Tests date picker functionality by opening a date picker popup and navigating to select a specific date (August 18, 2018) using the calendar navigation buttons.

Starting URL: http://only-testing-blog.blogspot.in/2014/09/selectable.html

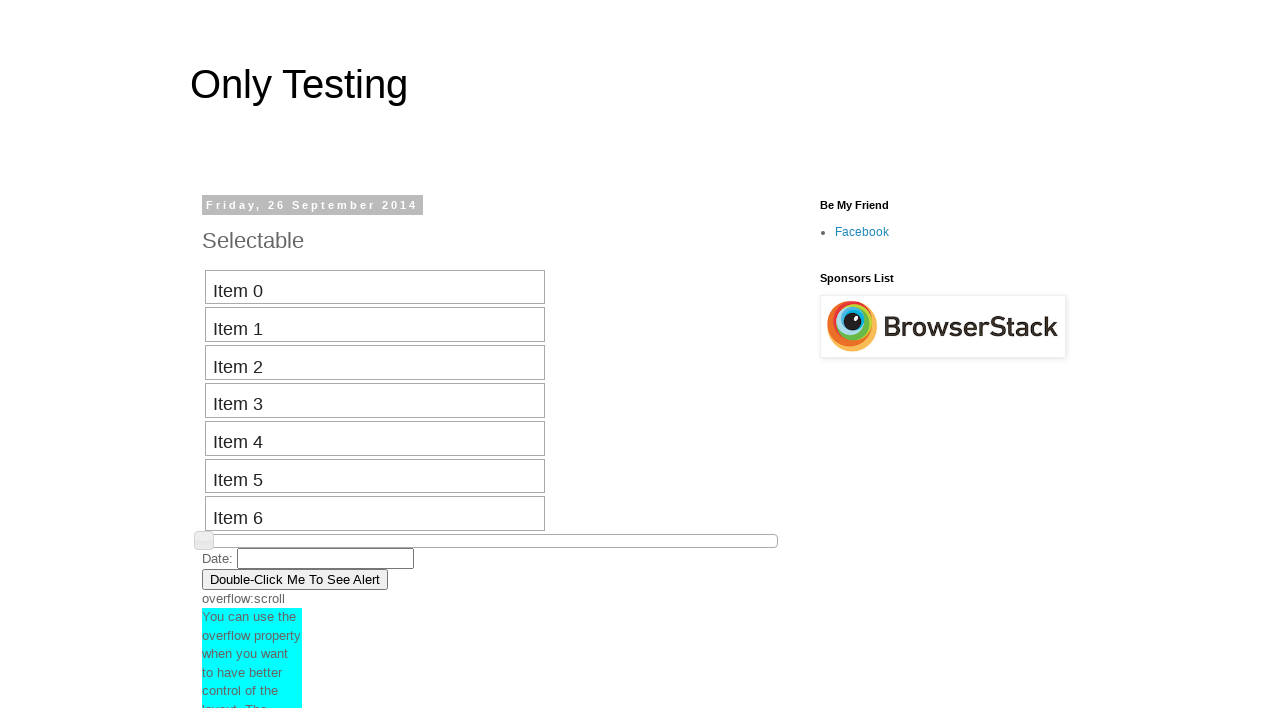

Clicked date picker input field to open date picker popup at (326, 558) on input#datepicker
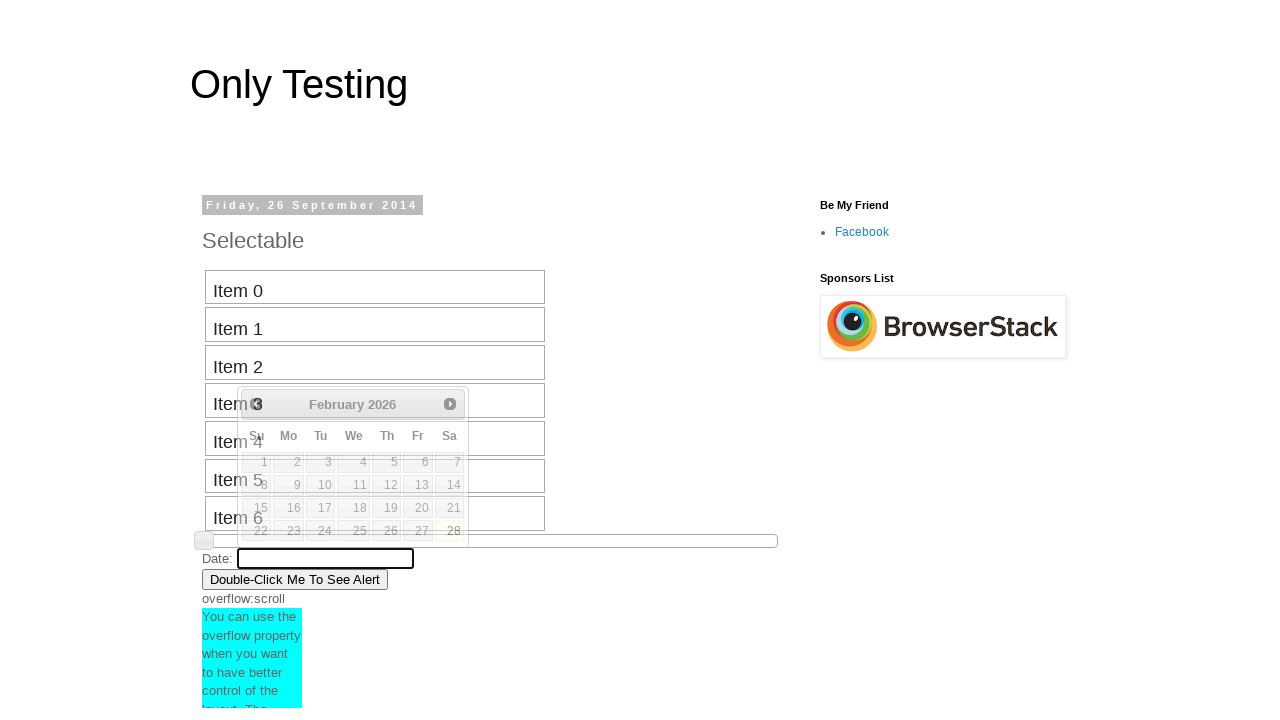

Retrieved current month from date picker: February
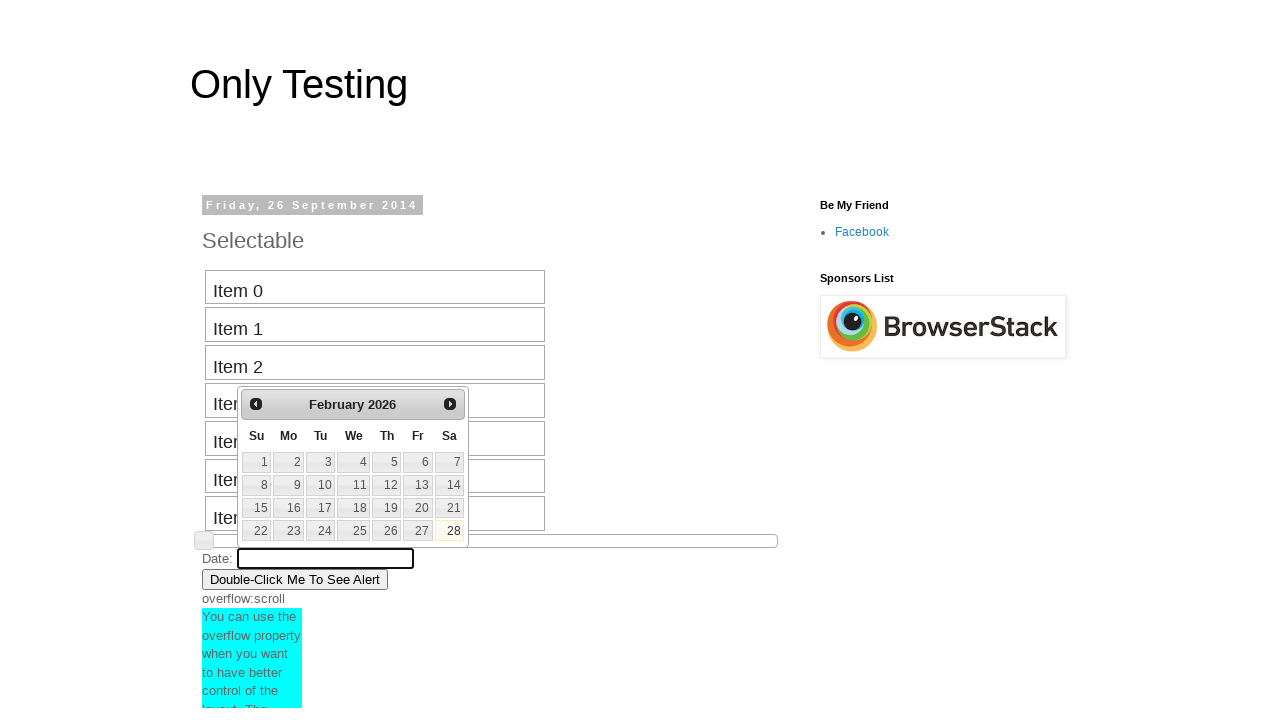

Retrieved current year from date picker: 2026
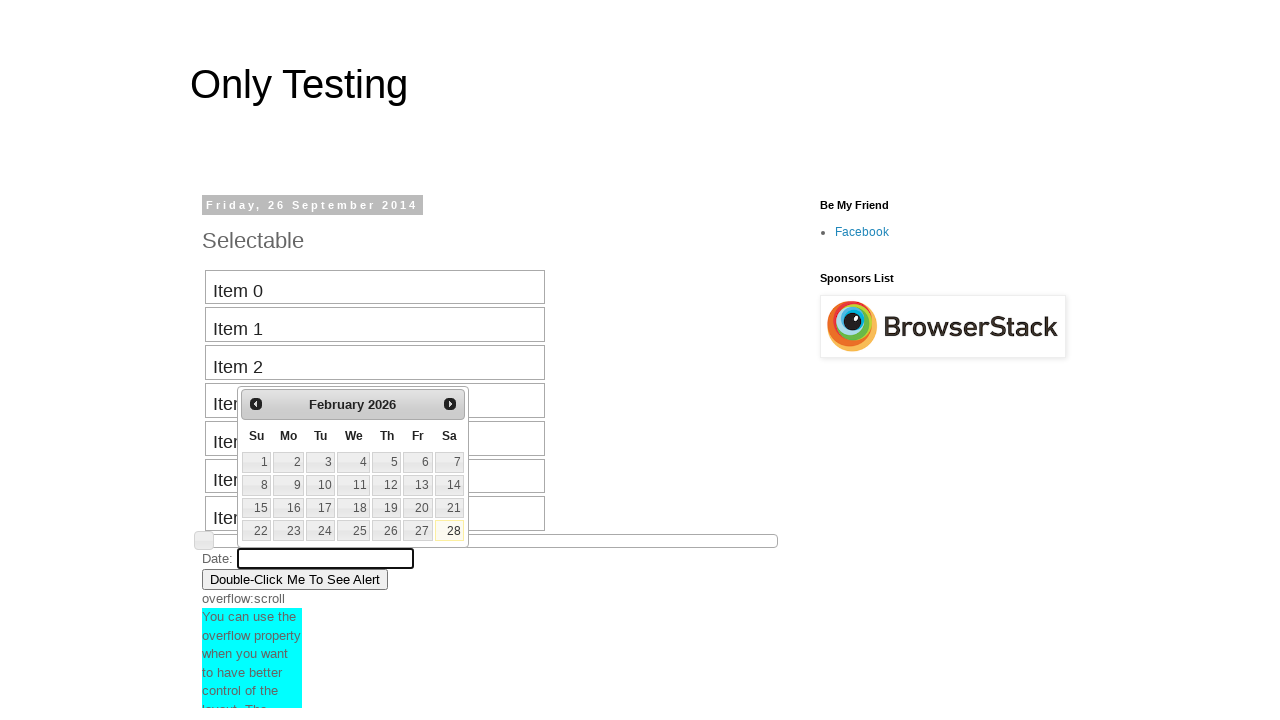

Clicked previous button to navigate backward in calendar (current: February 2026, target: August 2018) at (256, 404) on #ui-datepicker-div > div > a.ui-datepicker-prev span
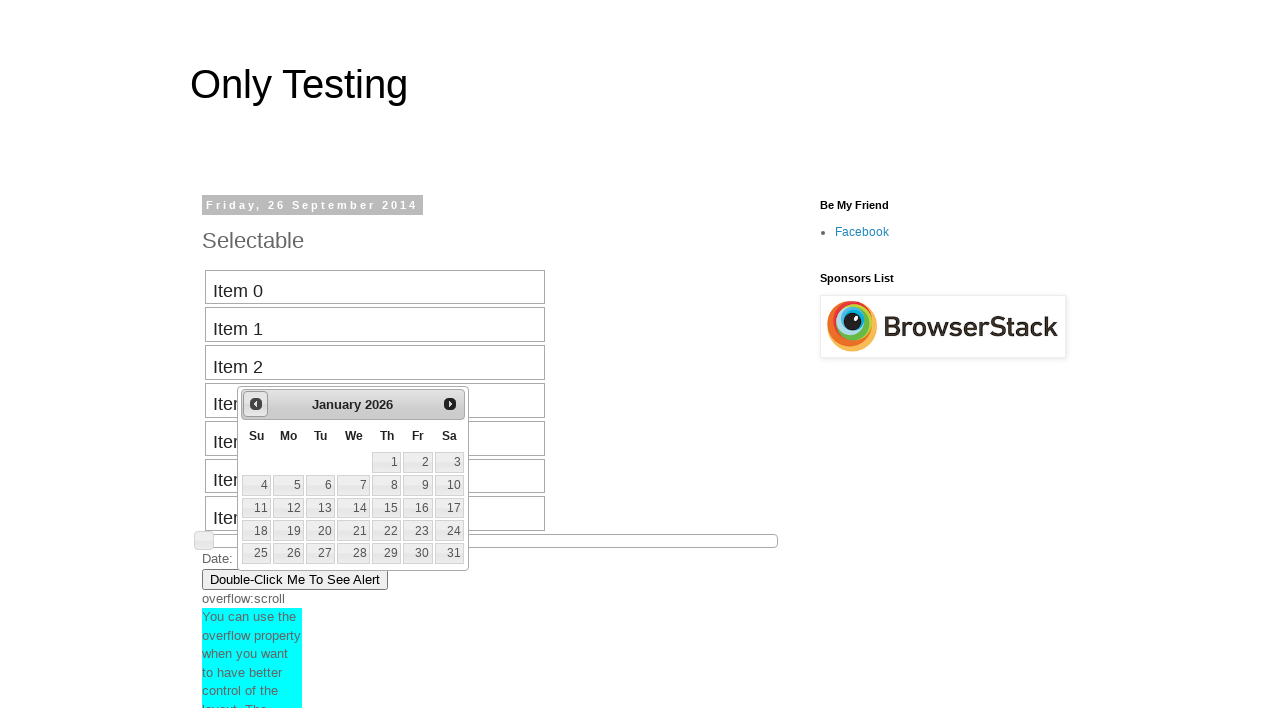

Retrieved current month from date picker: January
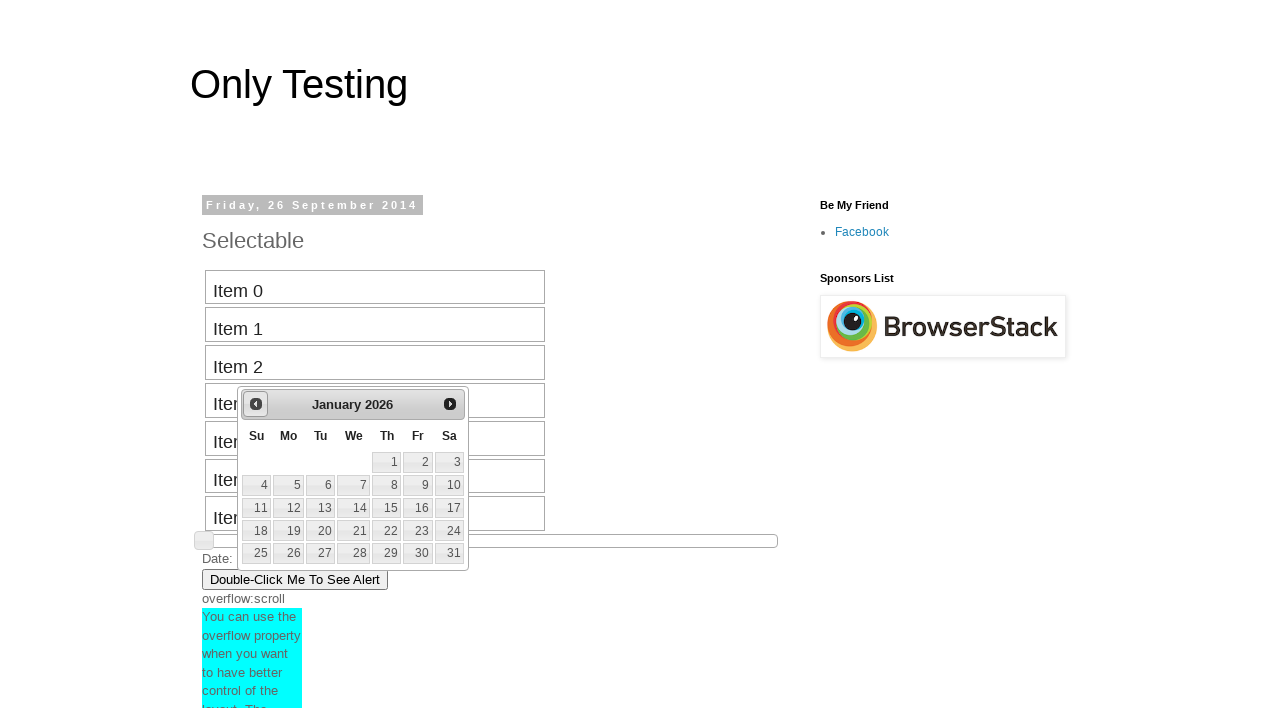

Retrieved current year from date picker: 2026
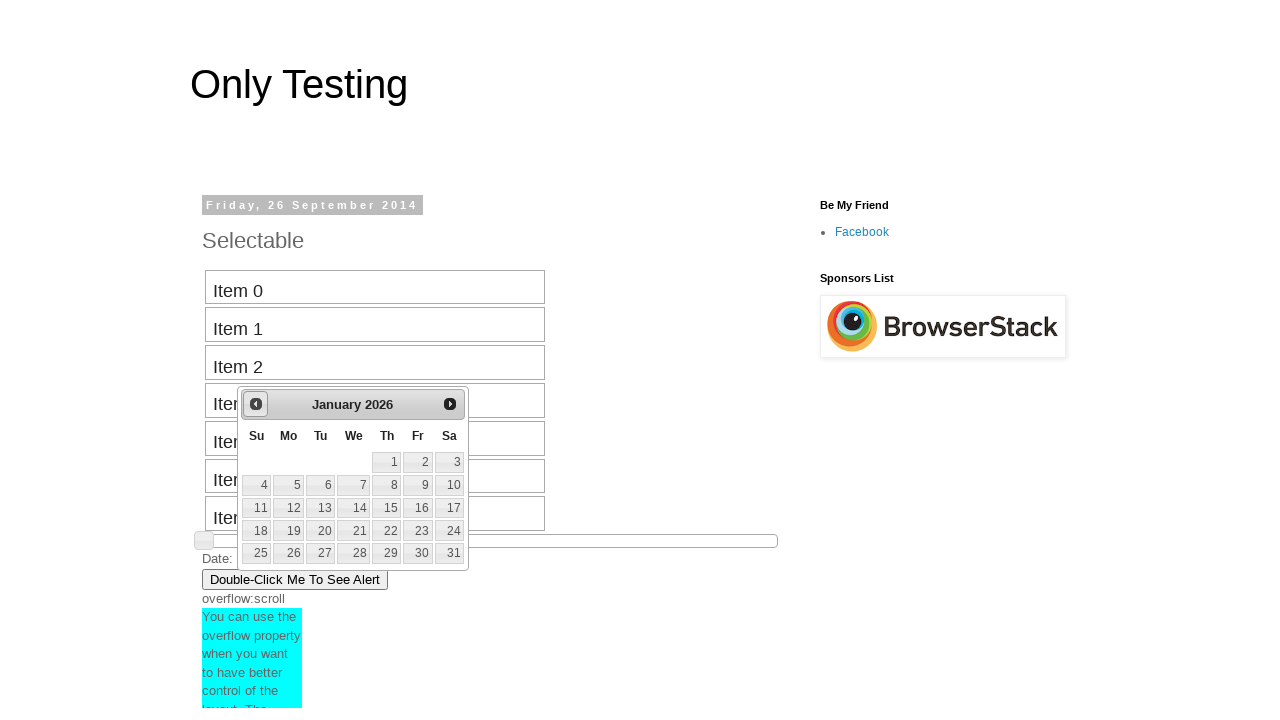

Clicked previous button to navigate backward in calendar (current: January 2026, target: August 2018) at (256, 404) on #ui-datepicker-div > div > a.ui-datepicker-prev span
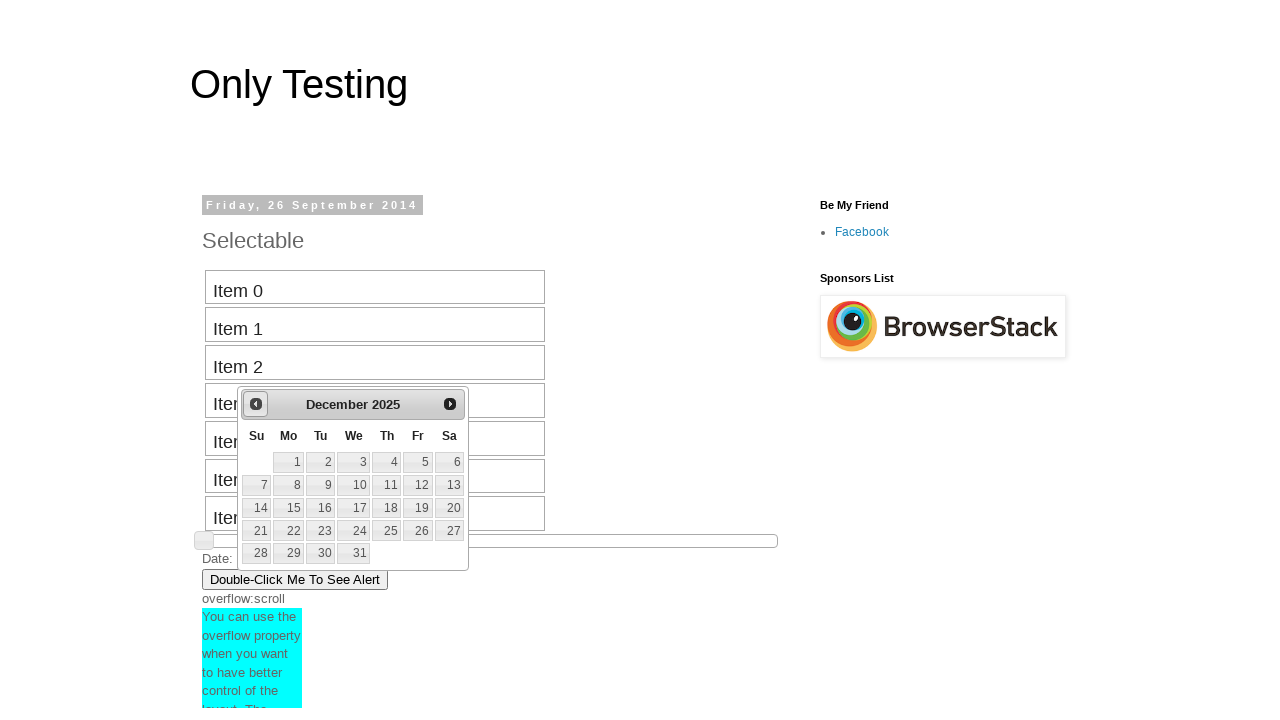

Retrieved current month from date picker: December
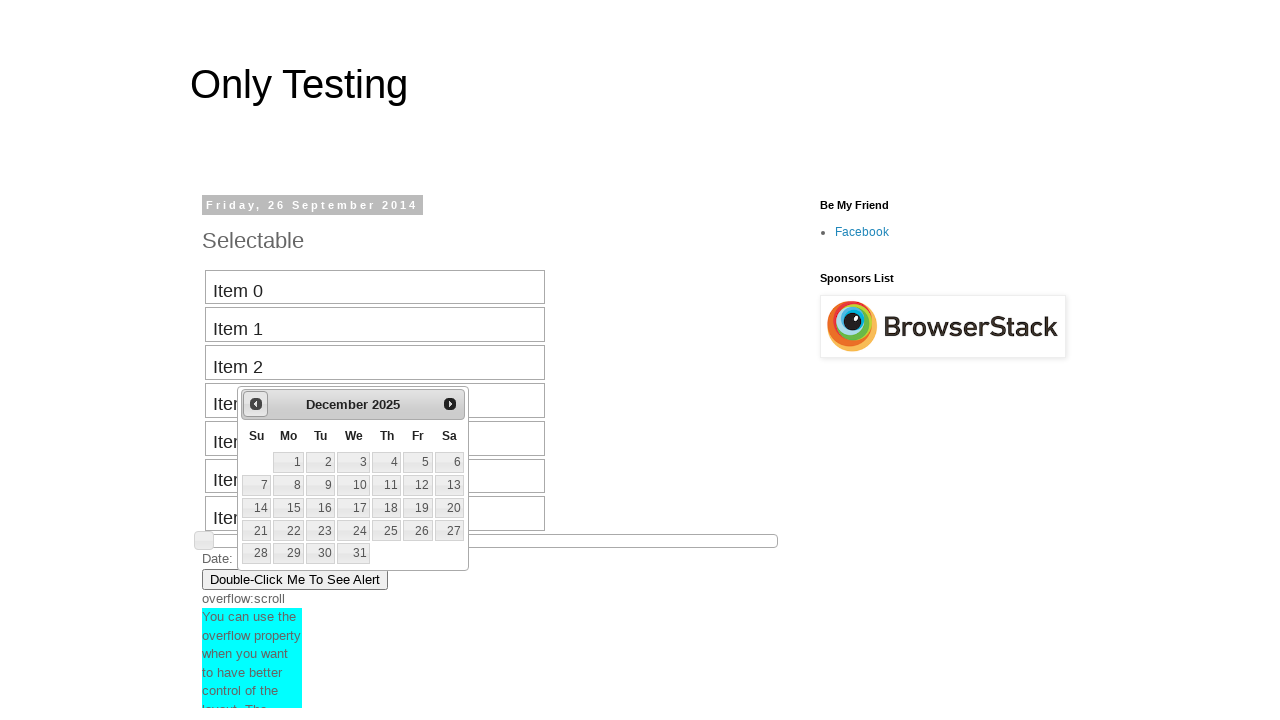

Retrieved current year from date picker: 2025
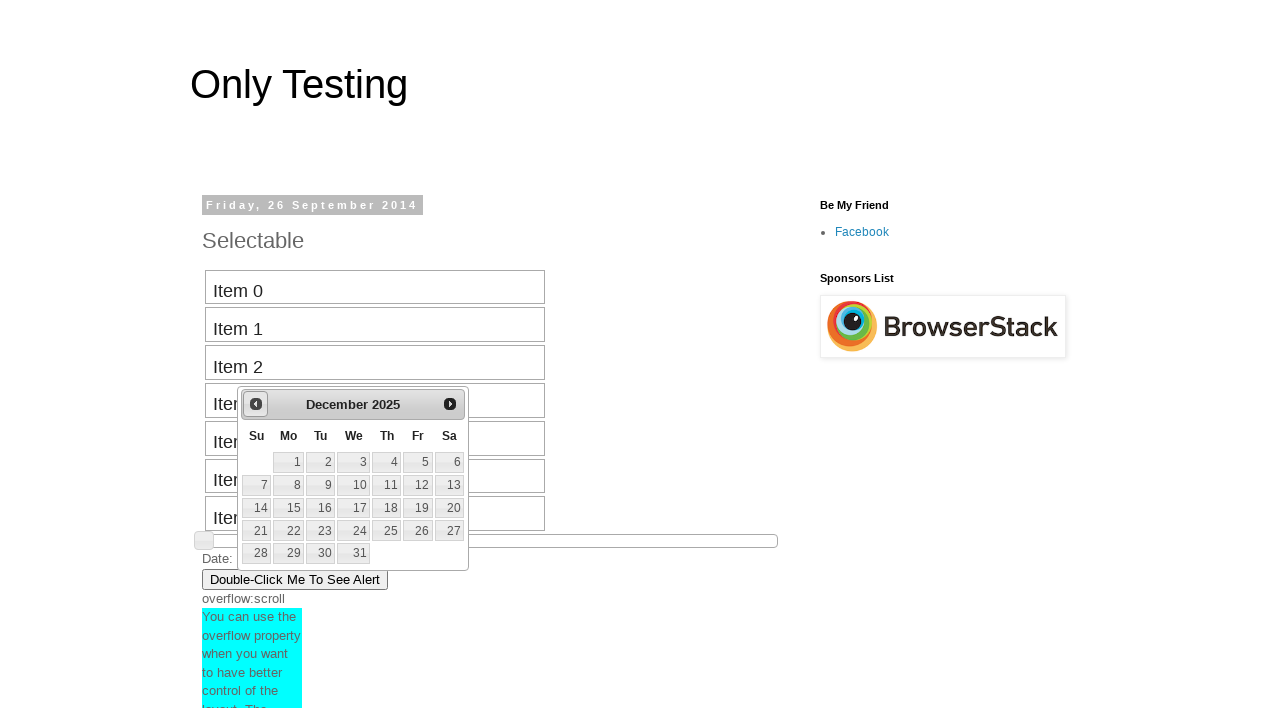

Clicked previous button to navigate backward in calendar (current: December 2025, target: August 2018) at (256, 404) on #ui-datepicker-div > div > a.ui-datepicker-prev span
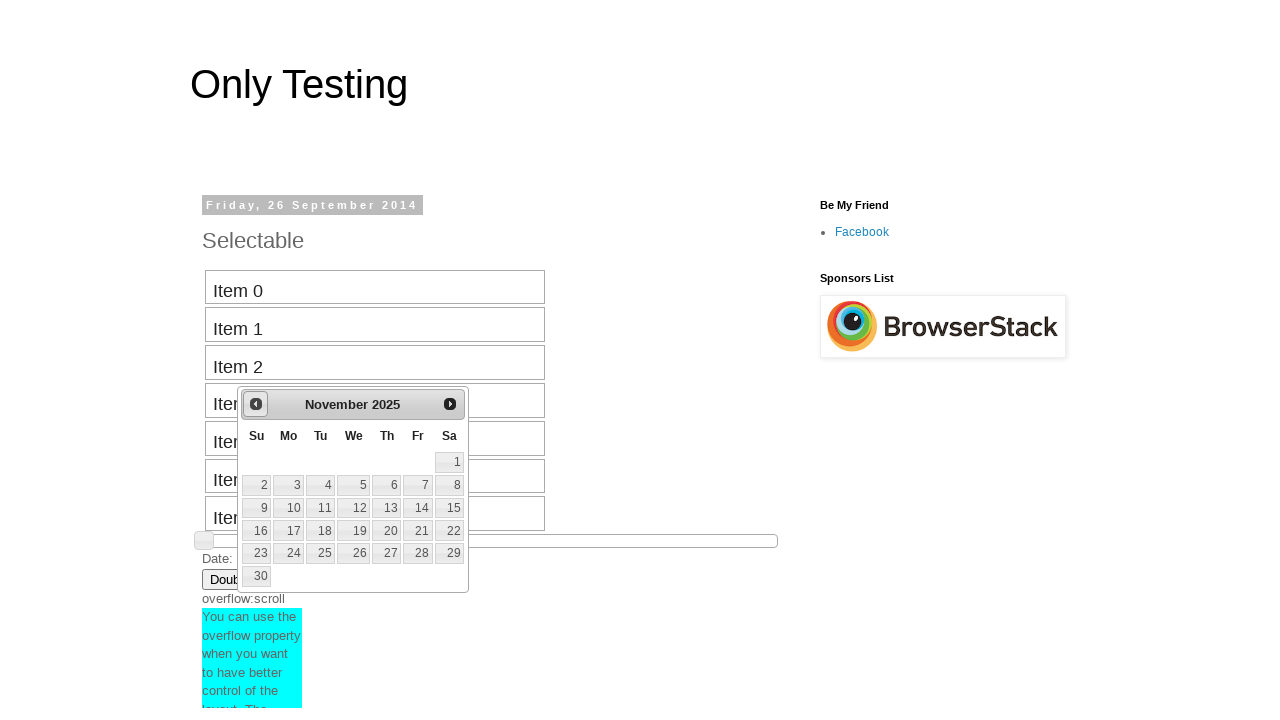

Retrieved current month from date picker: November
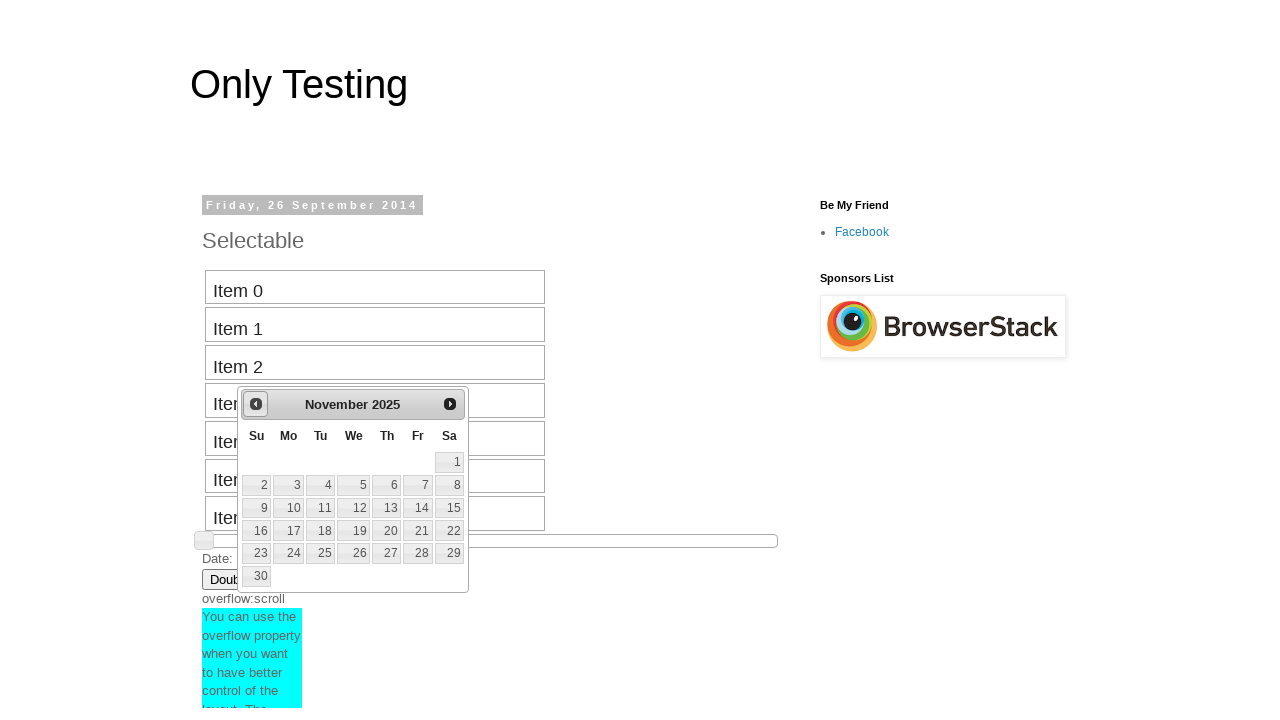

Retrieved current year from date picker: 2025
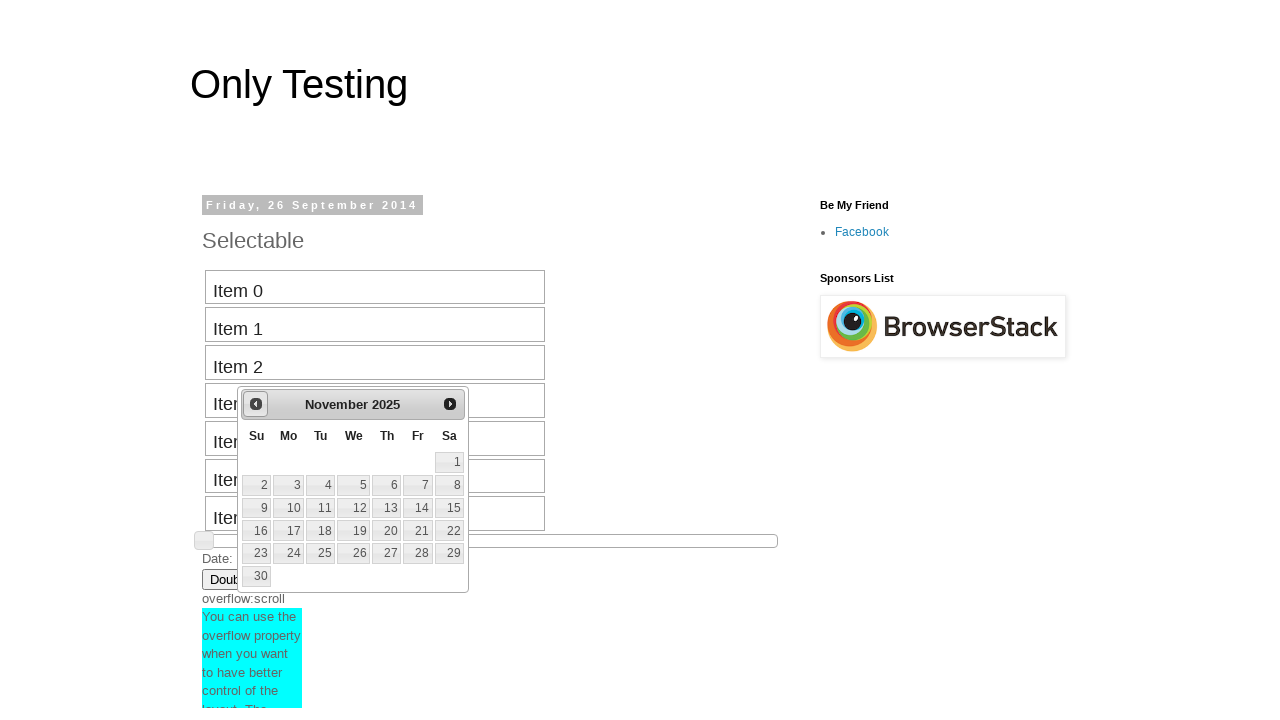

Clicked previous button to navigate backward in calendar (current: November 2025, target: August 2018) at (256, 404) on #ui-datepicker-div > div > a.ui-datepicker-prev span
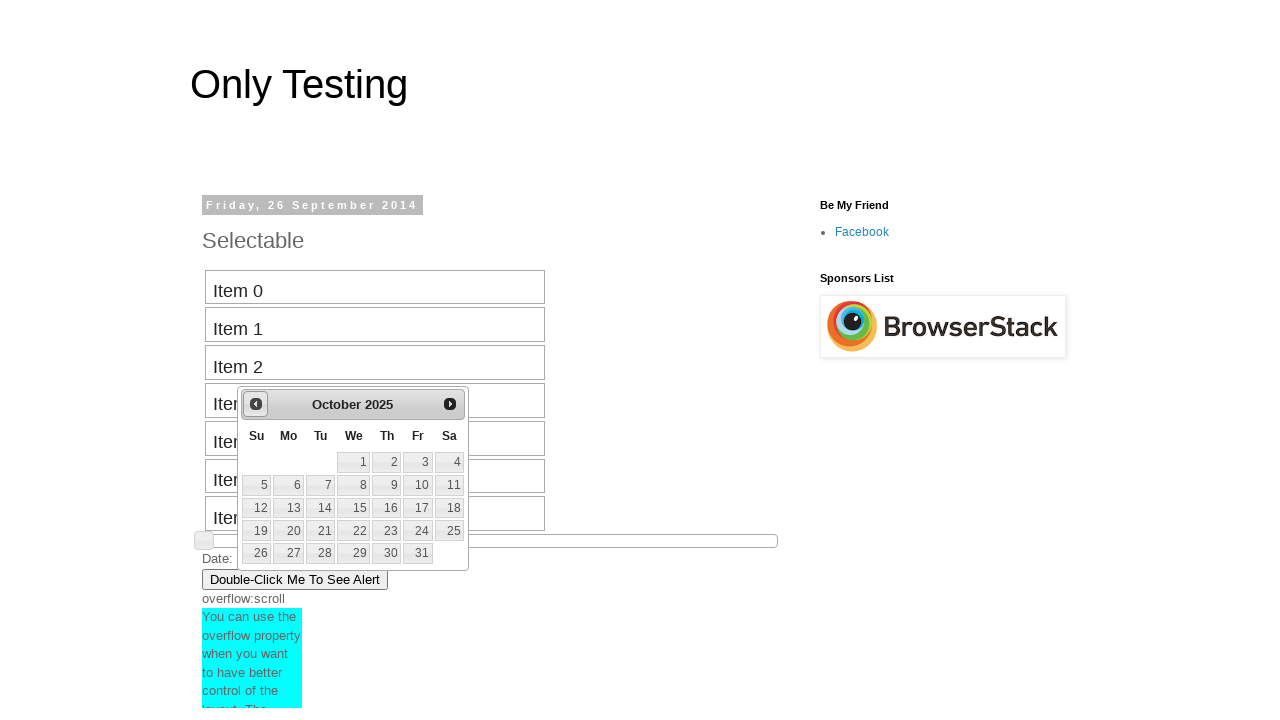

Retrieved current month from date picker: October
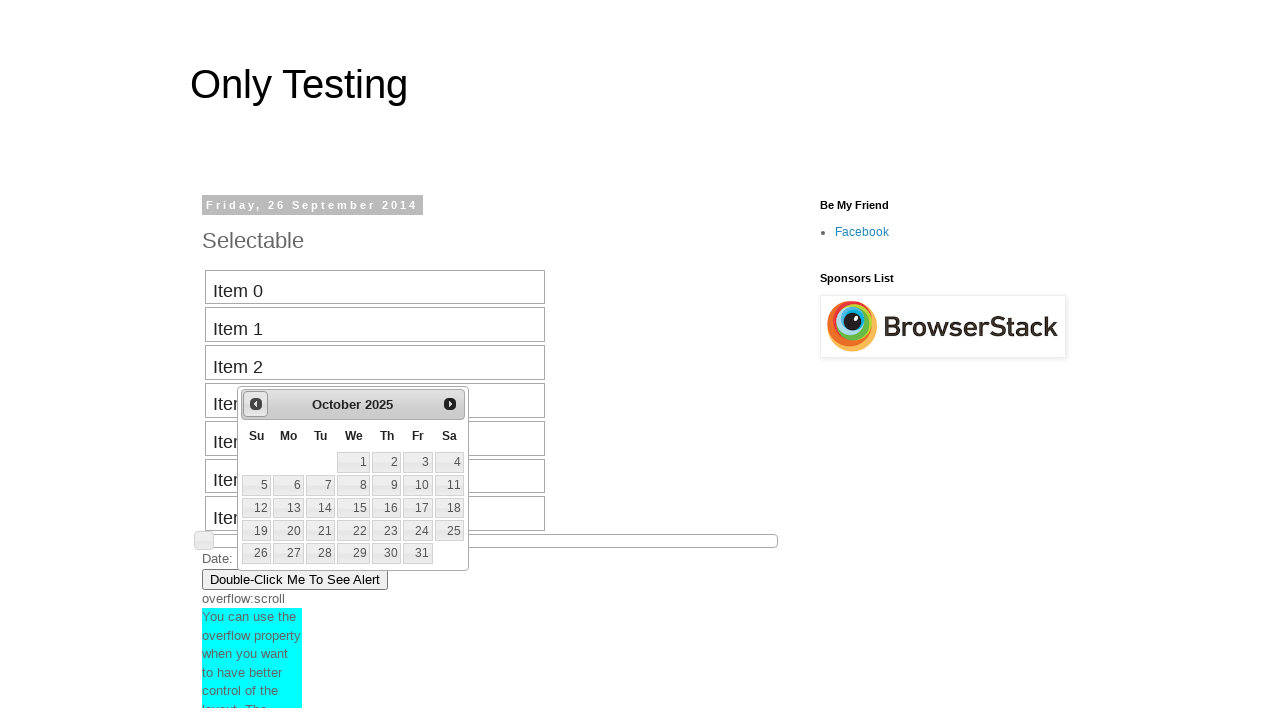

Retrieved current year from date picker: 2025
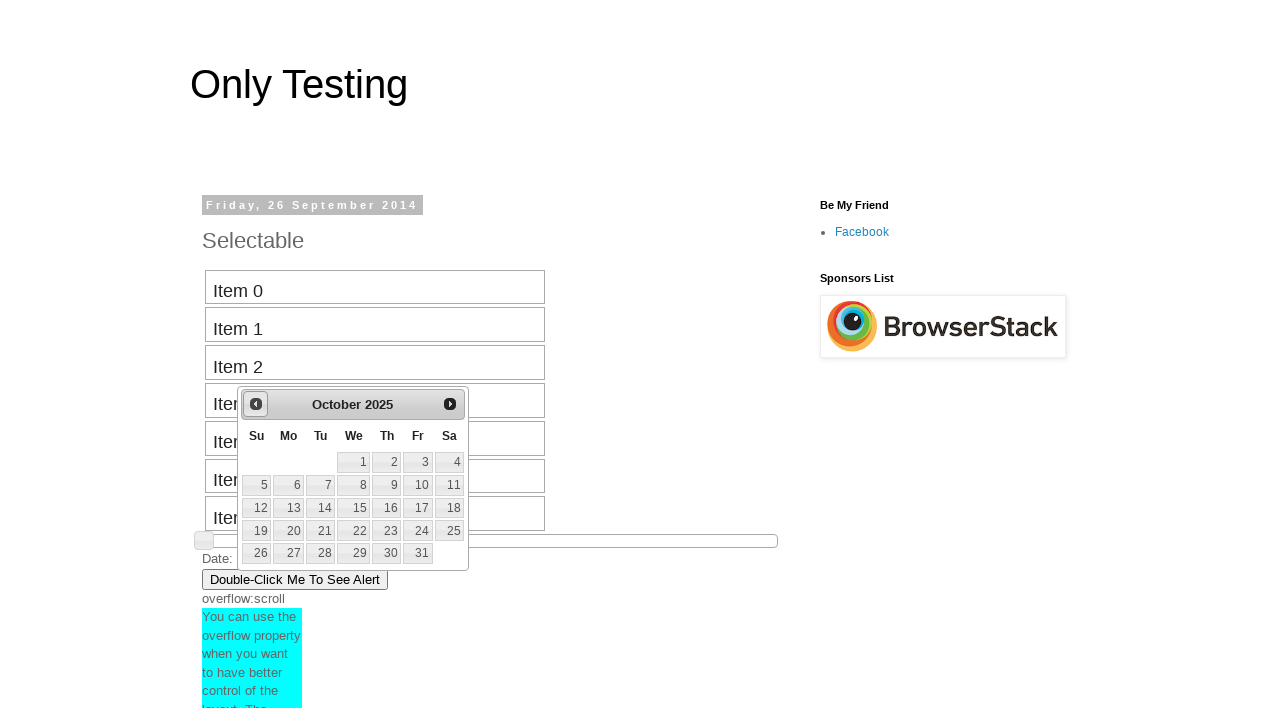

Clicked previous button to navigate backward in calendar (current: October 2025, target: August 2018) at (256, 404) on #ui-datepicker-div > div > a.ui-datepicker-prev span
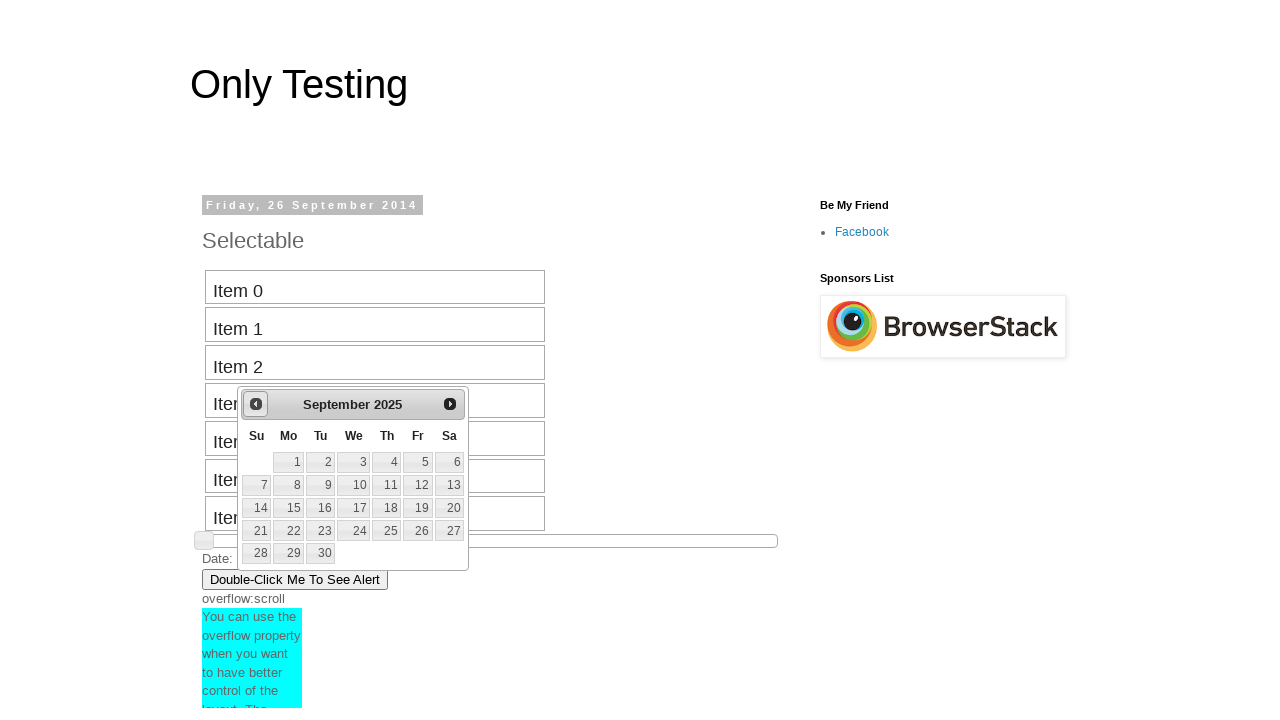

Retrieved current month from date picker: September
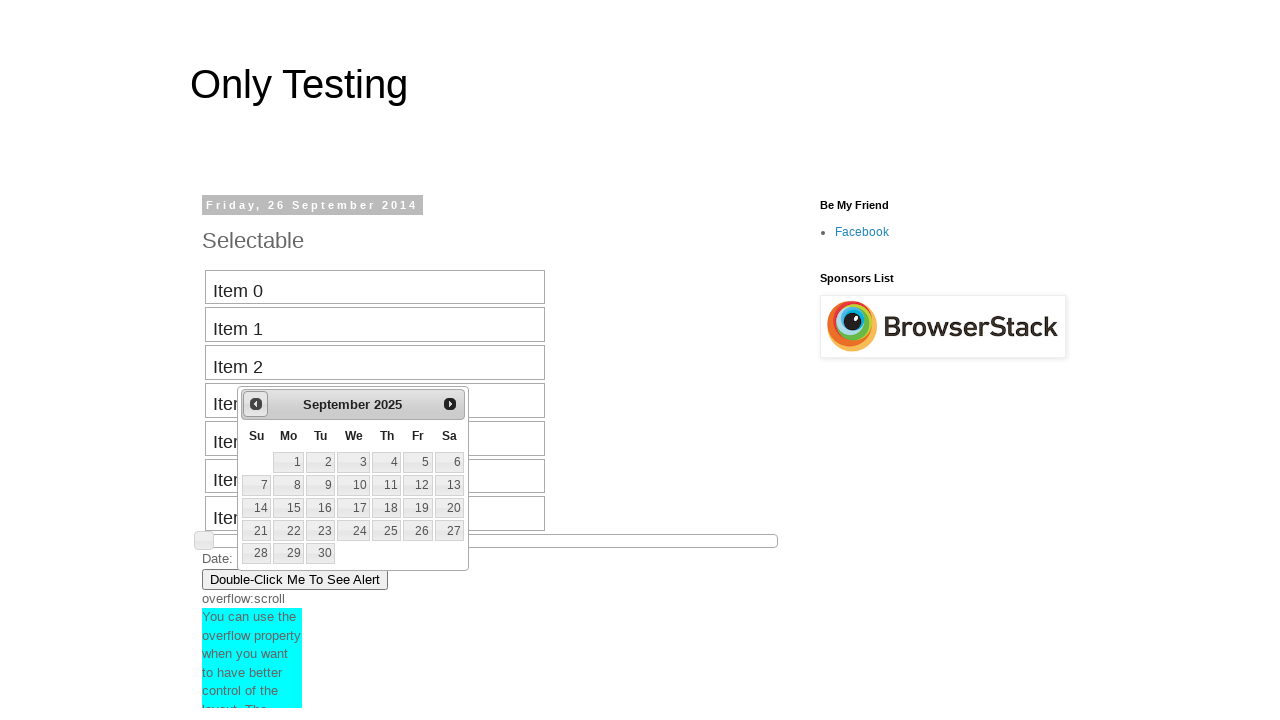

Retrieved current year from date picker: 2025
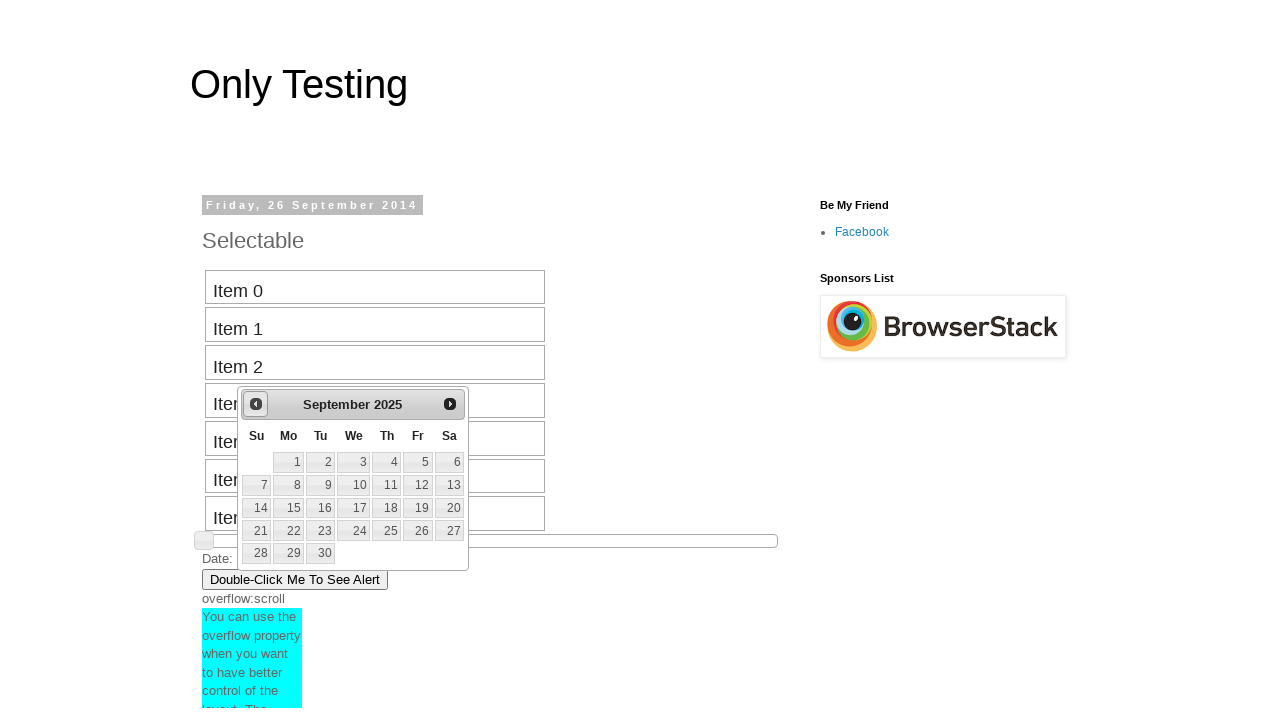

Clicked previous button to navigate backward in calendar (current: September 2025, target: August 2018) at (256, 404) on #ui-datepicker-div > div > a.ui-datepicker-prev span
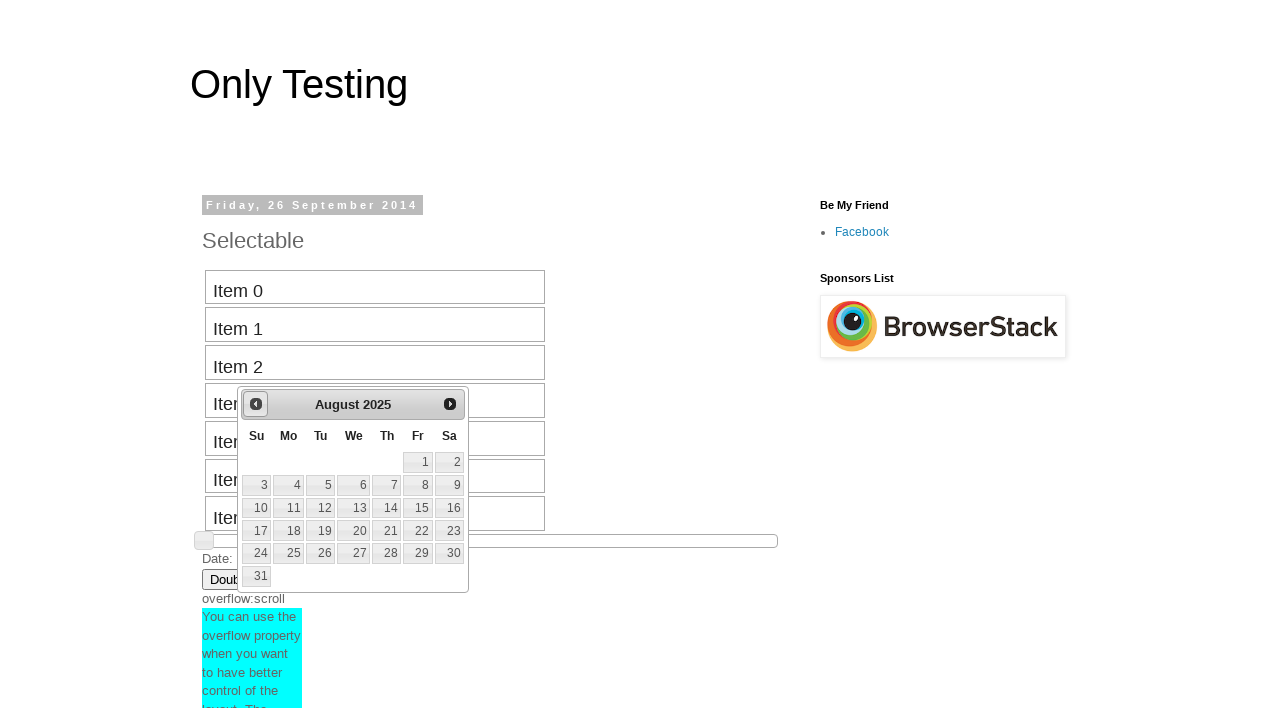

Retrieved current month from date picker: August
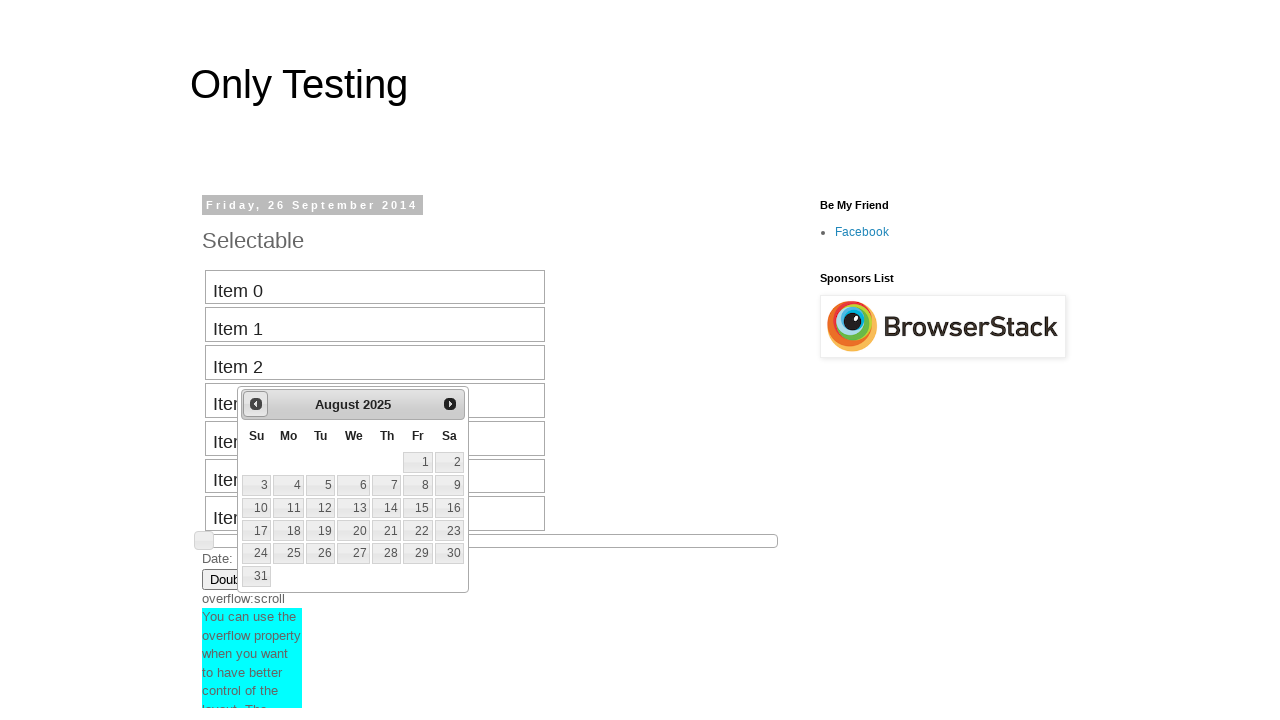

Retrieved current year from date picker: 2025
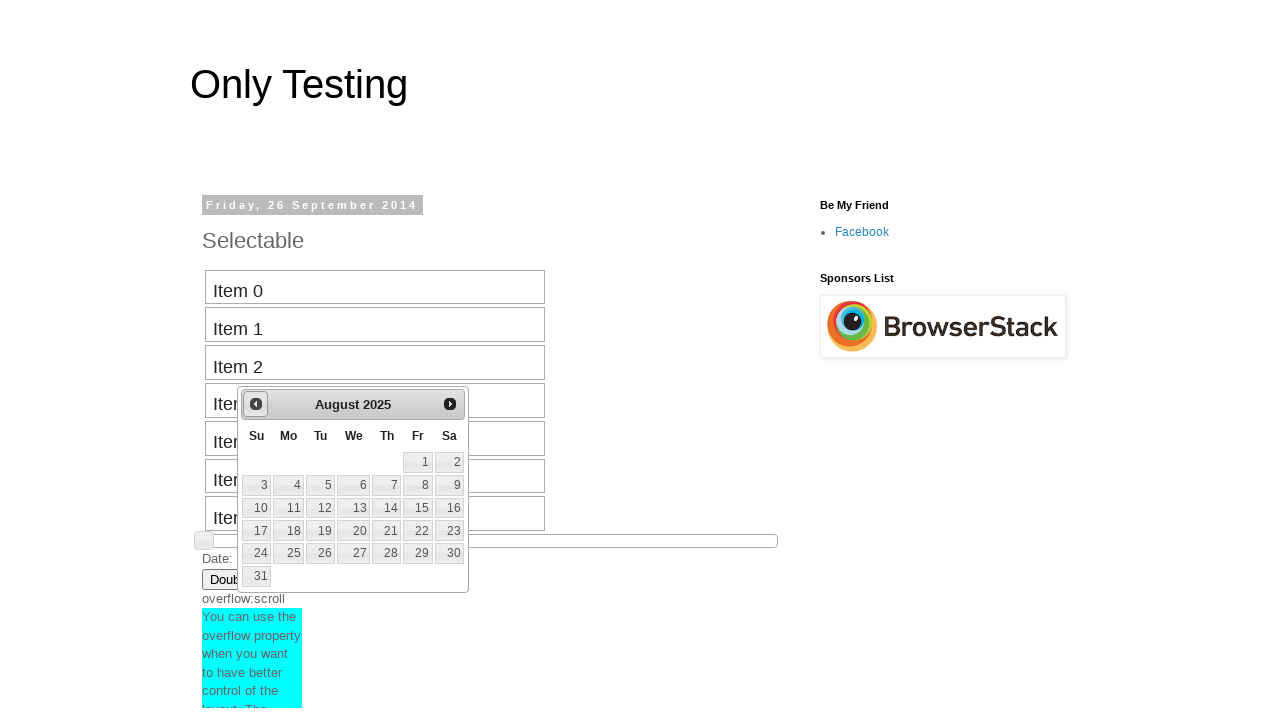

Clicked previous button to navigate backward in calendar (current: August 2025, target: August 2018) at (256, 404) on #ui-datepicker-div > div > a.ui-datepicker-prev span
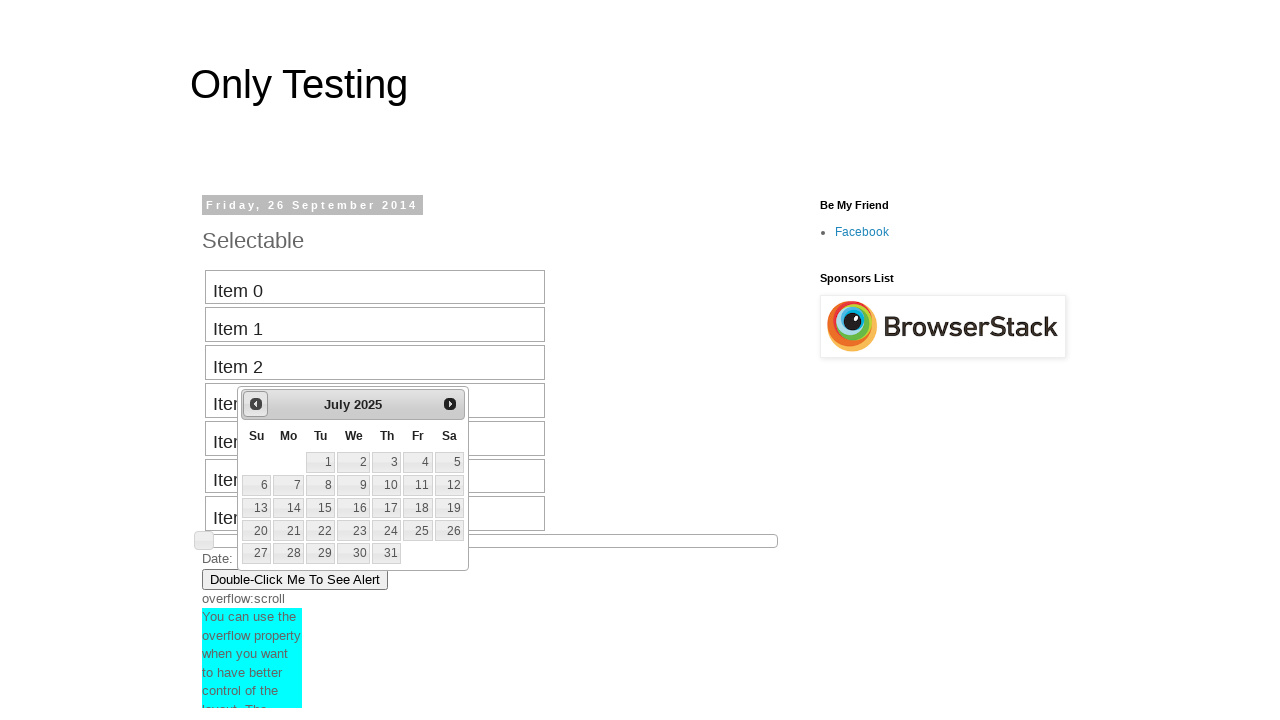

Retrieved current month from date picker: July
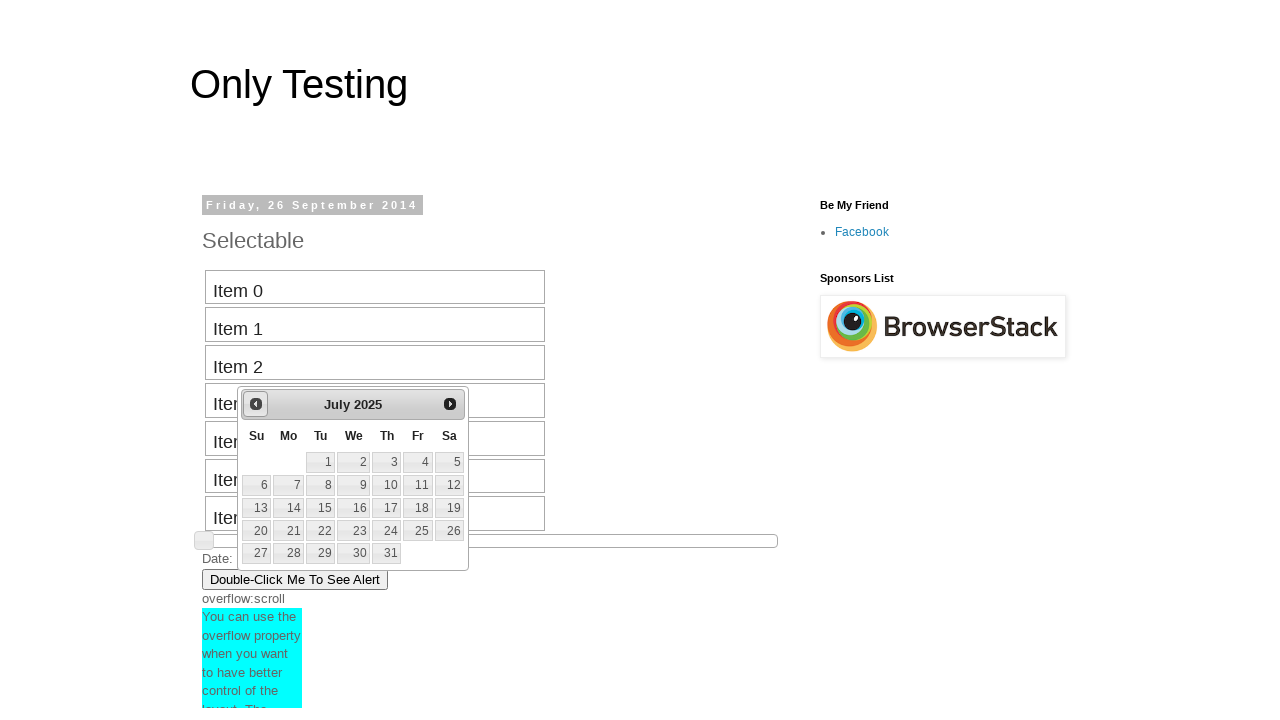

Retrieved current year from date picker: 2025
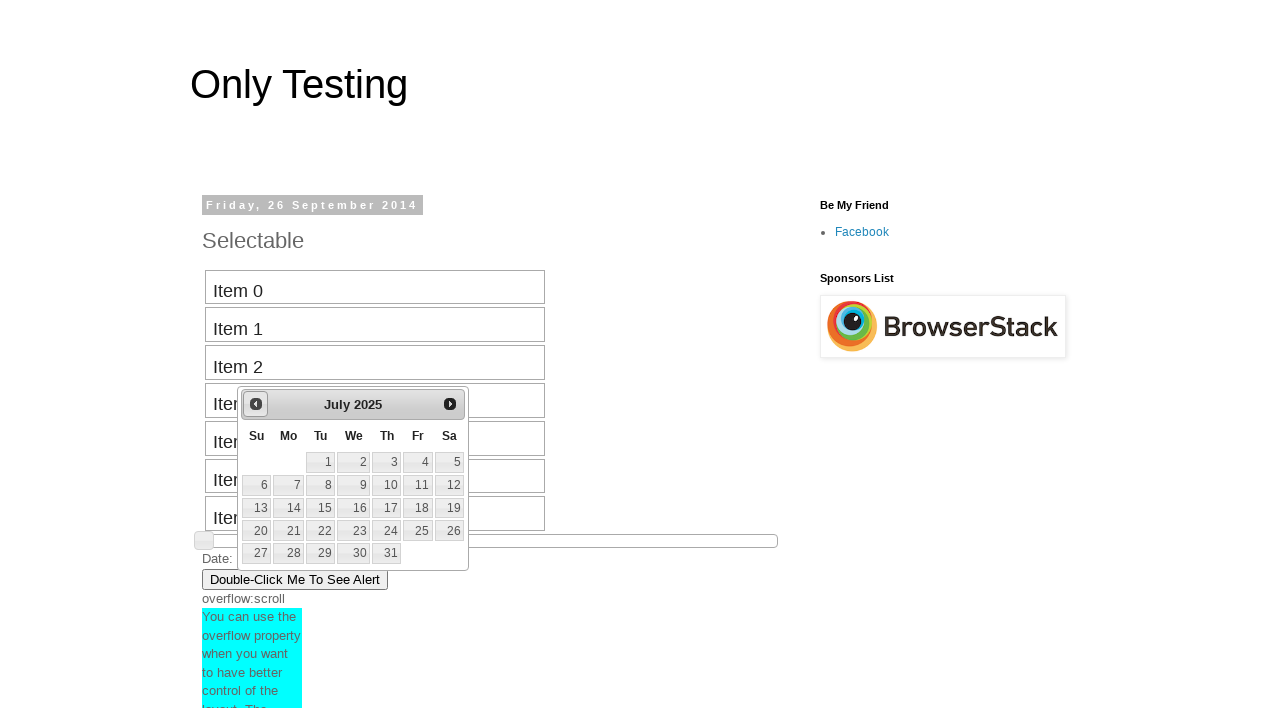

Clicked previous button to navigate backward in calendar (current: July 2025, target: August 2018) at (256, 404) on #ui-datepicker-div > div > a.ui-datepicker-prev span
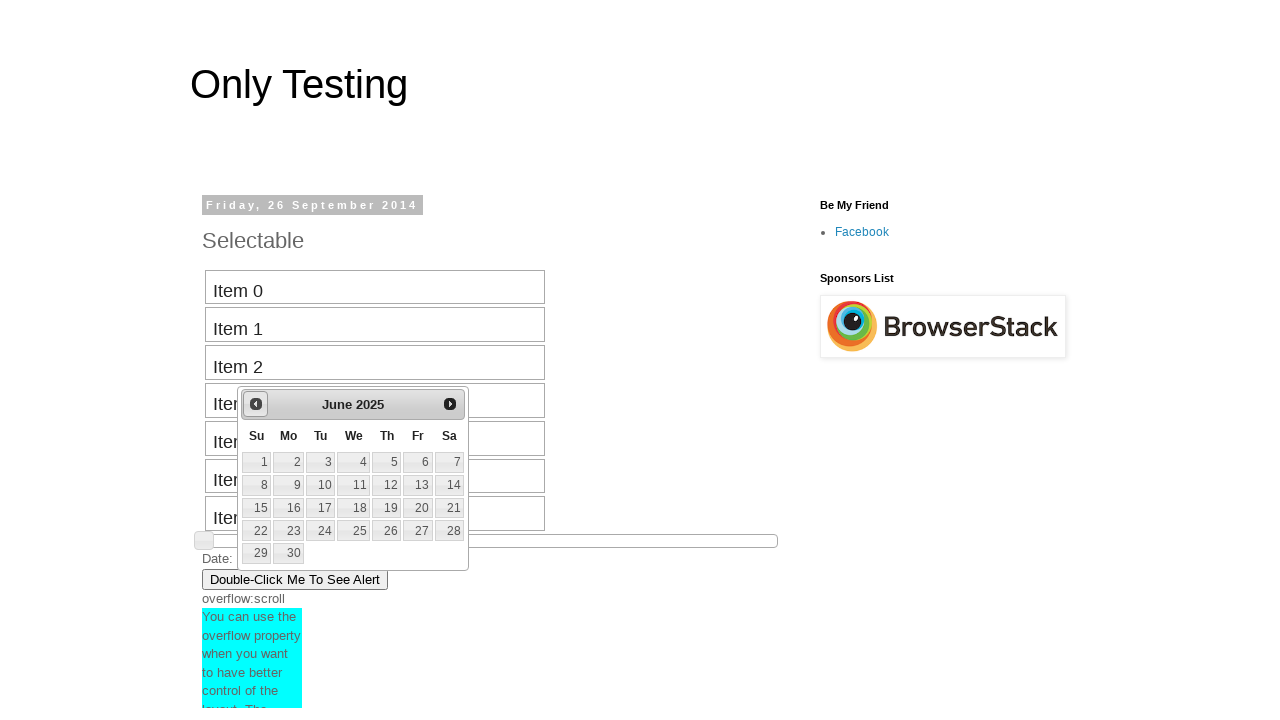

Retrieved current month from date picker: June
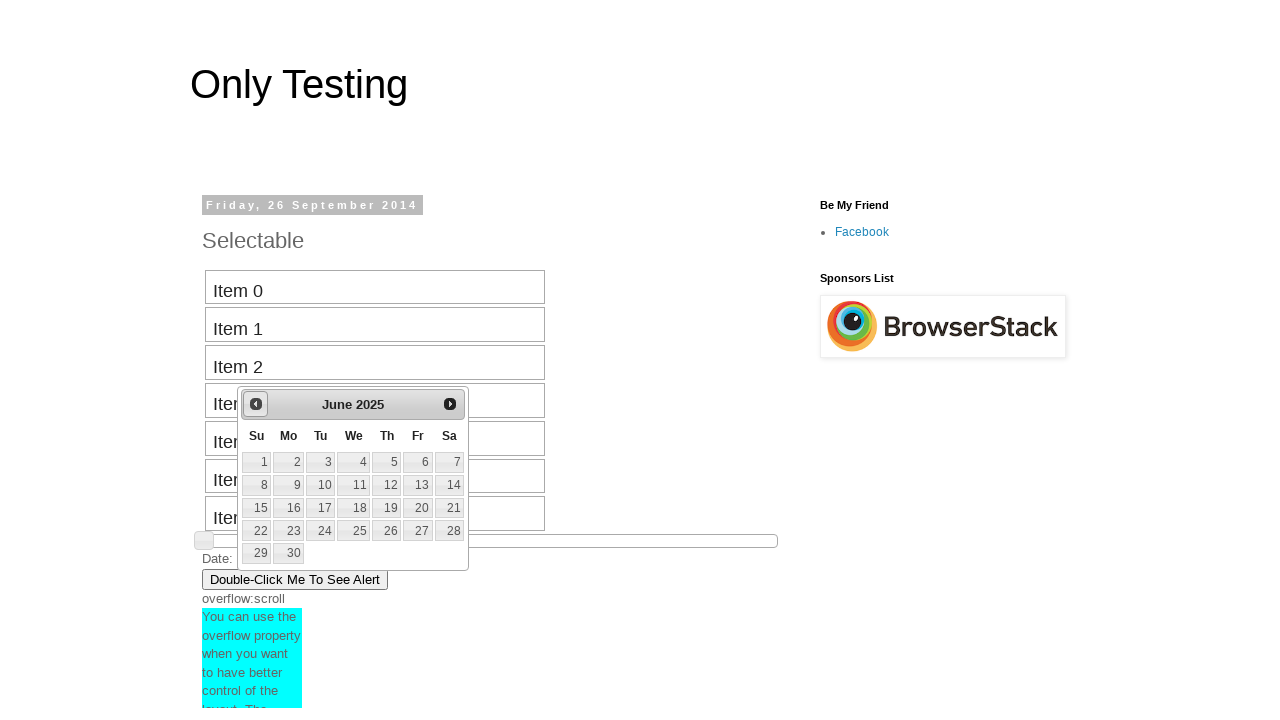

Retrieved current year from date picker: 2025
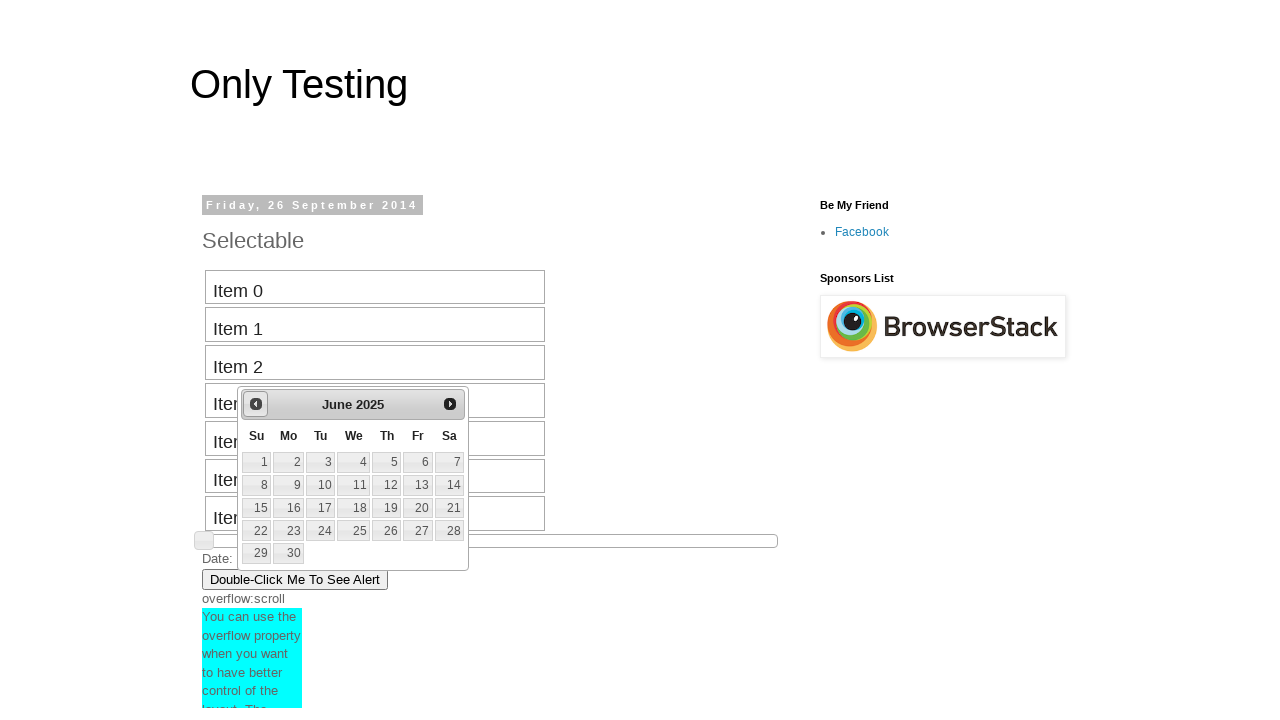

Clicked previous button to navigate backward in calendar (current: June 2025, target: August 2018) at (256, 404) on #ui-datepicker-div > div > a.ui-datepicker-prev span
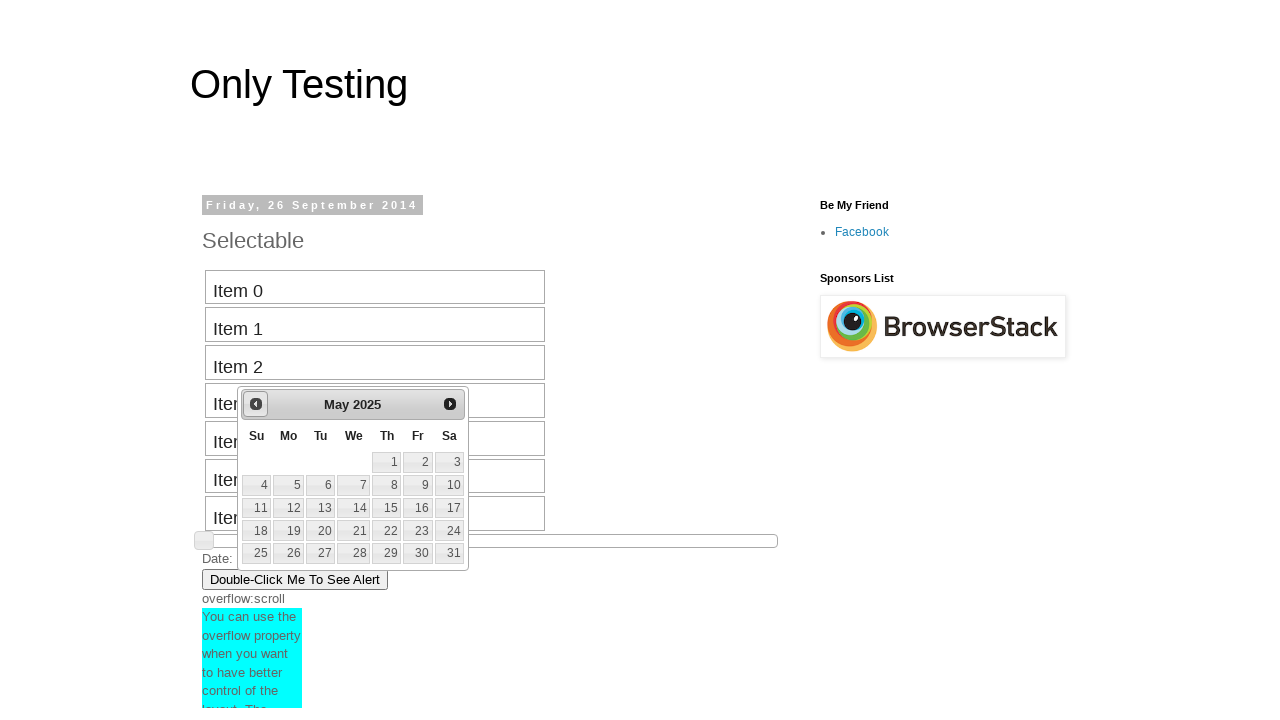

Retrieved current month from date picker: May
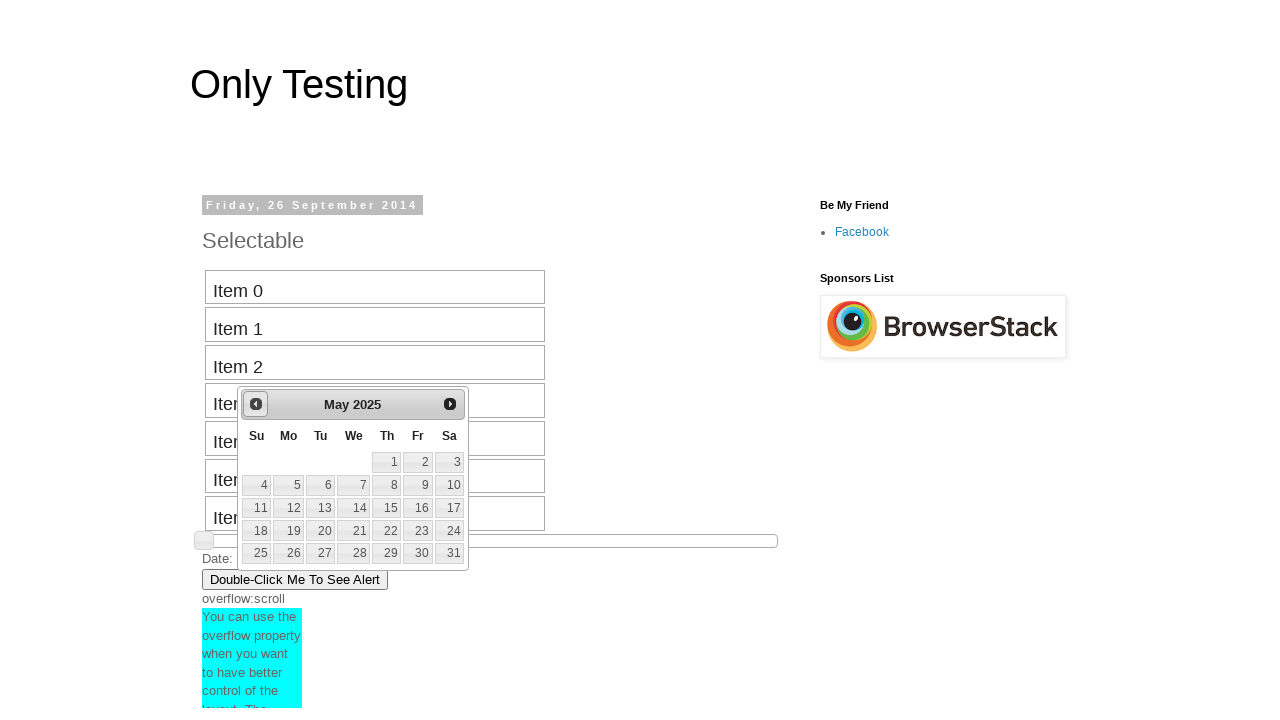

Retrieved current year from date picker: 2025
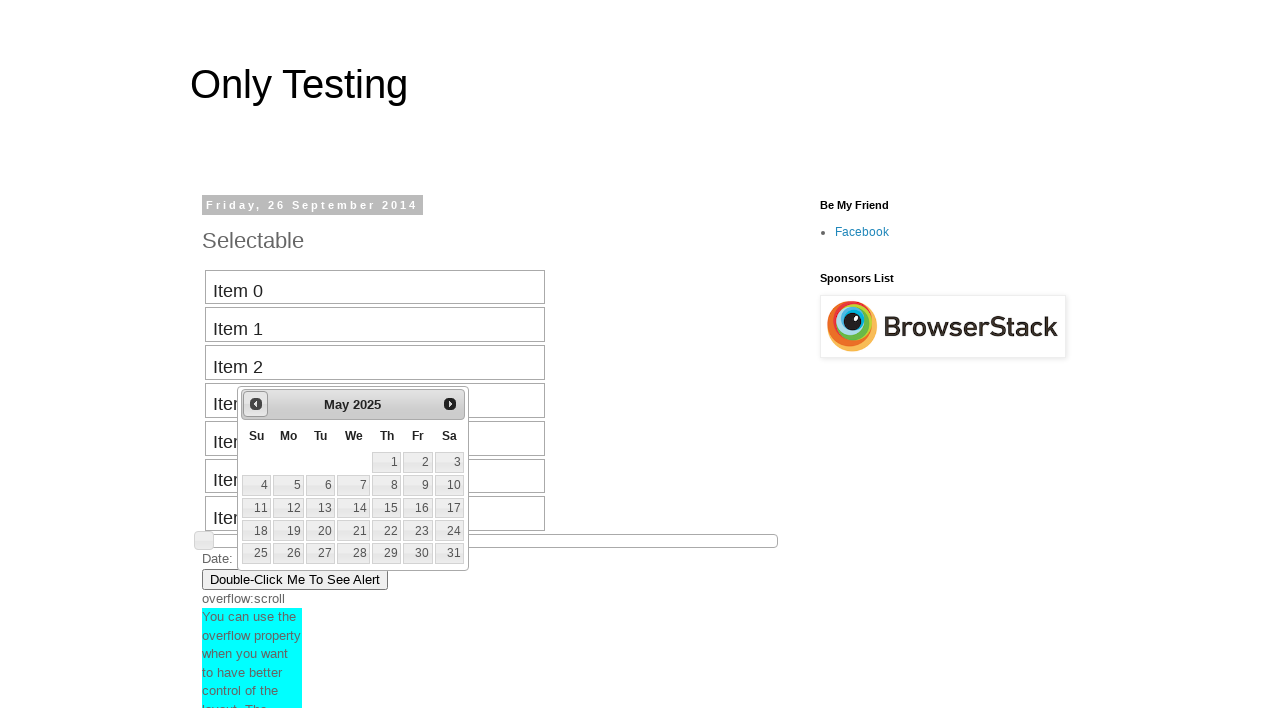

Clicked previous button to navigate backward in calendar (current: May 2025, target: August 2018) at (256, 404) on #ui-datepicker-div > div > a.ui-datepicker-prev span
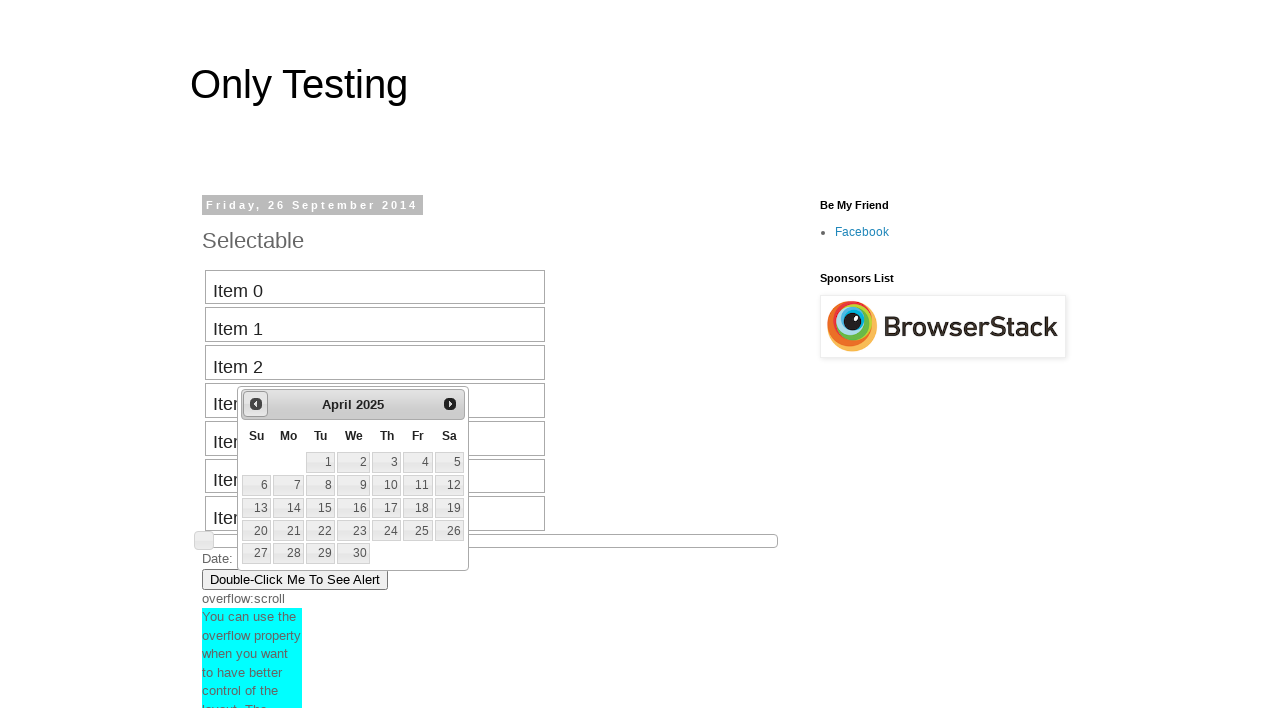

Retrieved current month from date picker: April
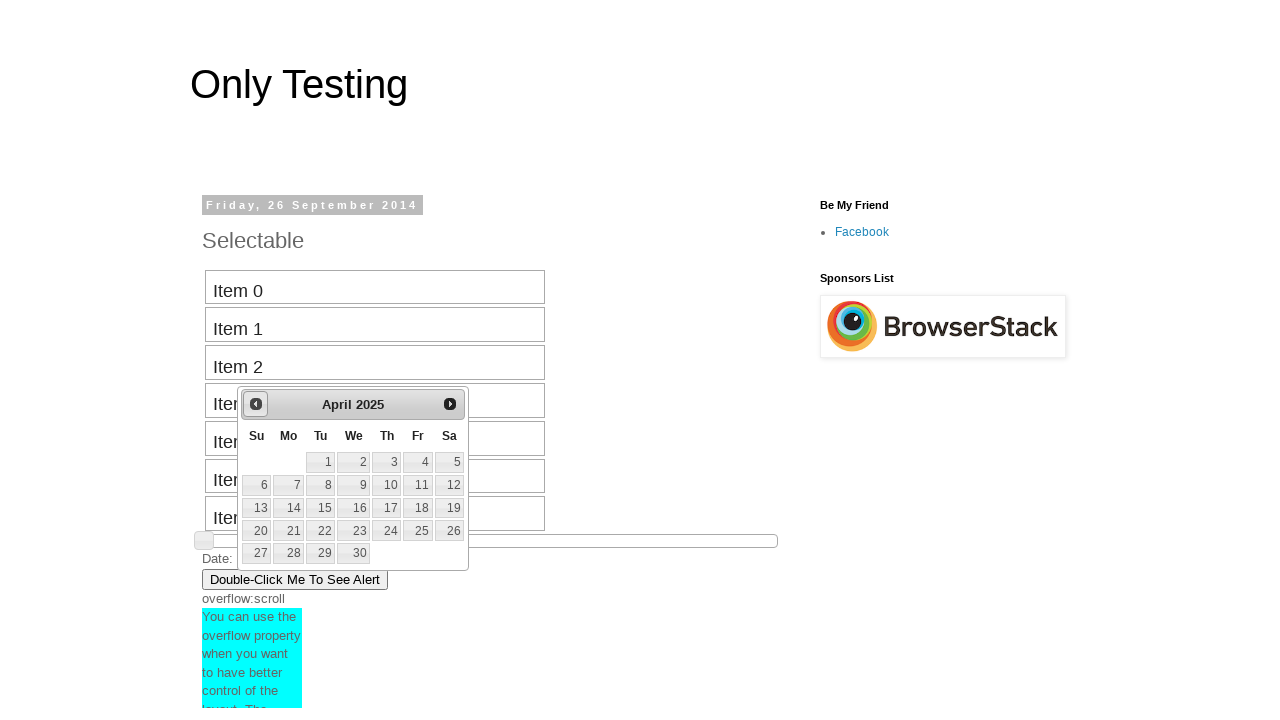

Retrieved current year from date picker: 2025
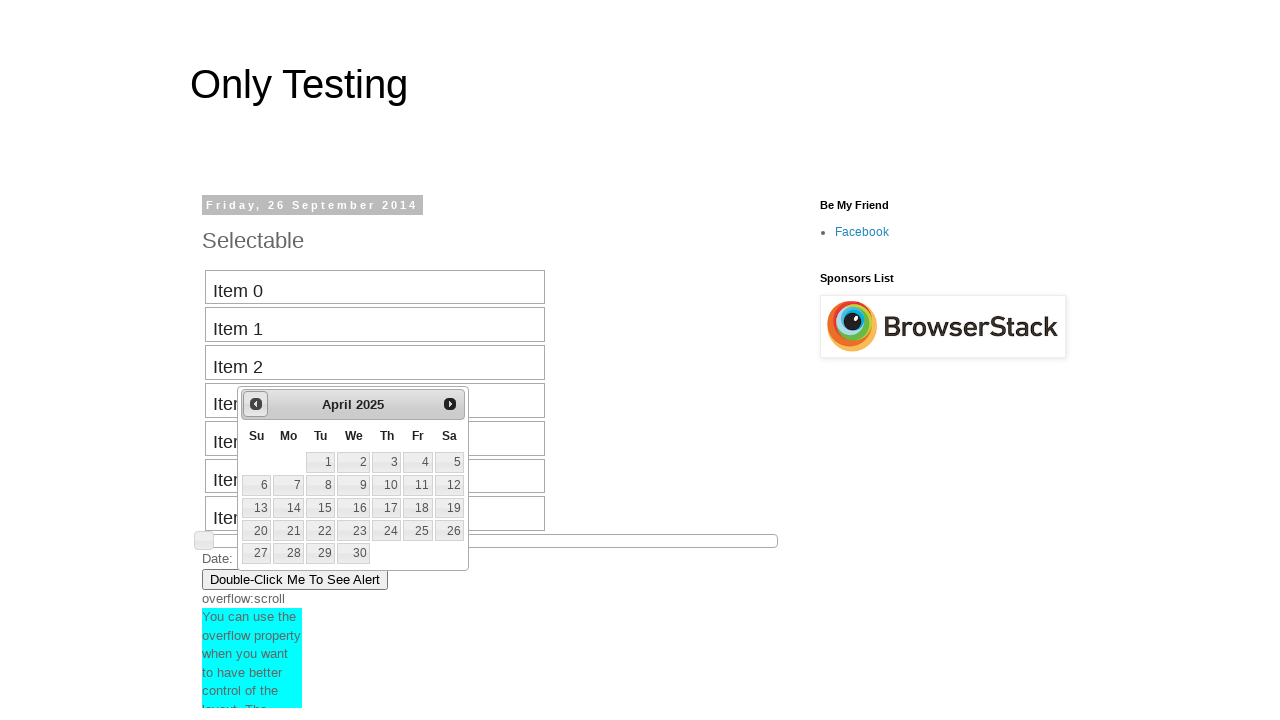

Clicked previous button to navigate backward in calendar (current: April 2025, target: August 2018) at (256, 404) on #ui-datepicker-div > div > a.ui-datepicker-prev span
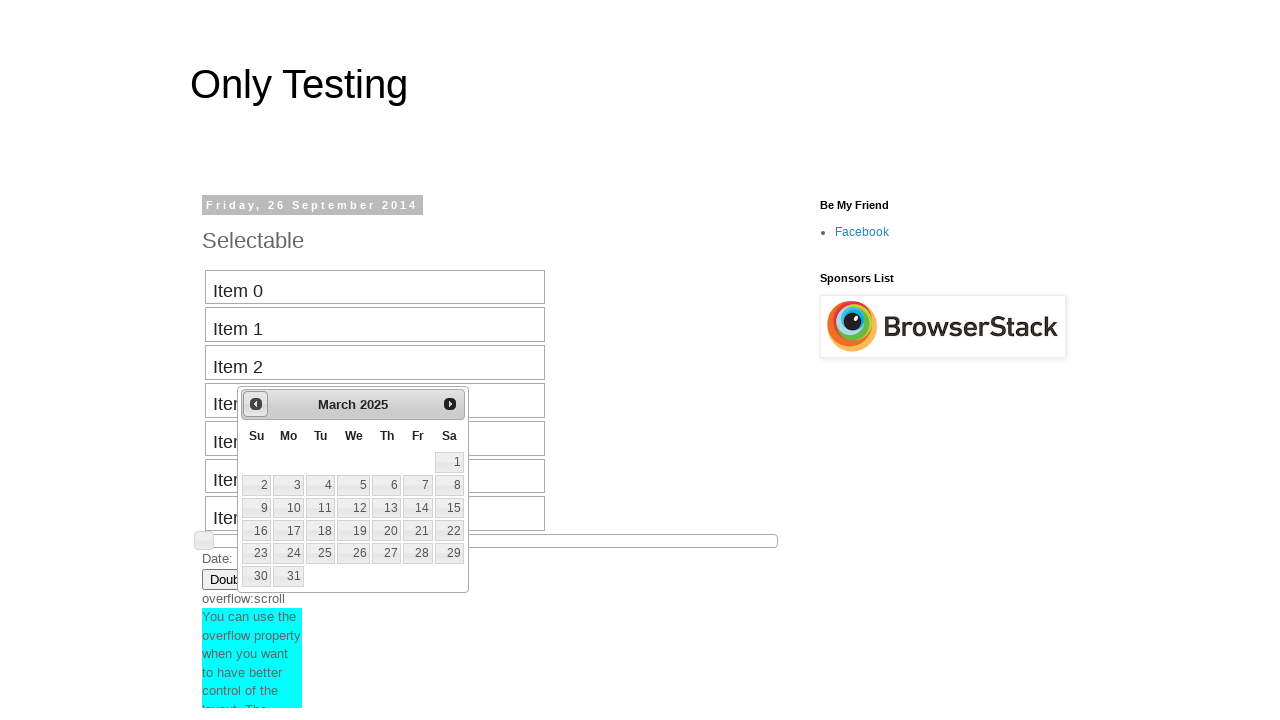

Retrieved current month from date picker: March
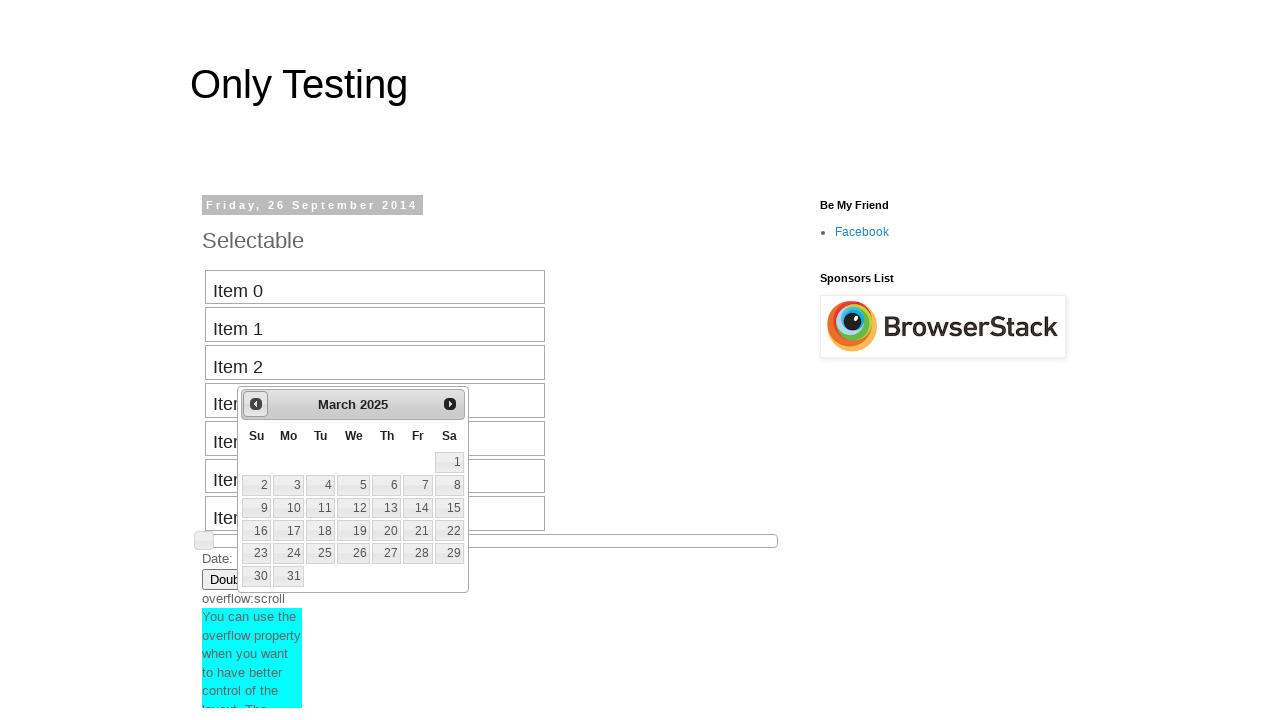

Retrieved current year from date picker: 2025
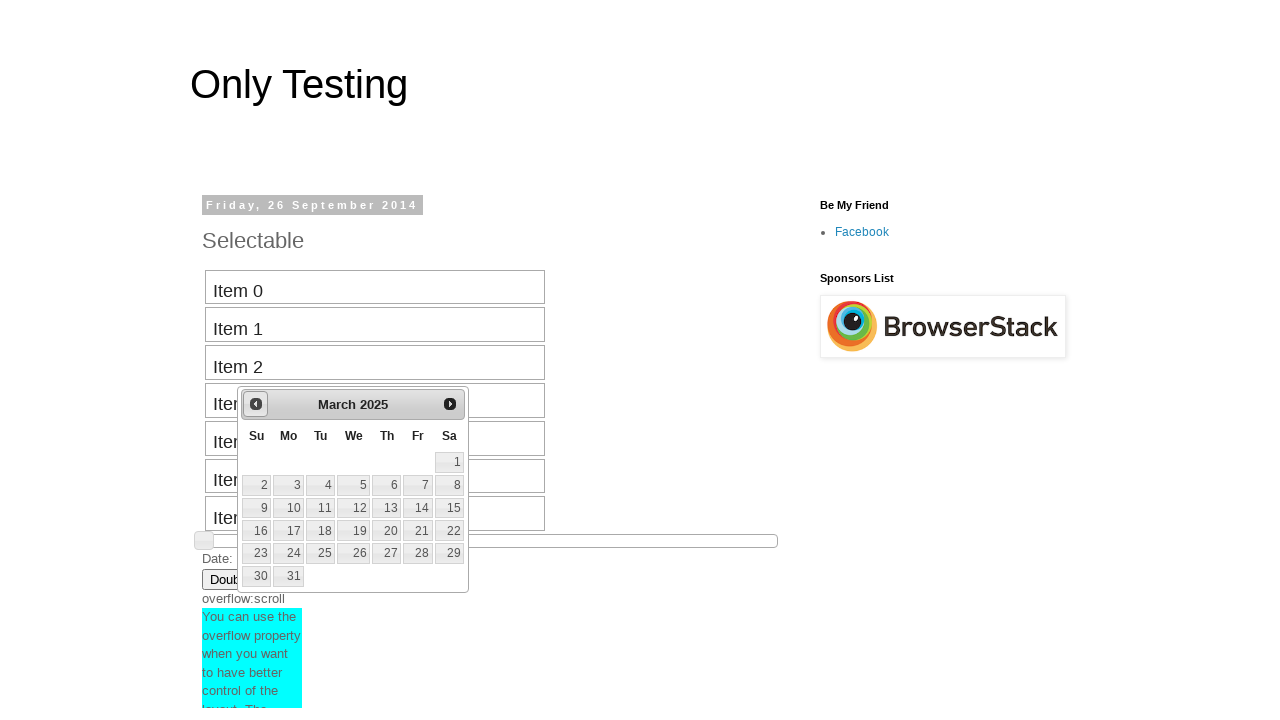

Clicked previous button to navigate backward in calendar (current: March 2025, target: August 2018) at (256, 404) on #ui-datepicker-div > div > a.ui-datepicker-prev span
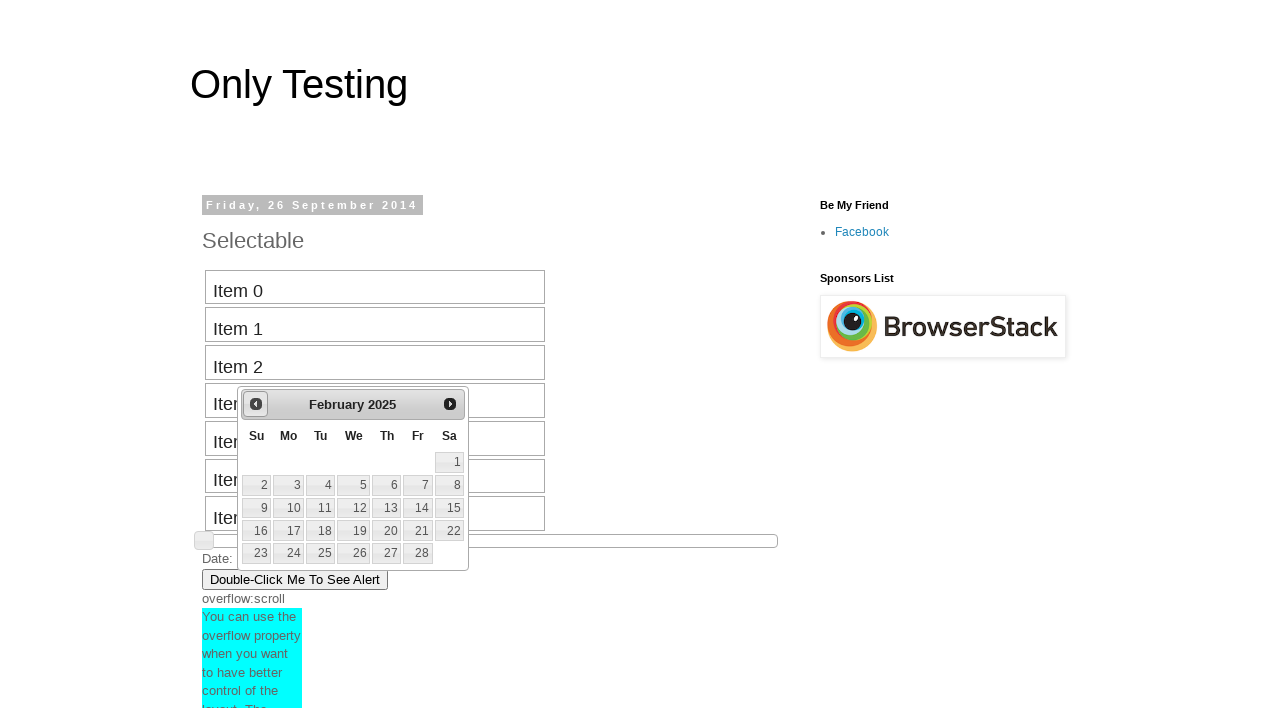

Retrieved current month from date picker: February
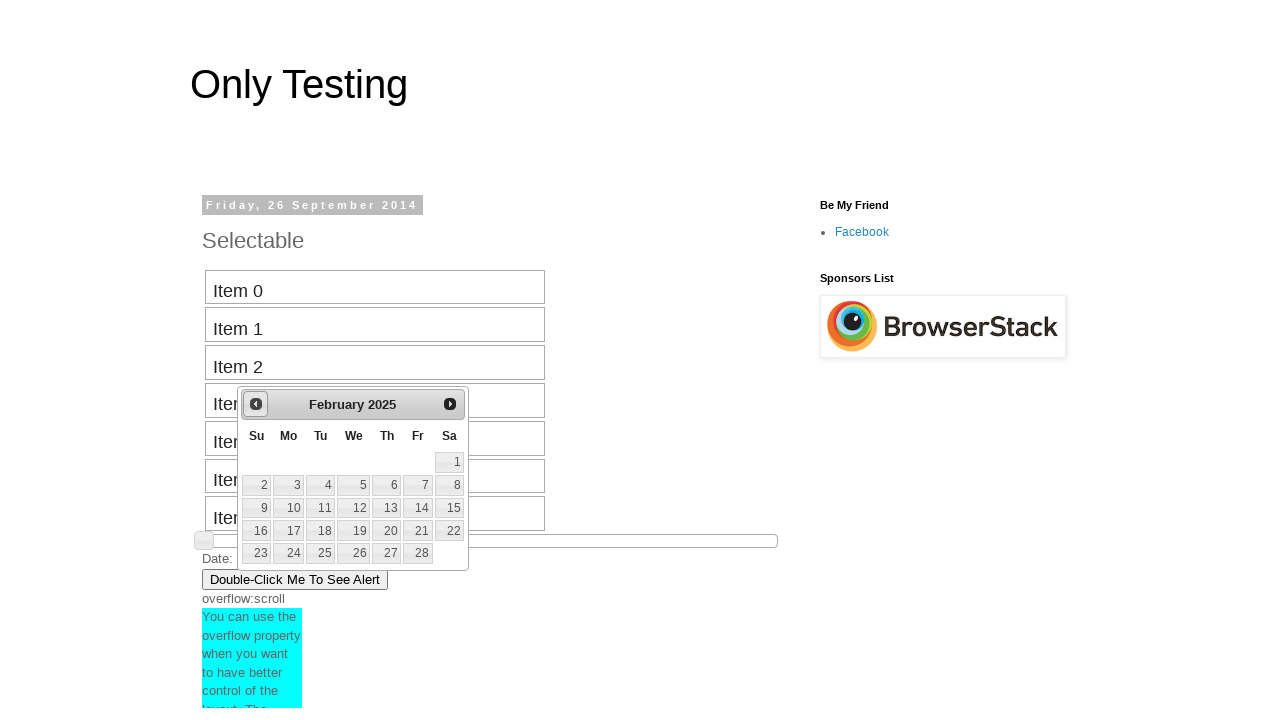

Retrieved current year from date picker: 2025
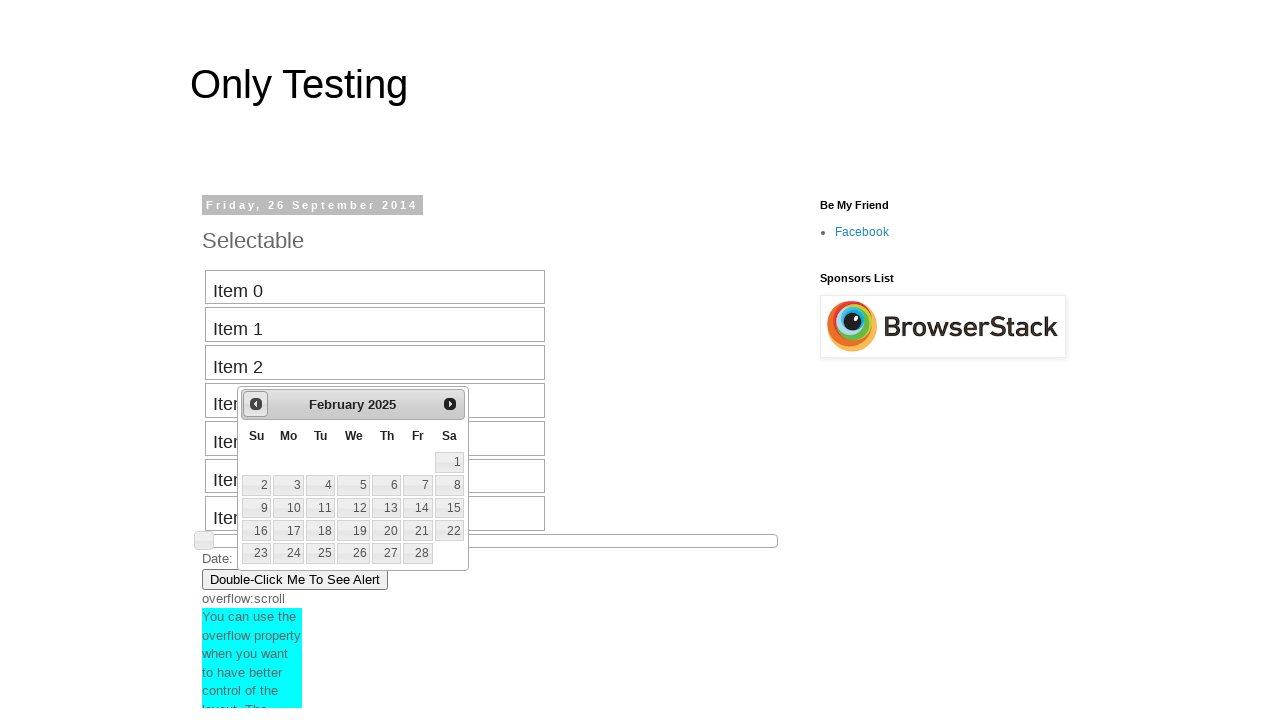

Clicked previous button to navigate backward in calendar (current: February 2025, target: August 2018) at (256, 404) on #ui-datepicker-div > div > a.ui-datepicker-prev span
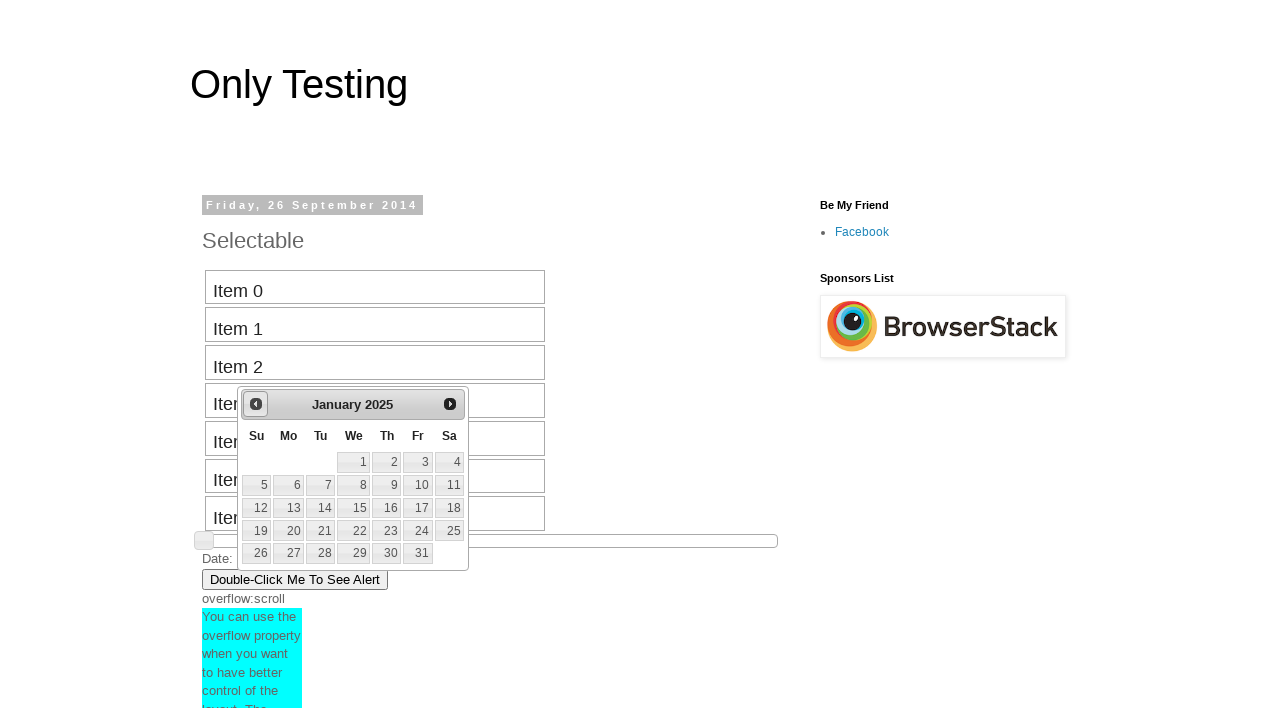

Retrieved current month from date picker: January
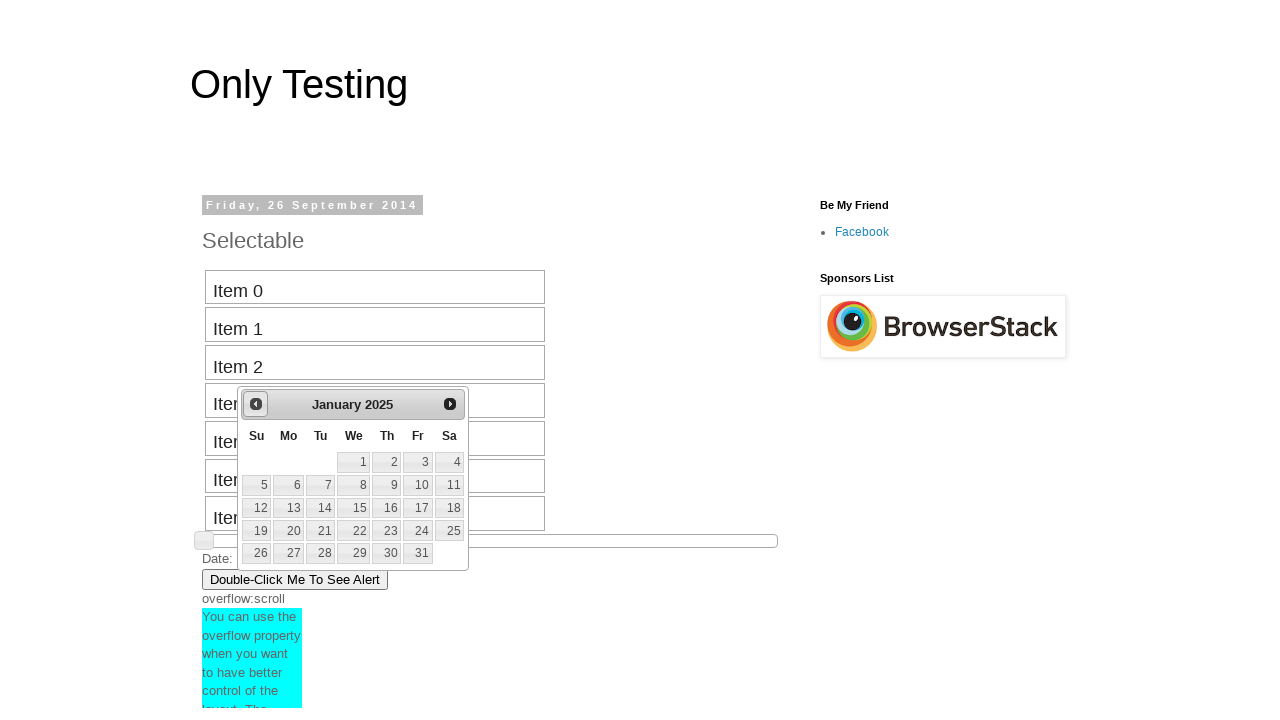

Retrieved current year from date picker: 2025
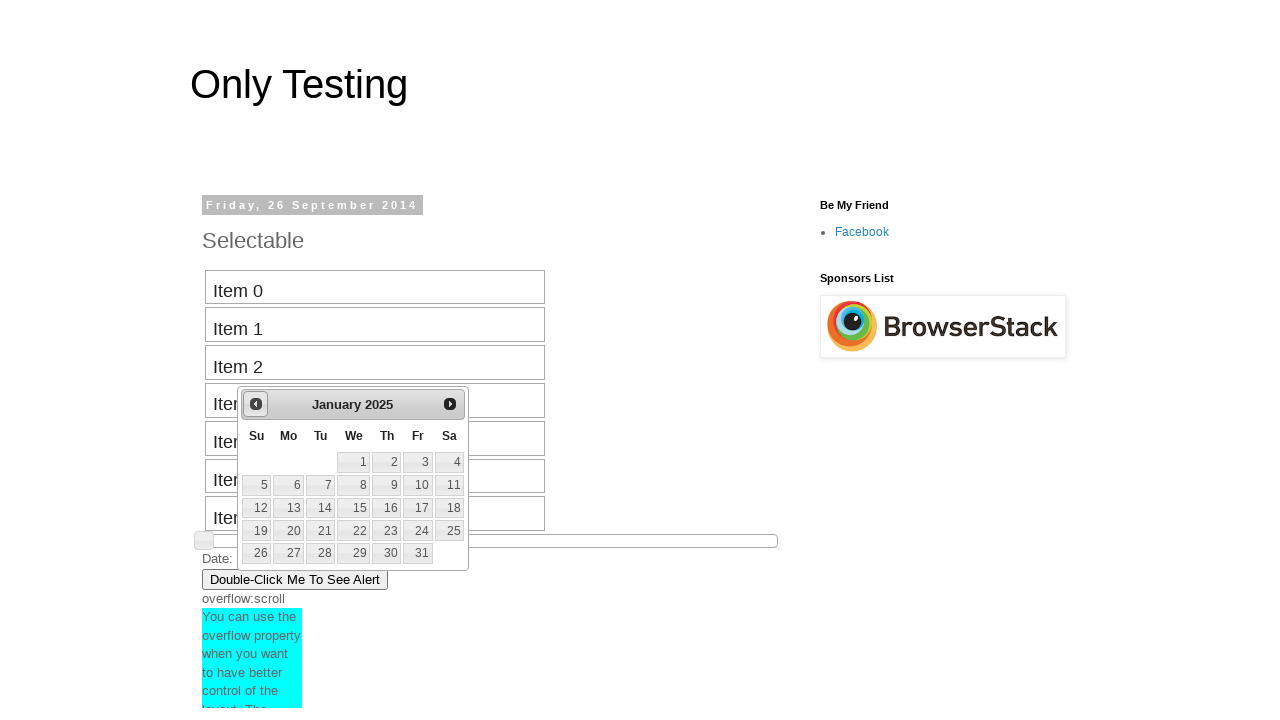

Clicked previous button to navigate backward in calendar (current: January 2025, target: August 2018) at (256, 404) on #ui-datepicker-div > div > a.ui-datepicker-prev span
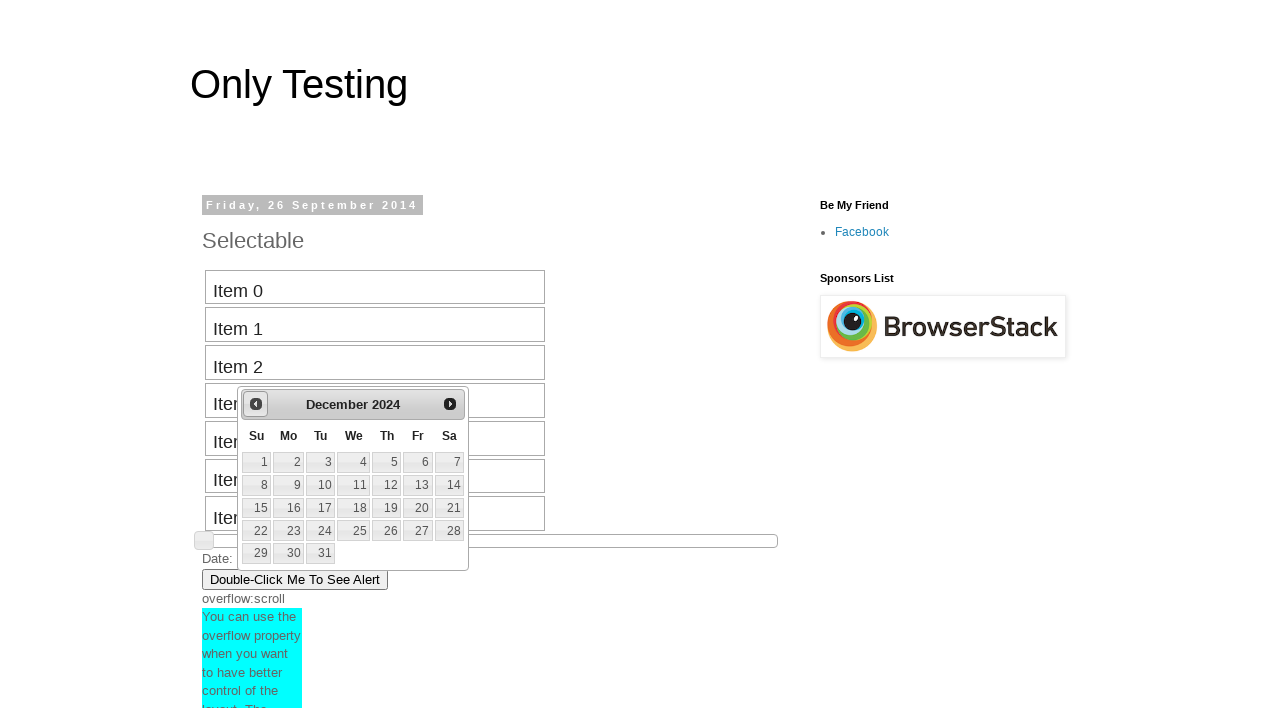

Retrieved current month from date picker: December
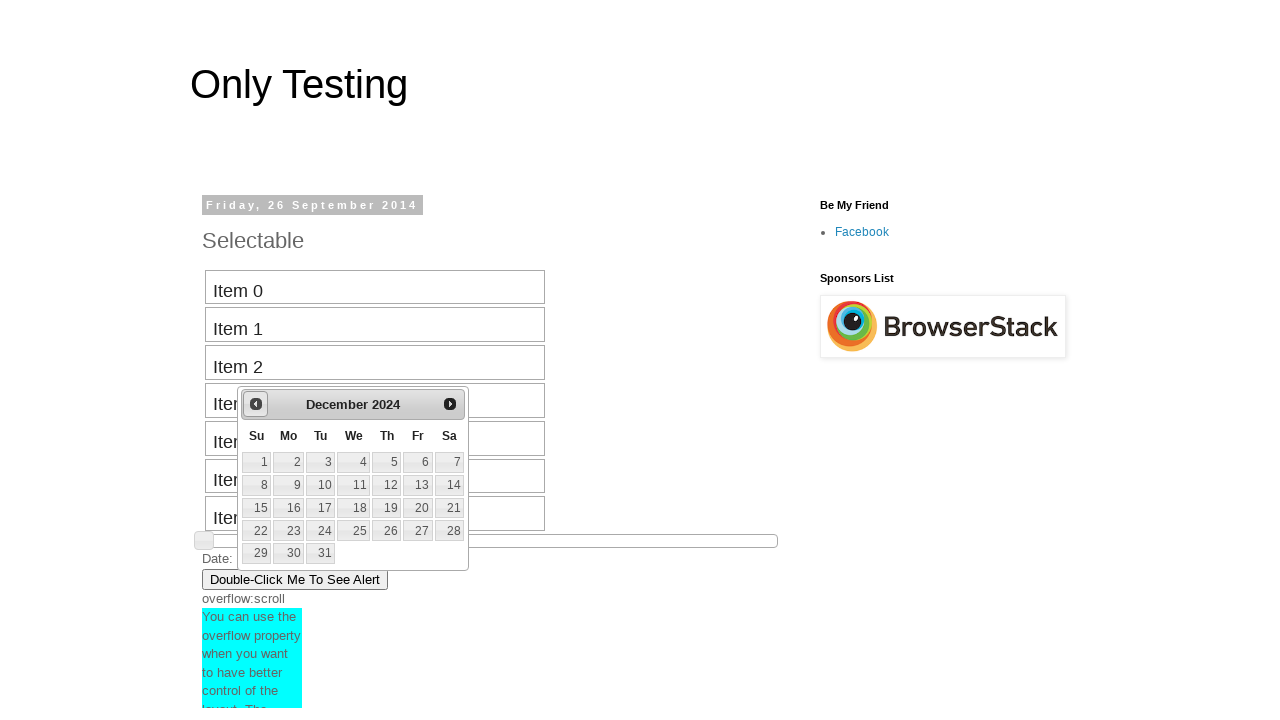

Retrieved current year from date picker: 2024
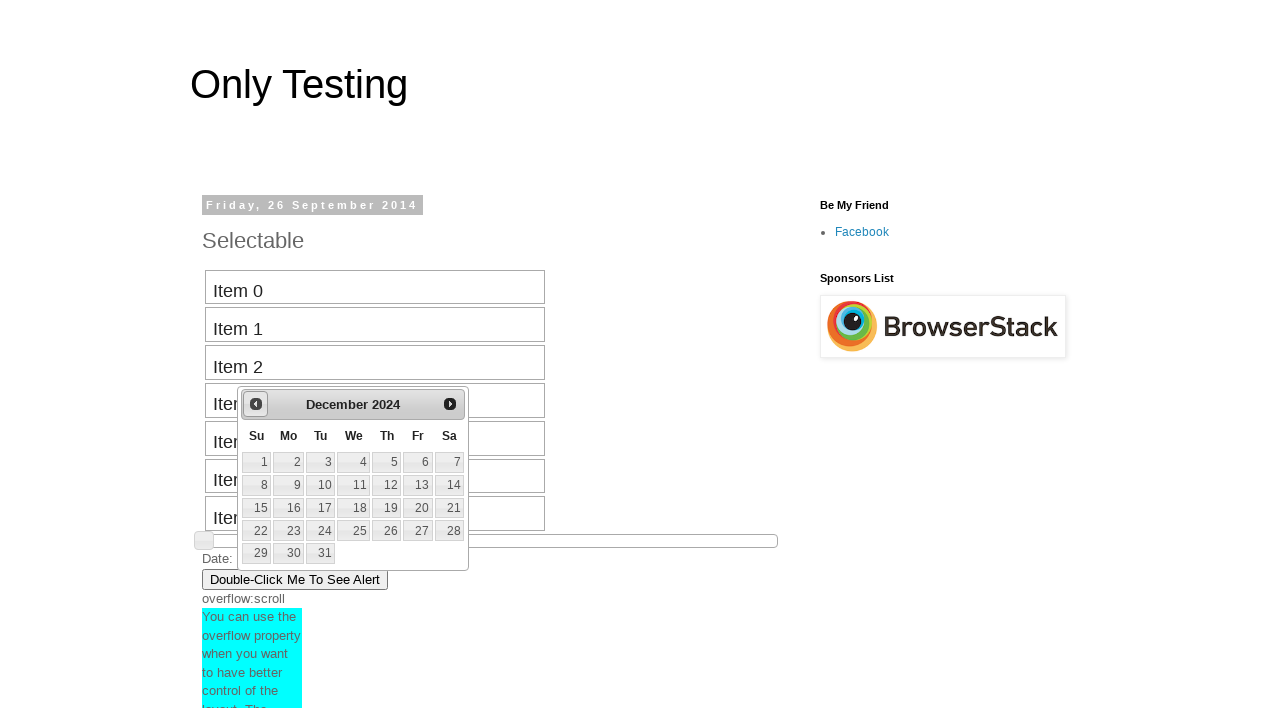

Clicked previous button to navigate backward in calendar (current: December 2024, target: August 2018) at (256, 404) on #ui-datepicker-div > div > a.ui-datepicker-prev span
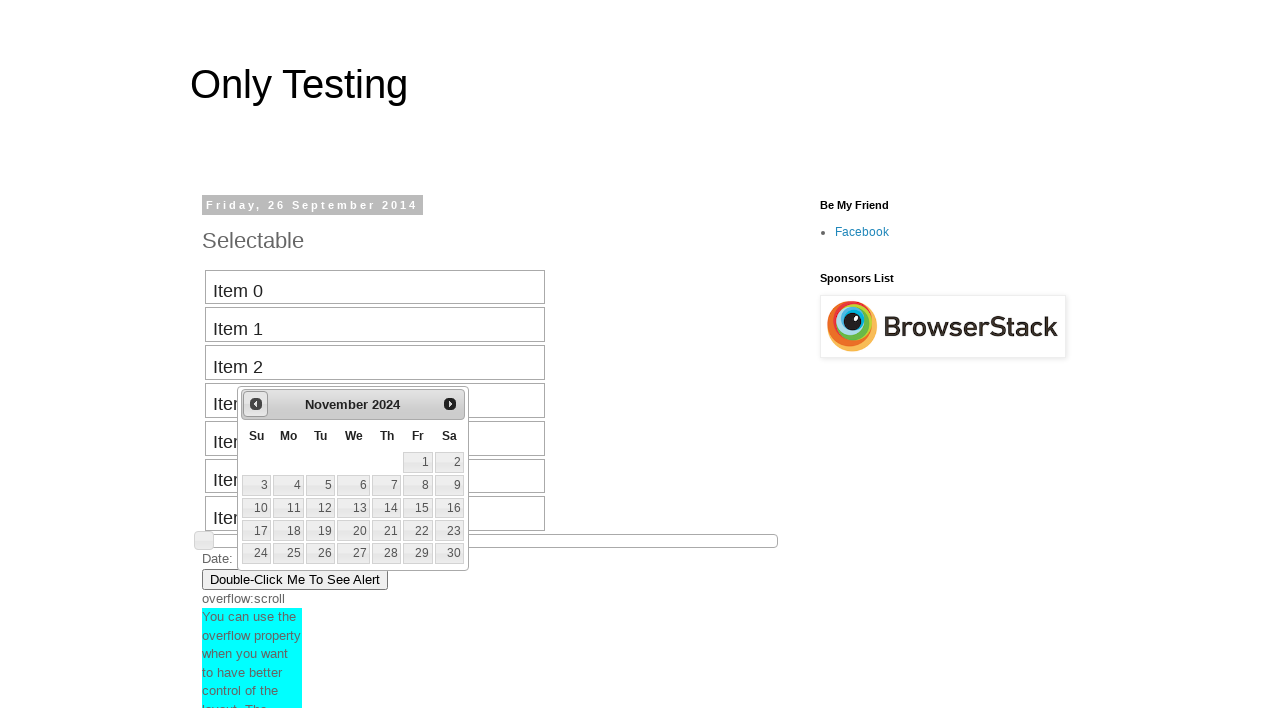

Retrieved current month from date picker: November
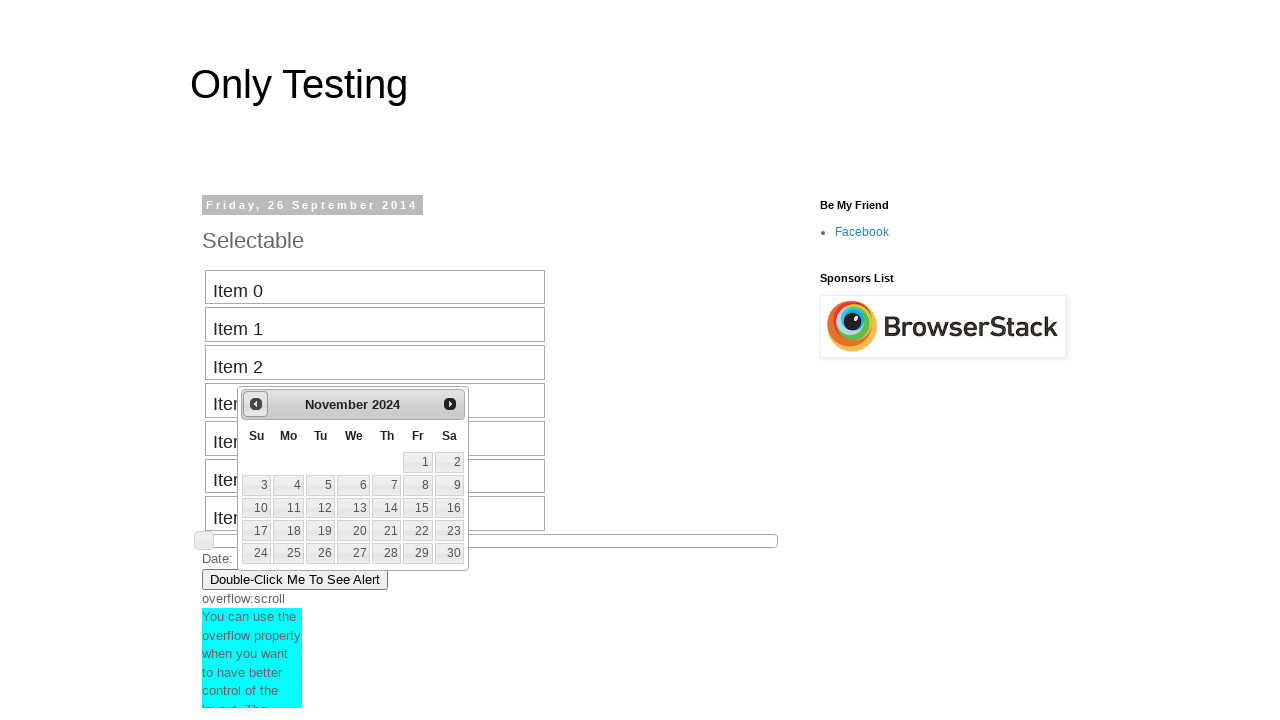

Retrieved current year from date picker: 2024
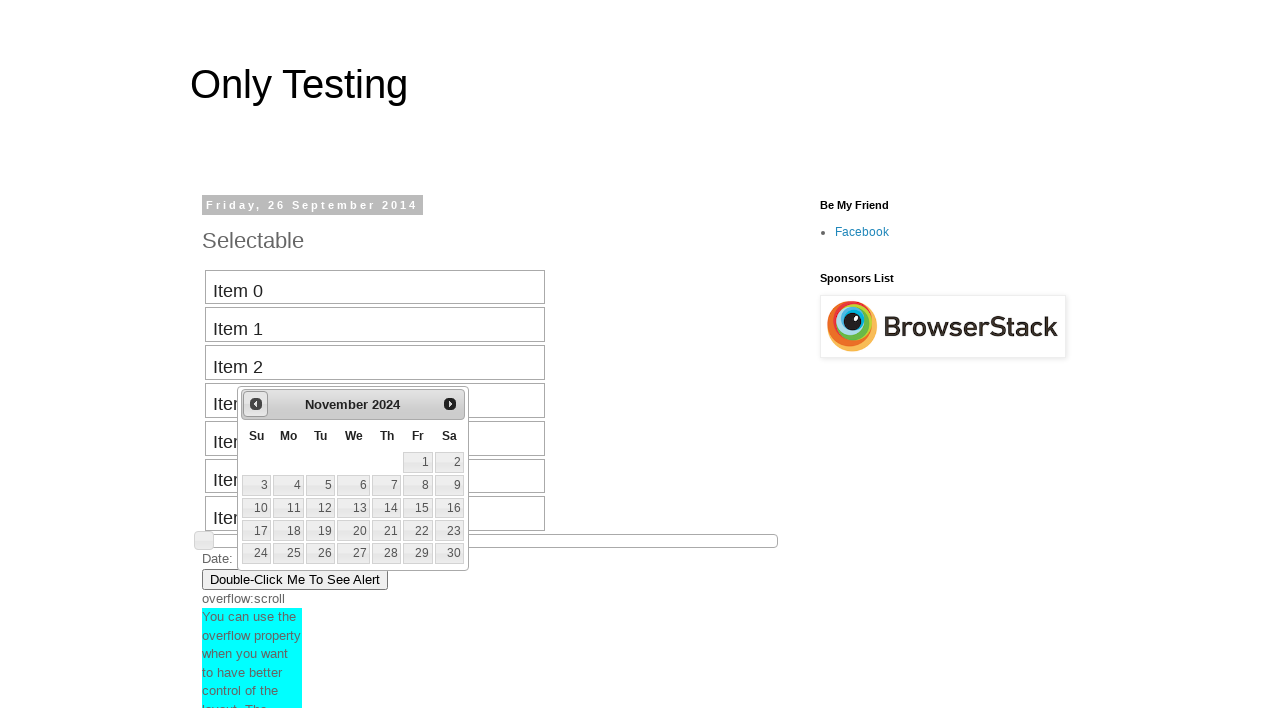

Clicked previous button to navigate backward in calendar (current: November 2024, target: August 2018) at (256, 404) on #ui-datepicker-div > div > a.ui-datepicker-prev span
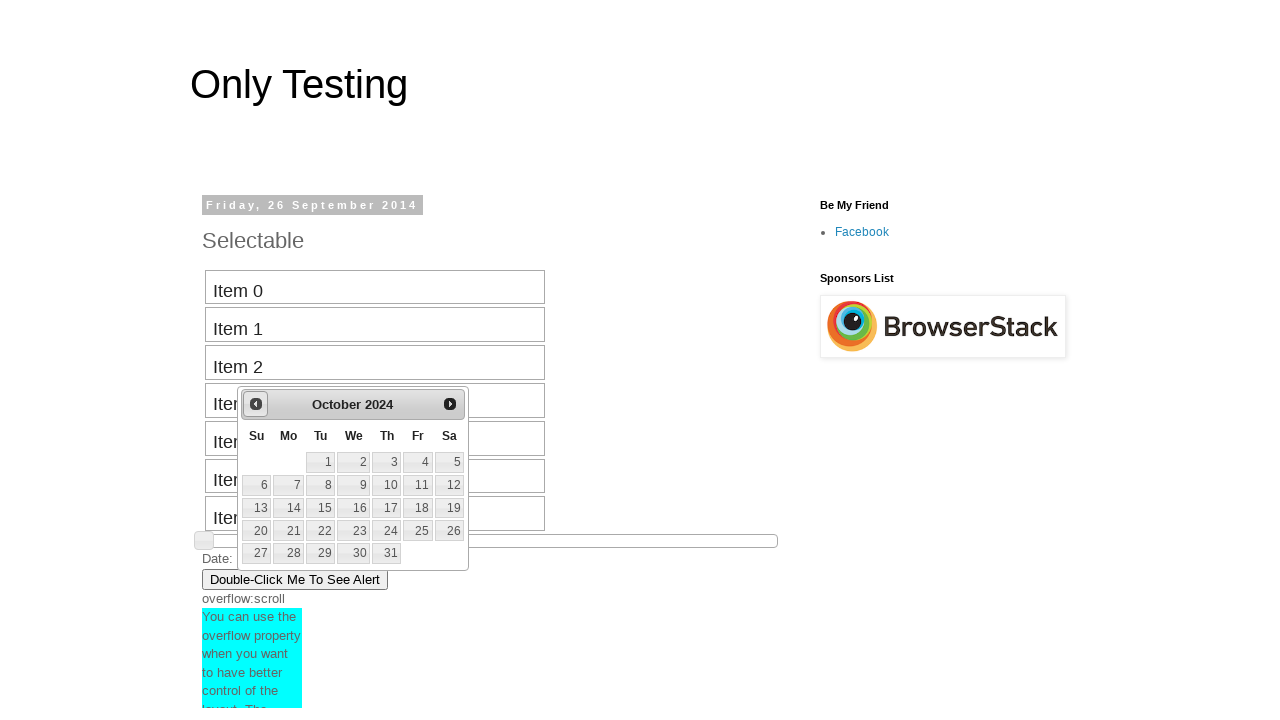

Retrieved current month from date picker: October
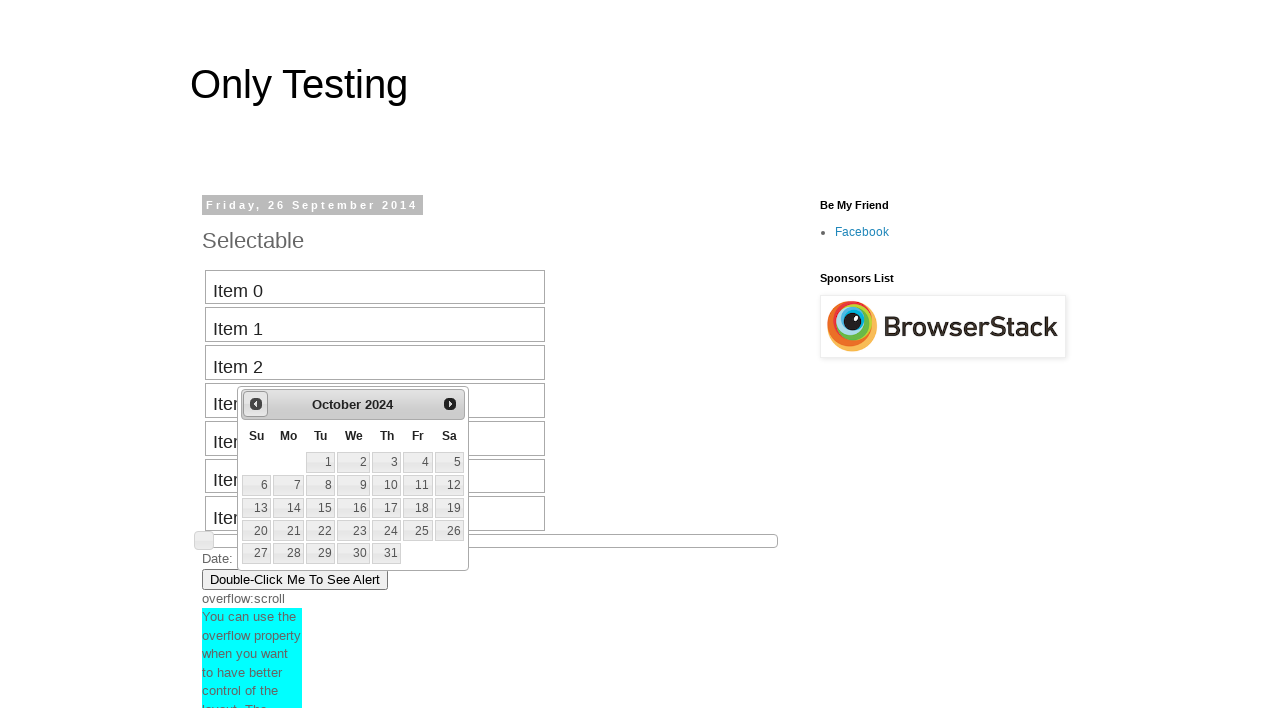

Retrieved current year from date picker: 2024
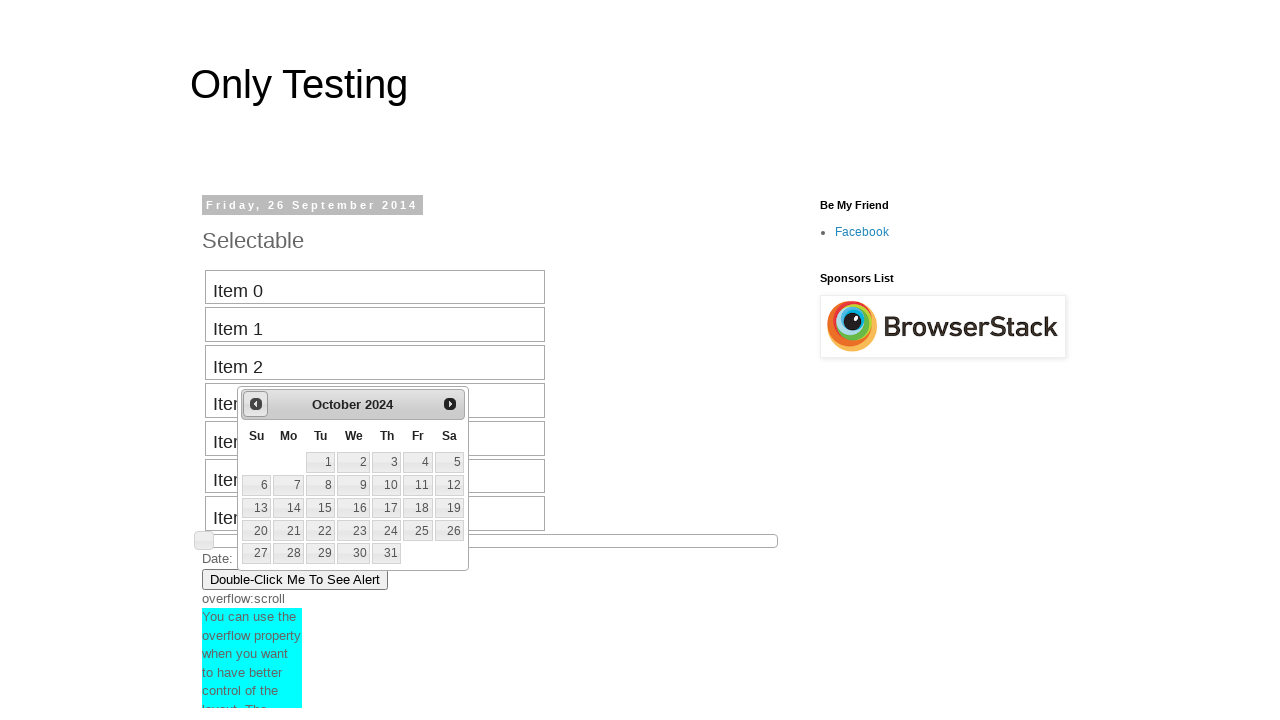

Clicked previous button to navigate backward in calendar (current: October 2024, target: August 2018) at (256, 404) on #ui-datepicker-div > div > a.ui-datepicker-prev span
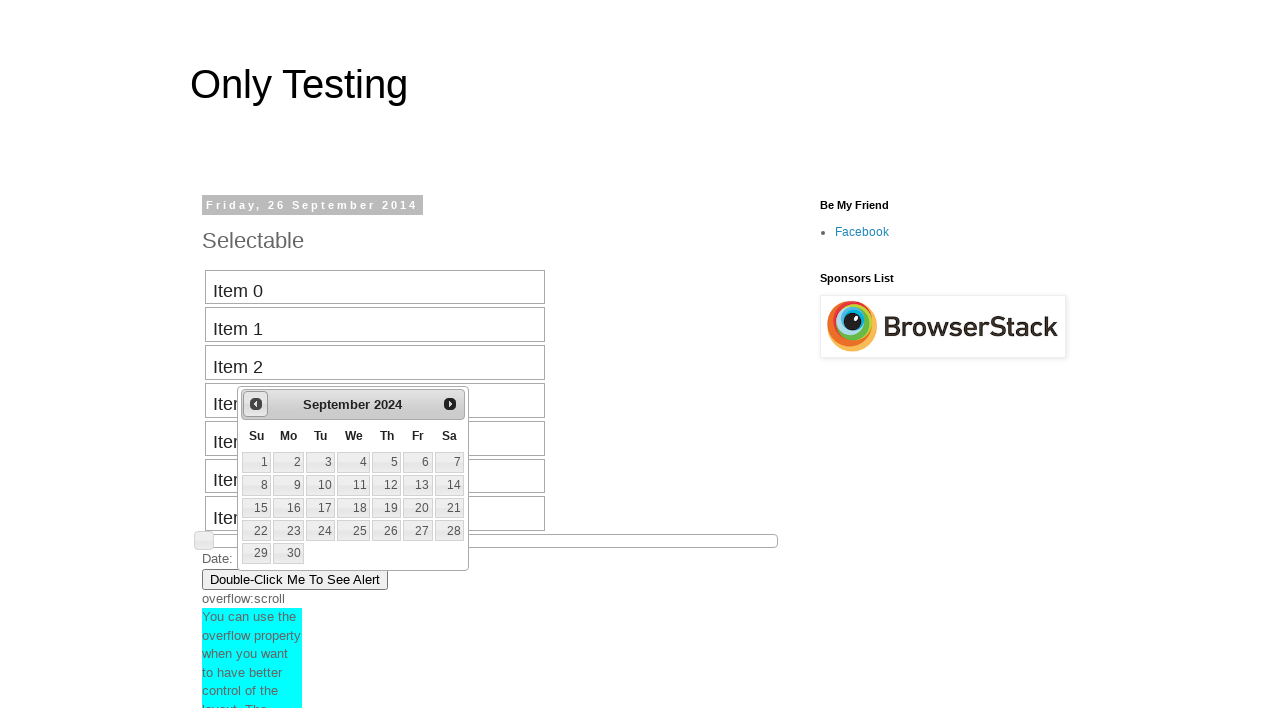

Retrieved current month from date picker: September
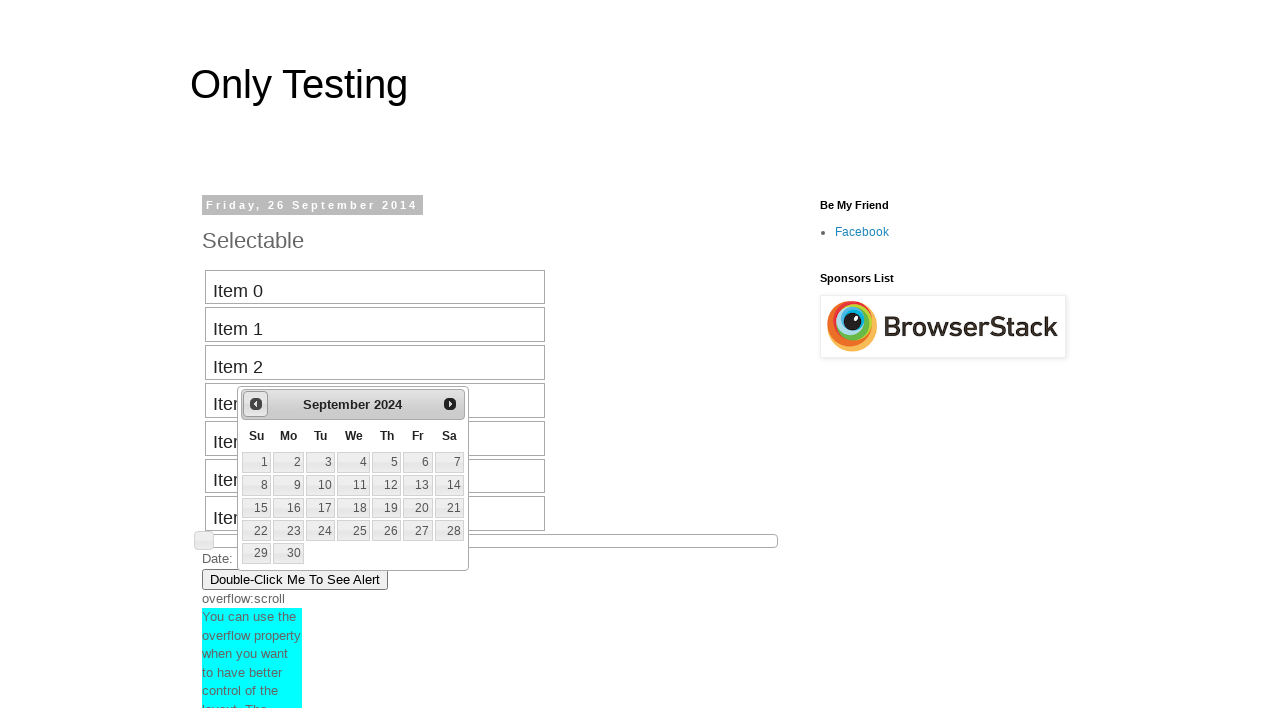

Retrieved current year from date picker: 2024
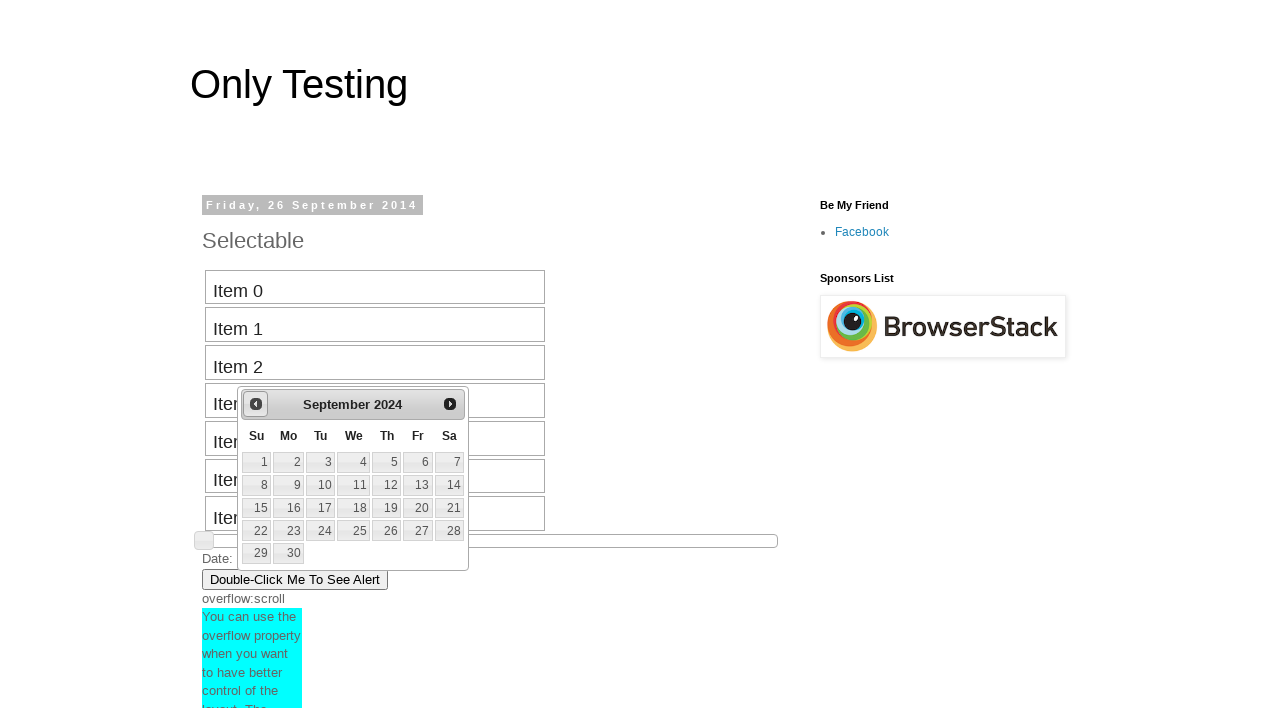

Clicked previous button to navigate backward in calendar (current: September 2024, target: August 2018) at (256, 404) on #ui-datepicker-div > div > a.ui-datepicker-prev span
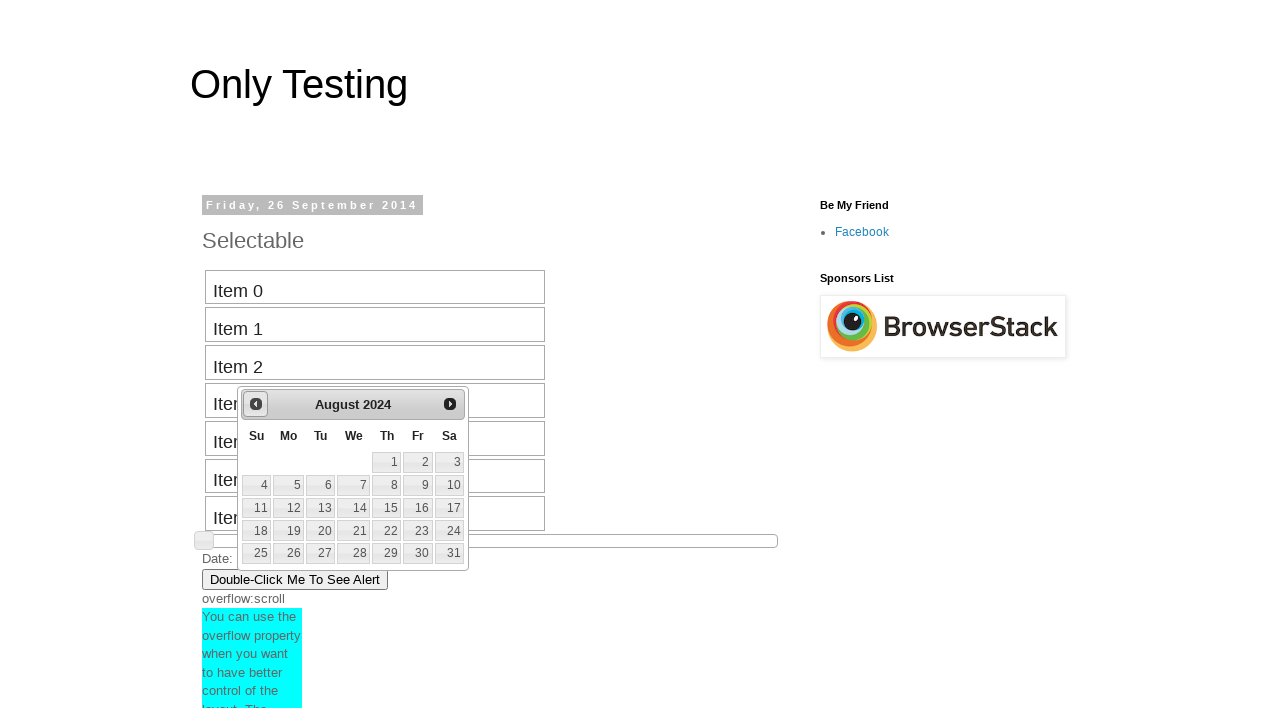

Retrieved current month from date picker: August
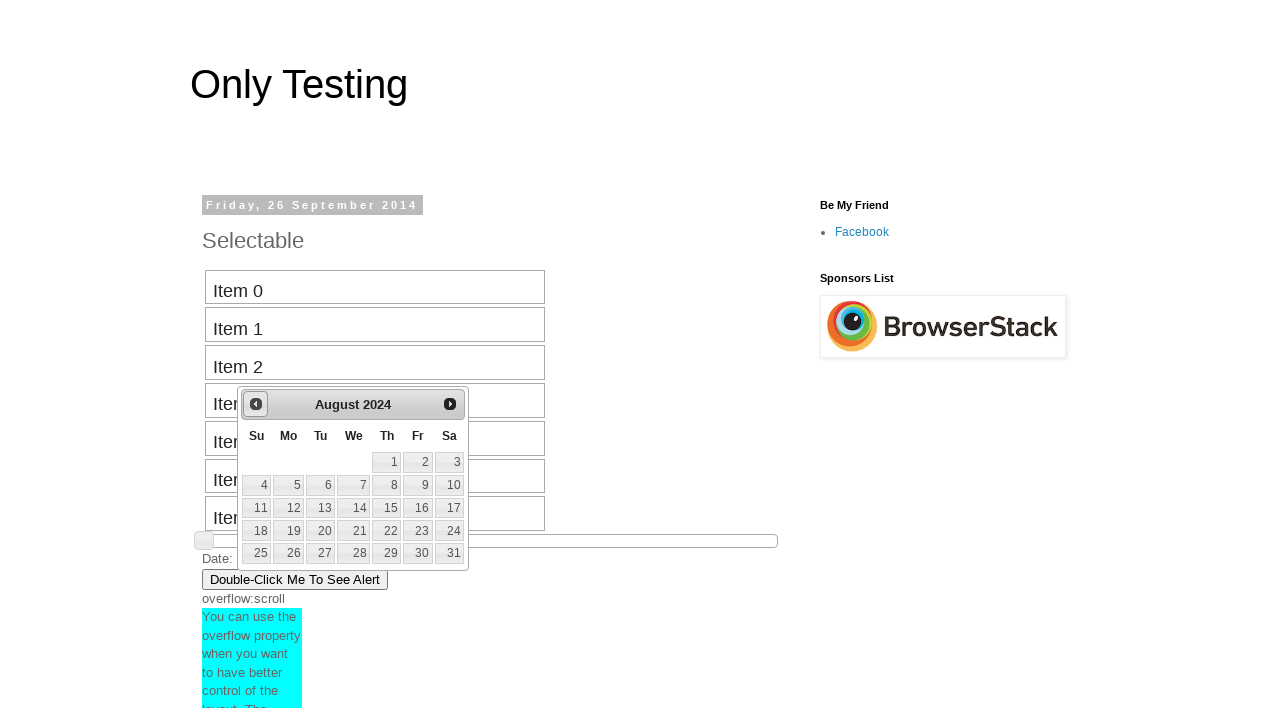

Retrieved current year from date picker: 2024
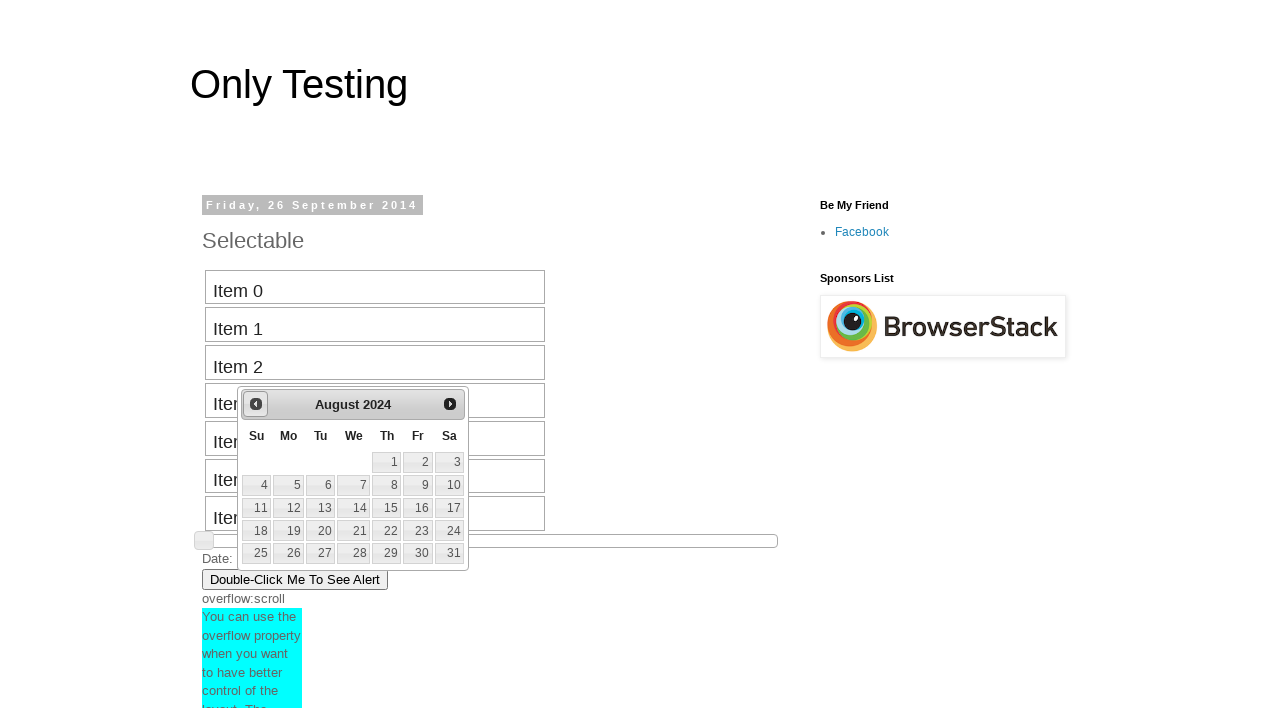

Clicked previous button to navigate backward in calendar (current: August 2024, target: August 2018) at (256, 404) on #ui-datepicker-div > div > a.ui-datepicker-prev span
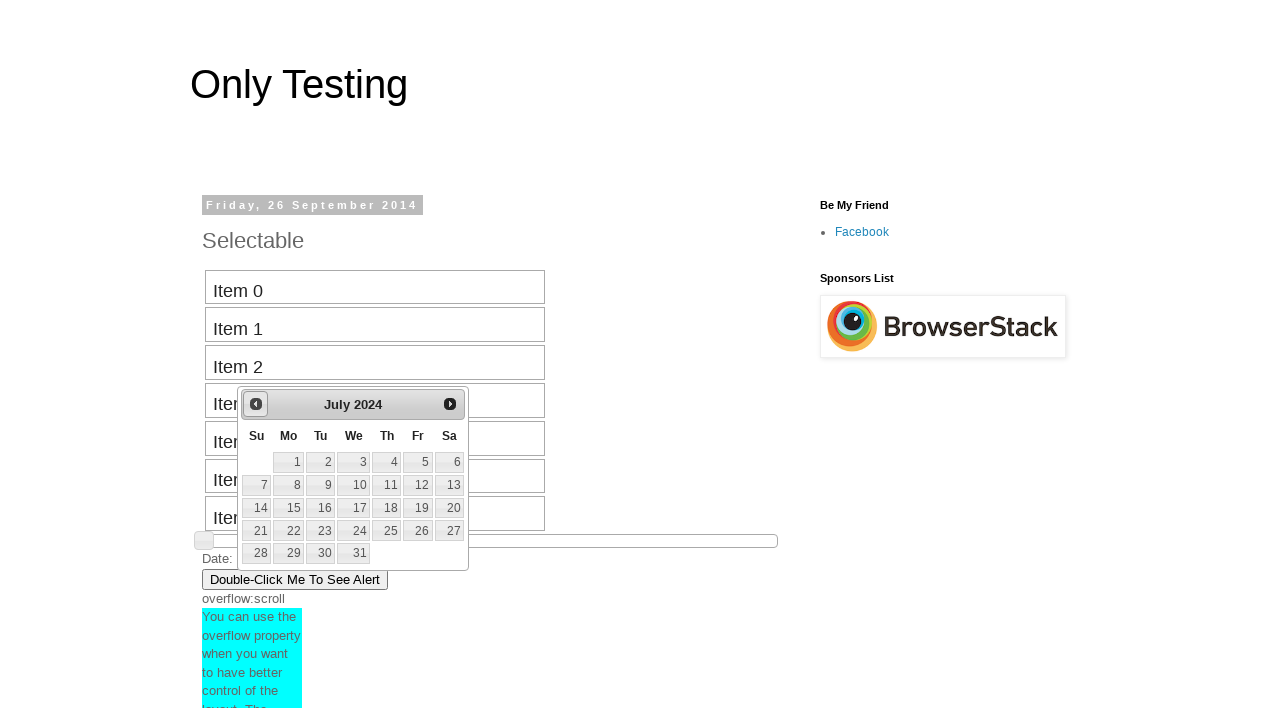

Retrieved current month from date picker: July
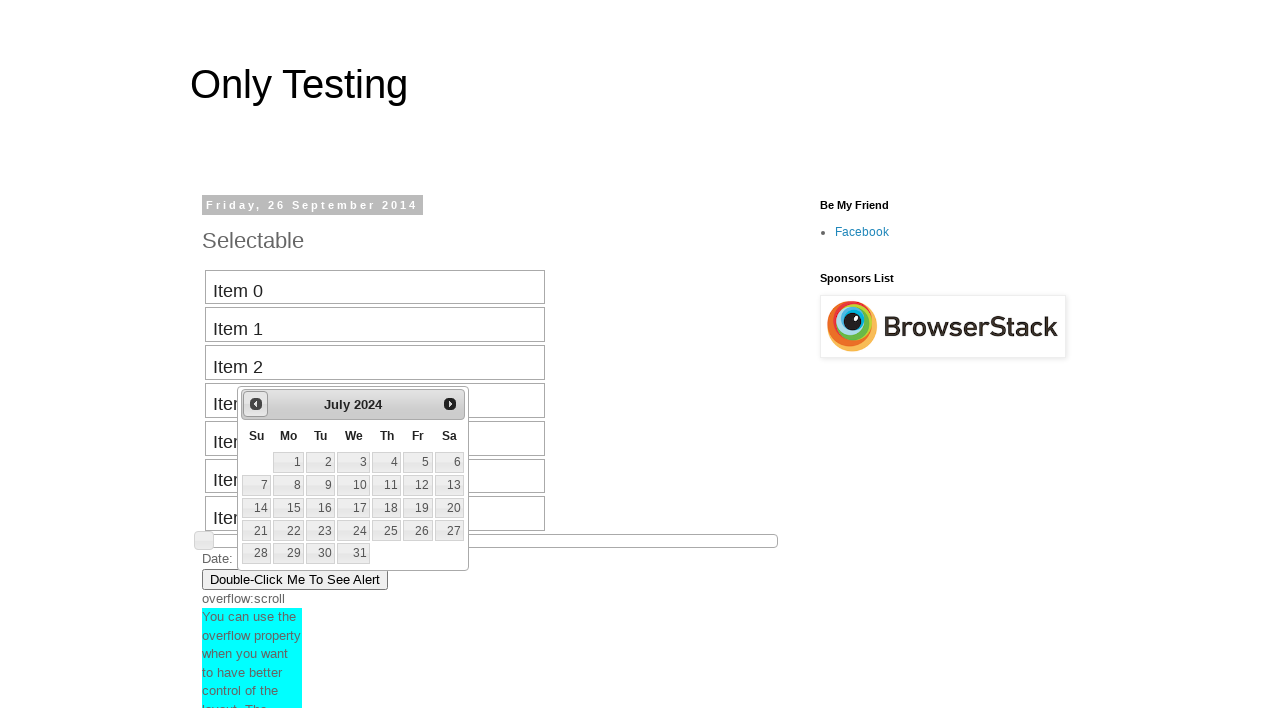

Retrieved current year from date picker: 2024
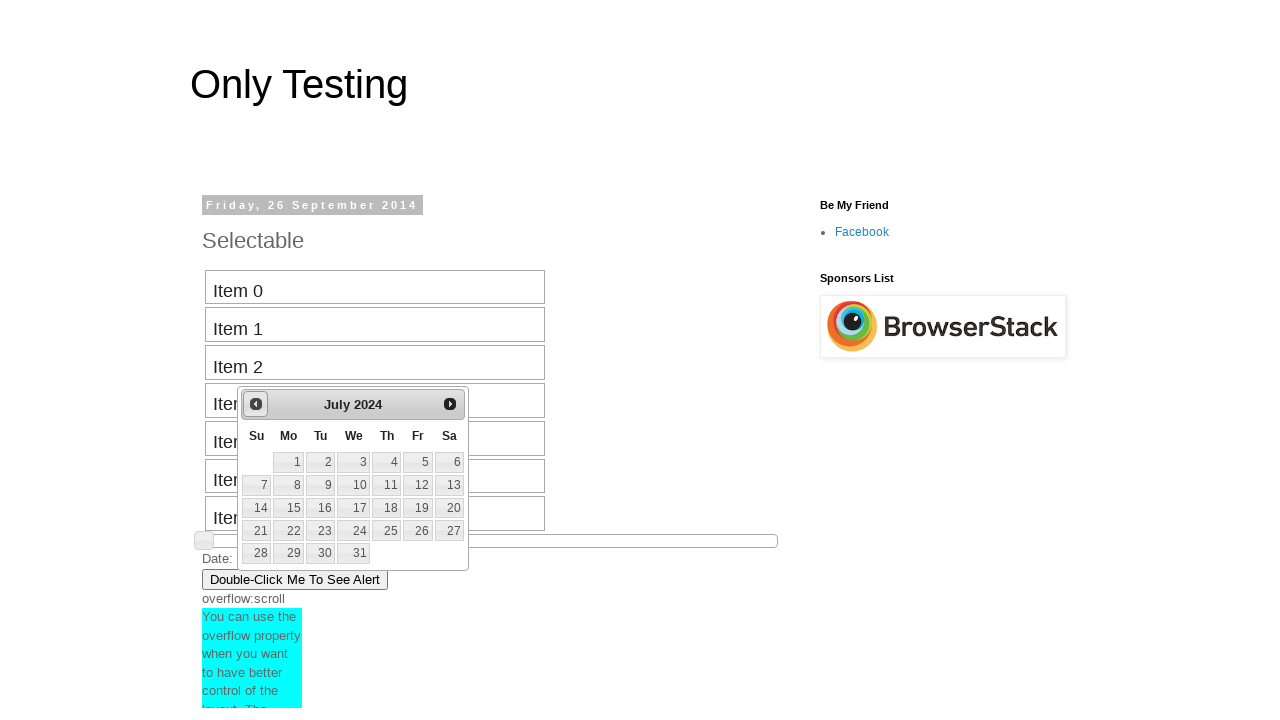

Clicked previous button to navigate backward in calendar (current: July 2024, target: August 2018) at (256, 404) on #ui-datepicker-div > div > a.ui-datepicker-prev span
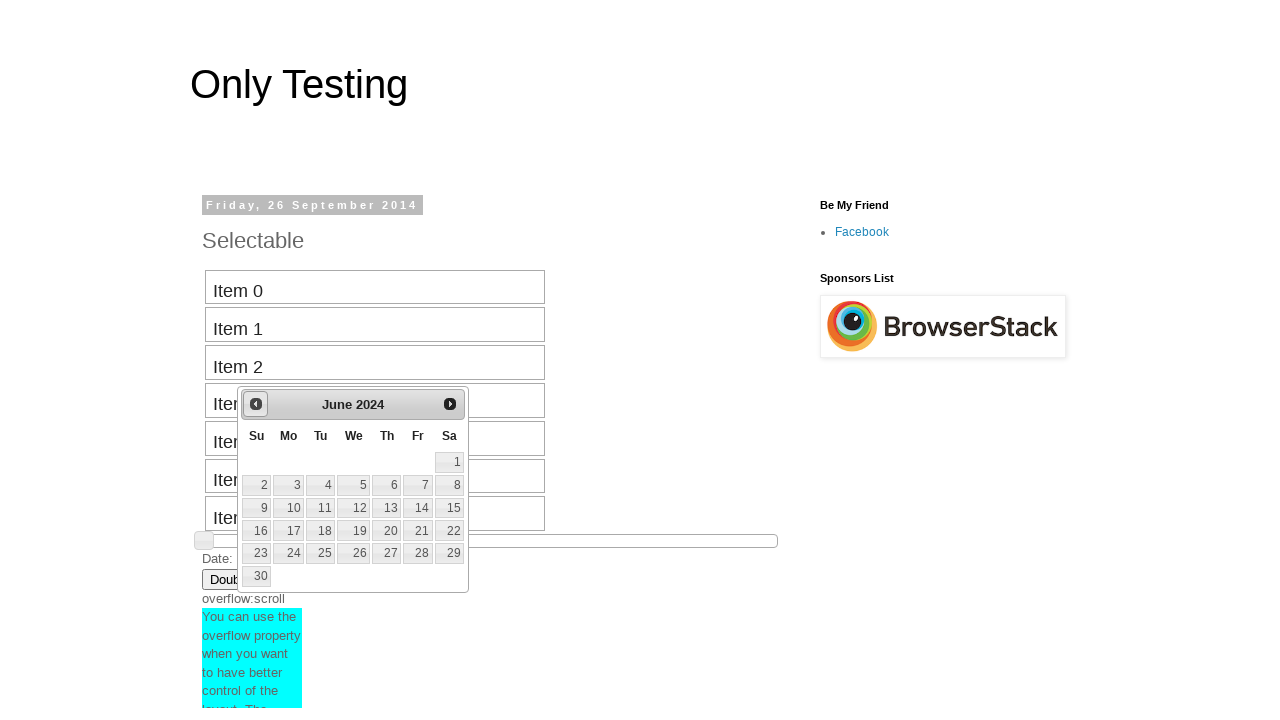

Retrieved current month from date picker: June
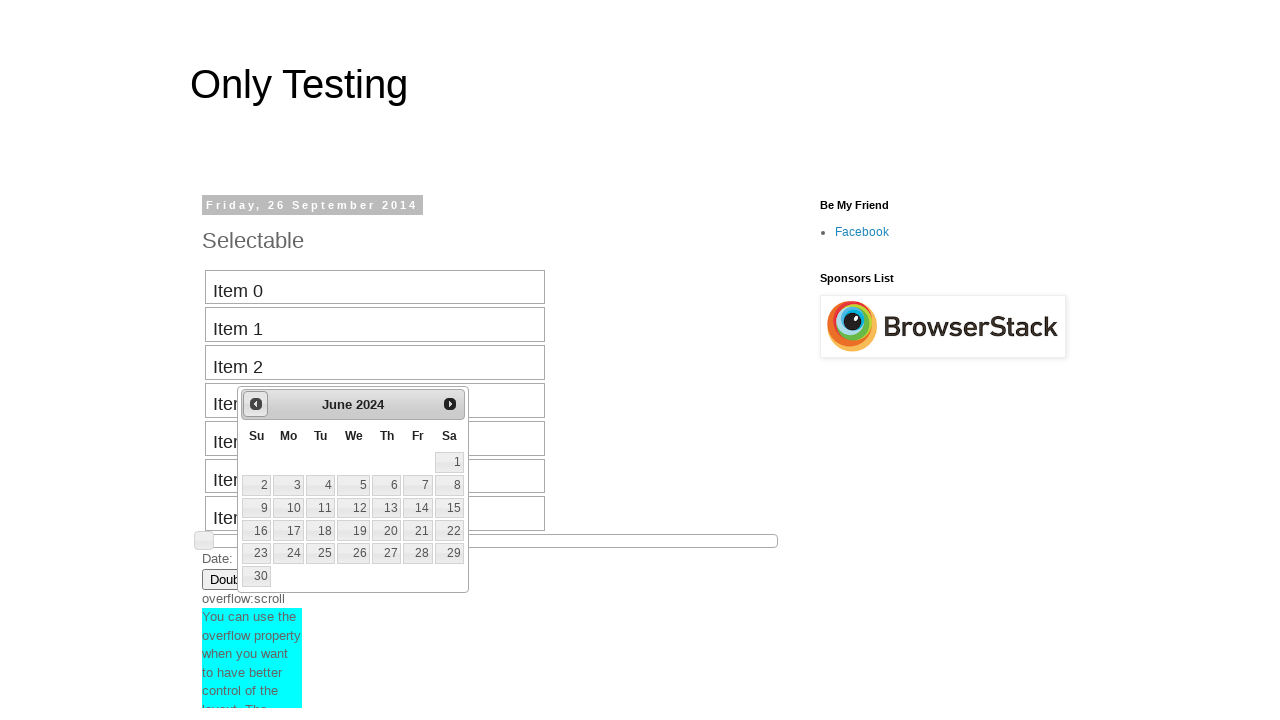

Retrieved current year from date picker: 2024
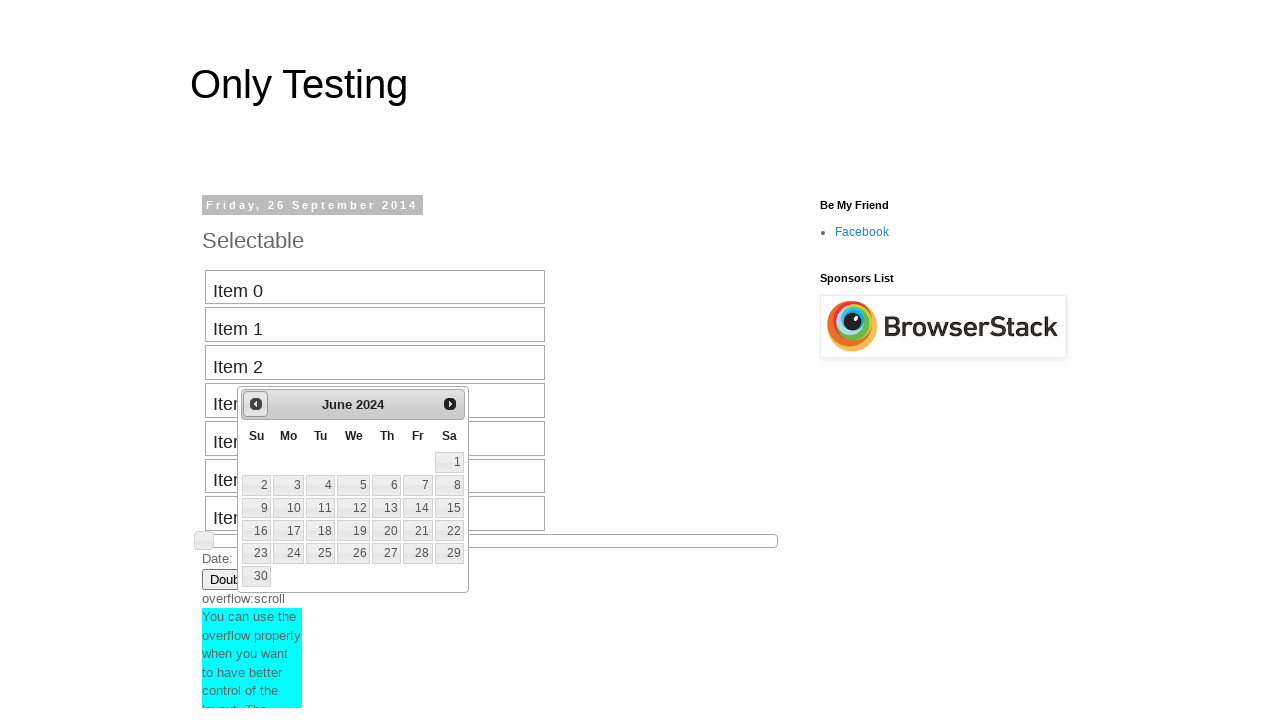

Clicked previous button to navigate backward in calendar (current: June 2024, target: August 2018) at (256, 404) on #ui-datepicker-div > div > a.ui-datepicker-prev span
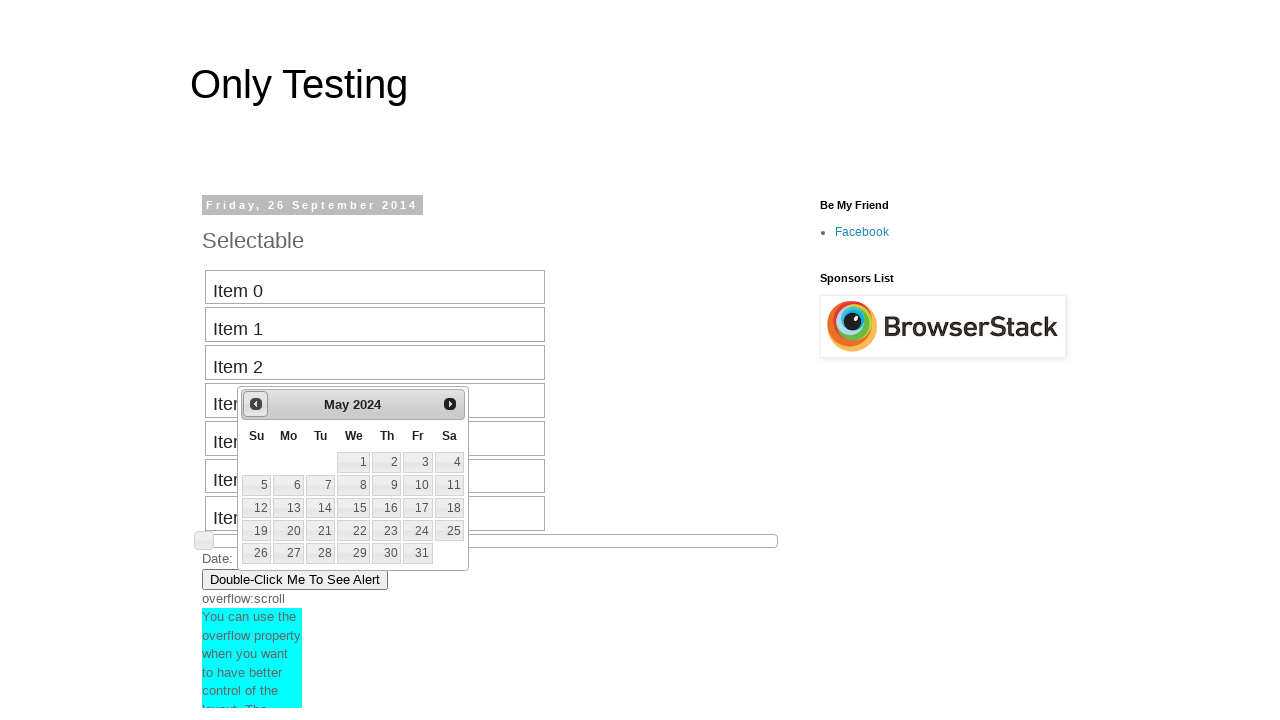

Retrieved current month from date picker: May
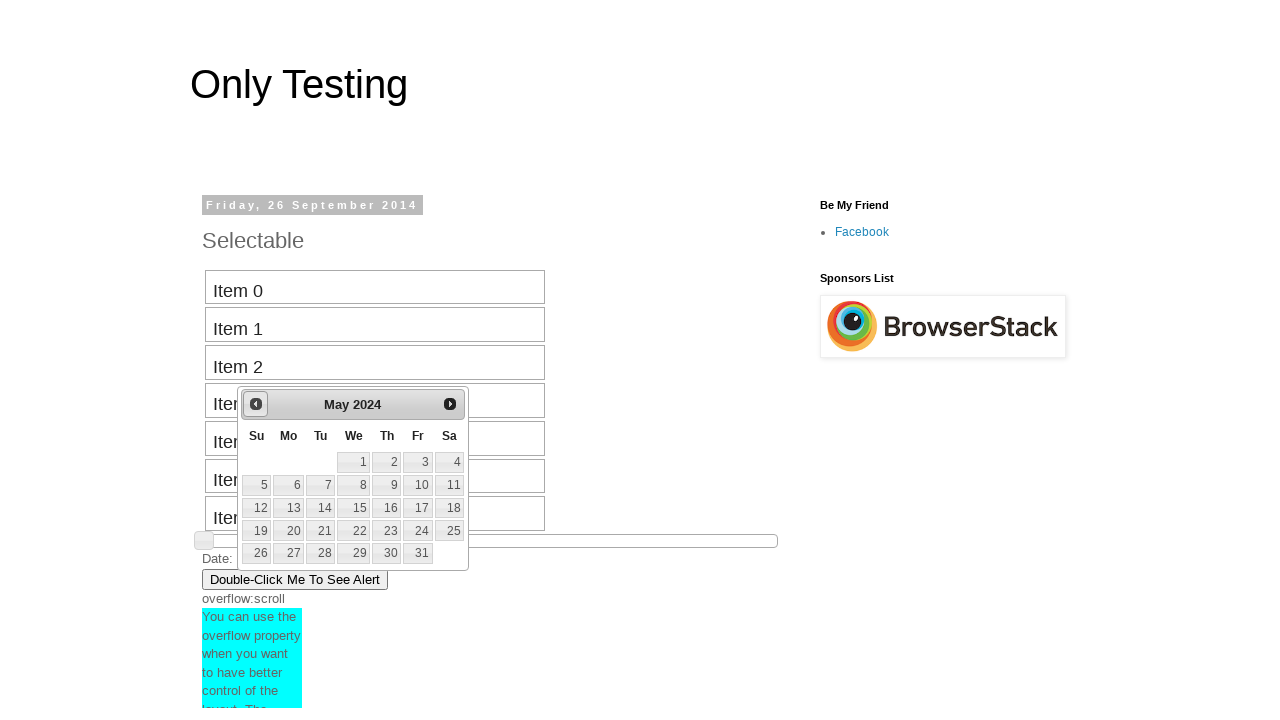

Retrieved current year from date picker: 2024
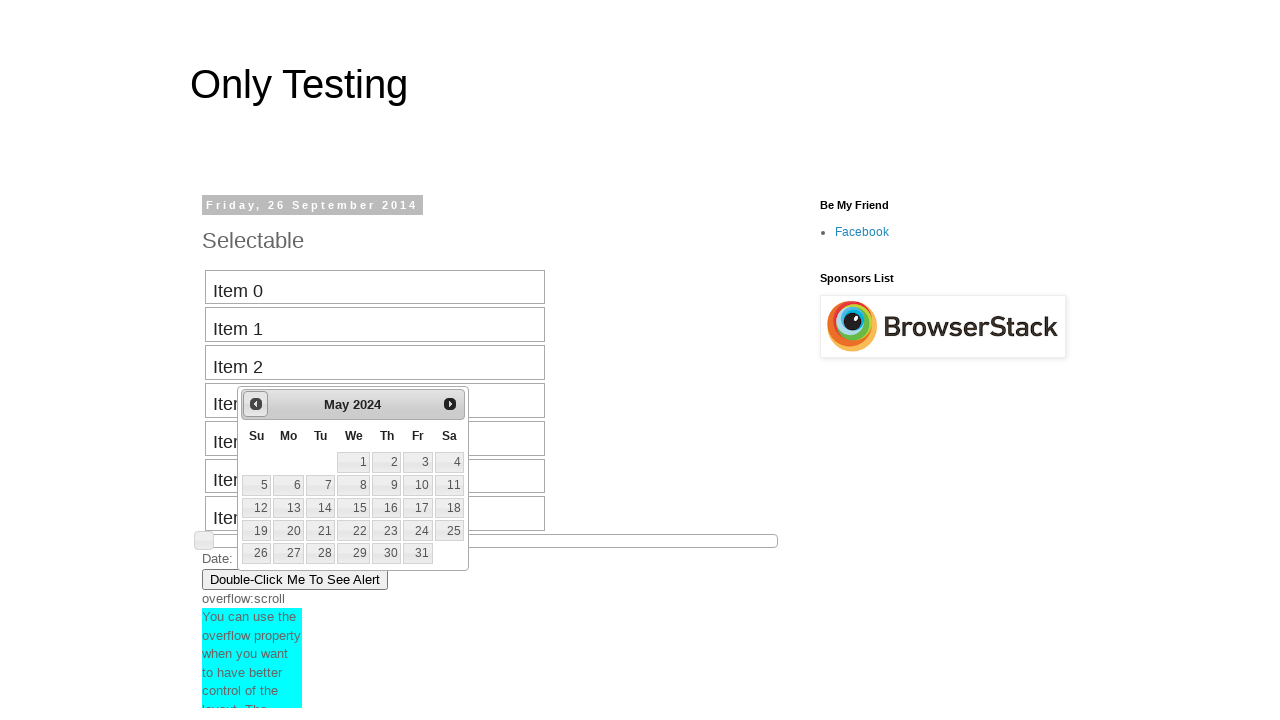

Clicked previous button to navigate backward in calendar (current: May 2024, target: August 2018) at (256, 404) on #ui-datepicker-div > div > a.ui-datepicker-prev span
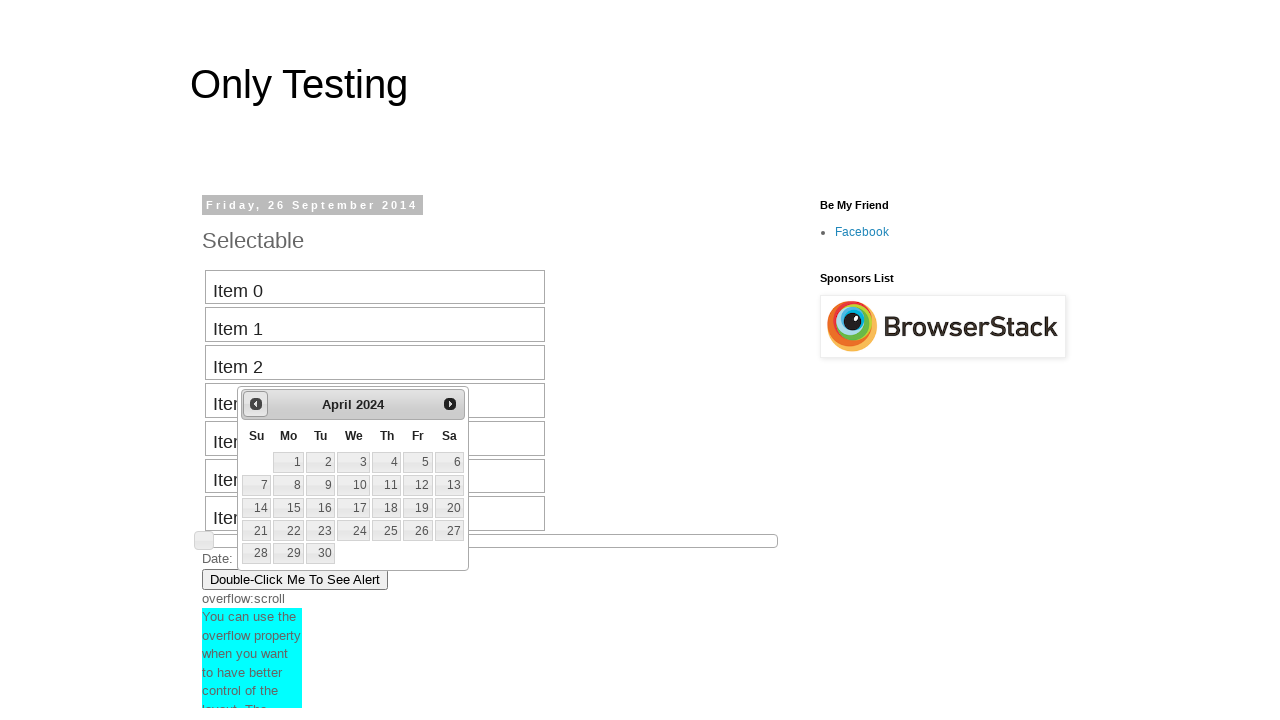

Retrieved current month from date picker: April
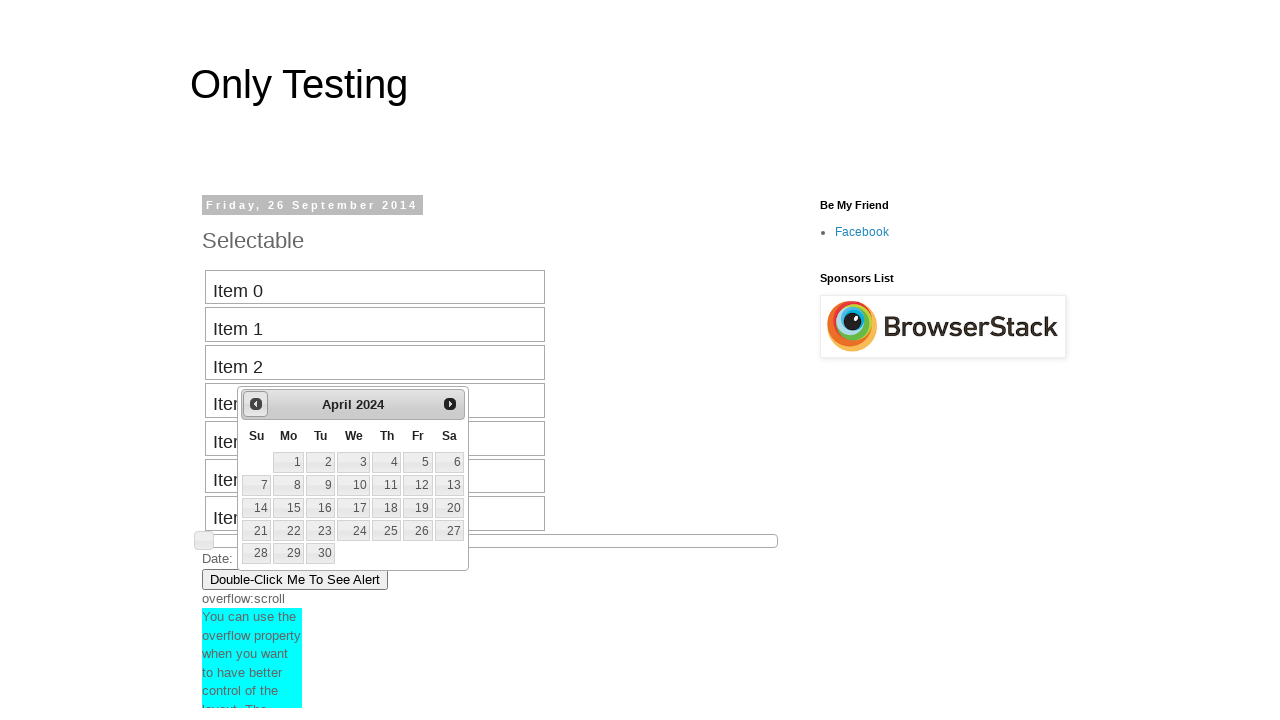

Retrieved current year from date picker: 2024
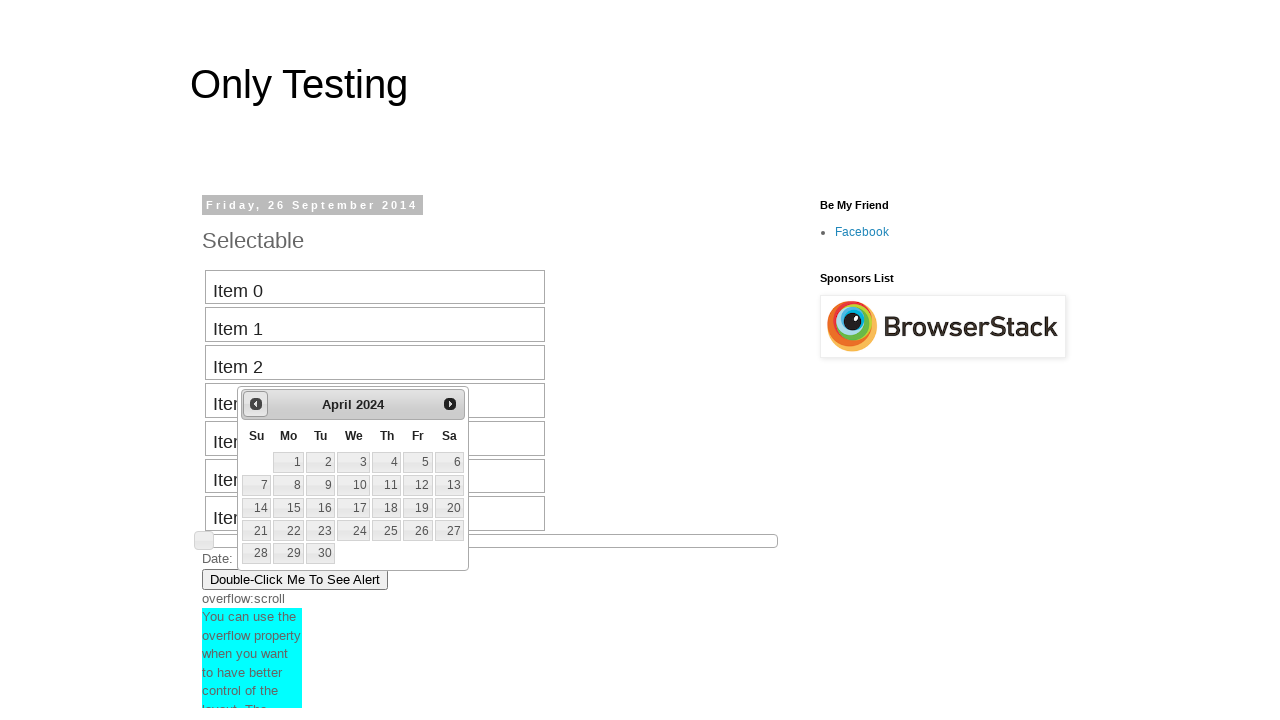

Clicked previous button to navigate backward in calendar (current: April 2024, target: August 2018) at (256, 404) on #ui-datepicker-div > div > a.ui-datepicker-prev span
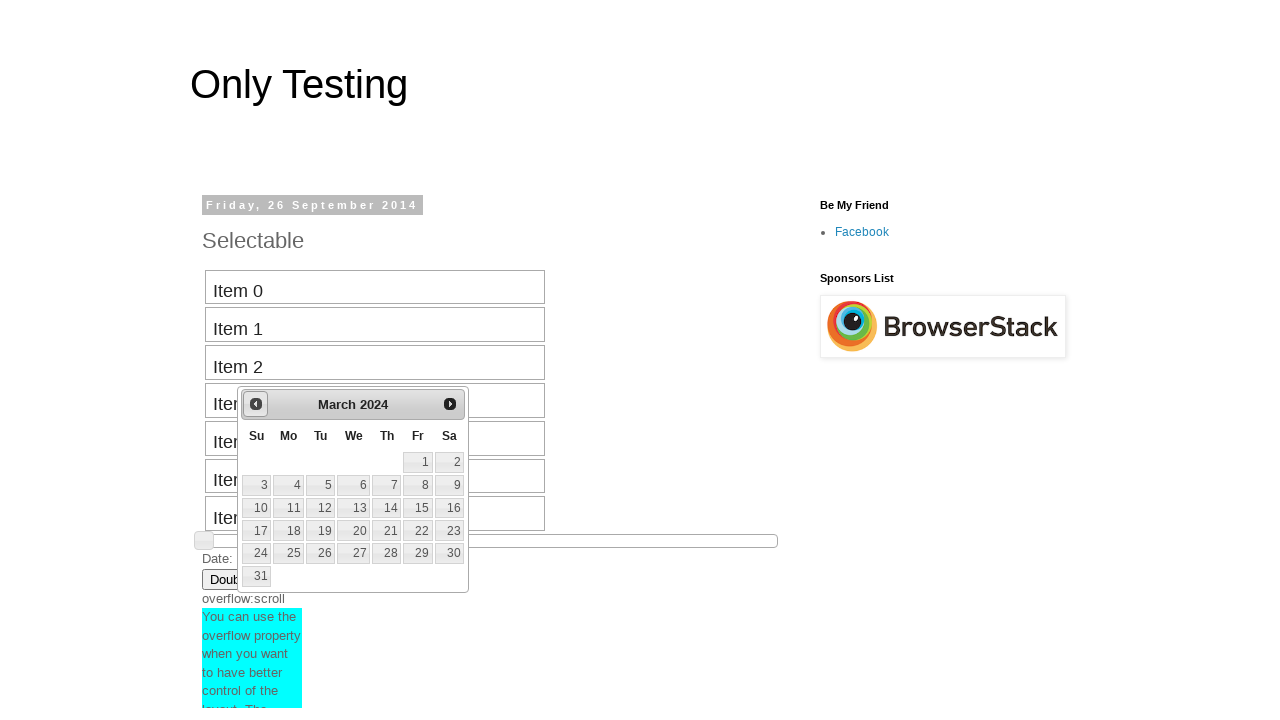

Retrieved current month from date picker: March
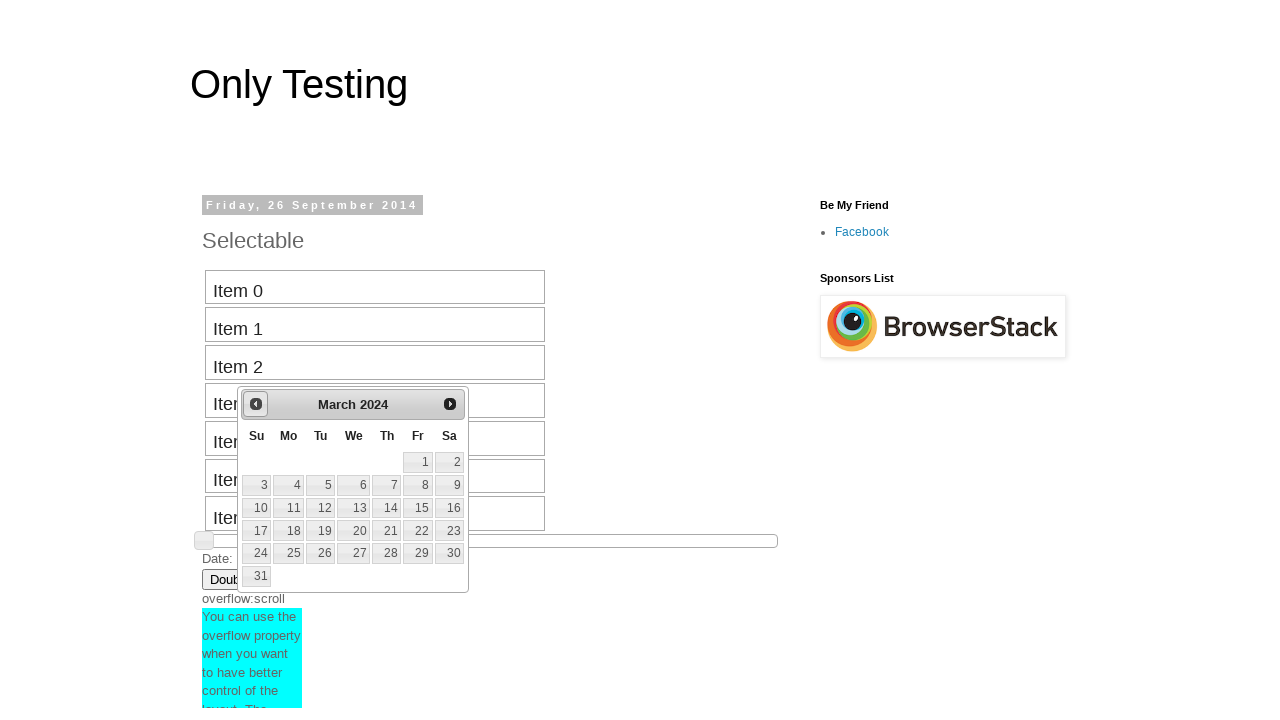

Retrieved current year from date picker: 2024
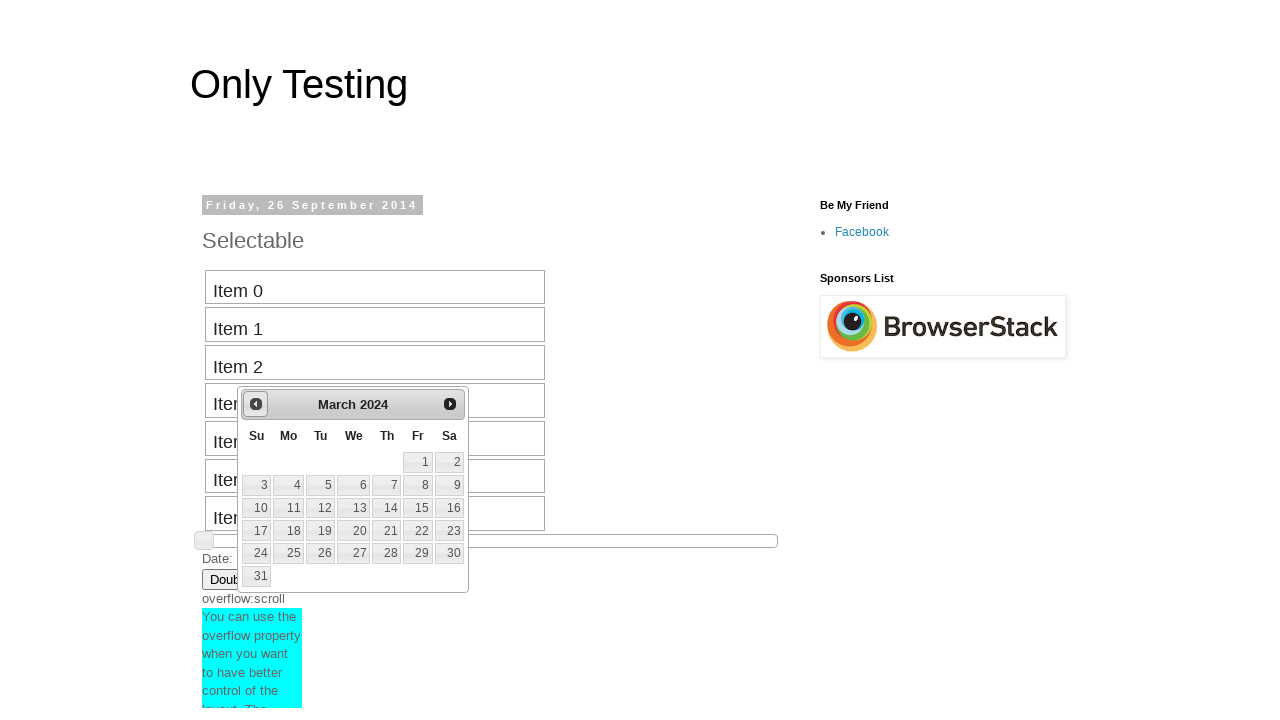

Clicked previous button to navigate backward in calendar (current: March 2024, target: August 2018) at (256, 404) on #ui-datepicker-div > div > a.ui-datepicker-prev span
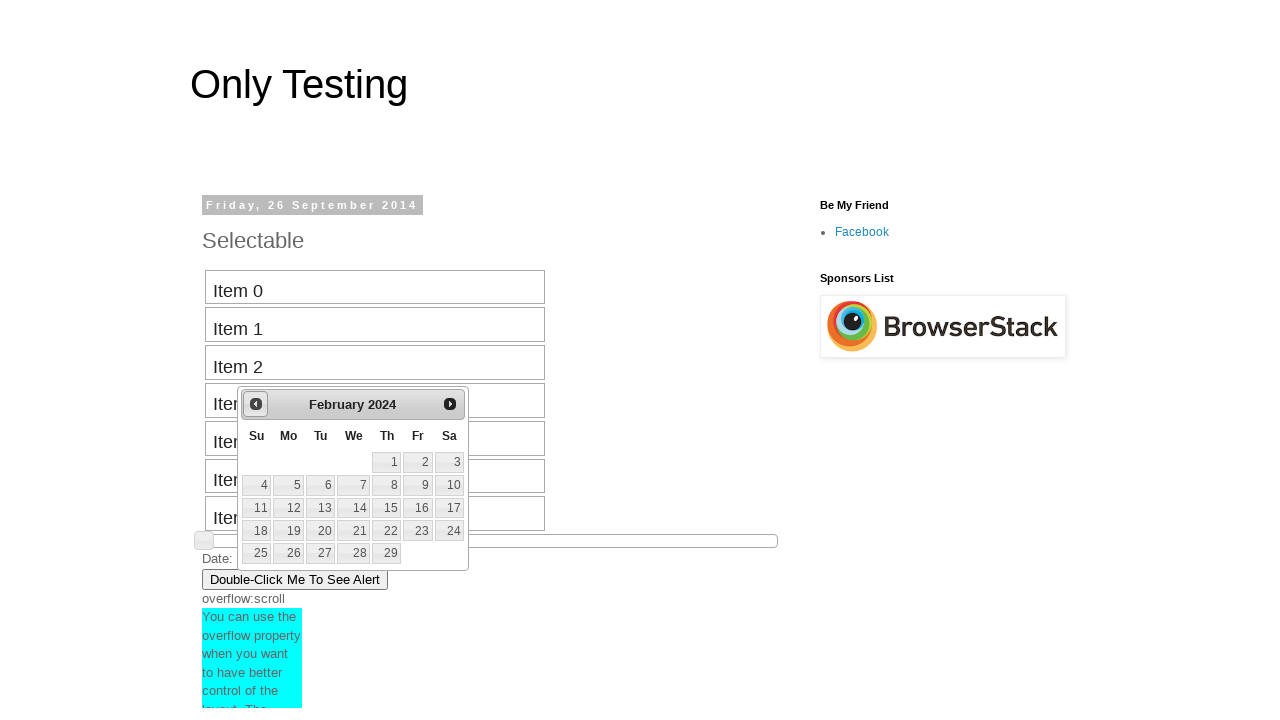

Retrieved current month from date picker: February
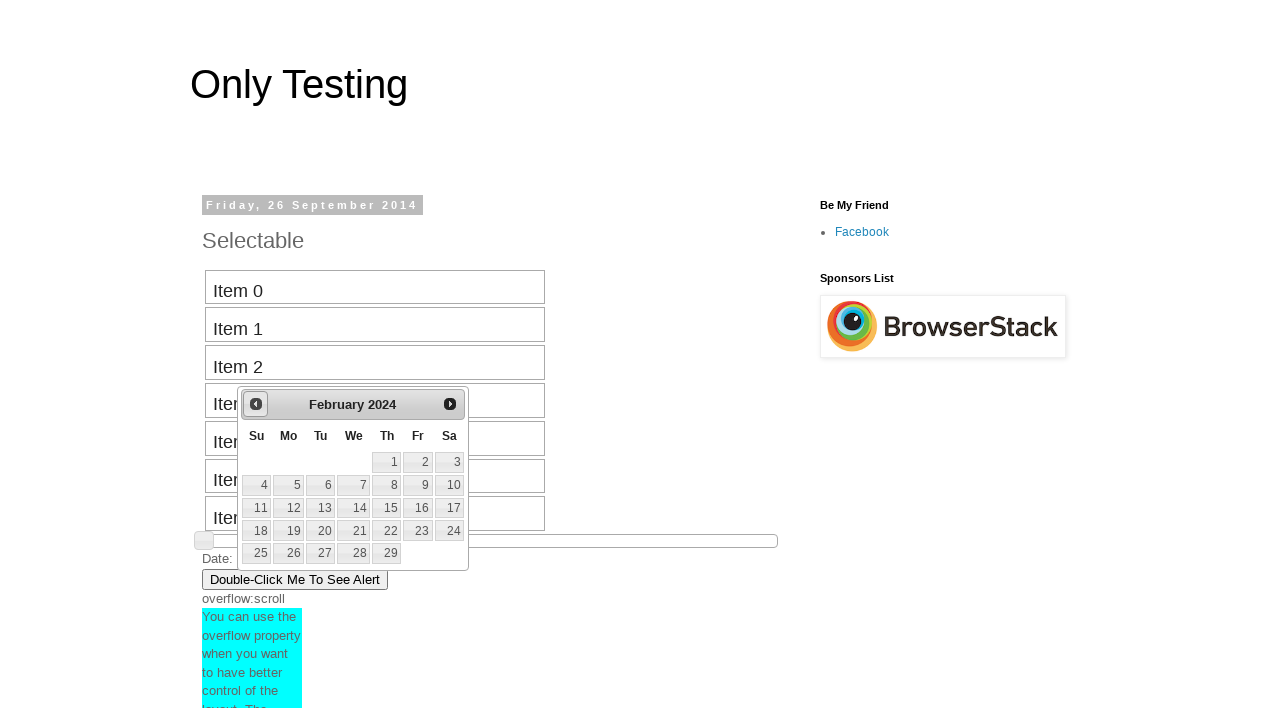

Retrieved current year from date picker: 2024
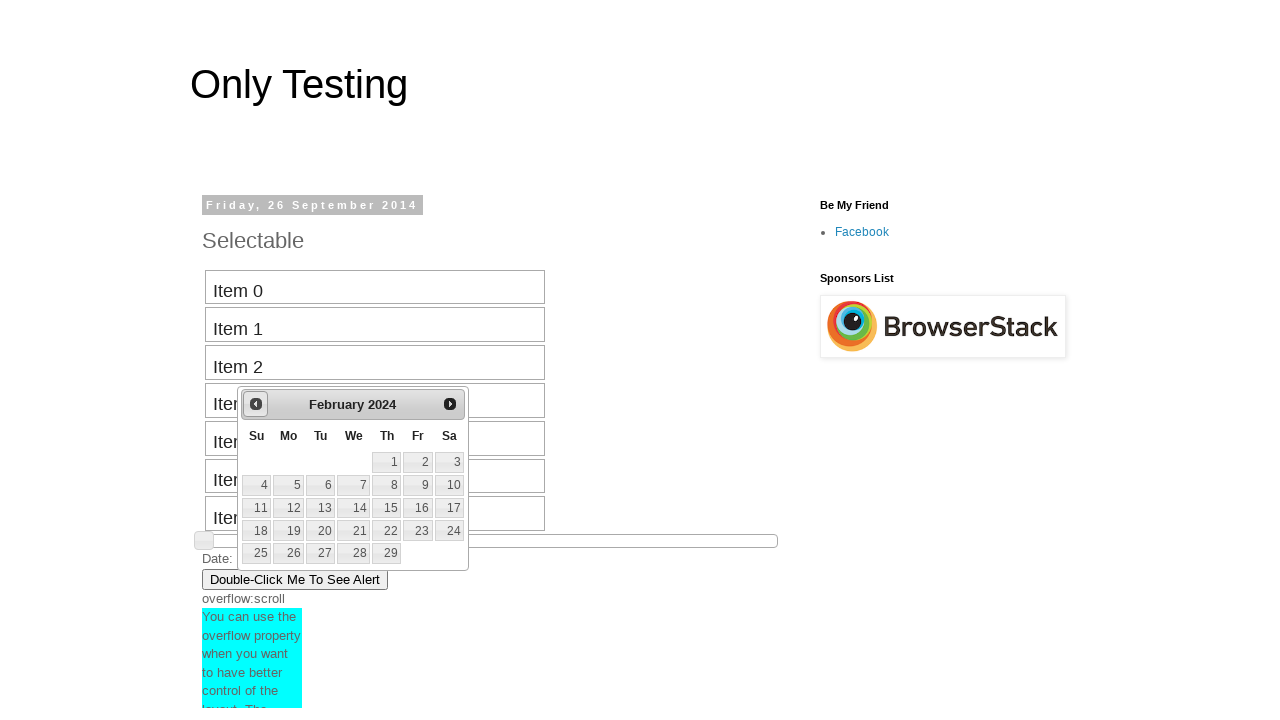

Clicked previous button to navigate backward in calendar (current: February 2024, target: August 2018) at (256, 404) on #ui-datepicker-div > div > a.ui-datepicker-prev span
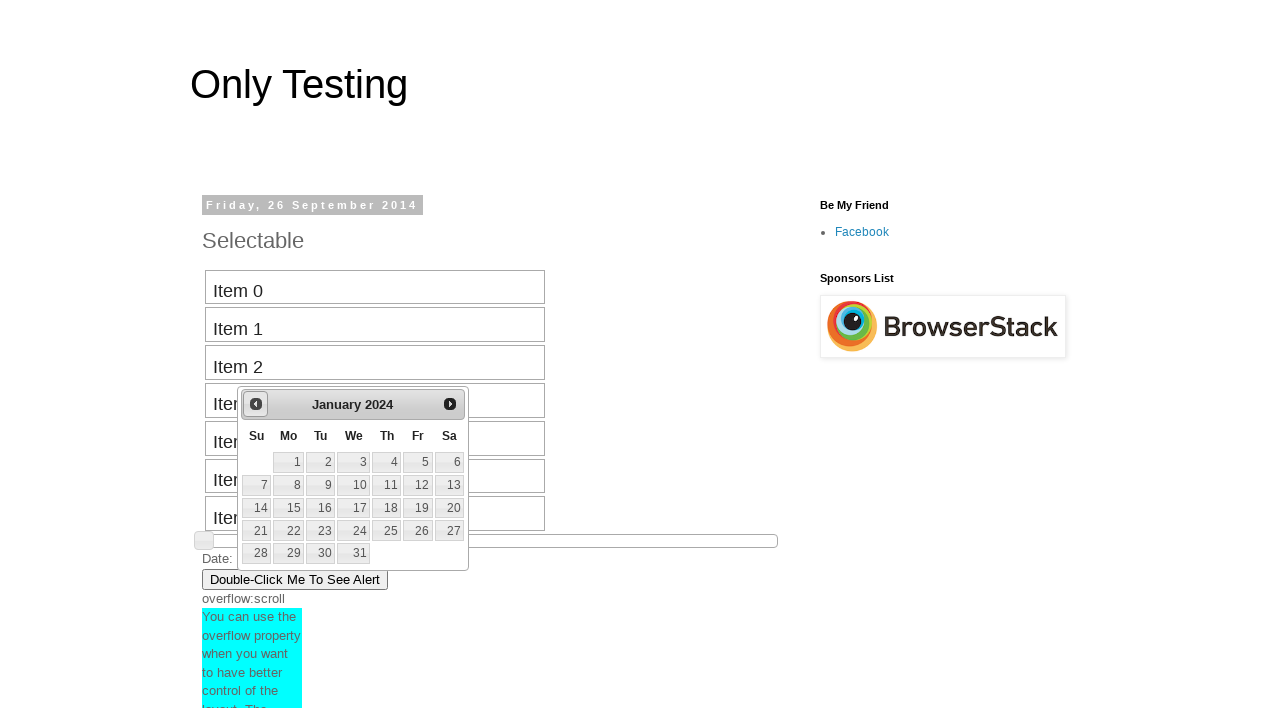

Retrieved current month from date picker: January
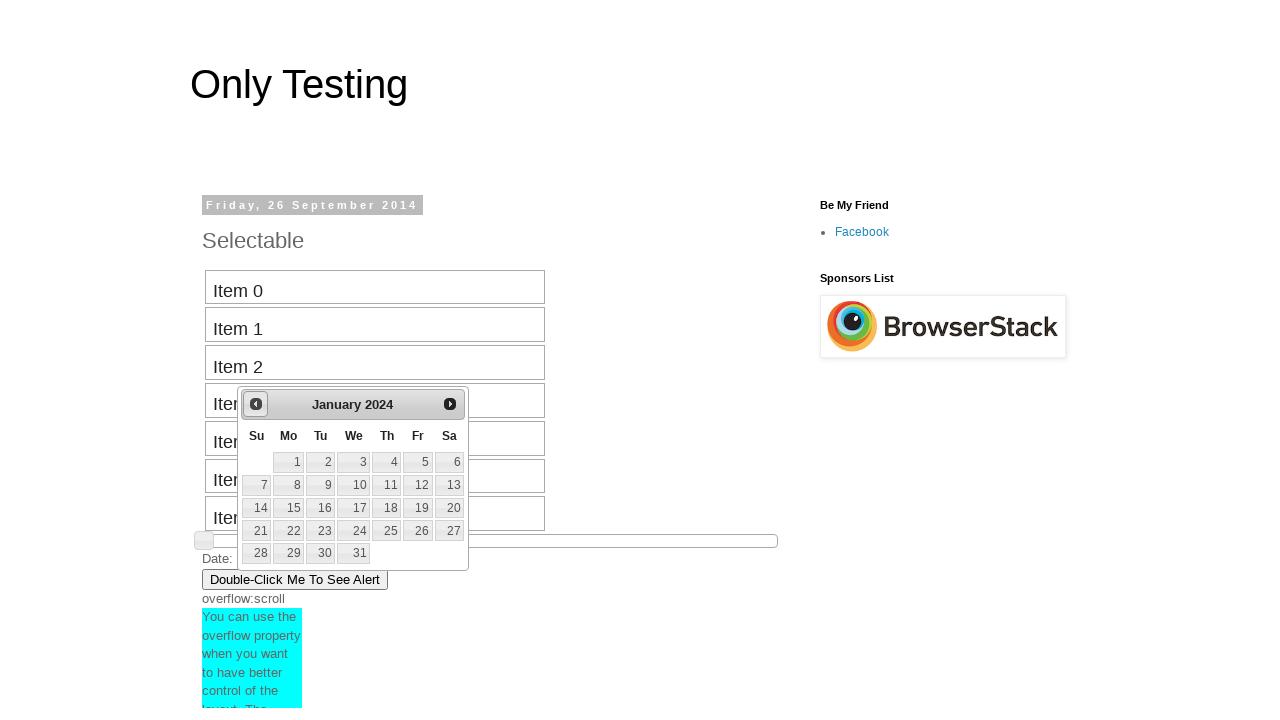

Retrieved current year from date picker: 2024
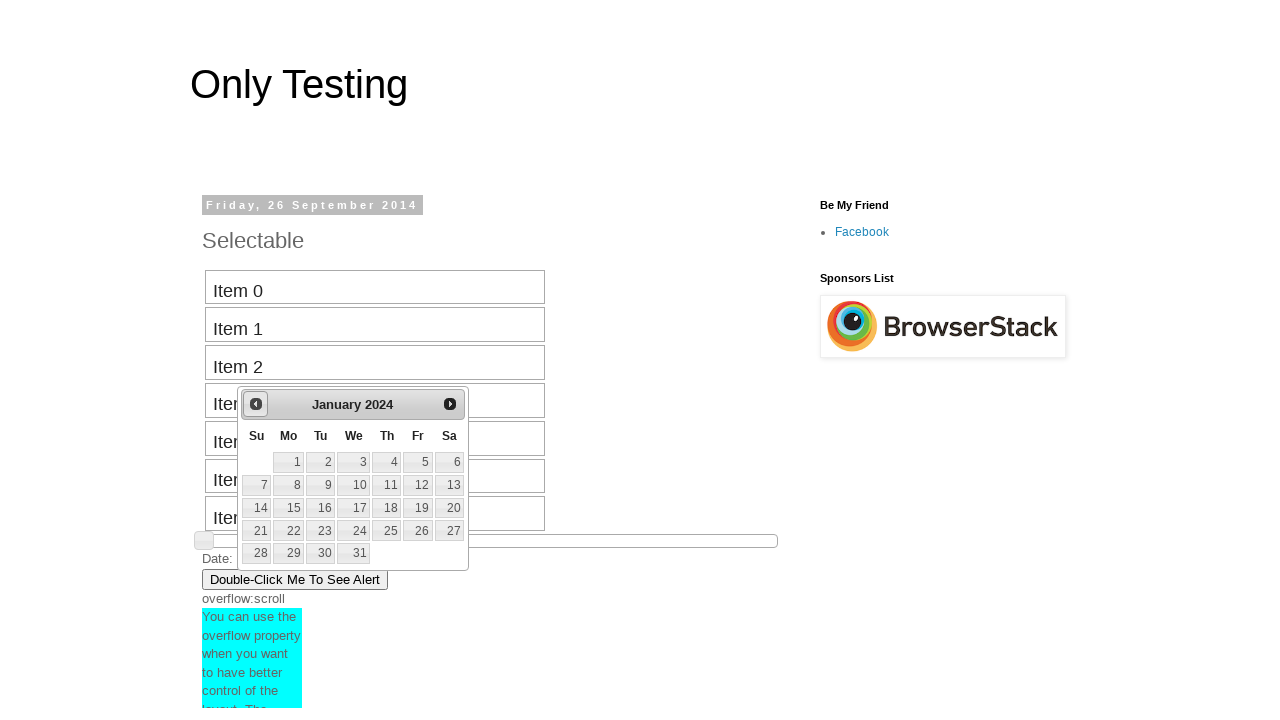

Clicked previous button to navigate backward in calendar (current: January 2024, target: August 2018) at (256, 404) on #ui-datepicker-div > div > a.ui-datepicker-prev span
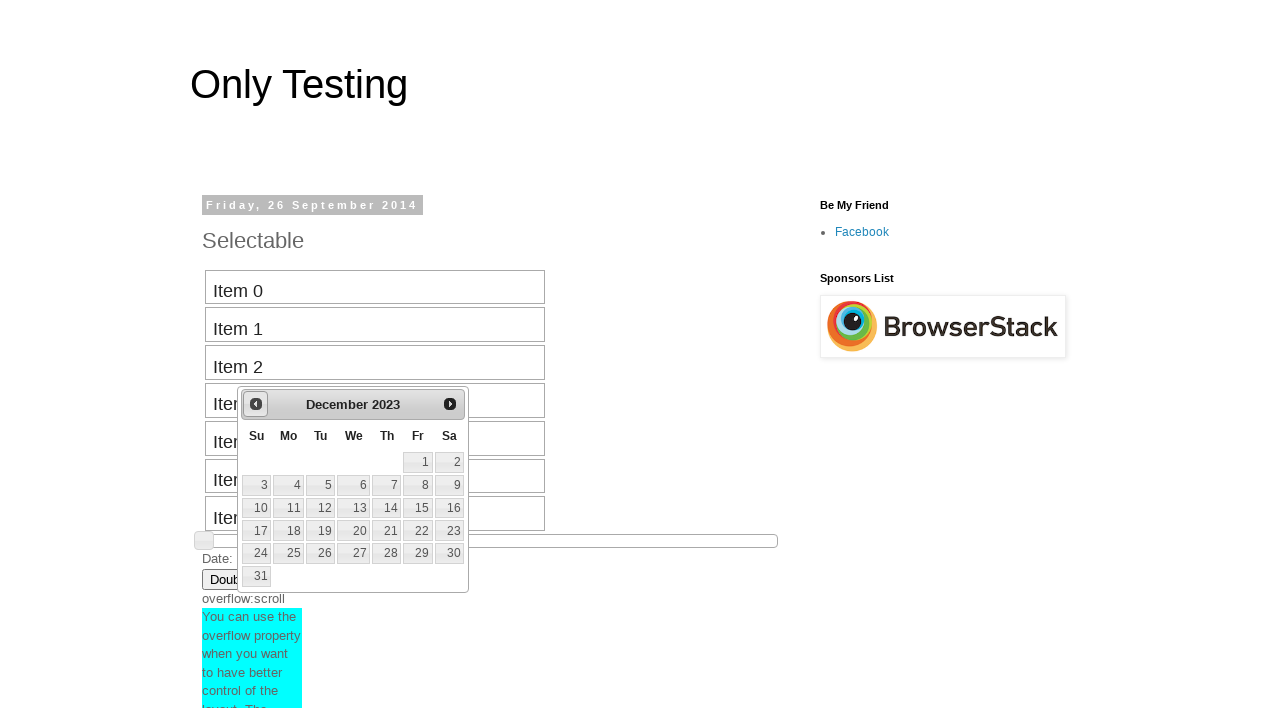

Retrieved current month from date picker: December
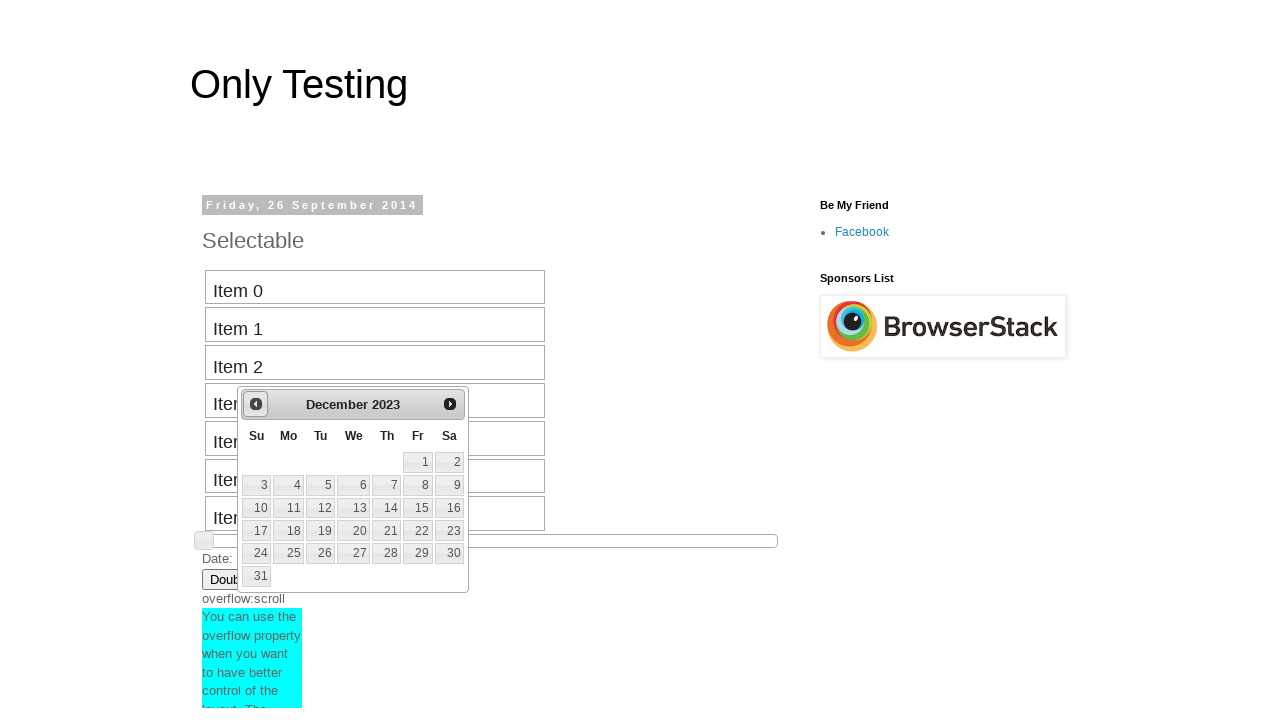

Retrieved current year from date picker: 2023
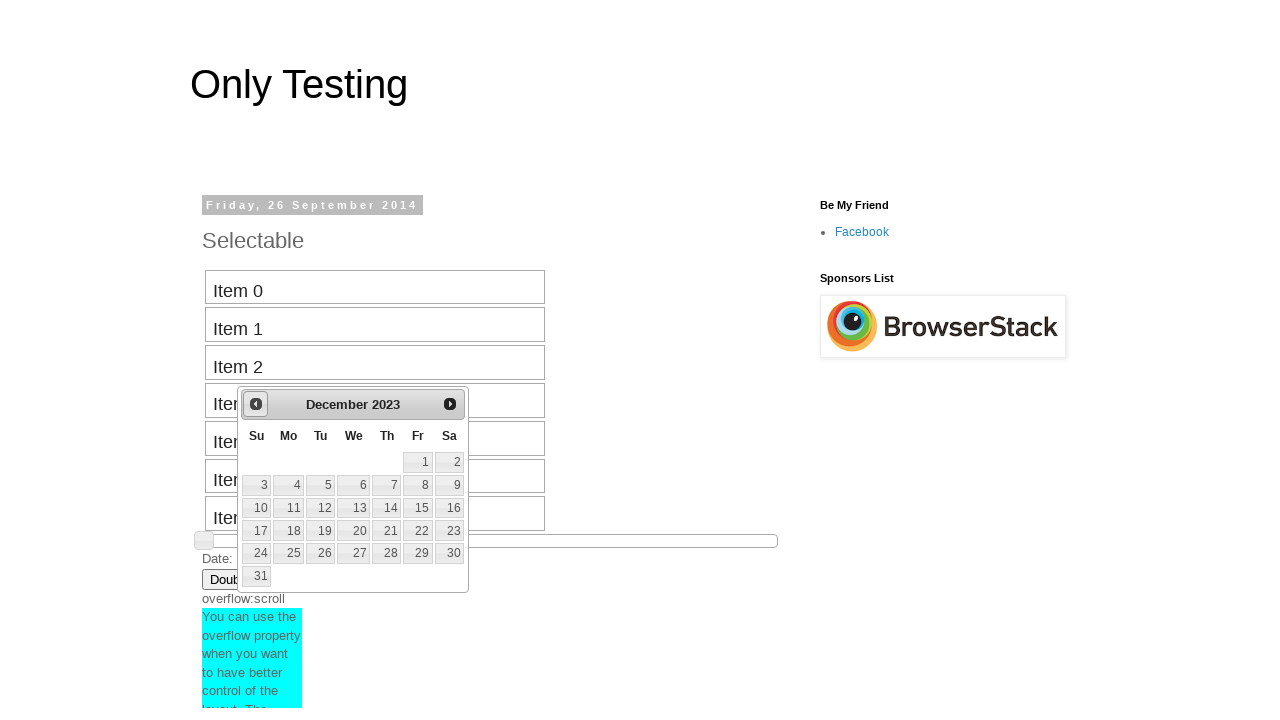

Clicked previous button to navigate backward in calendar (current: December 2023, target: August 2018) at (256, 404) on #ui-datepicker-div > div > a.ui-datepicker-prev span
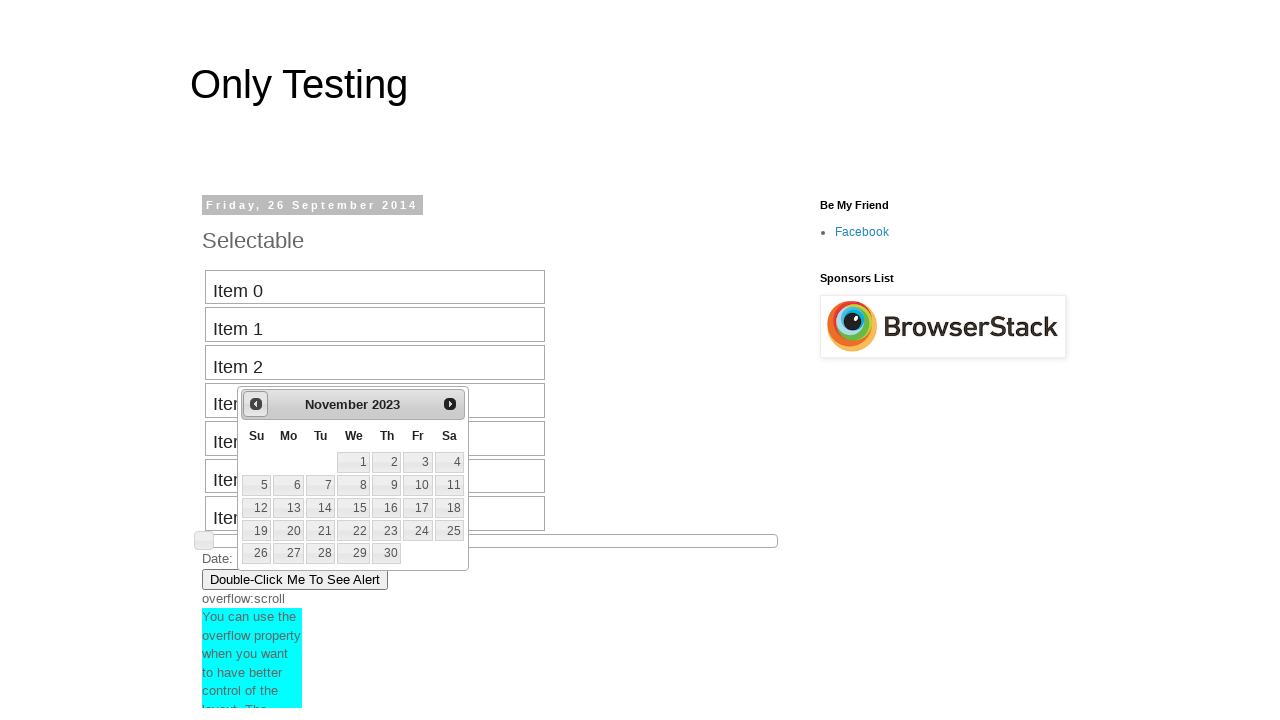

Retrieved current month from date picker: November
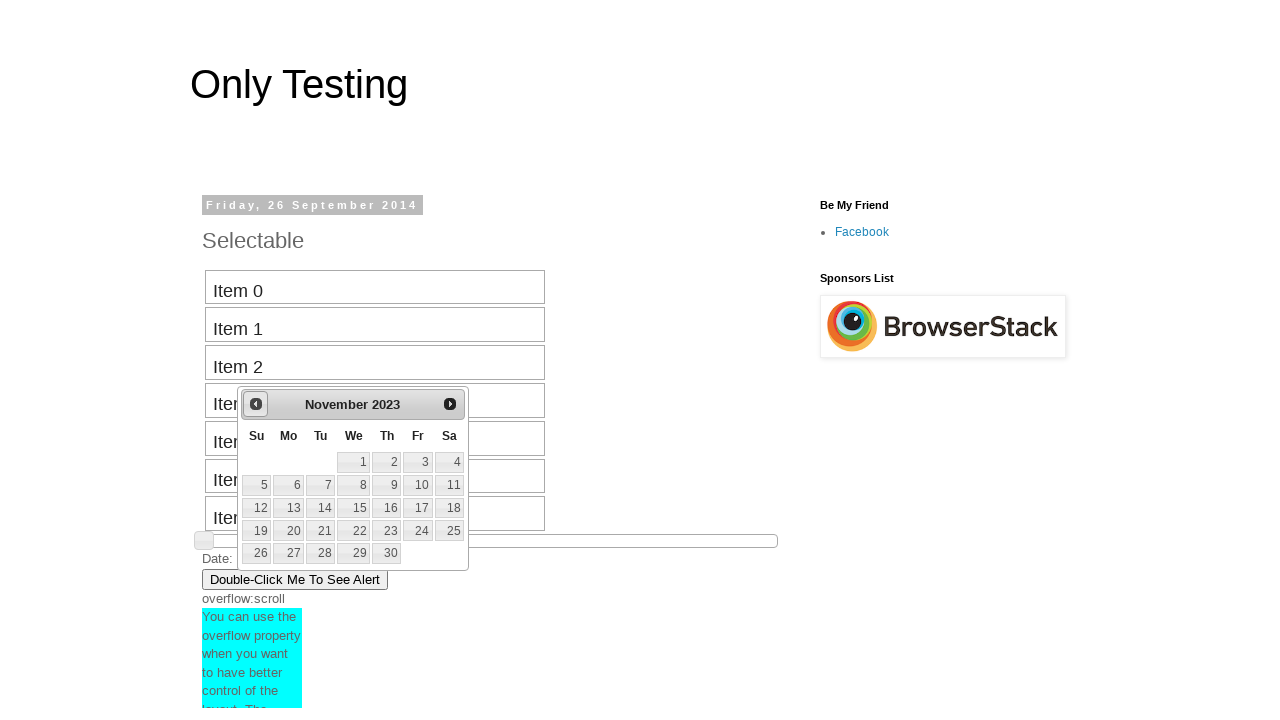

Retrieved current year from date picker: 2023
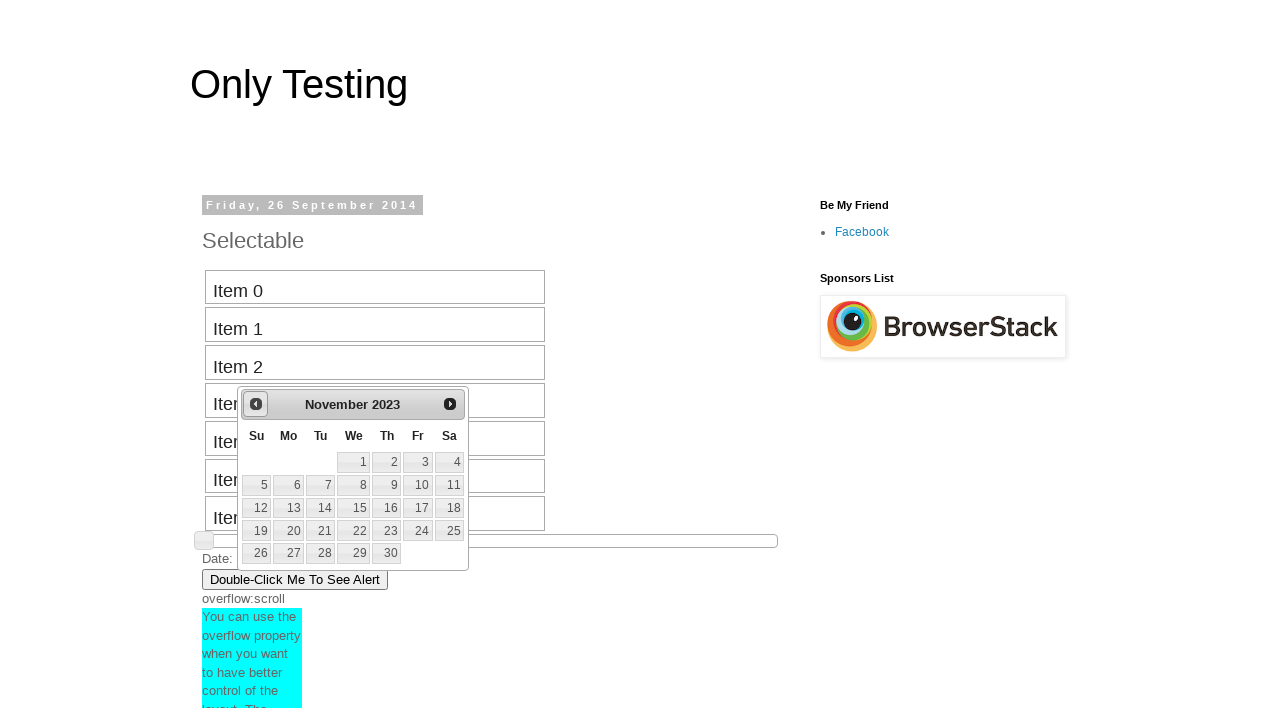

Clicked previous button to navigate backward in calendar (current: November 2023, target: August 2018) at (256, 404) on #ui-datepicker-div > div > a.ui-datepicker-prev span
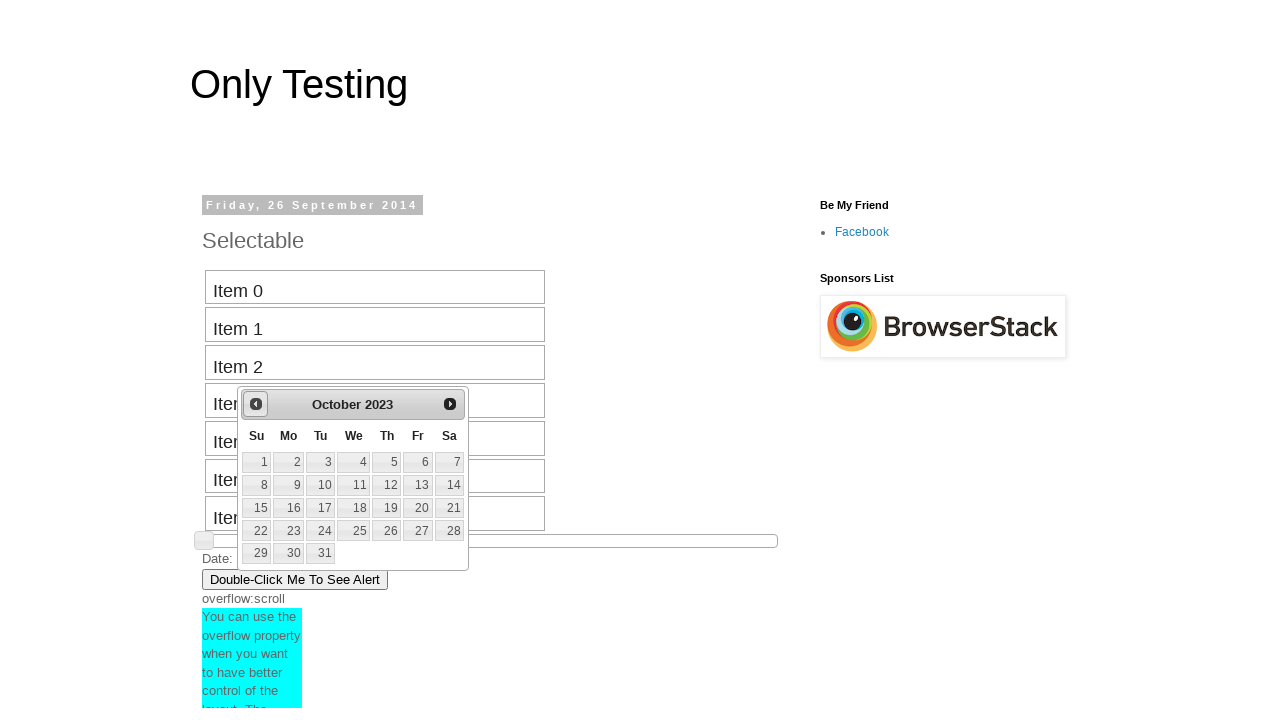

Retrieved current month from date picker: October
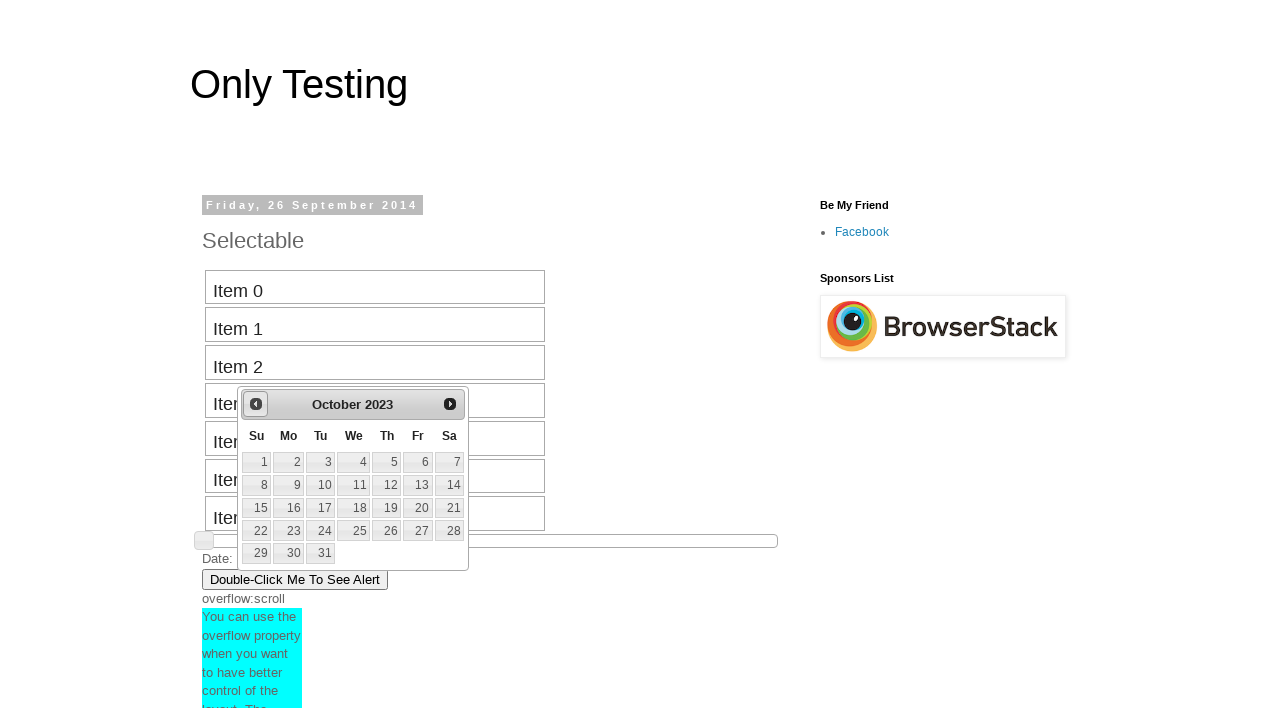

Retrieved current year from date picker: 2023
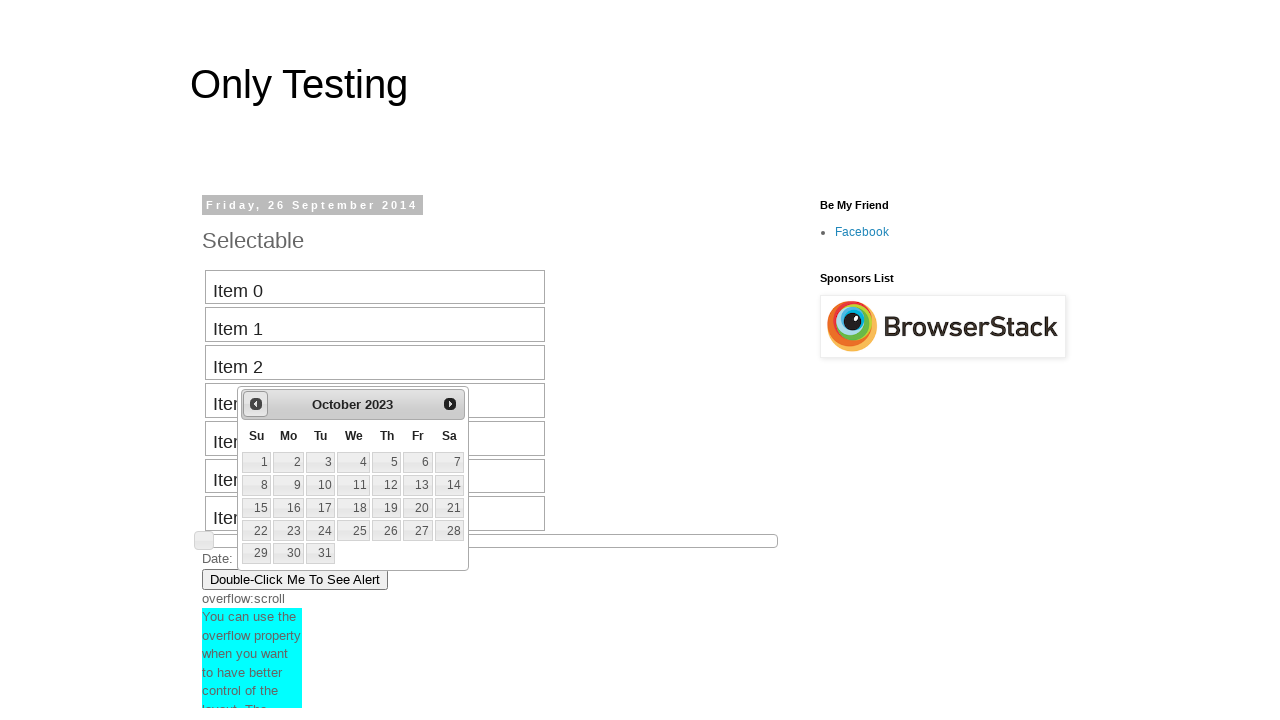

Clicked previous button to navigate backward in calendar (current: October 2023, target: August 2018) at (256, 404) on #ui-datepicker-div > div > a.ui-datepicker-prev span
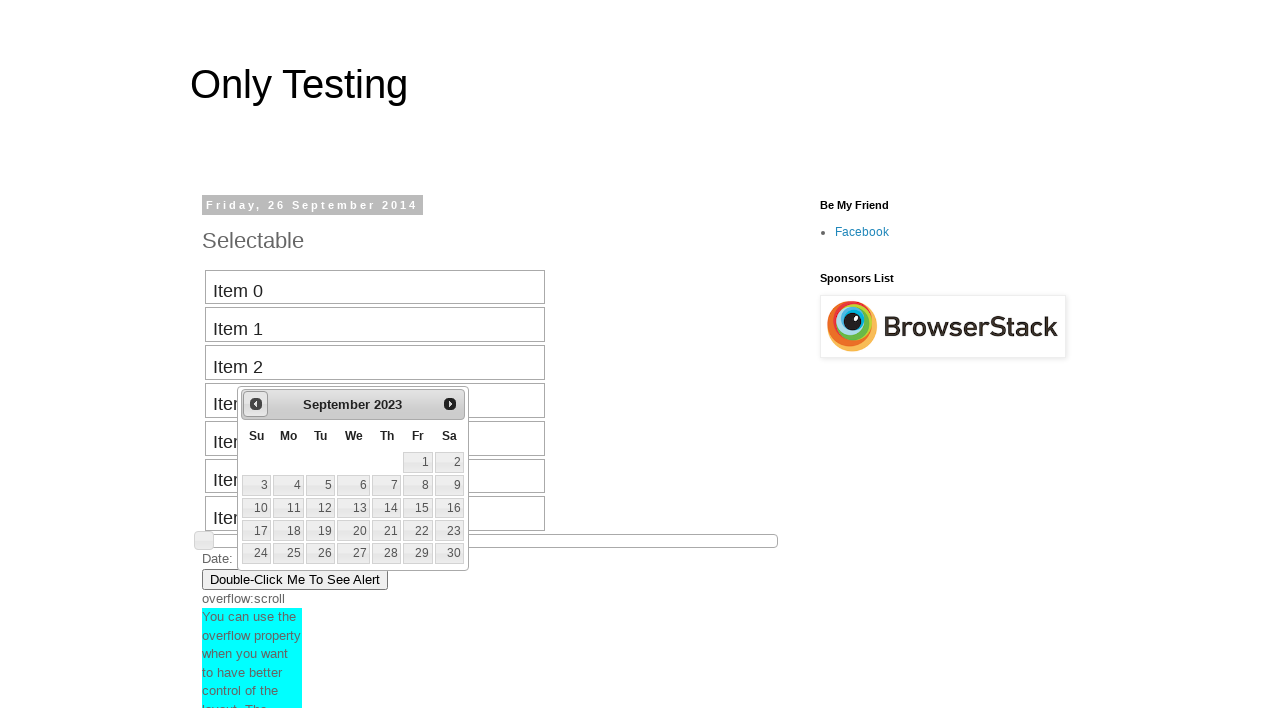

Retrieved current month from date picker: September
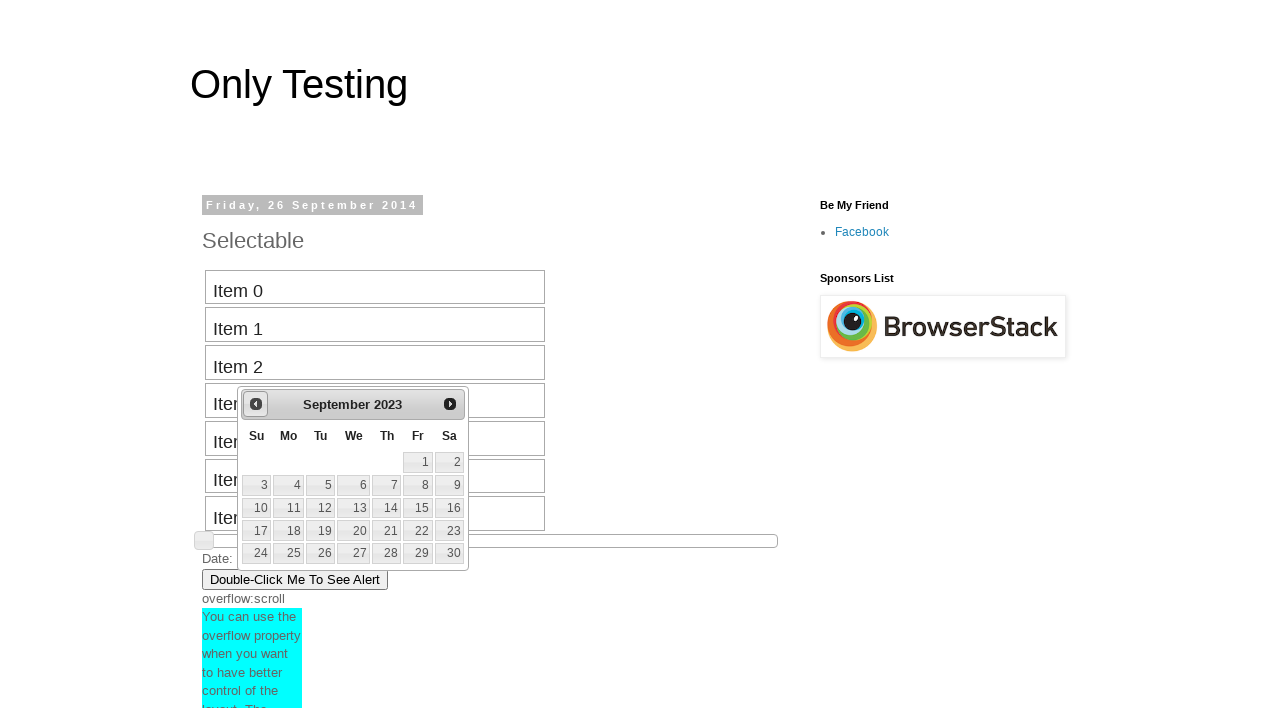

Retrieved current year from date picker: 2023
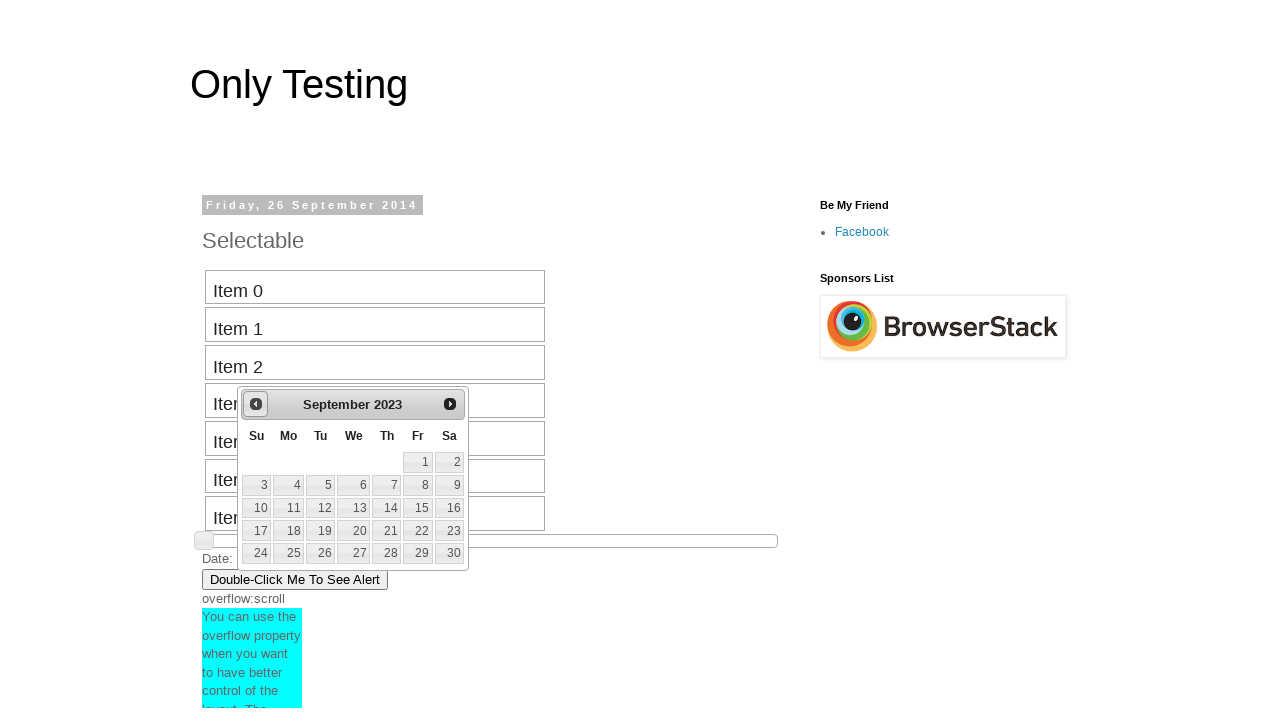

Clicked previous button to navigate backward in calendar (current: September 2023, target: August 2018) at (256, 404) on #ui-datepicker-div > div > a.ui-datepicker-prev span
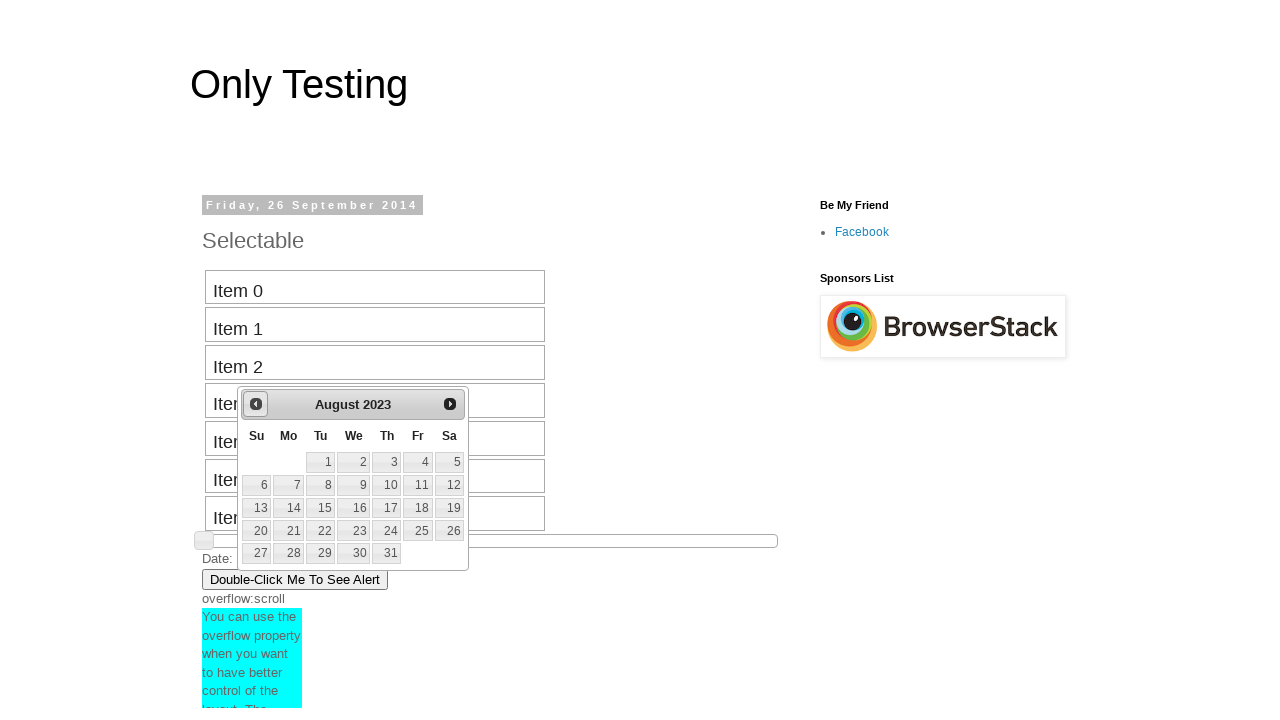

Retrieved current month from date picker: August
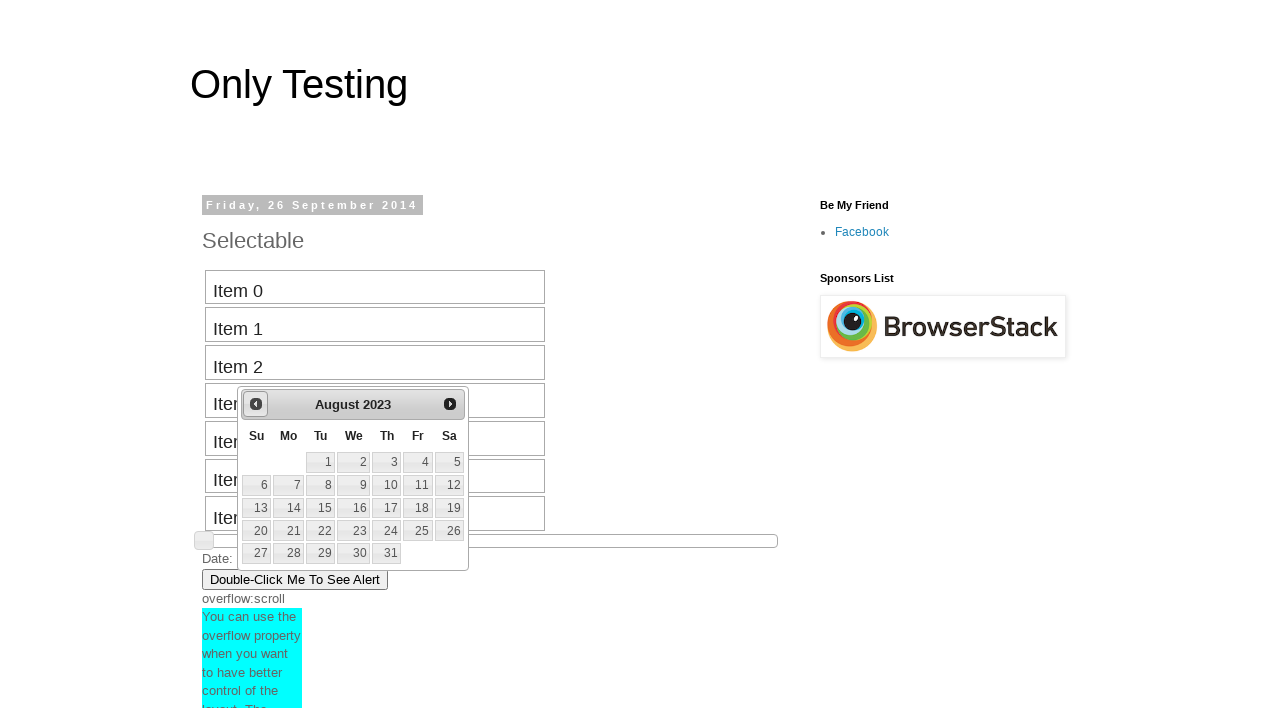

Retrieved current year from date picker: 2023
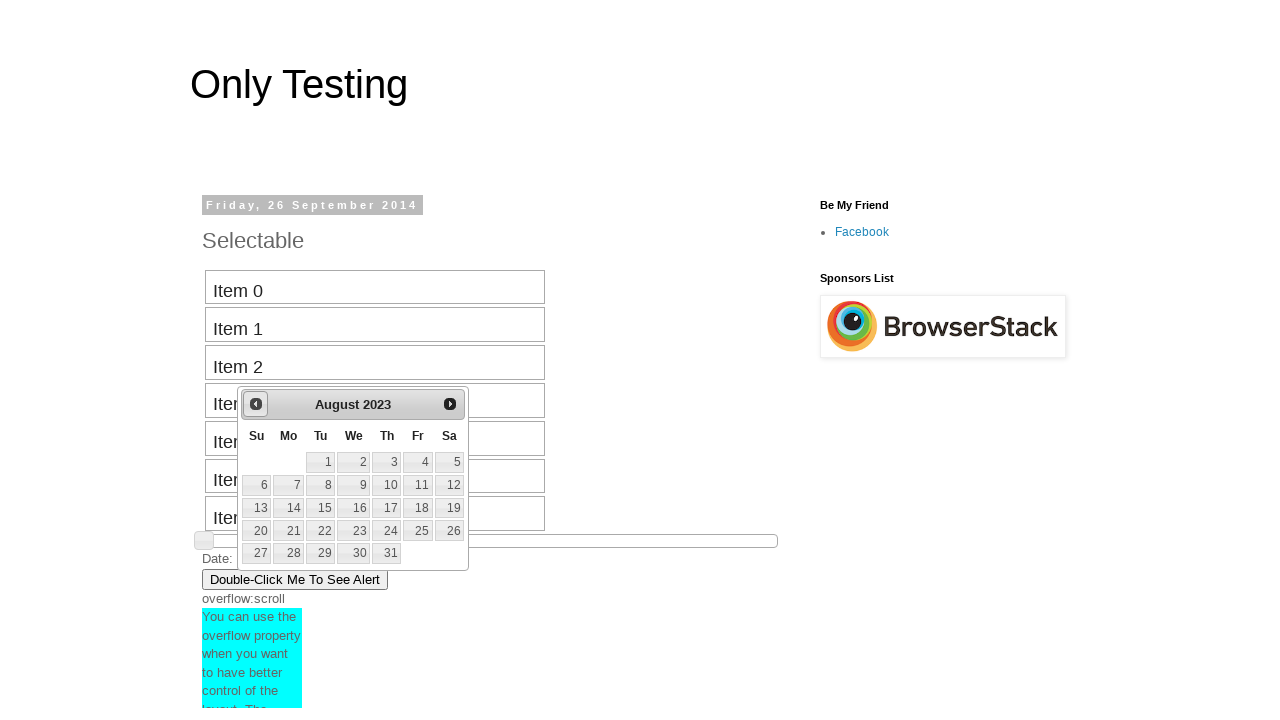

Clicked previous button to navigate backward in calendar (current: August 2023, target: August 2018) at (256, 404) on #ui-datepicker-div > div > a.ui-datepicker-prev span
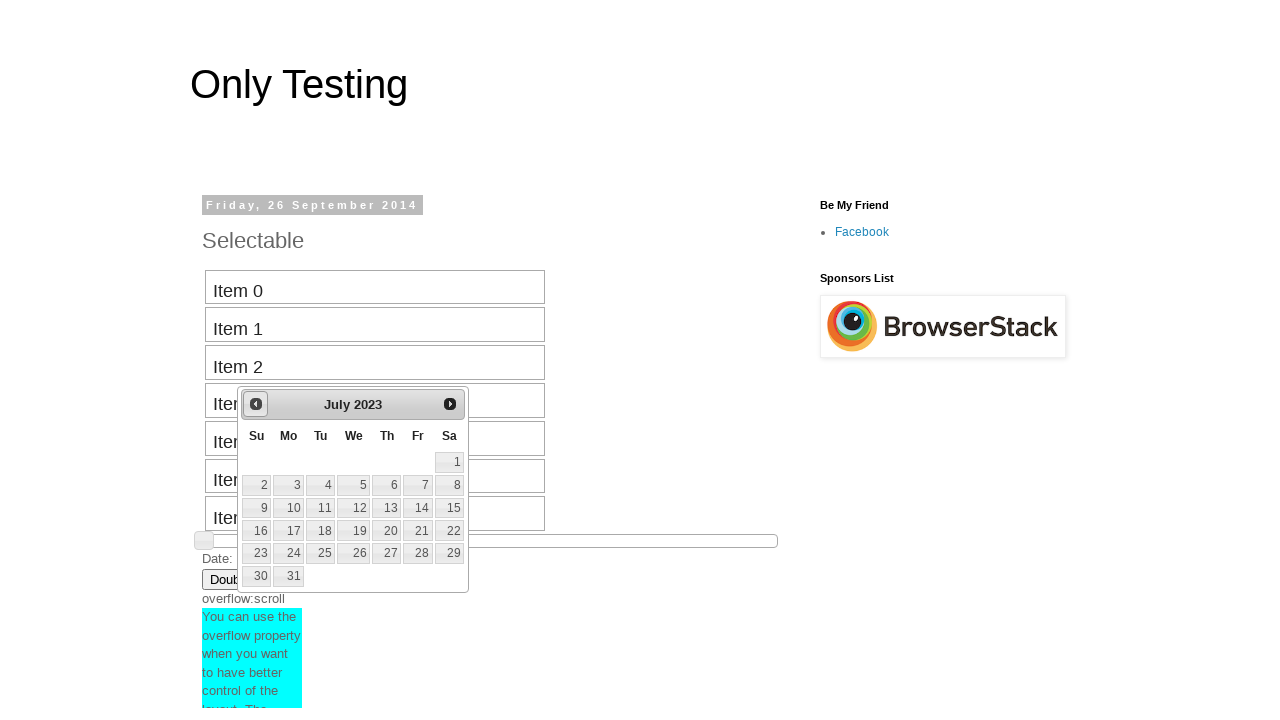

Retrieved current month from date picker: July
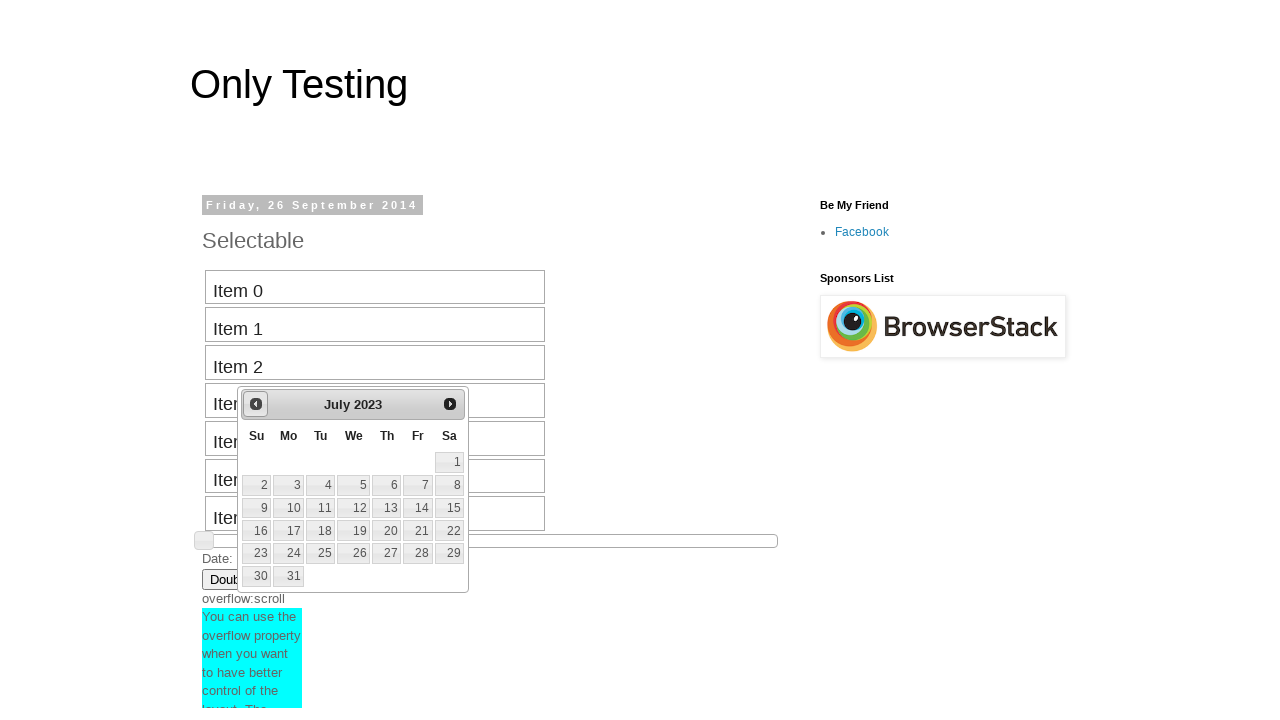

Retrieved current year from date picker: 2023
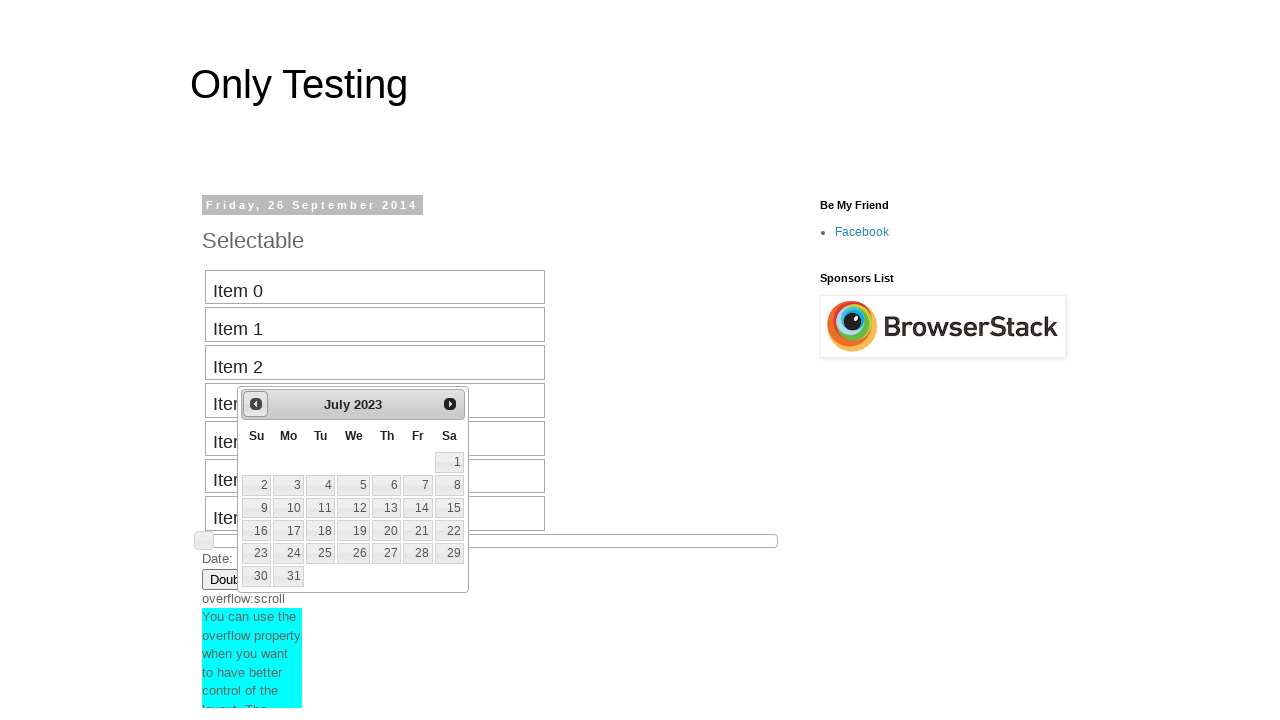

Clicked previous button to navigate backward in calendar (current: July 2023, target: August 2018) at (256, 404) on #ui-datepicker-div > div > a.ui-datepicker-prev span
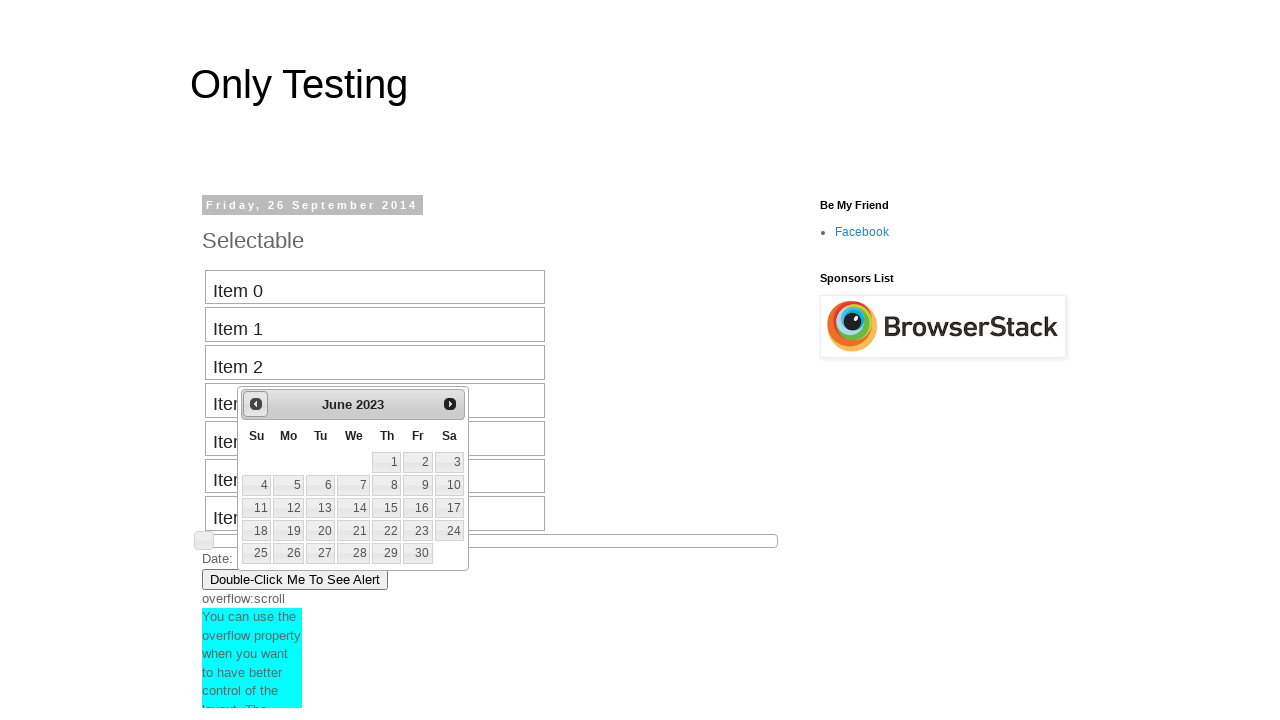

Retrieved current month from date picker: June
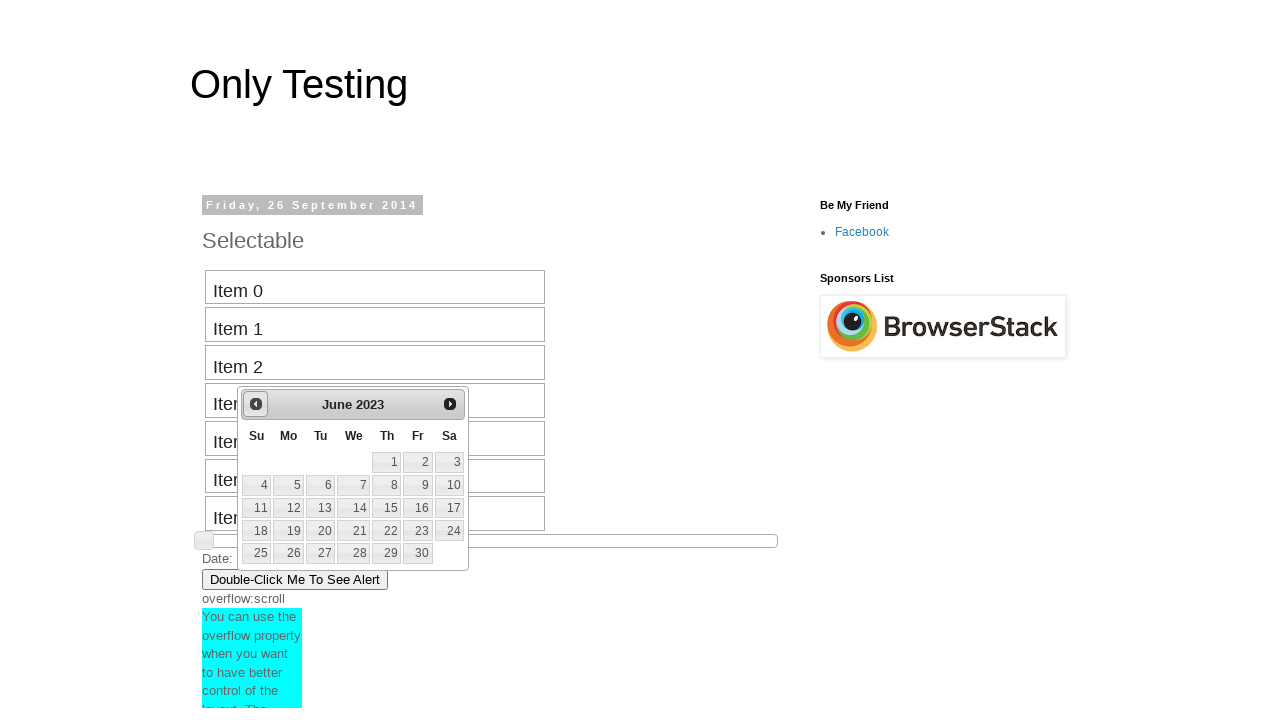

Retrieved current year from date picker: 2023
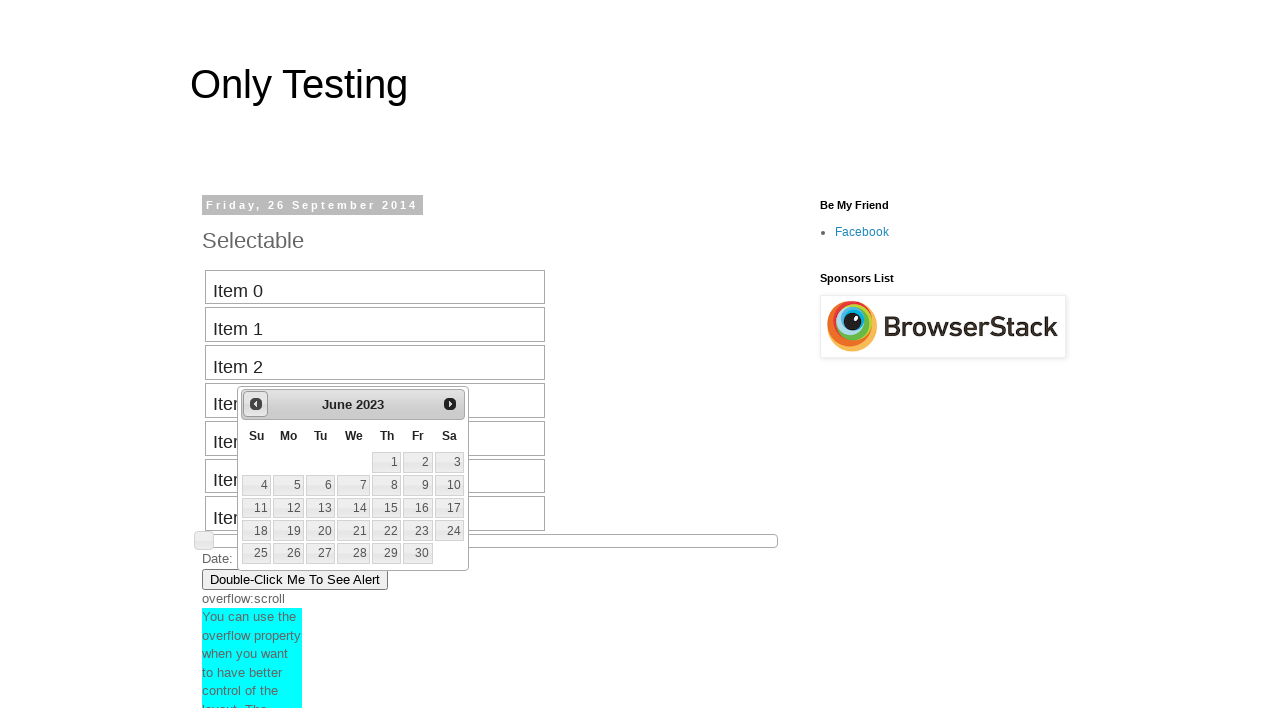

Clicked previous button to navigate backward in calendar (current: June 2023, target: August 2018) at (256, 404) on #ui-datepicker-div > div > a.ui-datepicker-prev span
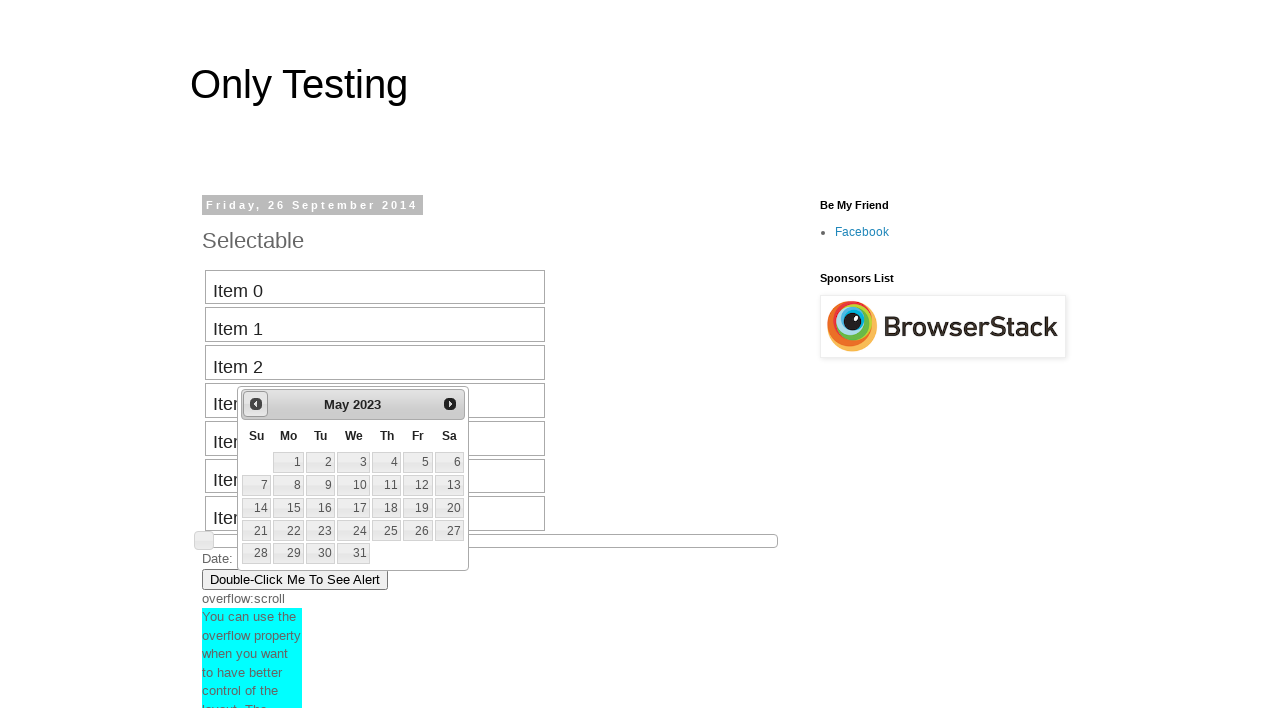

Retrieved current month from date picker: May
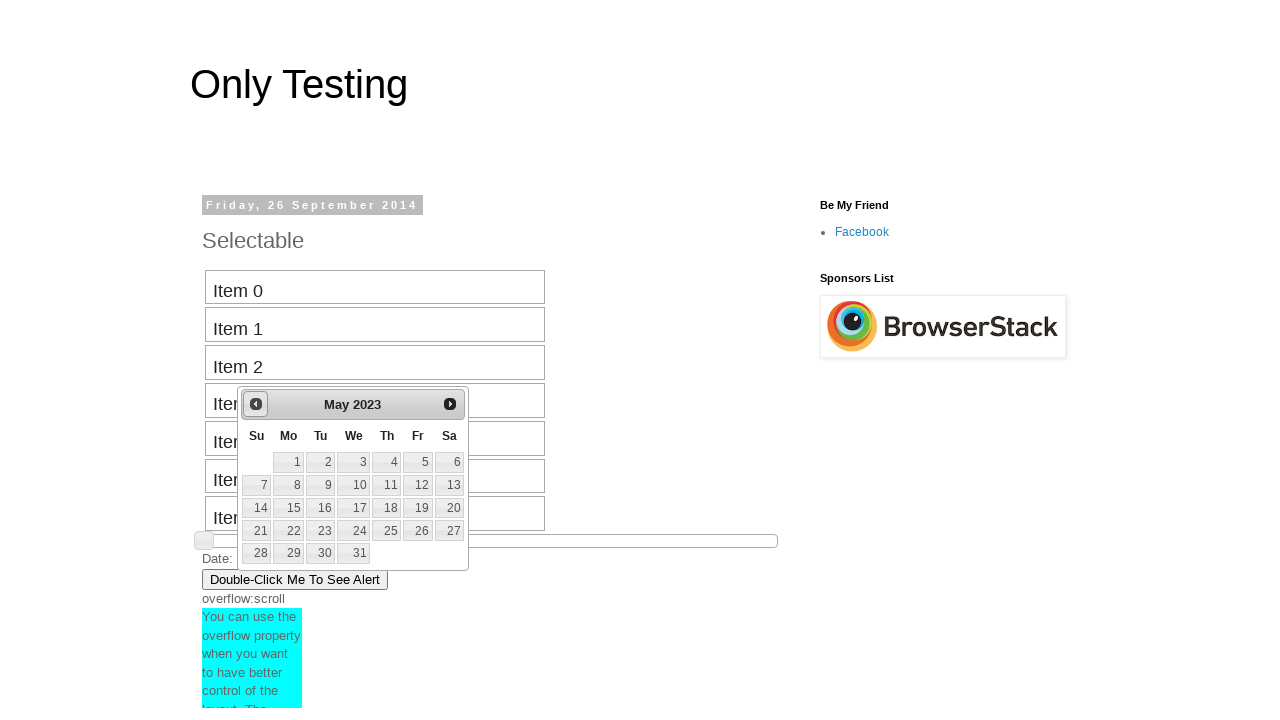

Retrieved current year from date picker: 2023
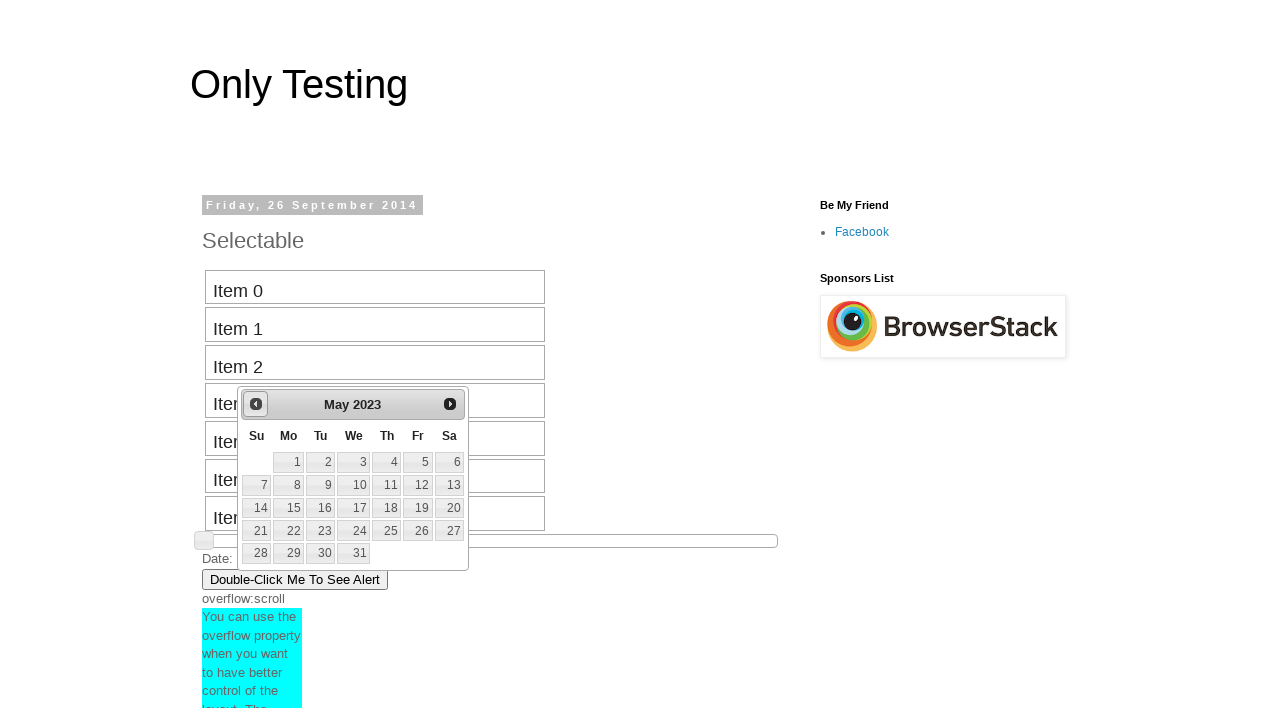

Clicked previous button to navigate backward in calendar (current: May 2023, target: August 2018) at (256, 404) on #ui-datepicker-div > div > a.ui-datepicker-prev span
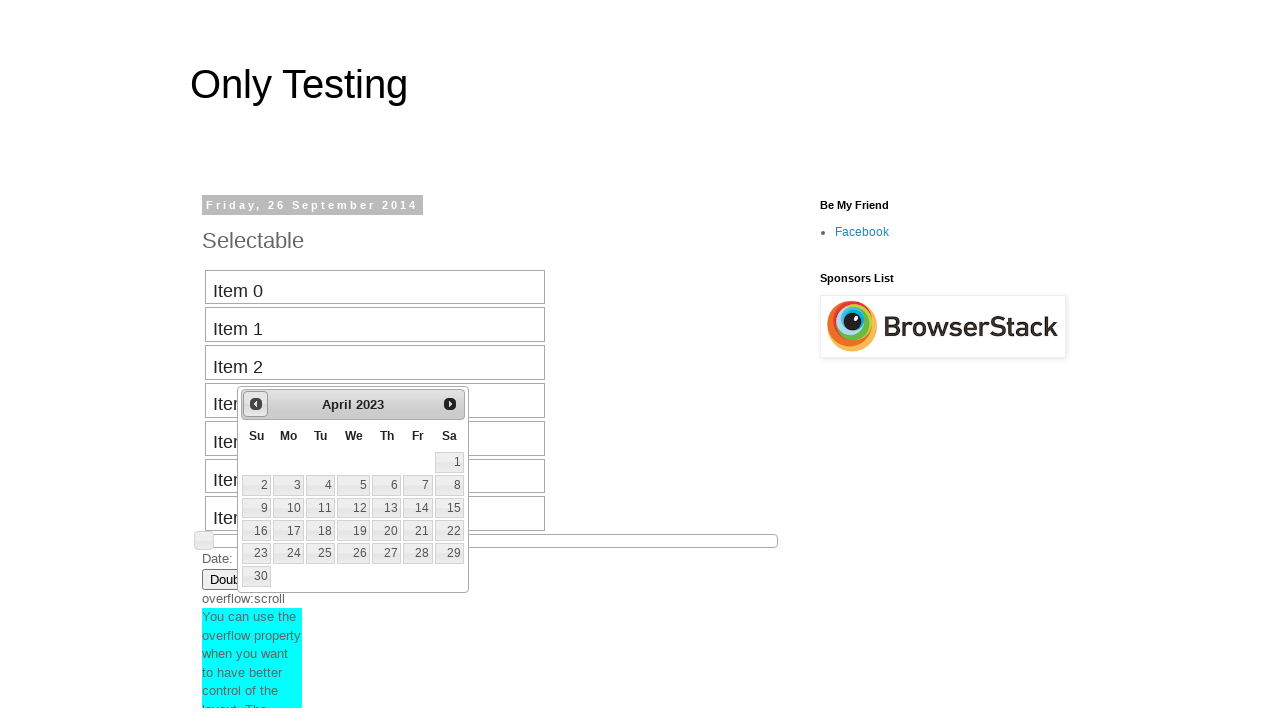

Retrieved current month from date picker: April
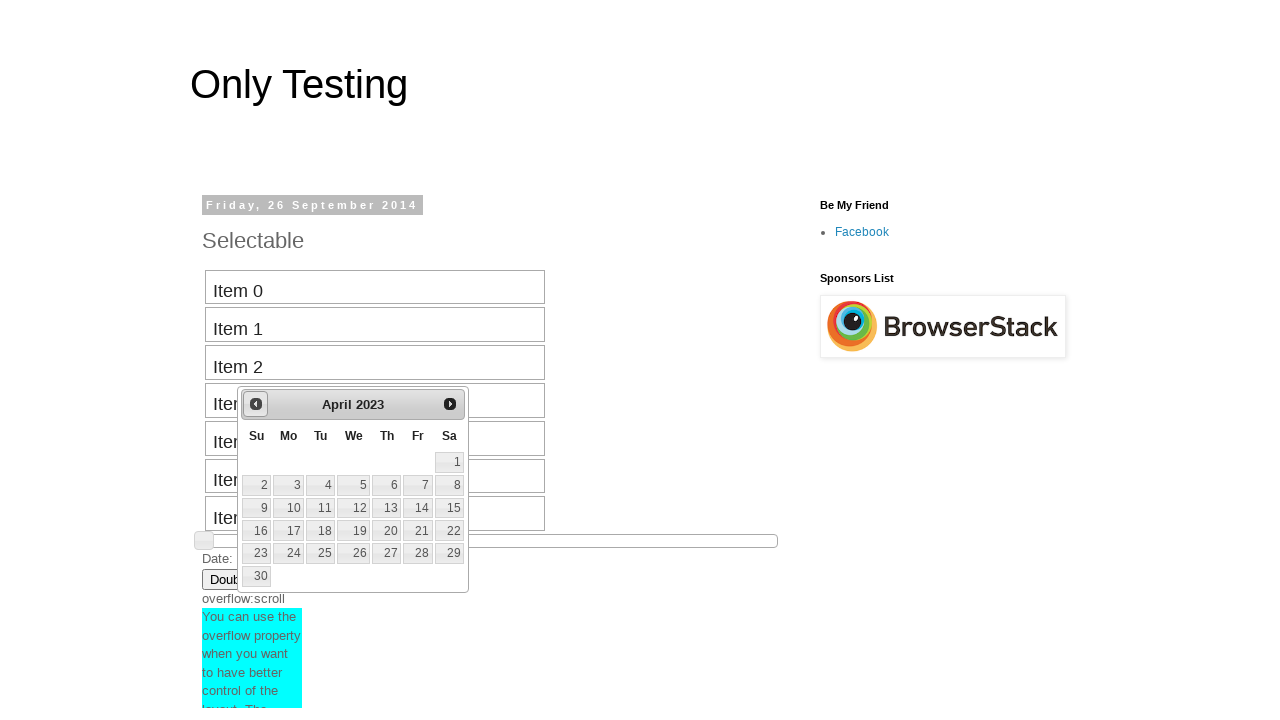

Retrieved current year from date picker: 2023
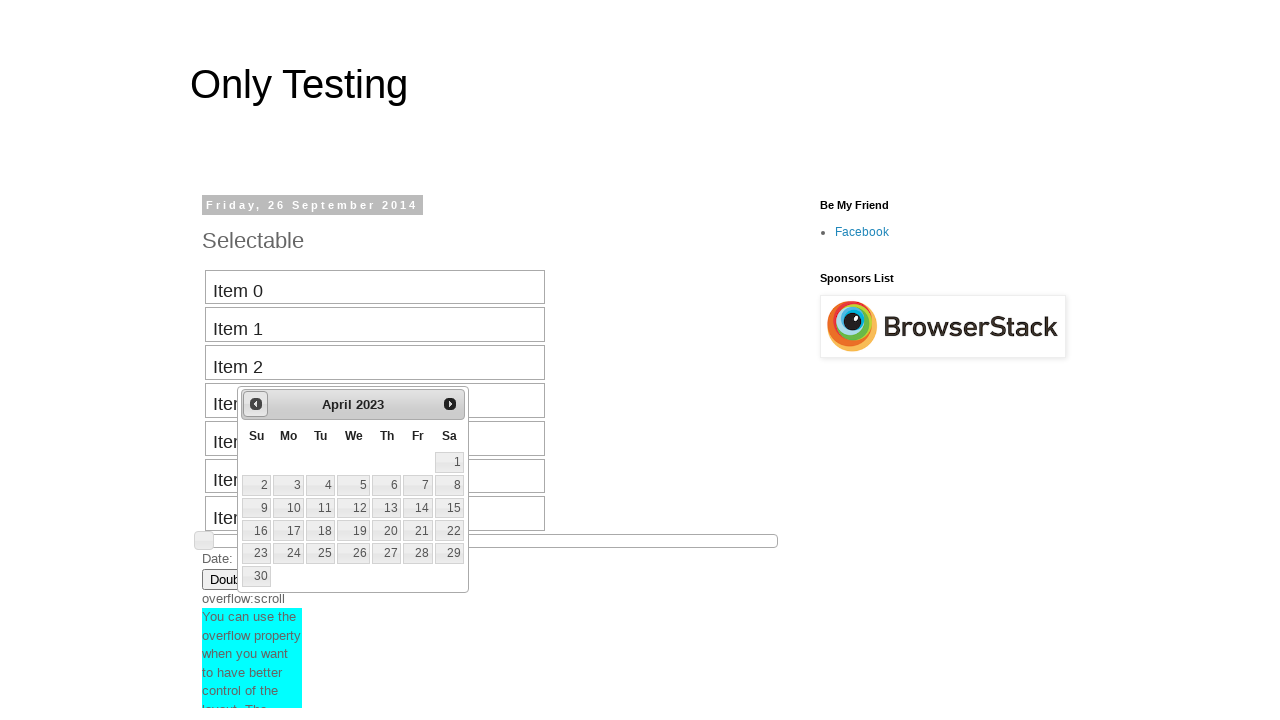

Clicked previous button to navigate backward in calendar (current: April 2023, target: August 2018) at (256, 404) on #ui-datepicker-div > div > a.ui-datepicker-prev span
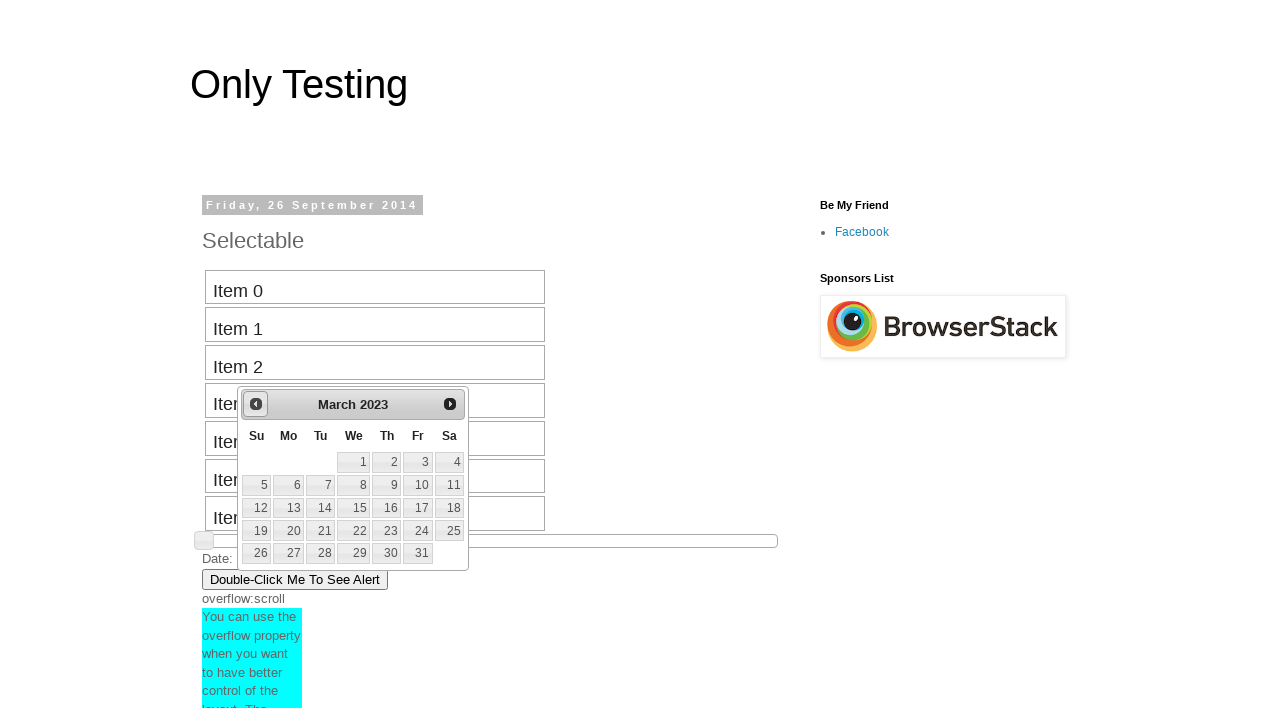

Retrieved current month from date picker: March
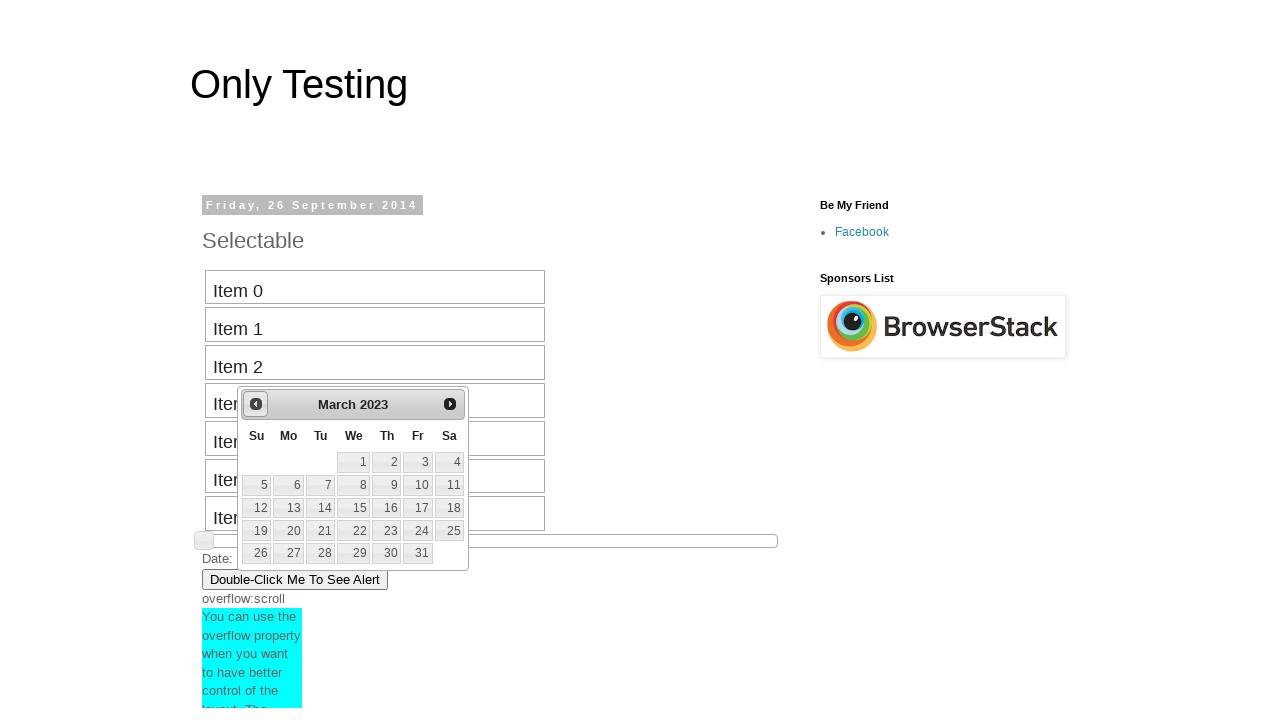

Retrieved current year from date picker: 2023
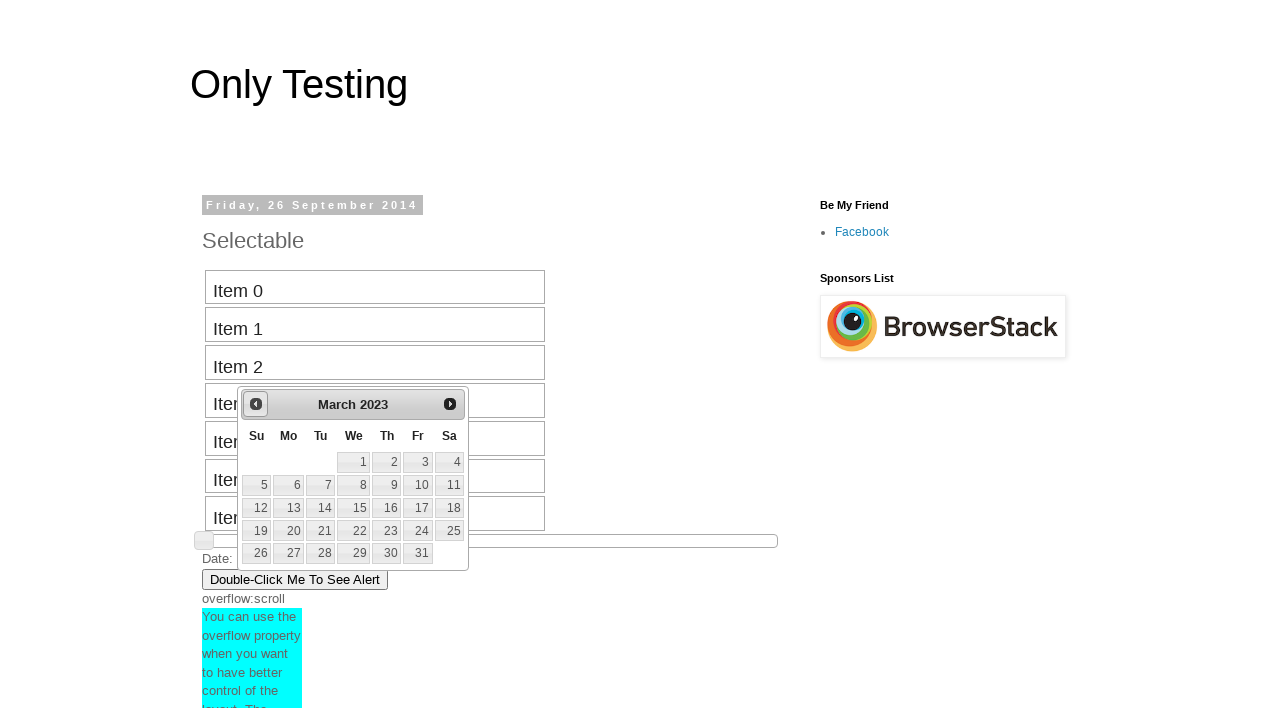

Clicked previous button to navigate backward in calendar (current: March 2023, target: August 2018) at (256, 404) on #ui-datepicker-div > div > a.ui-datepicker-prev span
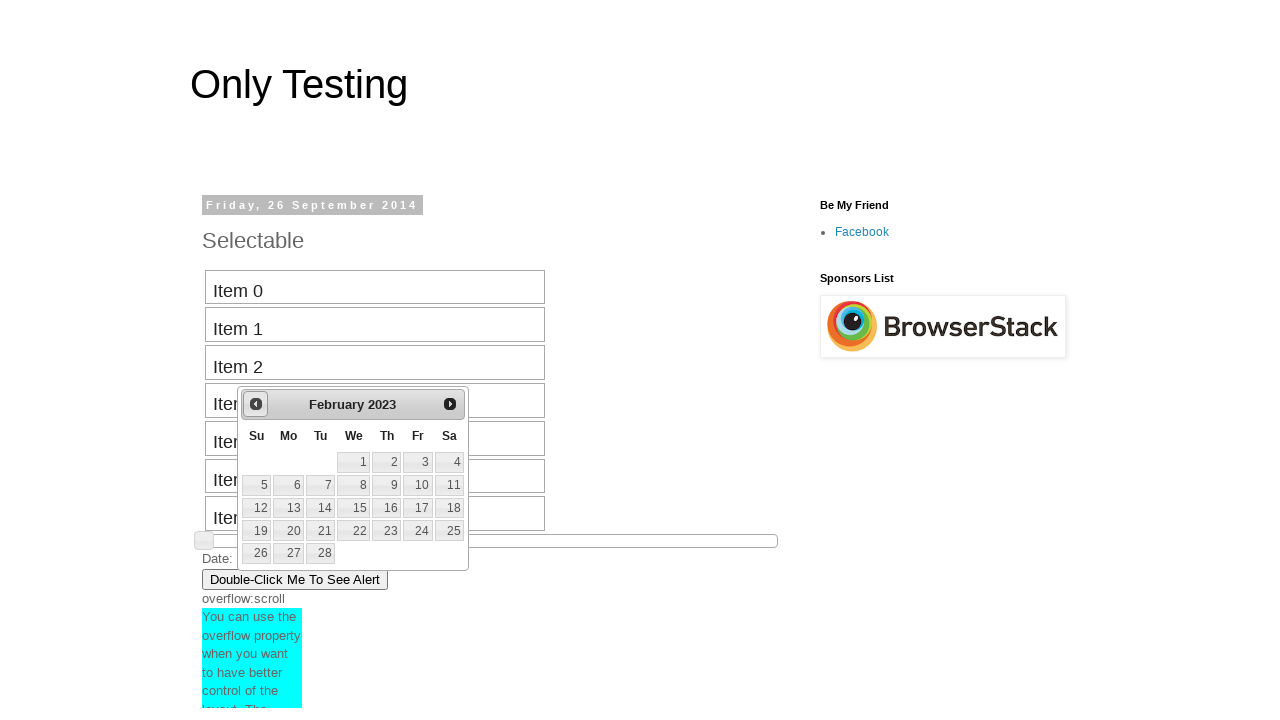

Retrieved current month from date picker: February
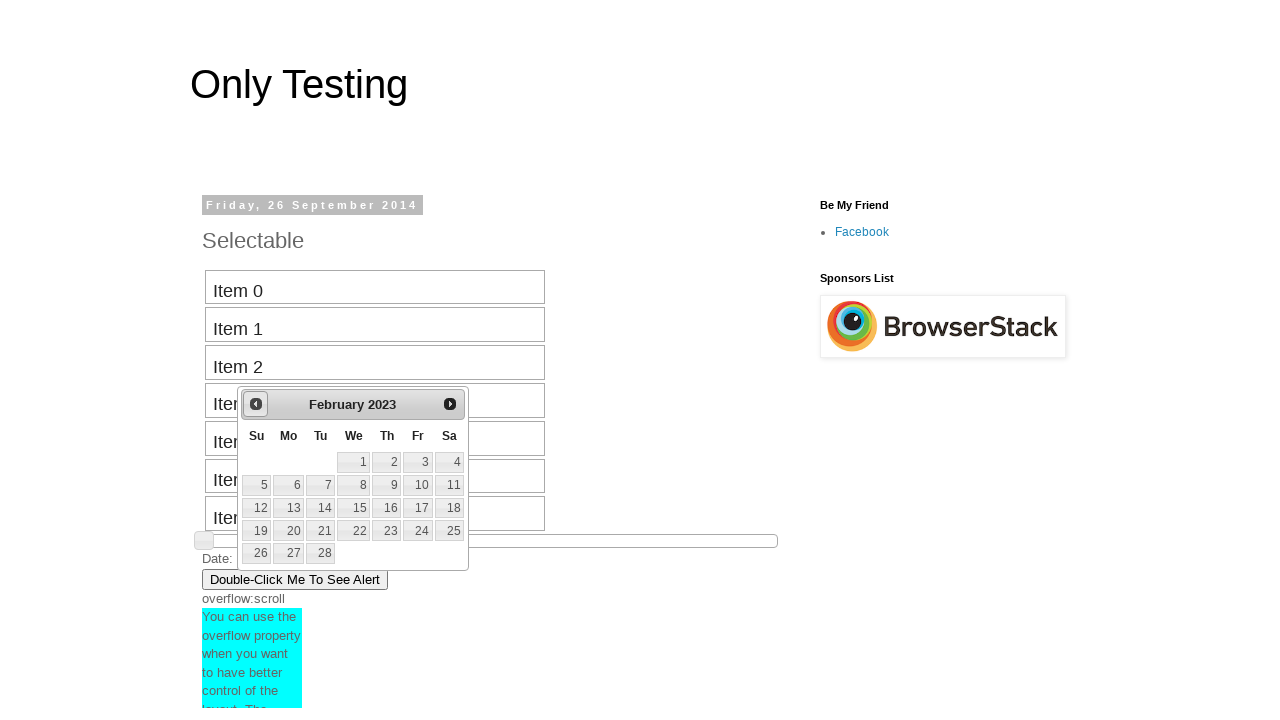

Retrieved current year from date picker: 2023
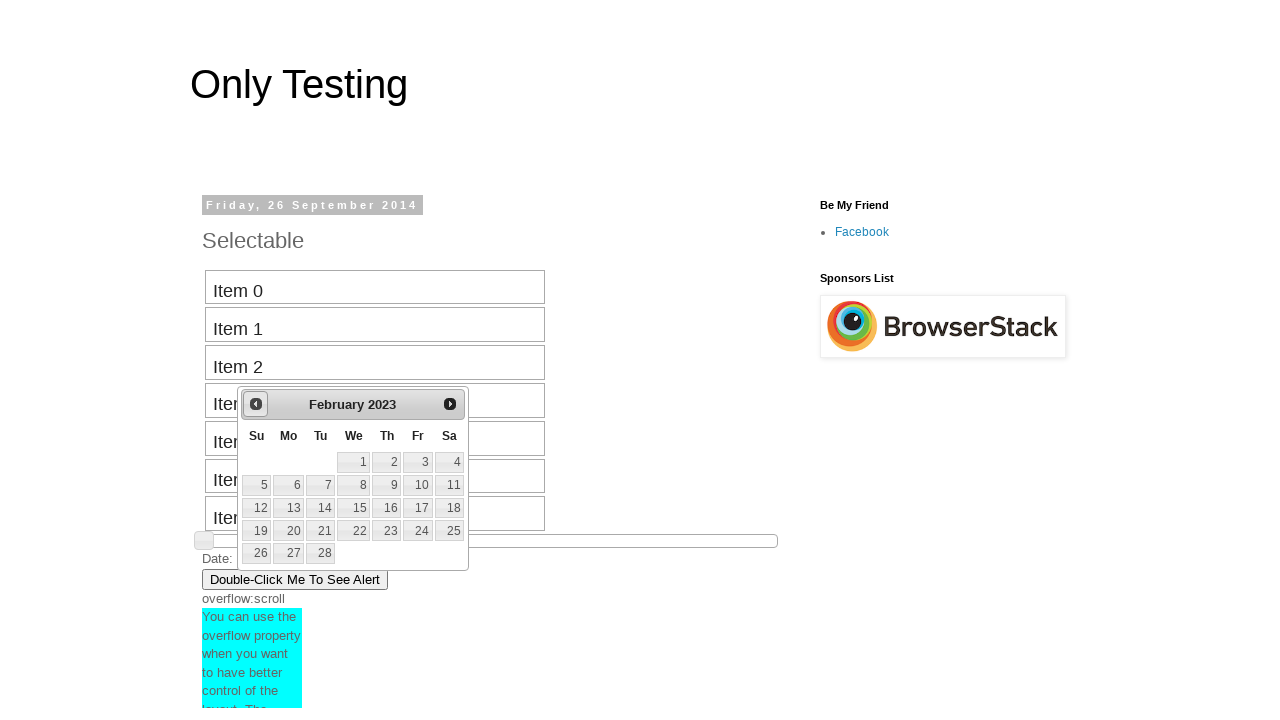

Clicked previous button to navigate backward in calendar (current: February 2023, target: August 2018) at (256, 404) on #ui-datepicker-div > div > a.ui-datepicker-prev span
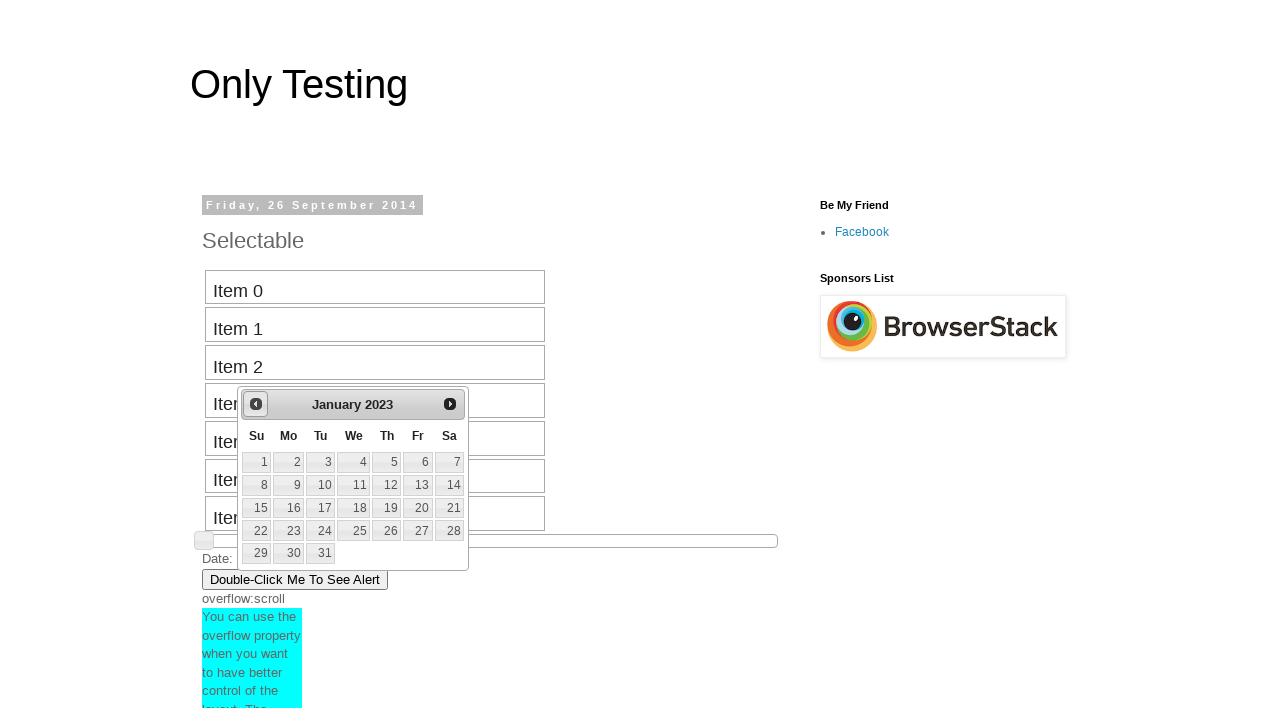

Retrieved current month from date picker: January
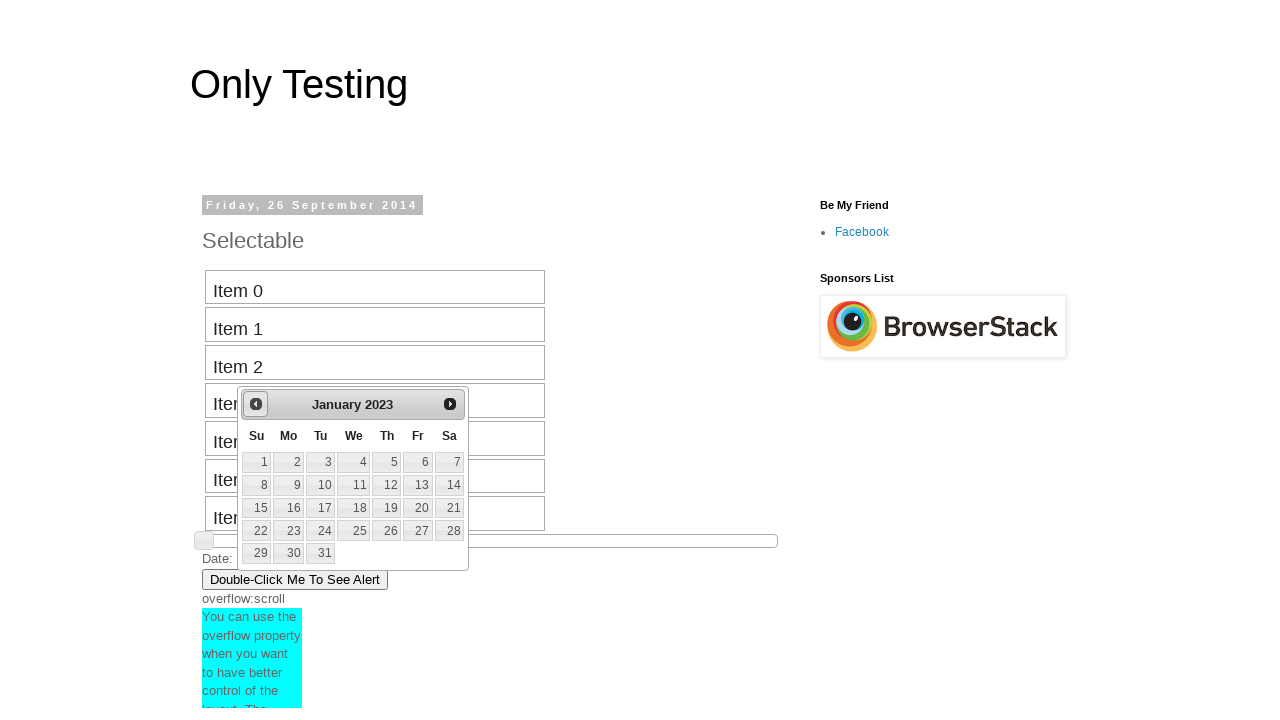

Retrieved current year from date picker: 2023
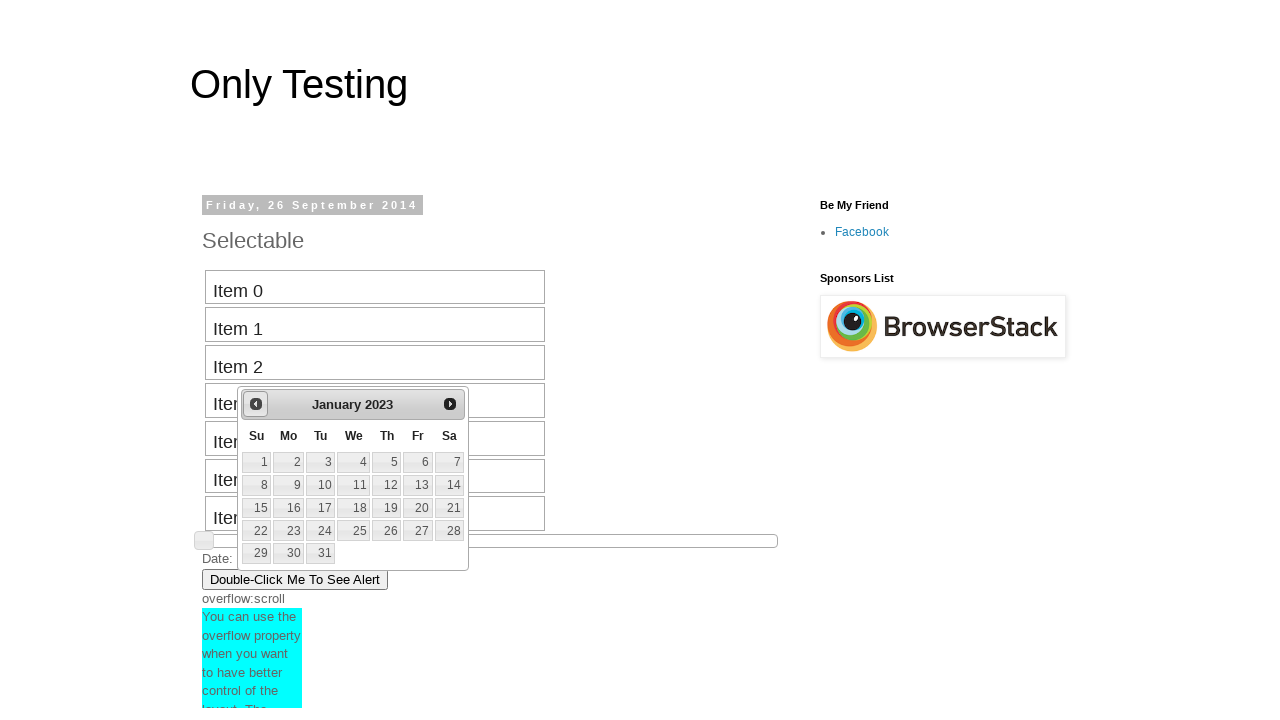

Clicked previous button to navigate backward in calendar (current: January 2023, target: August 2018) at (256, 404) on #ui-datepicker-div > div > a.ui-datepicker-prev span
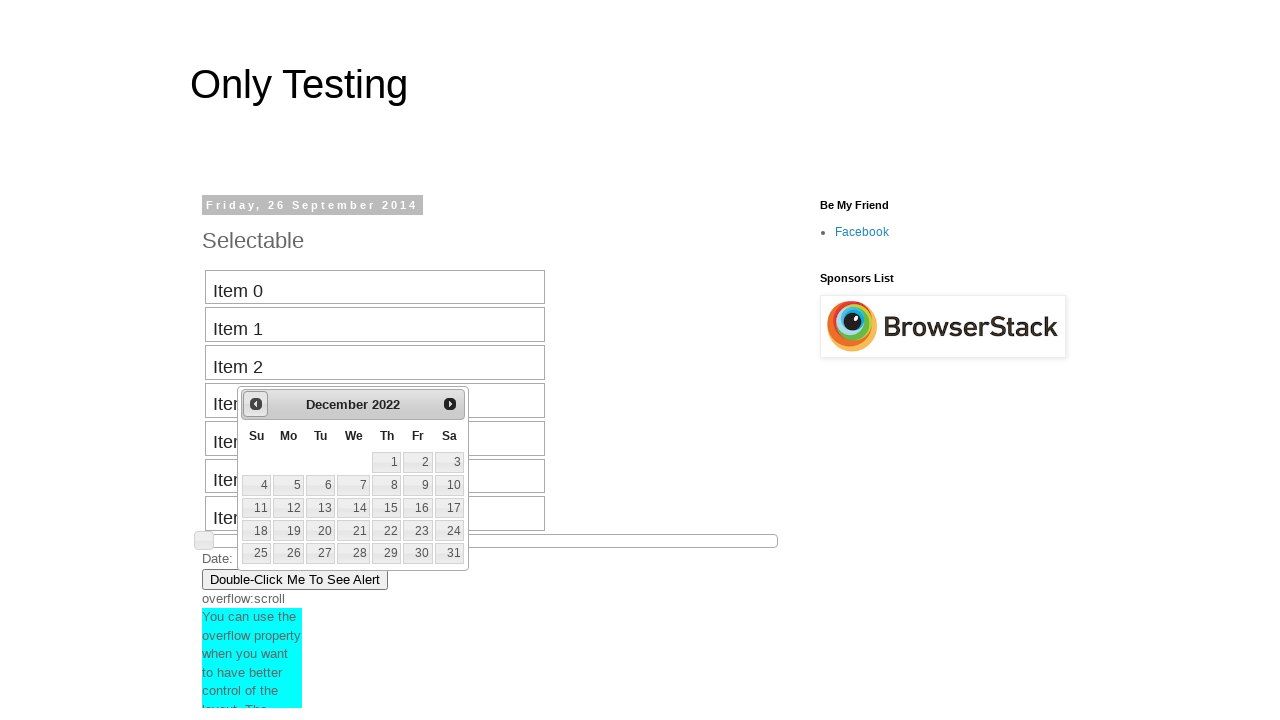

Retrieved current month from date picker: December
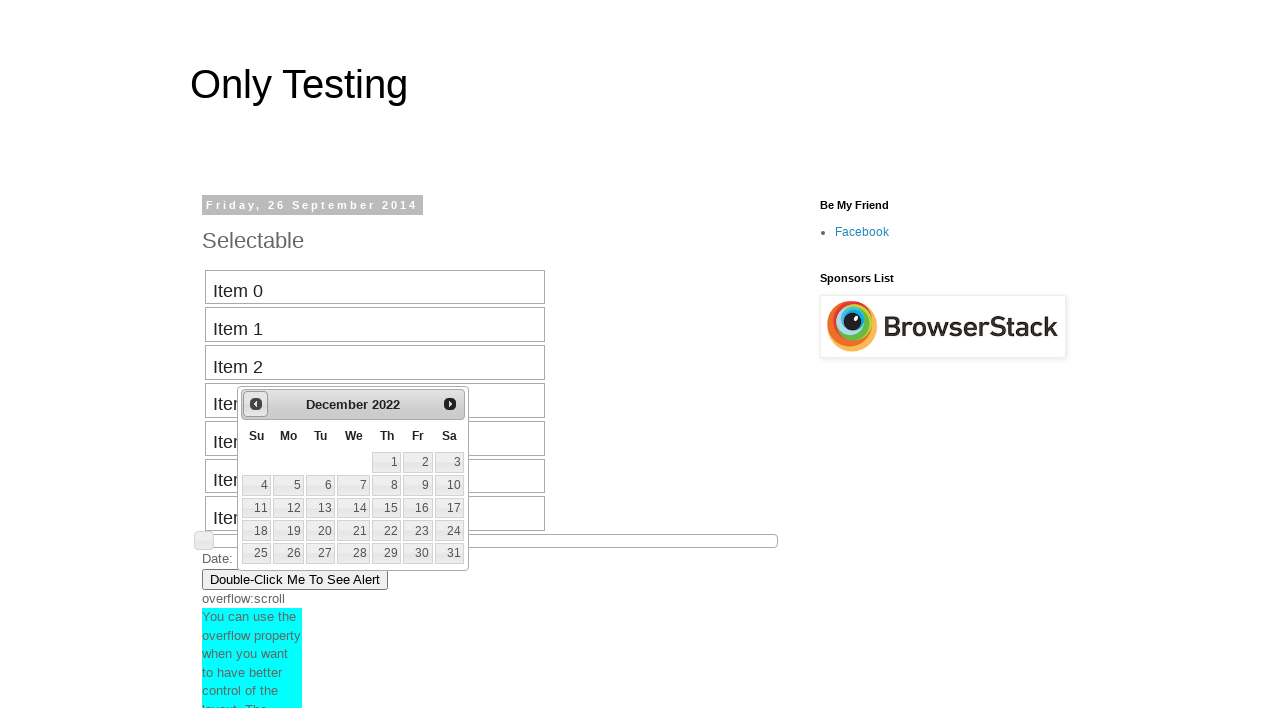

Retrieved current year from date picker: 2022
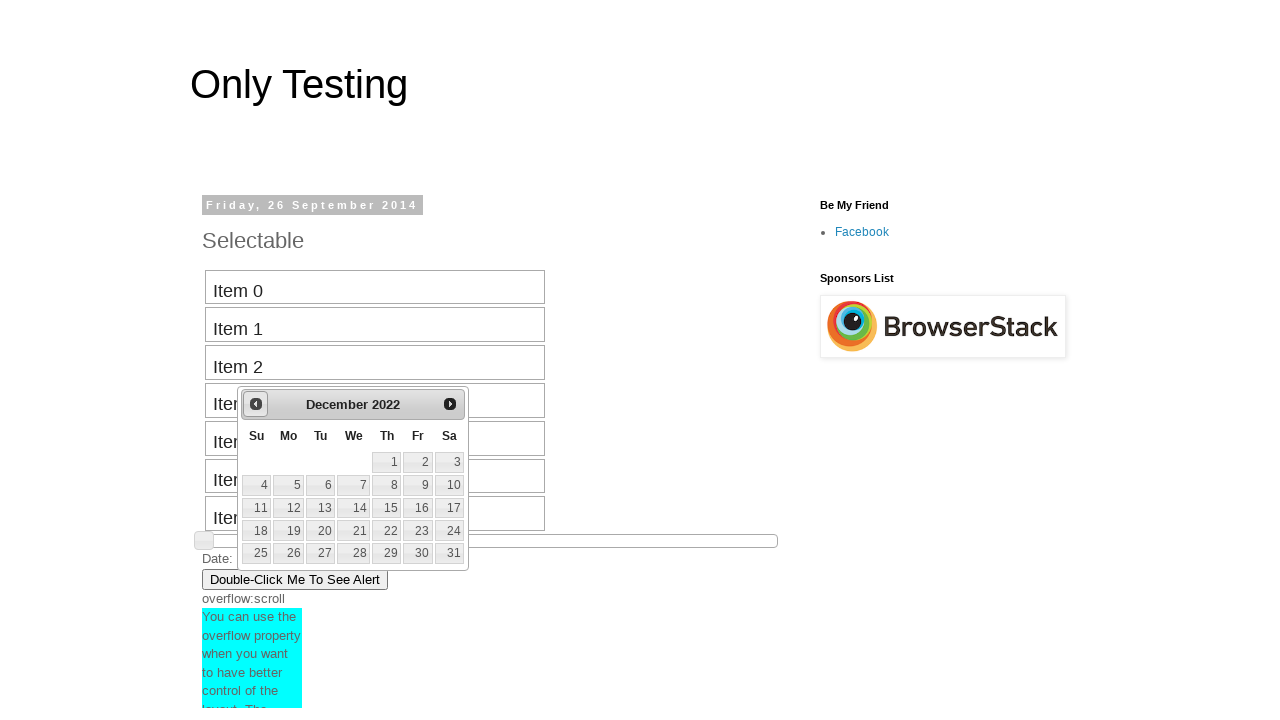

Clicked previous button to navigate backward in calendar (current: December 2022, target: August 2018) at (256, 404) on #ui-datepicker-div > div > a.ui-datepicker-prev span
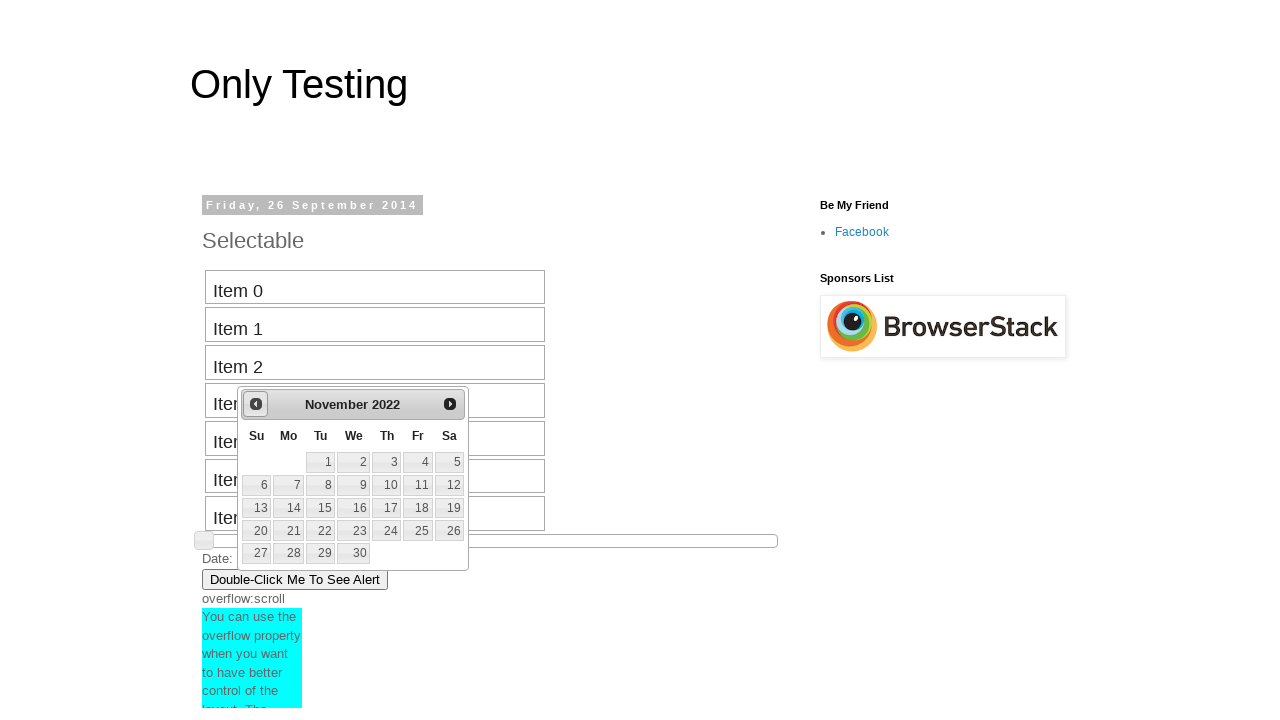

Retrieved current month from date picker: November
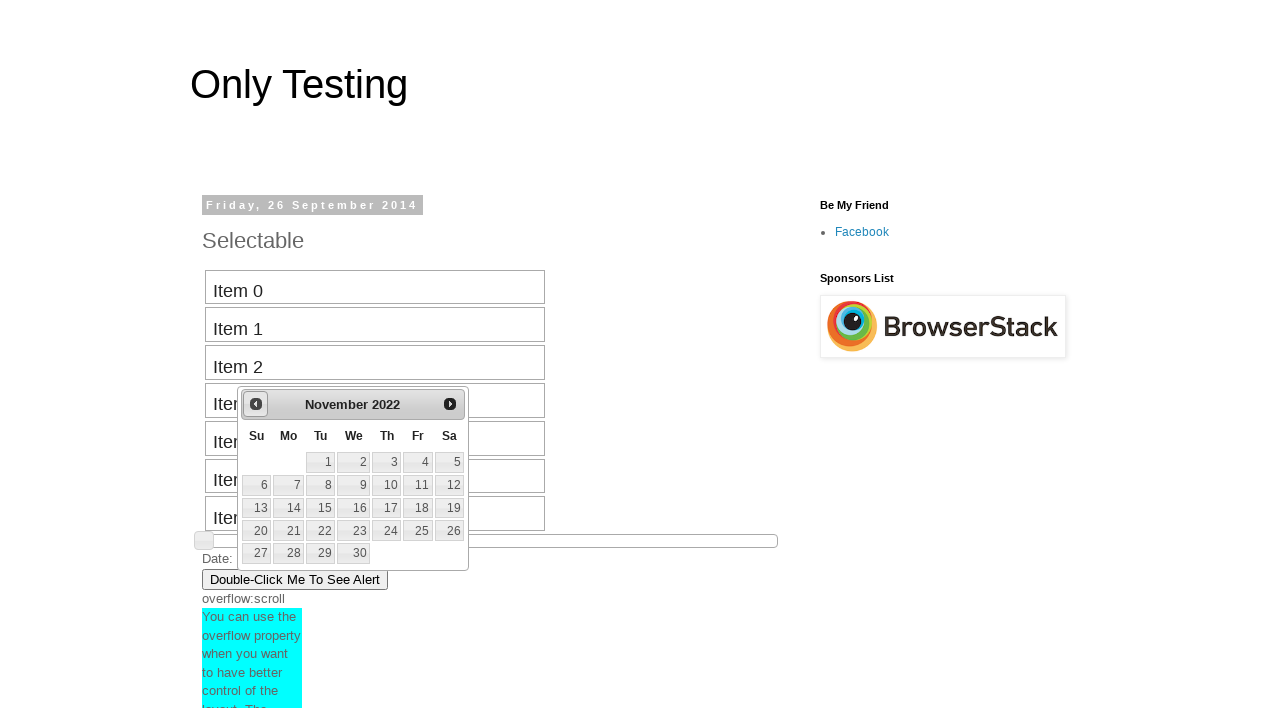

Retrieved current year from date picker: 2022
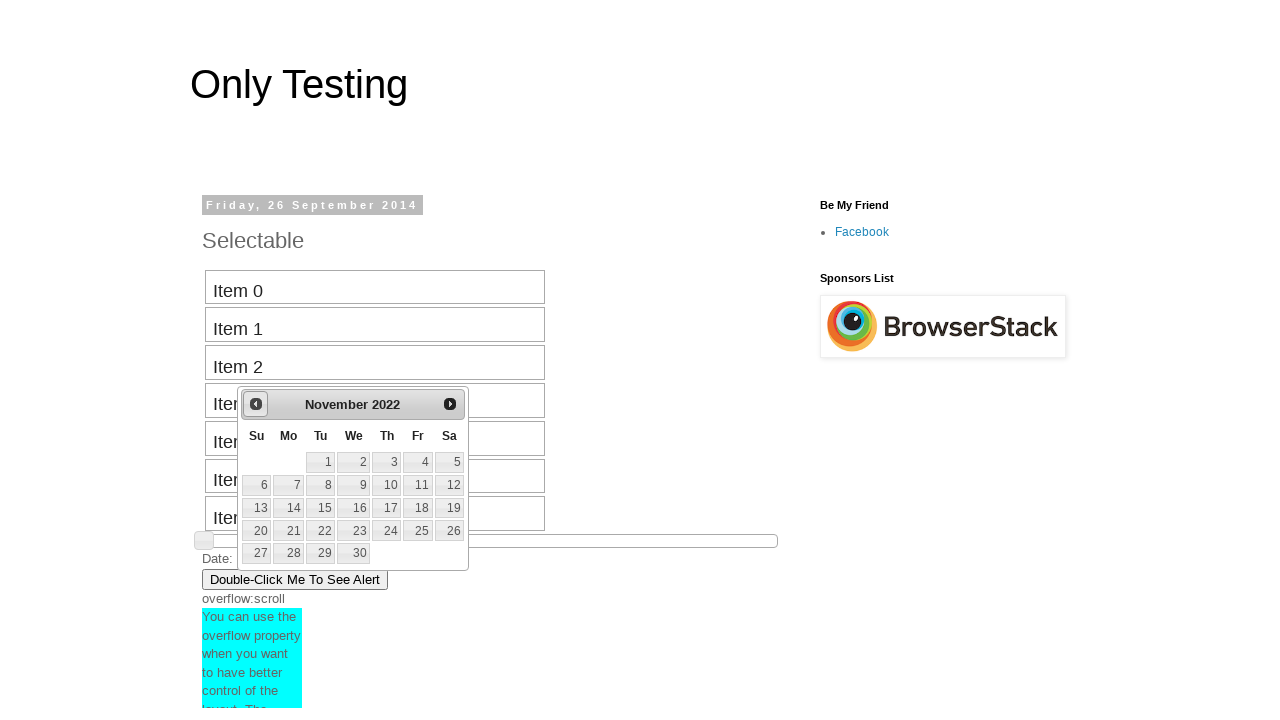

Clicked previous button to navigate backward in calendar (current: November 2022, target: August 2018) at (256, 404) on #ui-datepicker-div > div > a.ui-datepicker-prev span
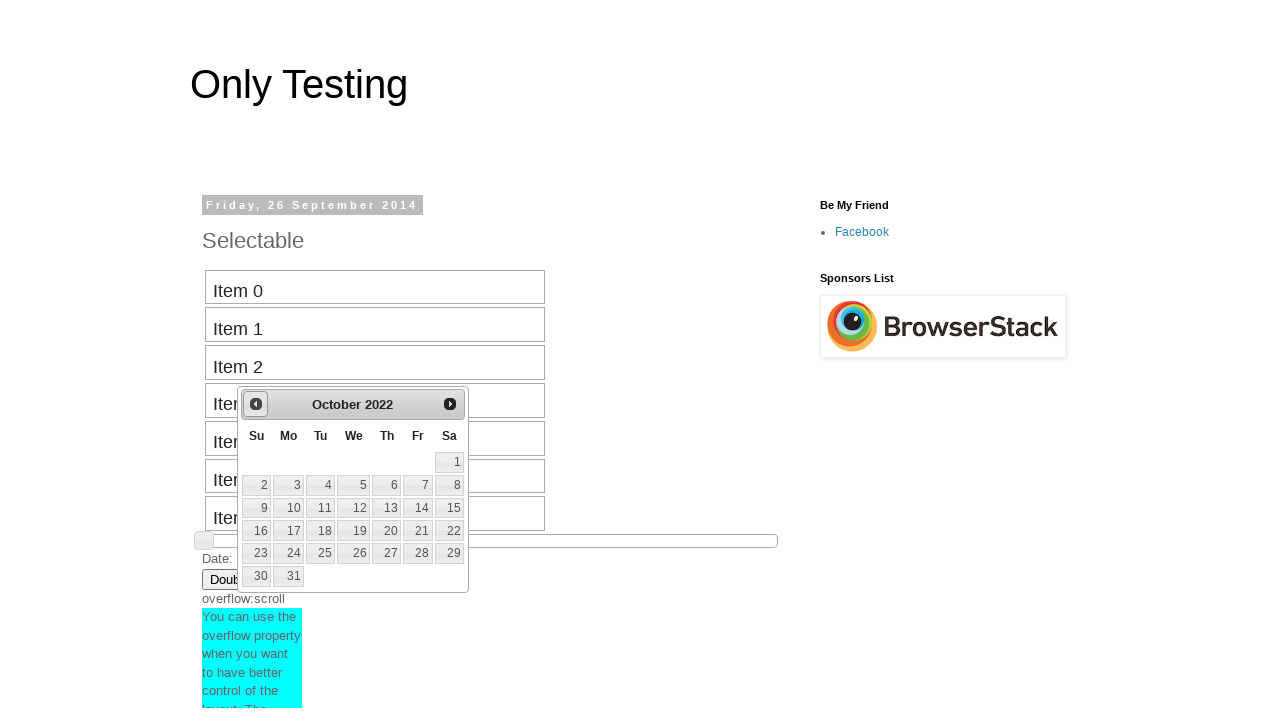

Retrieved current month from date picker: October
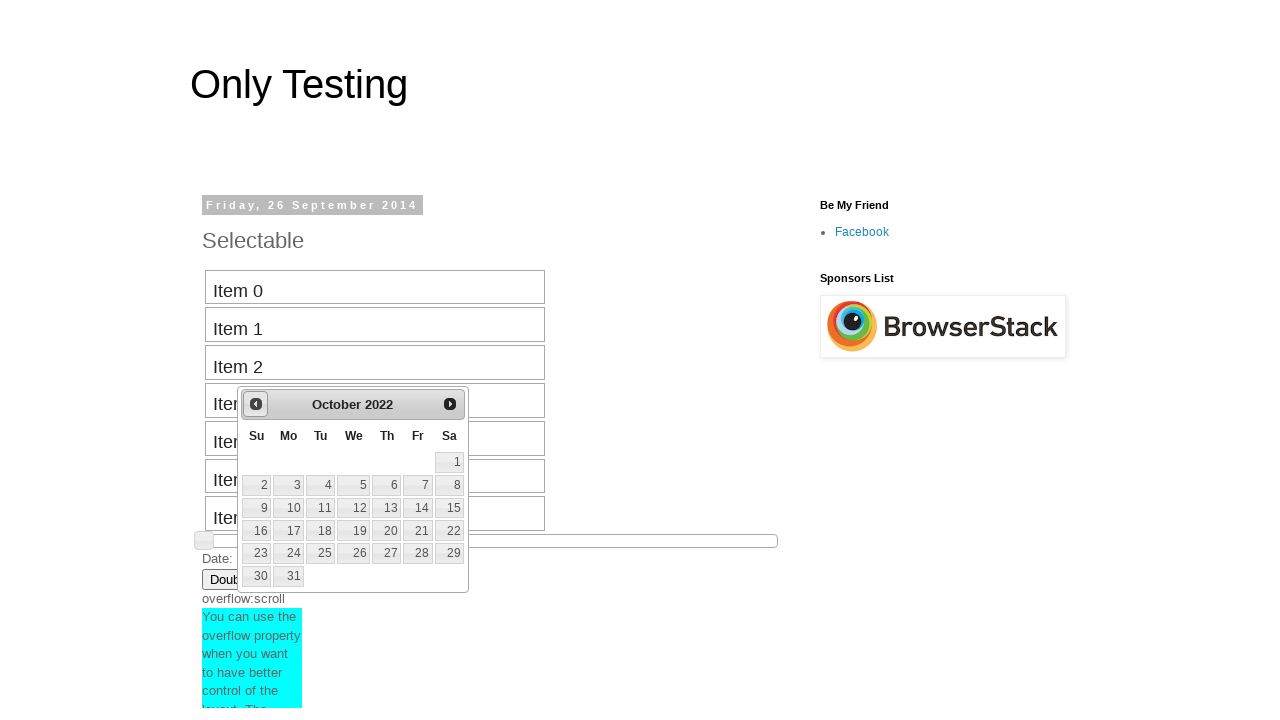

Retrieved current year from date picker: 2022
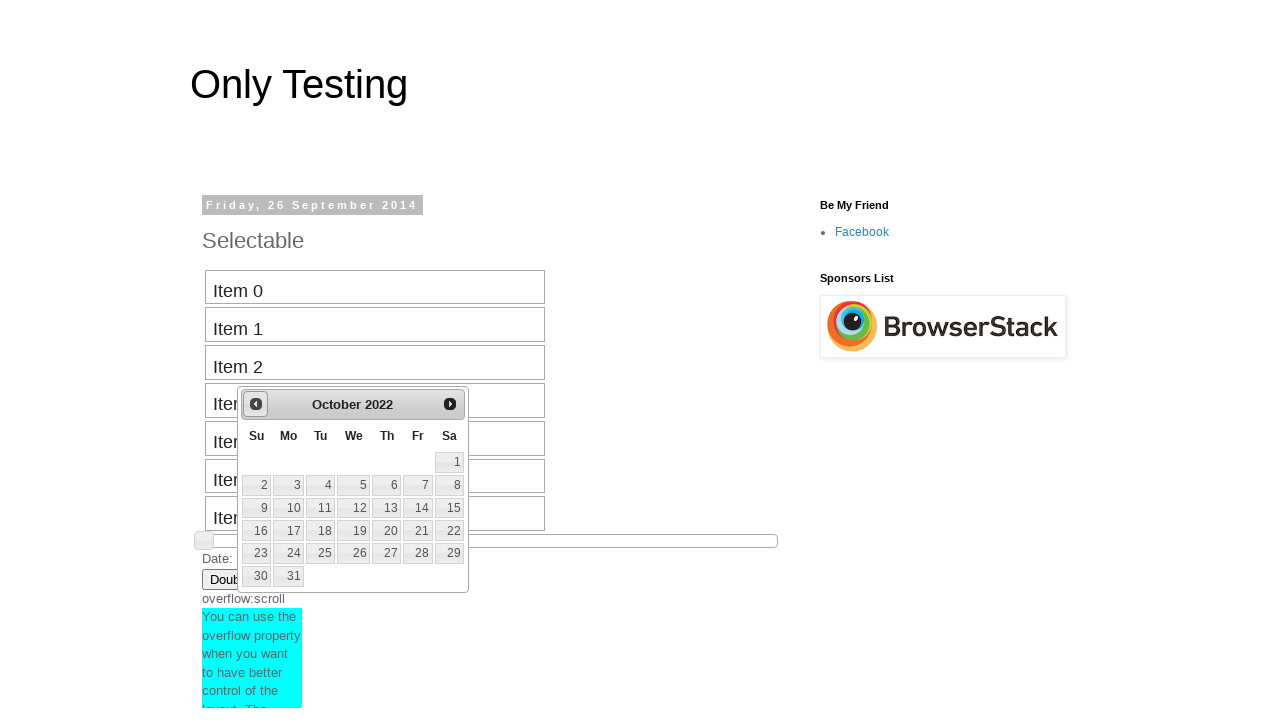

Clicked previous button to navigate backward in calendar (current: October 2022, target: August 2018) at (256, 404) on #ui-datepicker-div > div > a.ui-datepicker-prev span
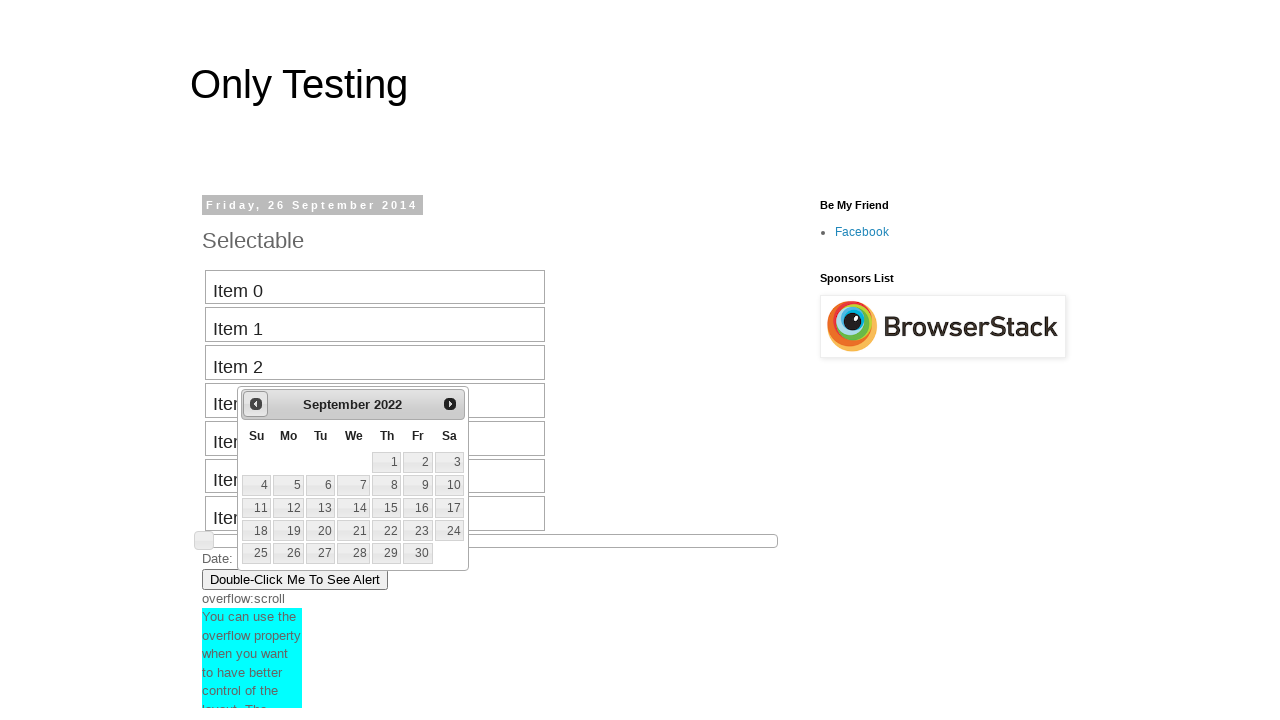

Retrieved current month from date picker: September
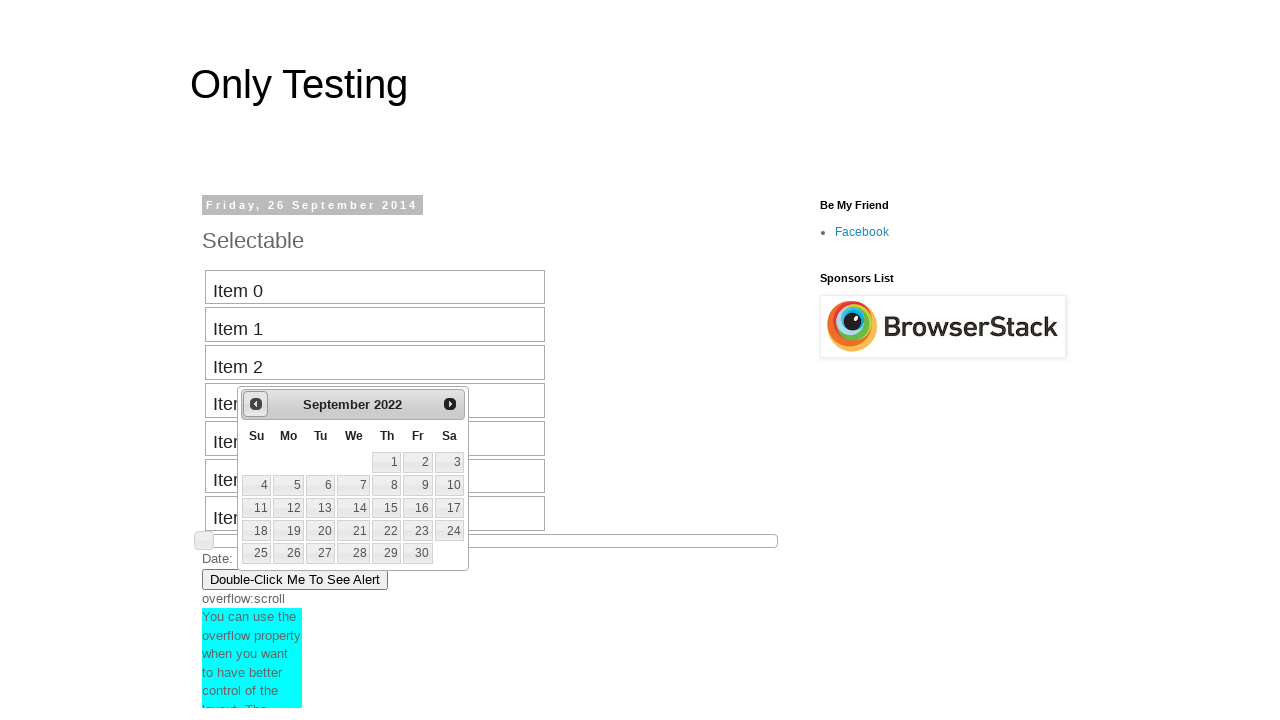

Retrieved current year from date picker: 2022
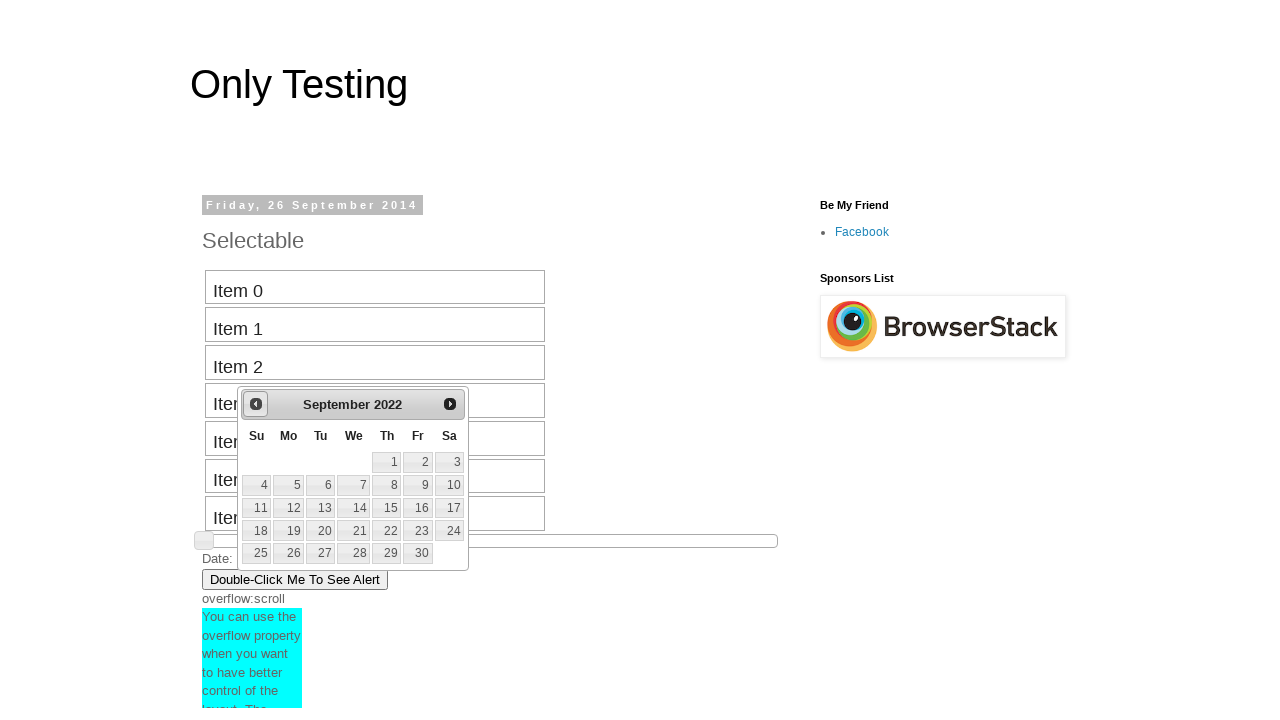

Clicked previous button to navigate backward in calendar (current: September 2022, target: August 2018) at (256, 404) on #ui-datepicker-div > div > a.ui-datepicker-prev span
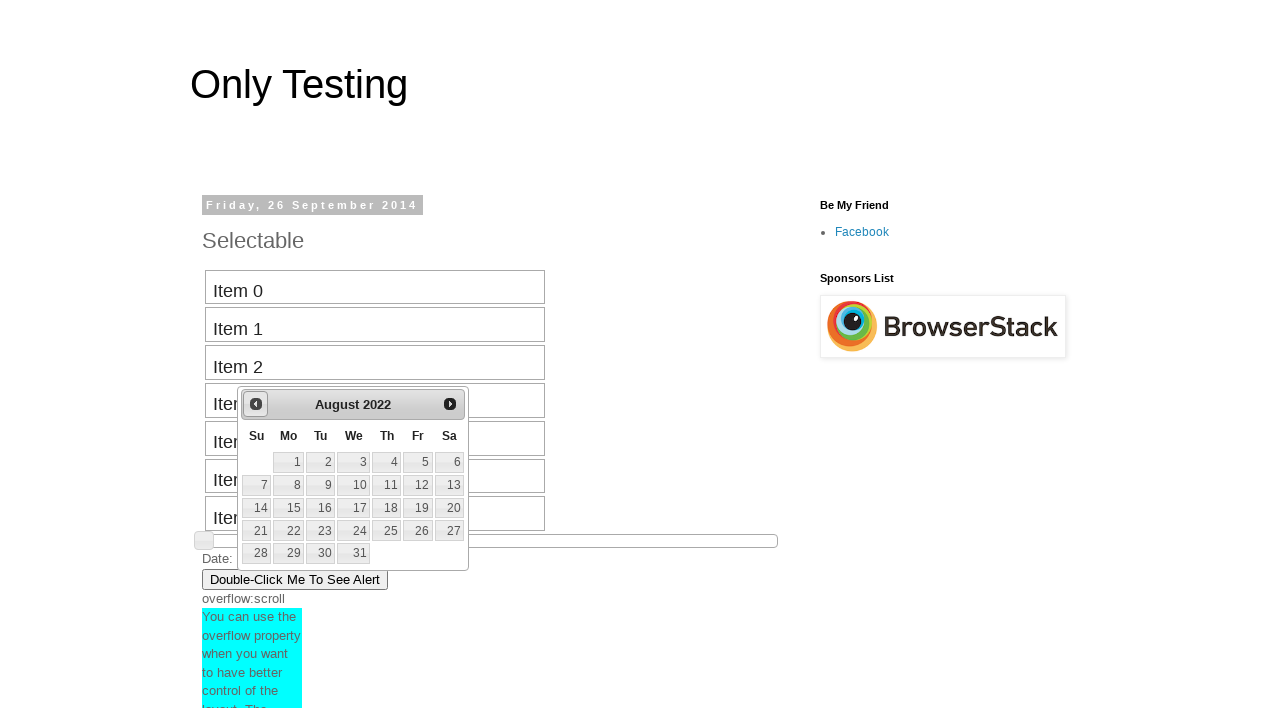

Retrieved current month from date picker: August
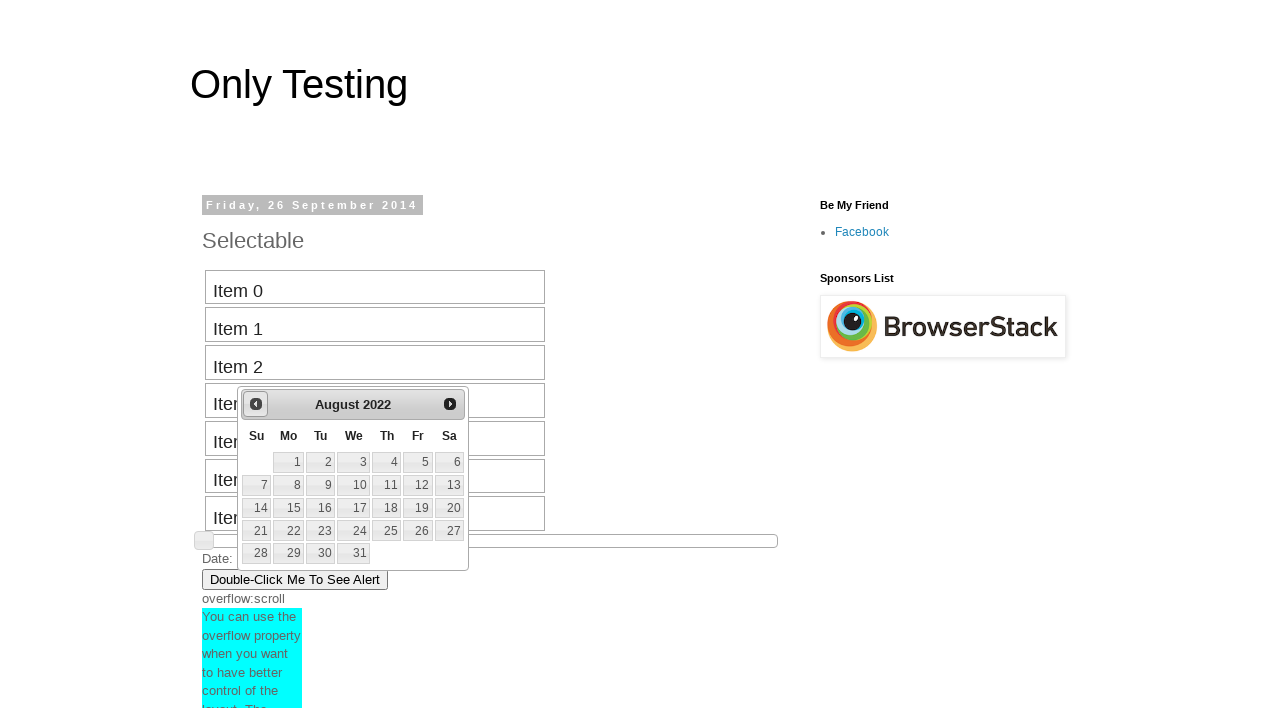

Retrieved current year from date picker: 2022
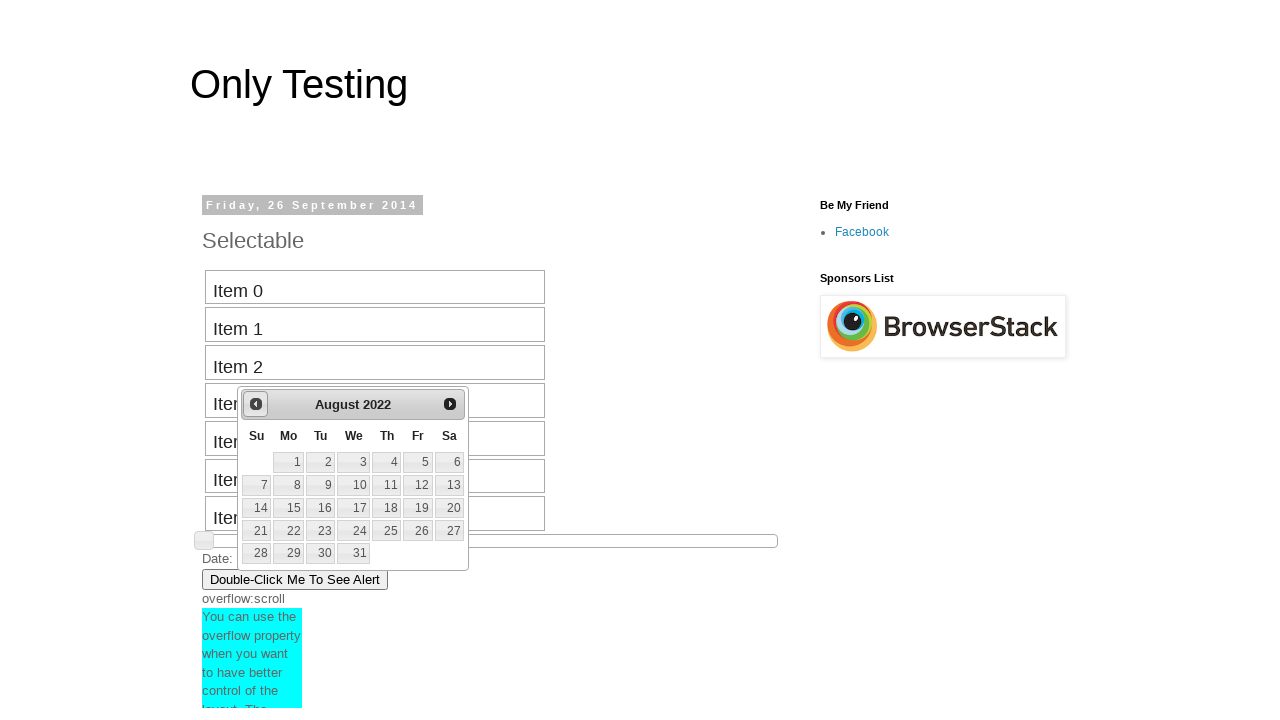

Clicked previous button to navigate backward in calendar (current: August 2022, target: August 2018) at (256, 404) on #ui-datepicker-div > div > a.ui-datepicker-prev span
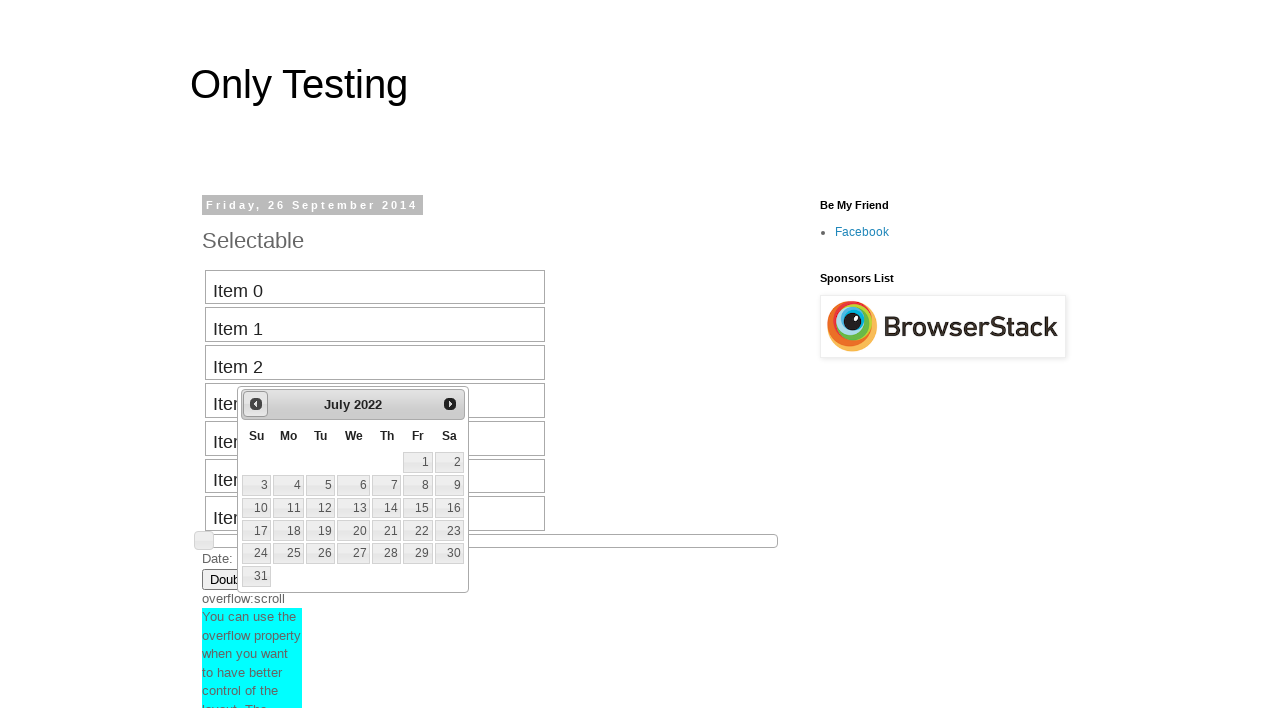

Retrieved current month from date picker: July
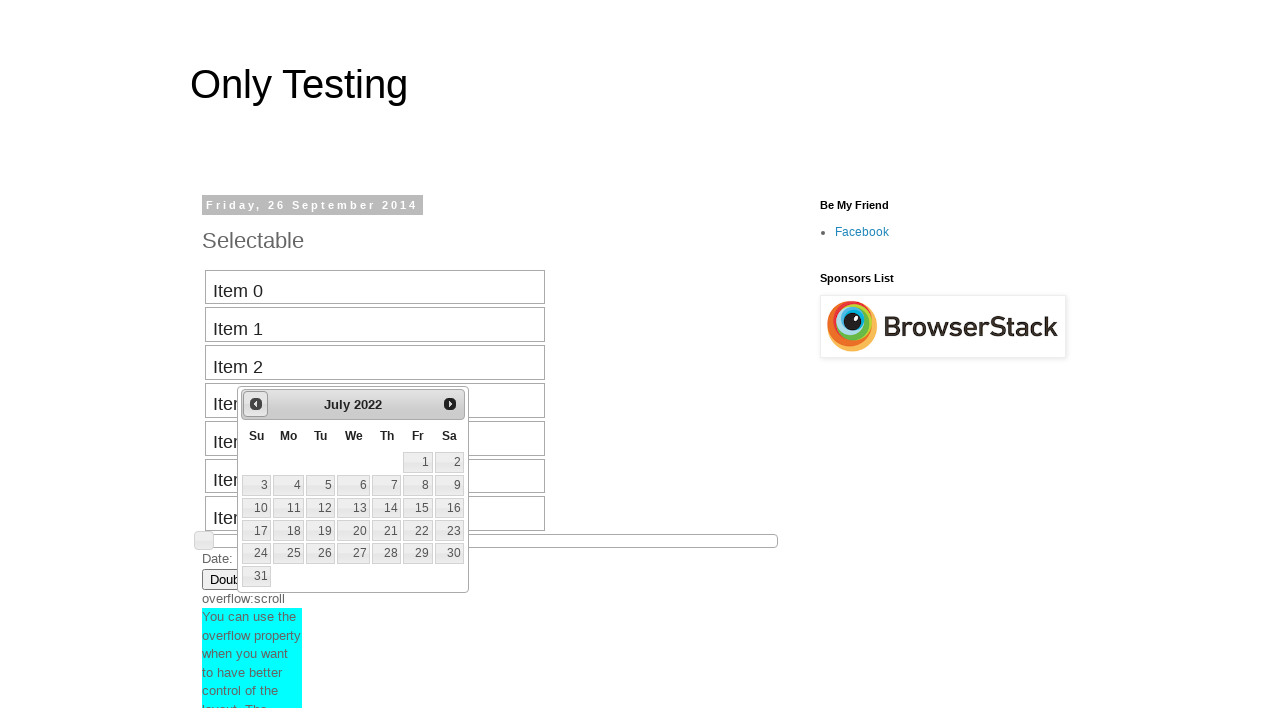

Retrieved current year from date picker: 2022
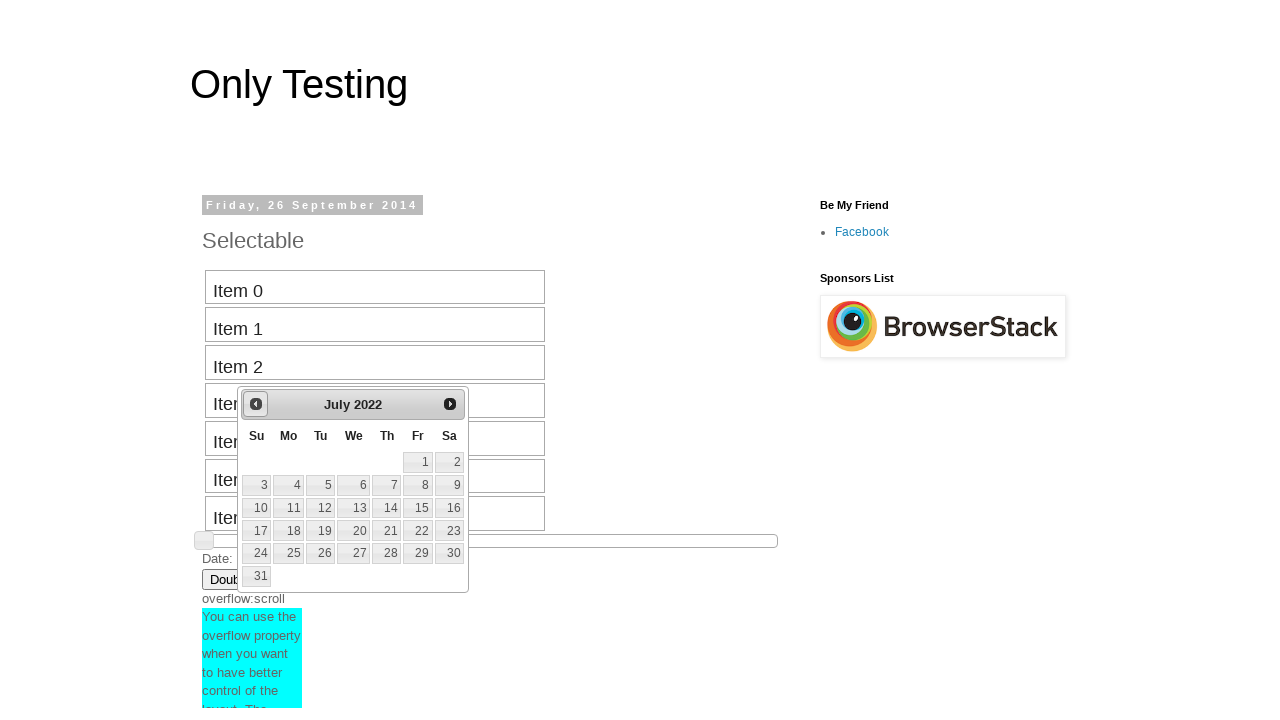

Clicked previous button to navigate backward in calendar (current: July 2022, target: August 2018) at (256, 404) on #ui-datepicker-div > div > a.ui-datepicker-prev span
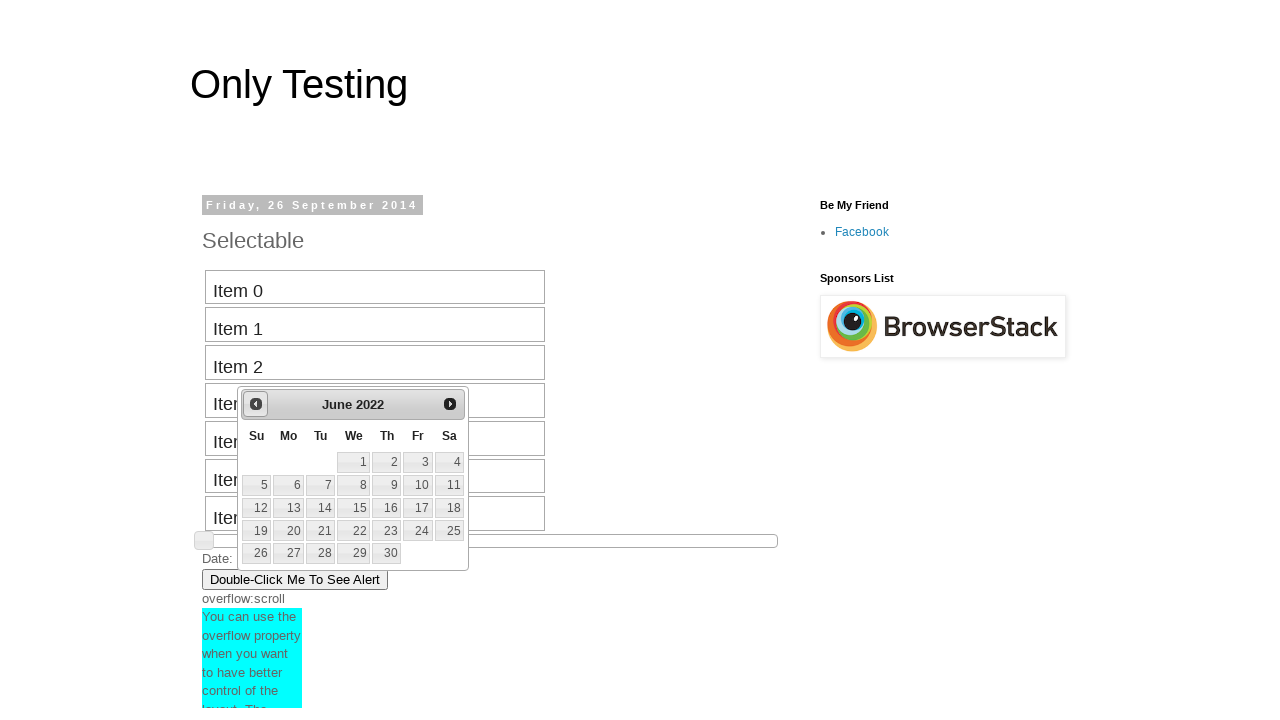

Retrieved current month from date picker: June
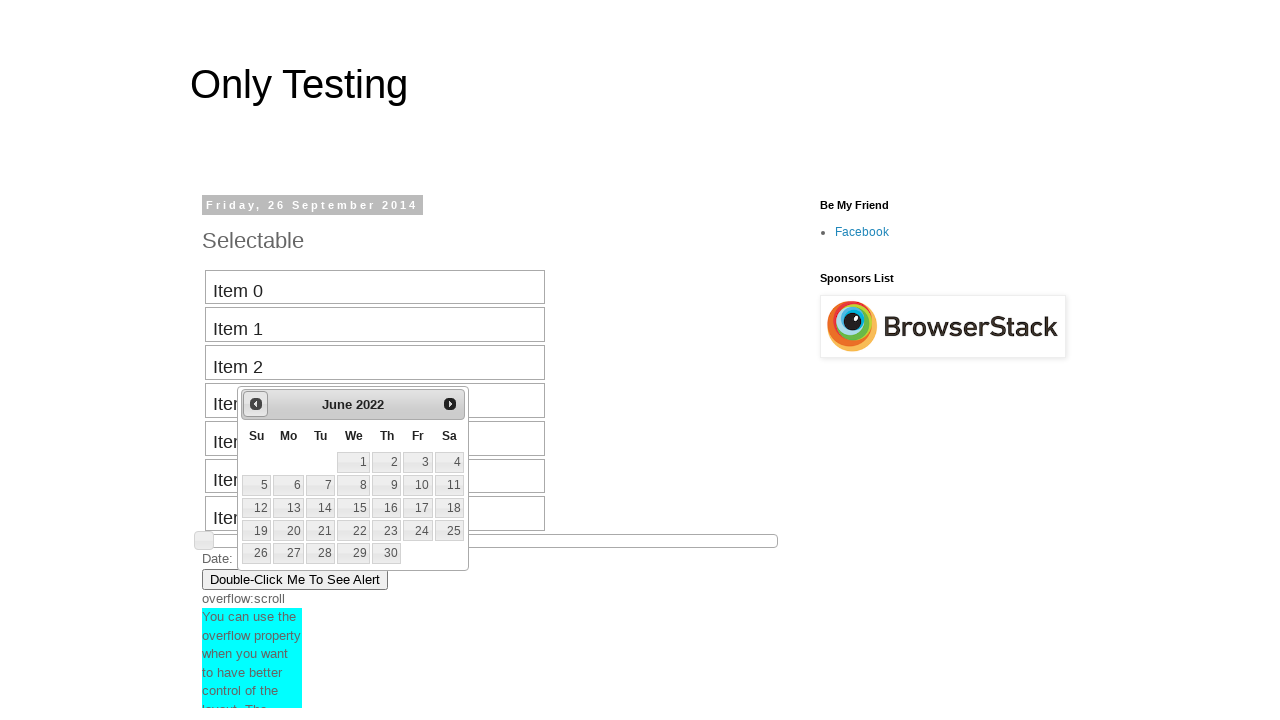

Retrieved current year from date picker: 2022
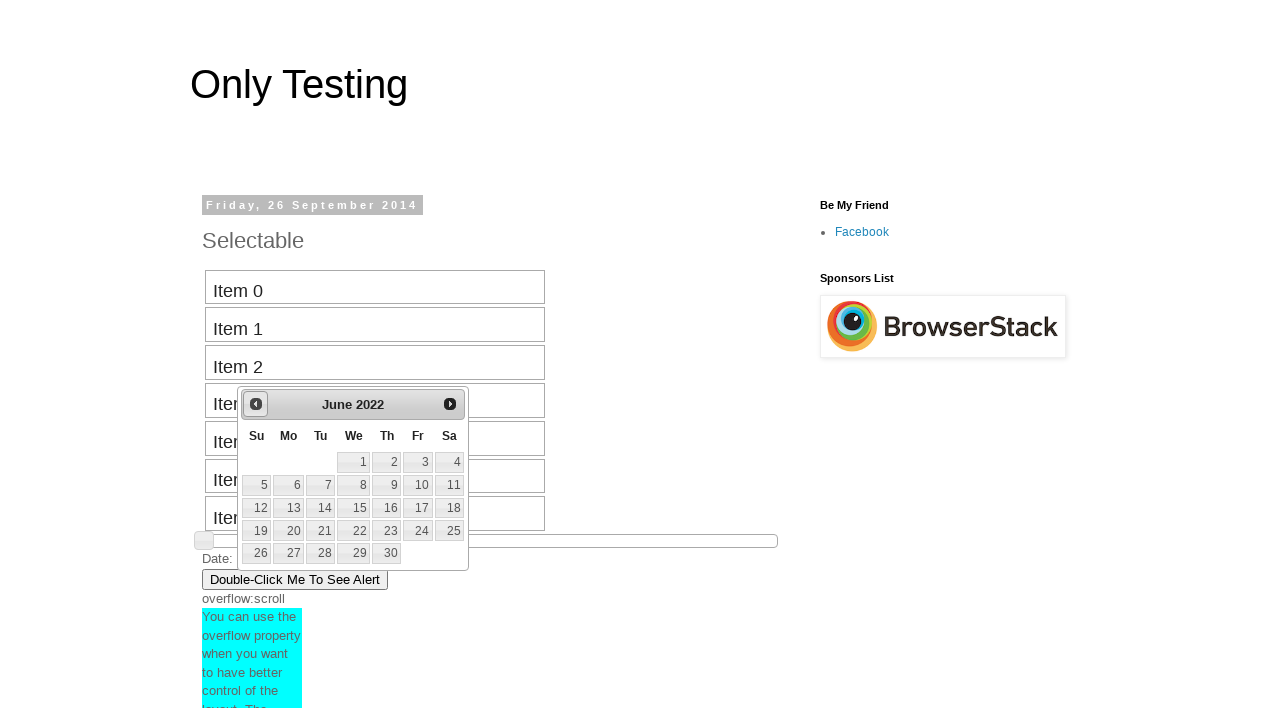

Clicked previous button to navigate backward in calendar (current: June 2022, target: August 2018) at (256, 404) on #ui-datepicker-div > div > a.ui-datepicker-prev span
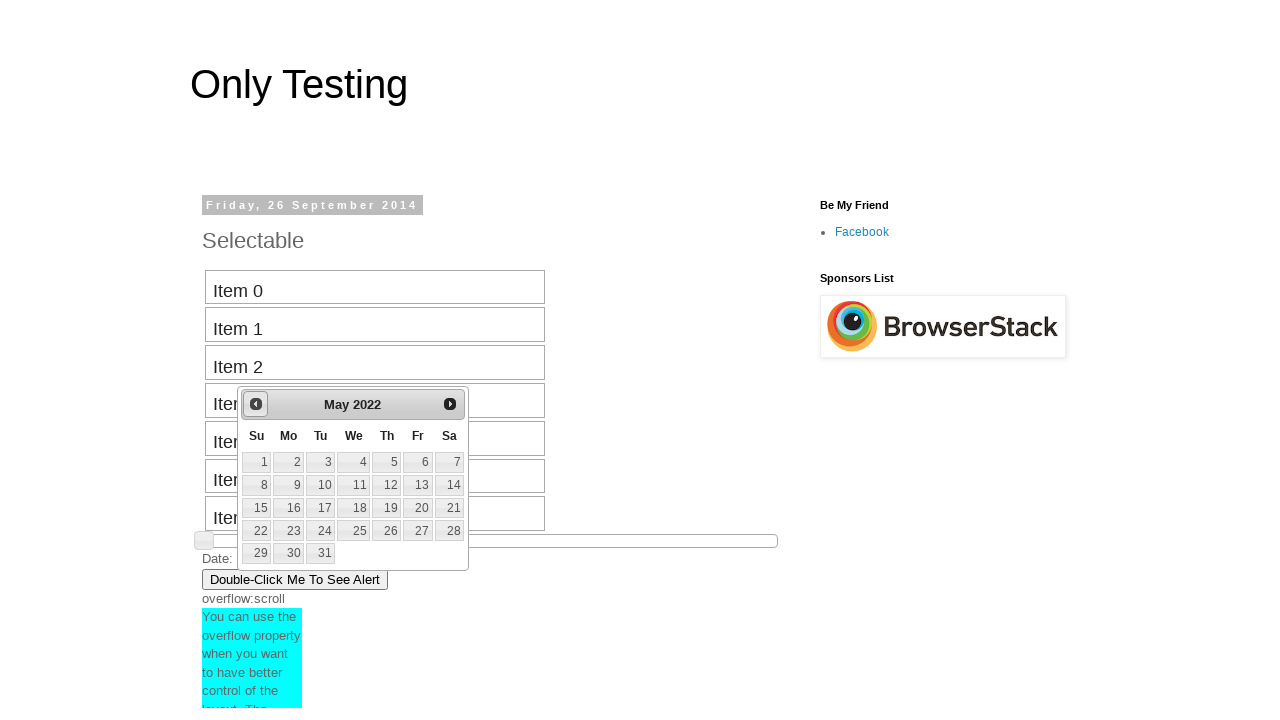

Retrieved current month from date picker: May
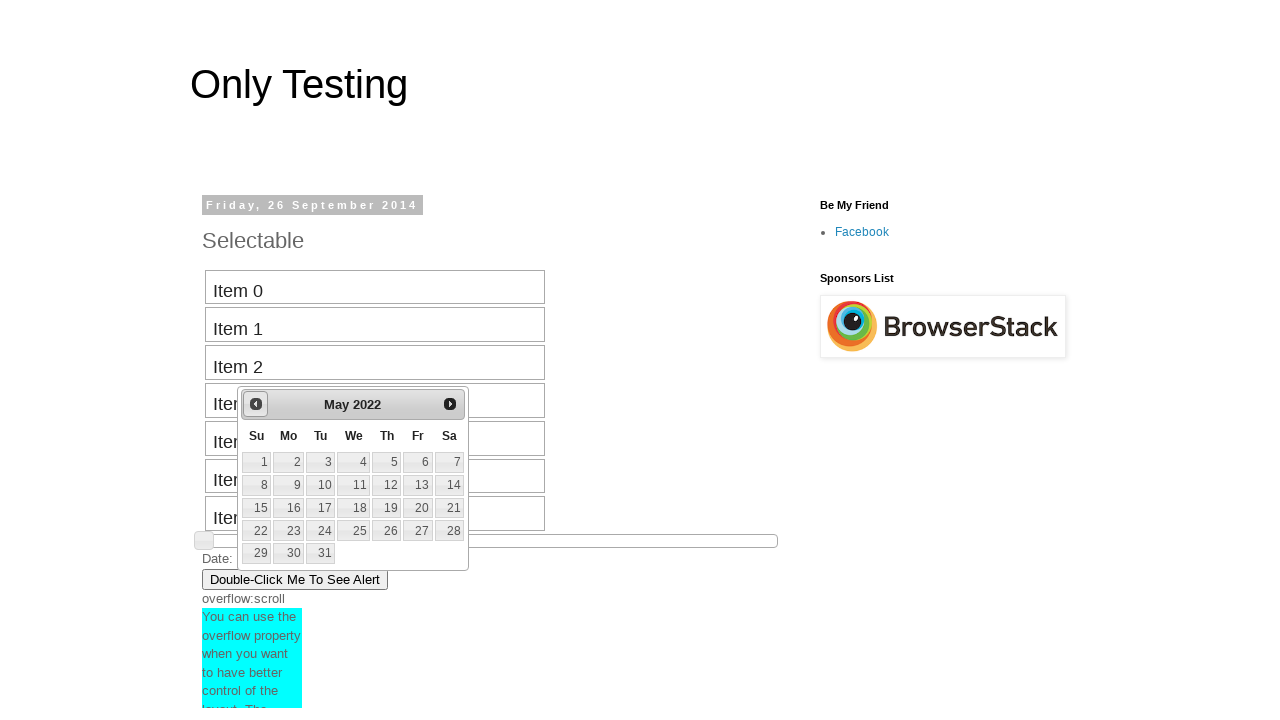

Retrieved current year from date picker: 2022
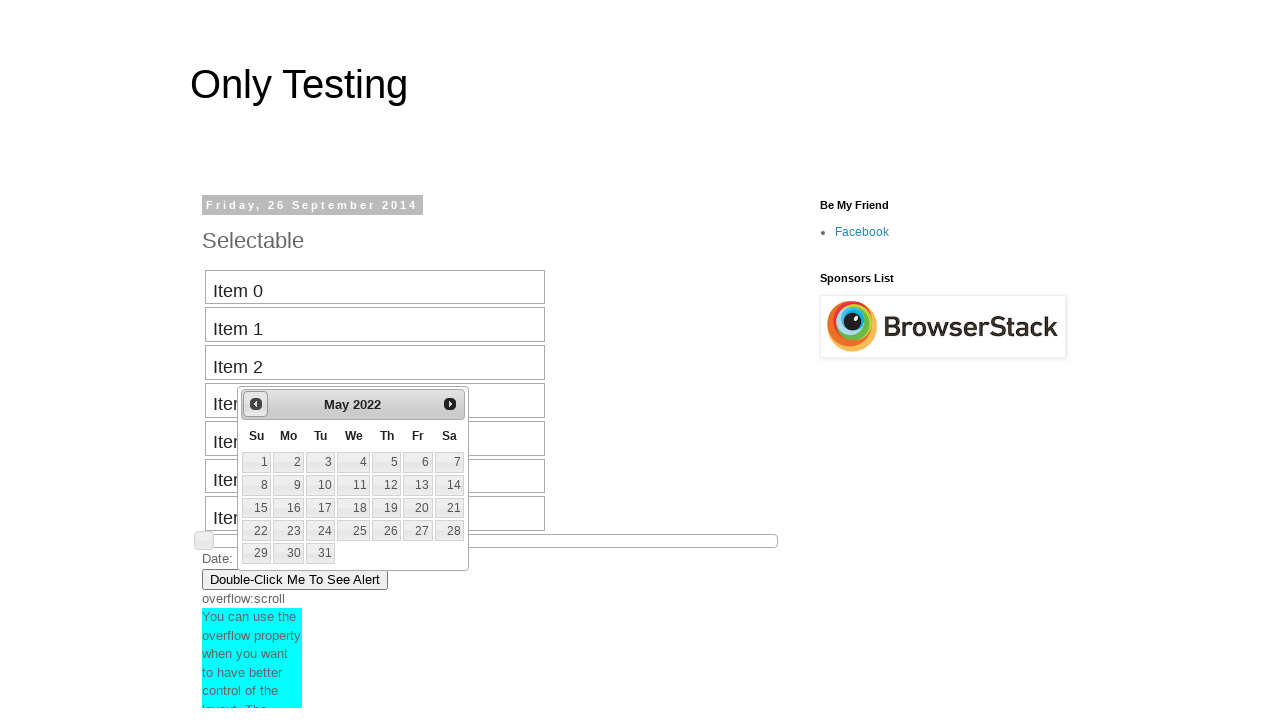

Clicked previous button to navigate backward in calendar (current: May 2022, target: August 2018) at (256, 404) on #ui-datepicker-div > div > a.ui-datepicker-prev span
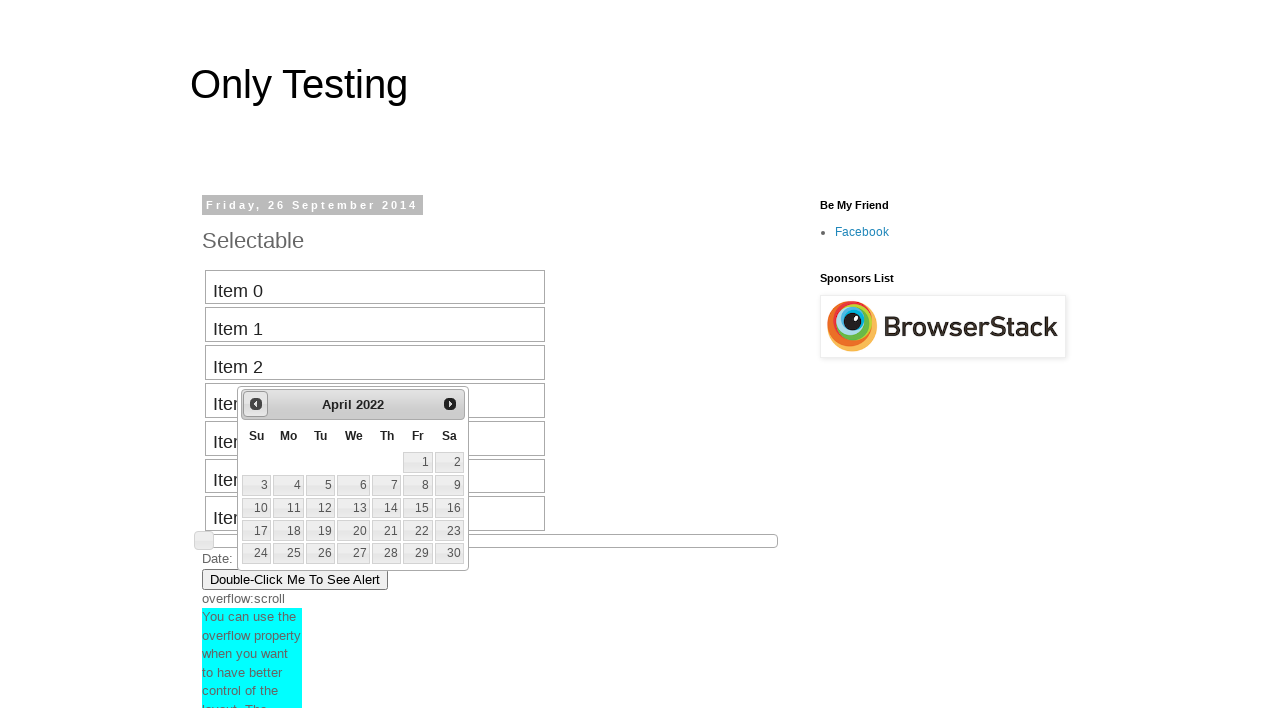

Retrieved current month from date picker: April
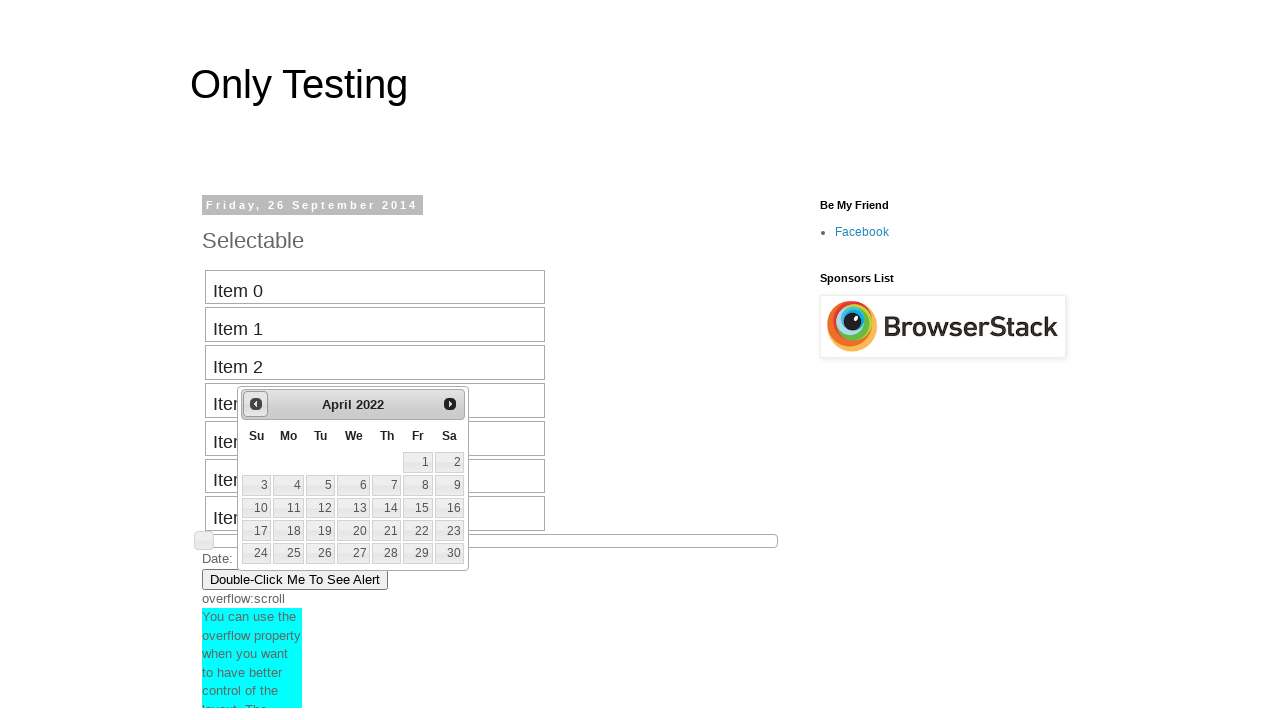

Retrieved current year from date picker: 2022
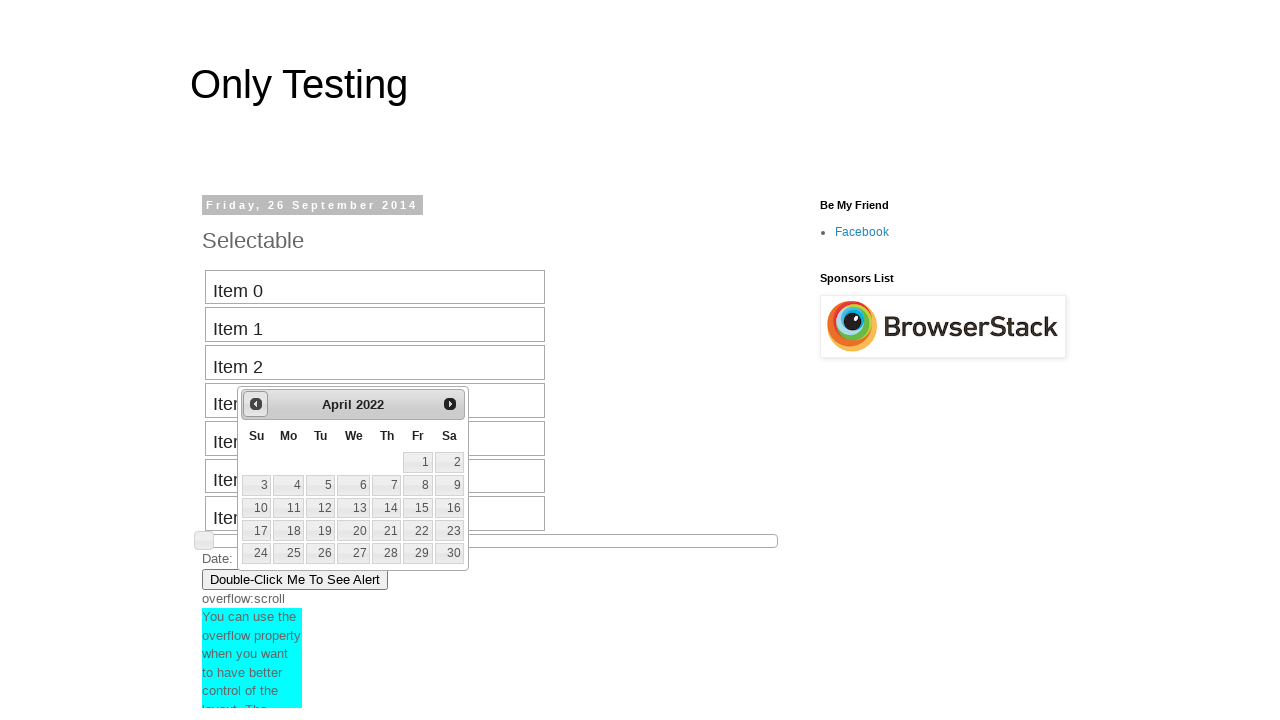

Clicked previous button to navigate backward in calendar (current: April 2022, target: August 2018) at (256, 404) on #ui-datepicker-div > div > a.ui-datepicker-prev span
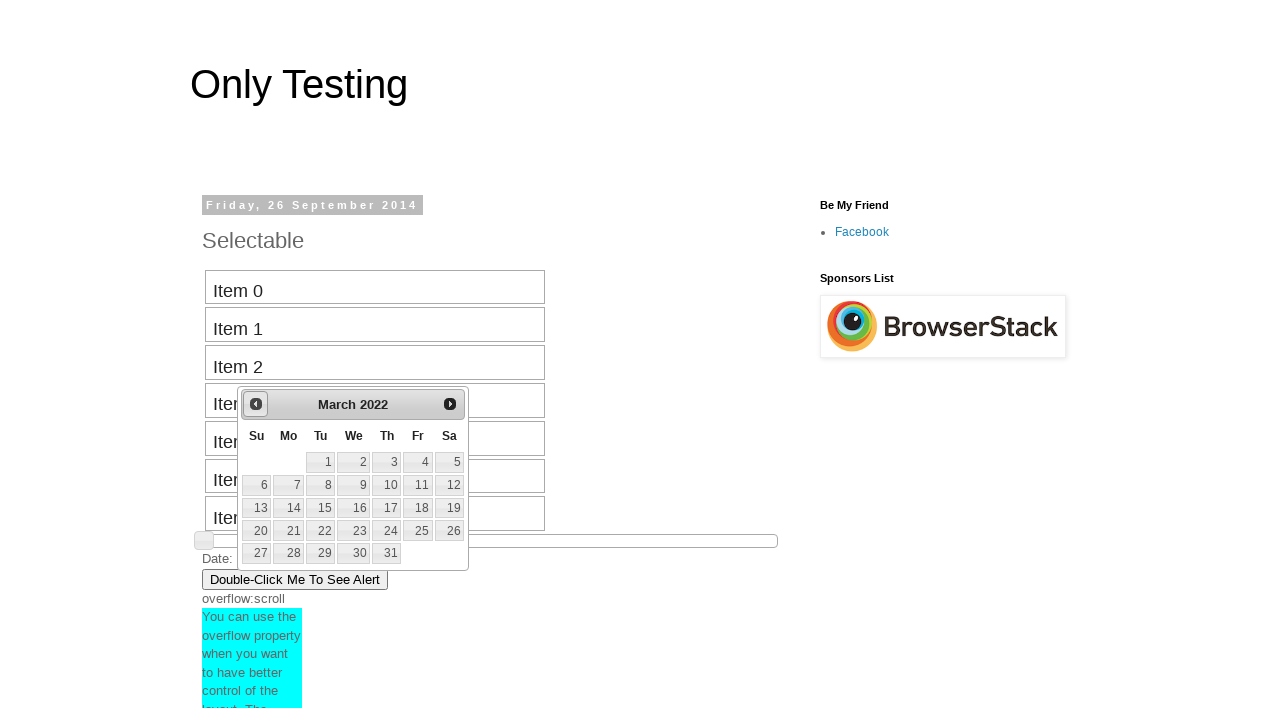

Retrieved current month from date picker: March
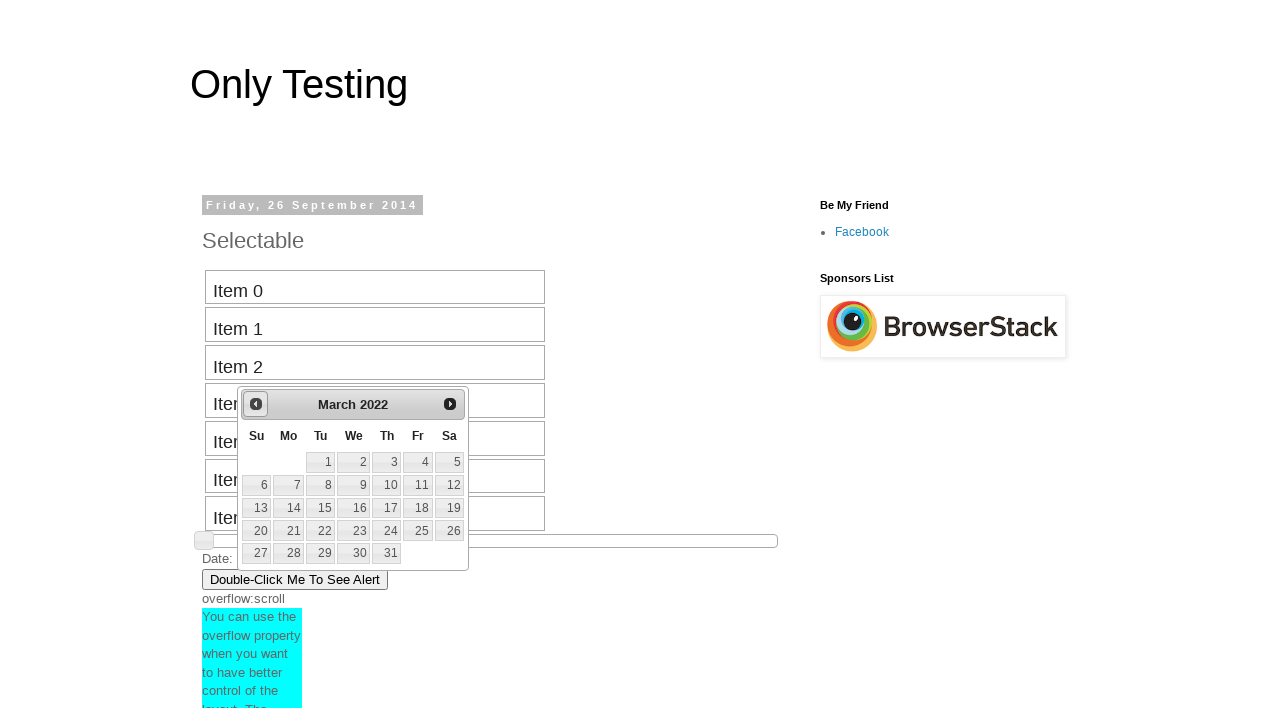

Retrieved current year from date picker: 2022
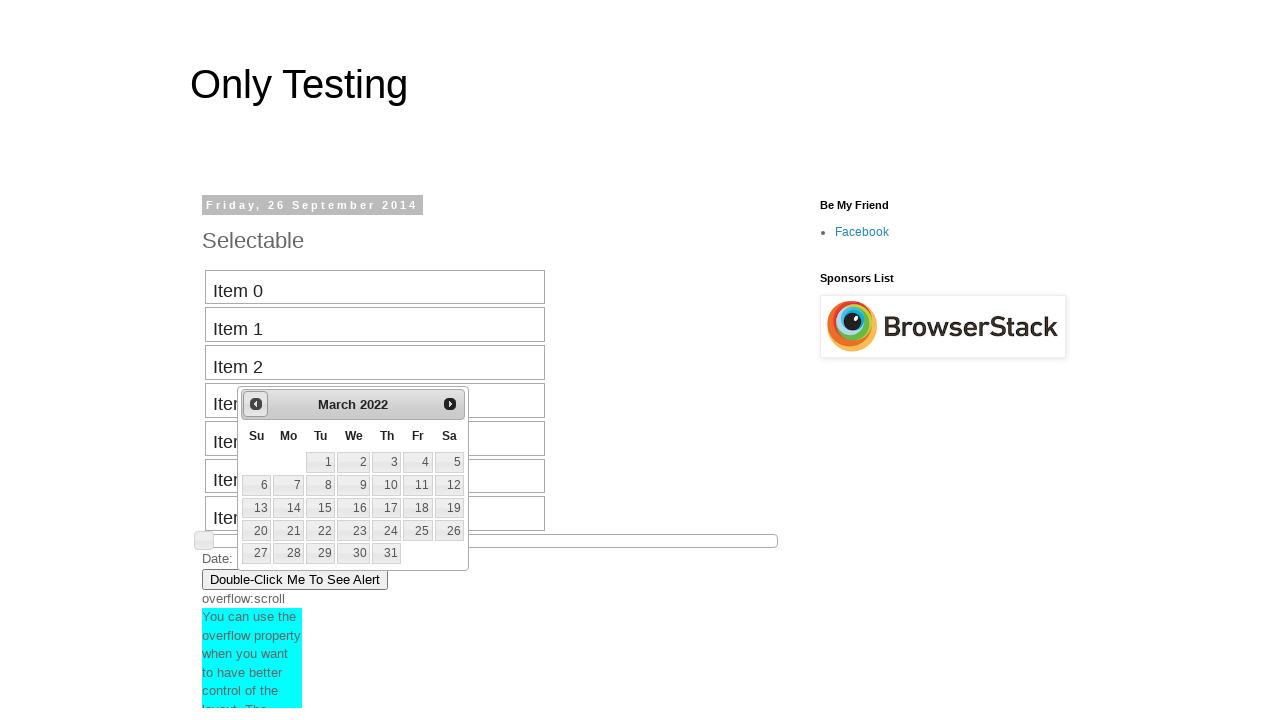

Clicked previous button to navigate backward in calendar (current: March 2022, target: August 2018) at (256, 404) on #ui-datepicker-div > div > a.ui-datepicker-prev span
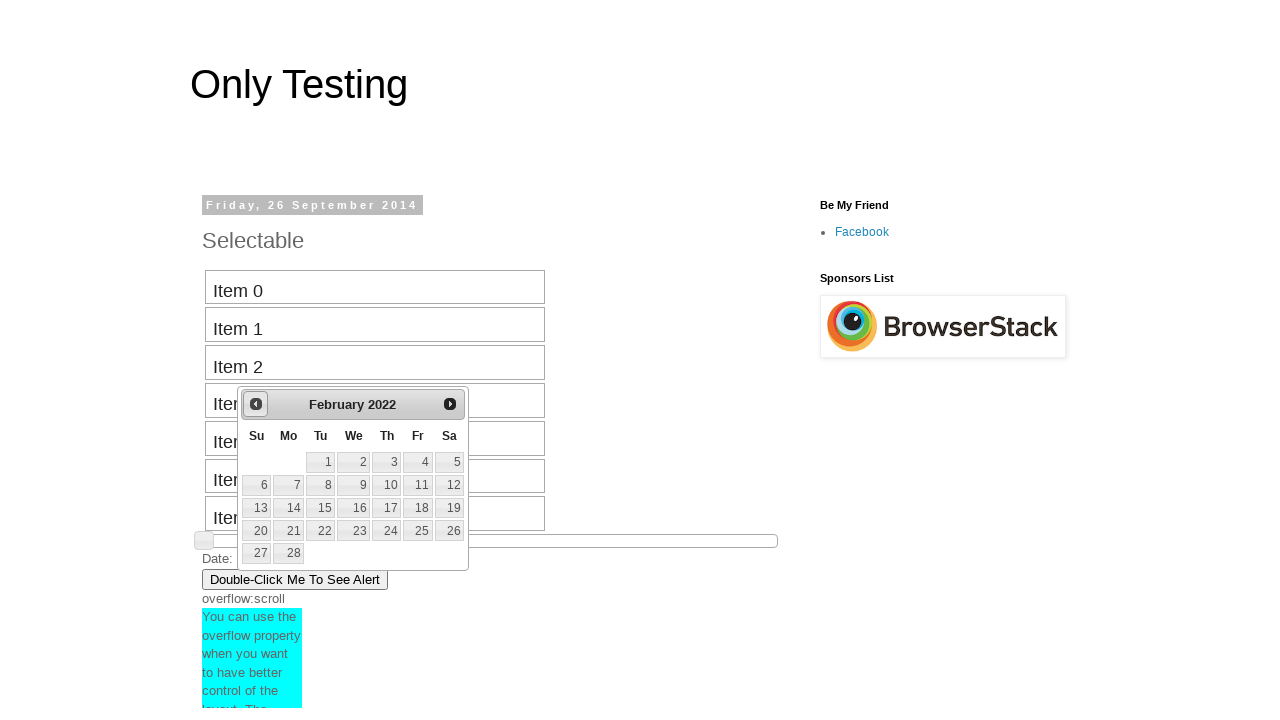

Retrieved current month from date picker: February
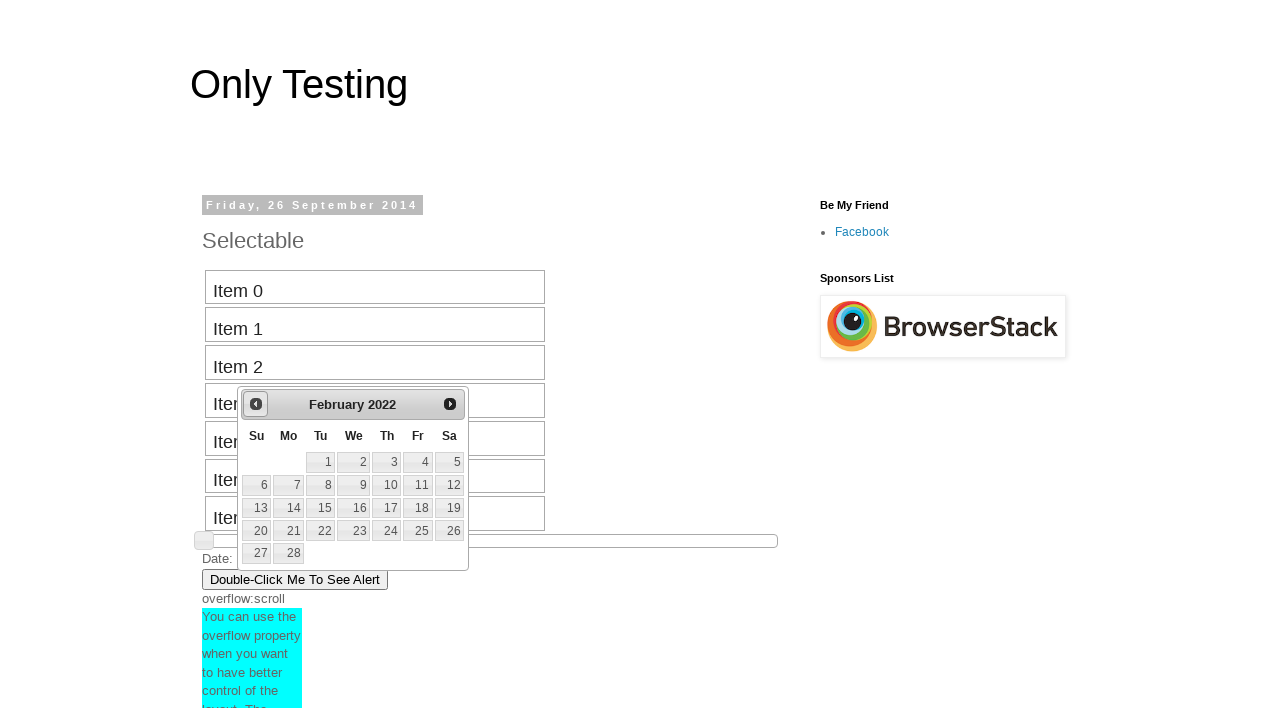

Retrieved current year from date picker: 2022
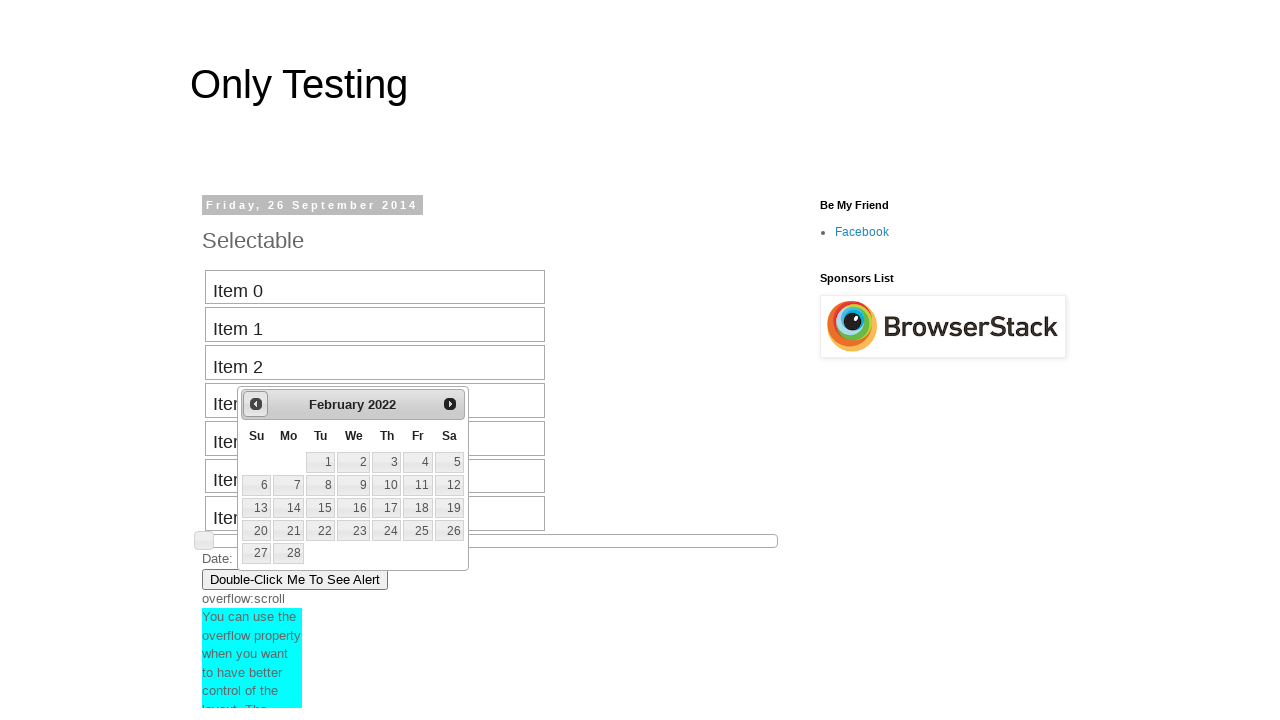

Clicked previous button to navigate backward in calendar (current: February 2022, target: August 2018) at (256, 404) on #ui-datepicker-div > div > a.ui-datepicker-prev span
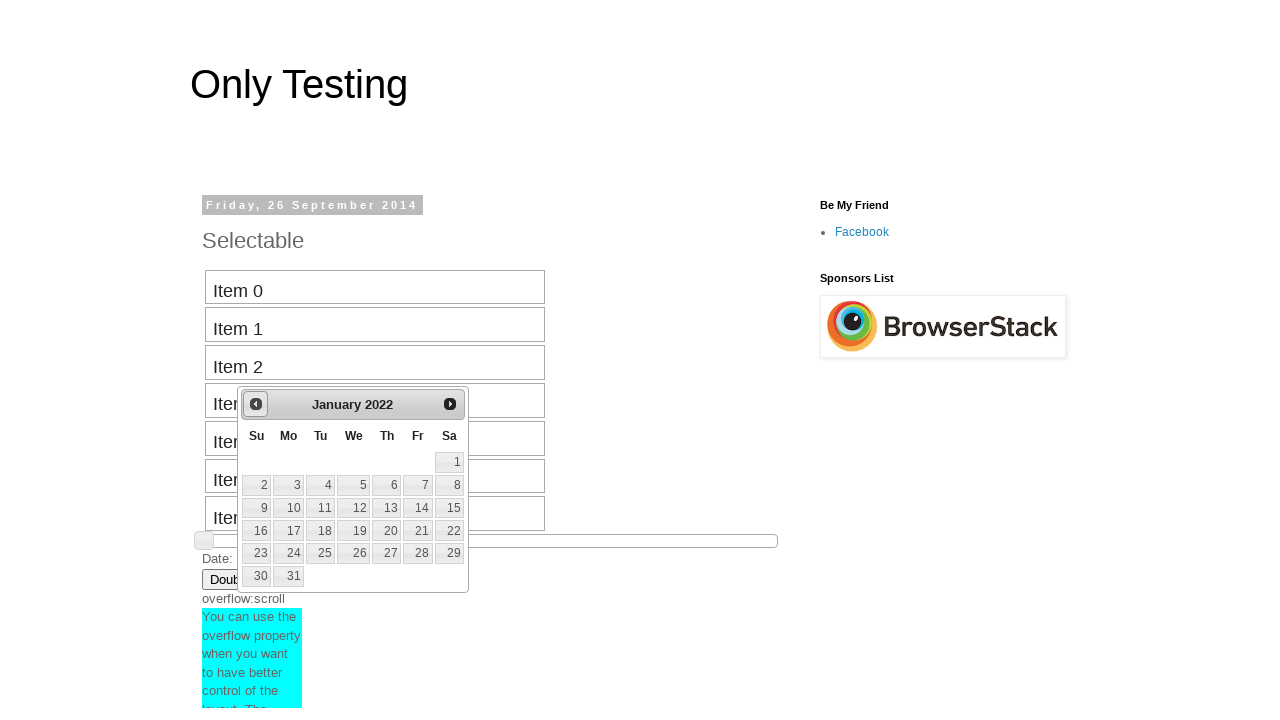

Retrieved current month from date picker: January
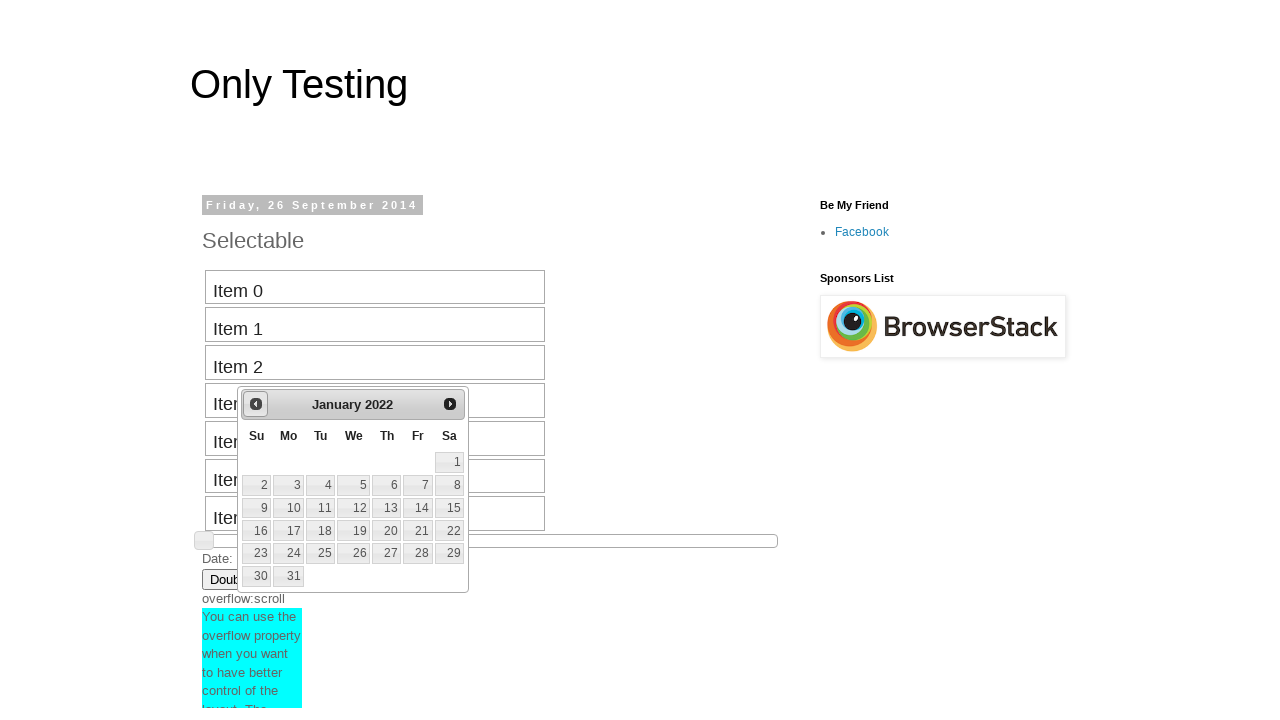

Retrieved current year from date picker: 2022
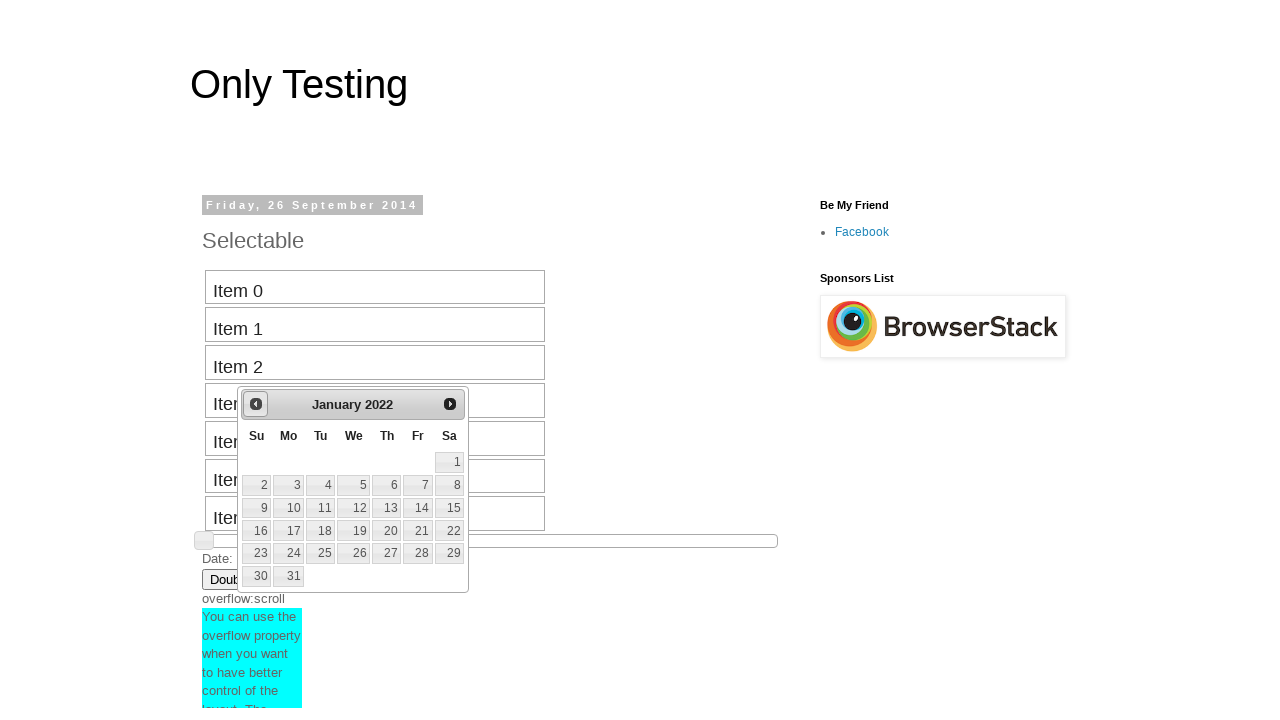

Clicked previous button to navigate backward in calendar (current: January 2022, target: August 2018) at (256, 404) on #ui-datepicker-div > div > a.ui-datepicker-prev span
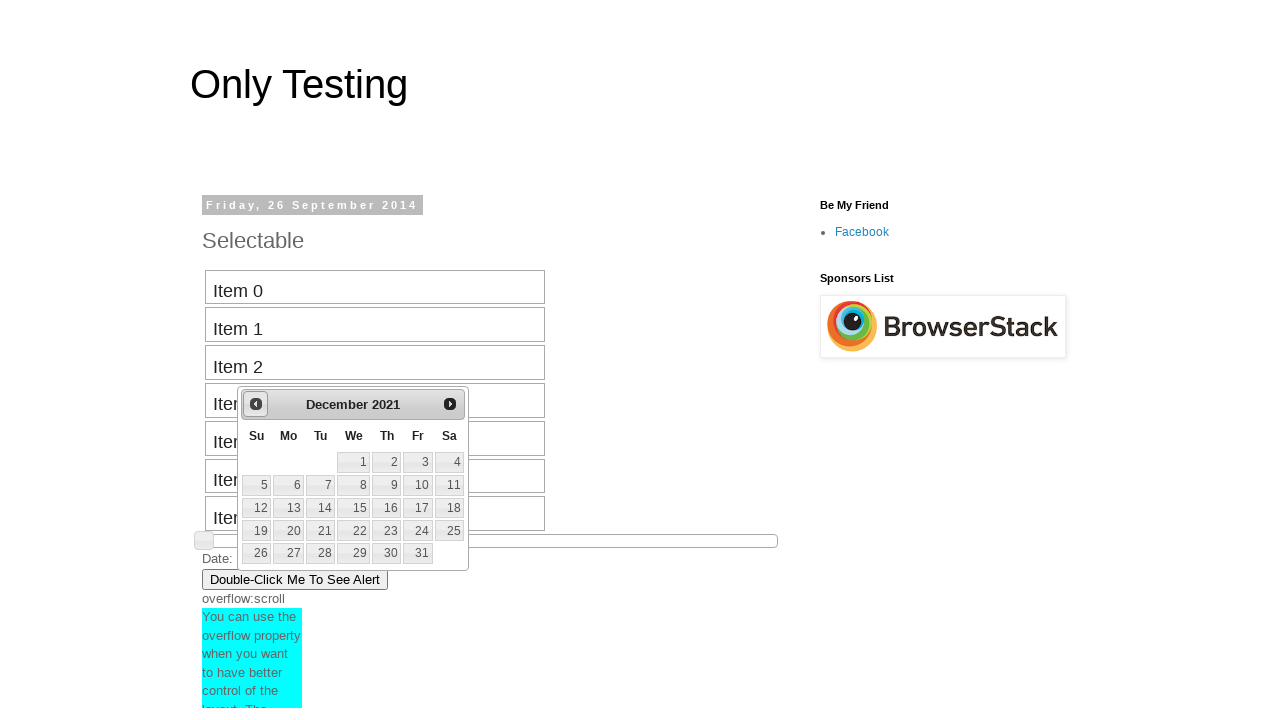

Retrieved current month from date picker: December
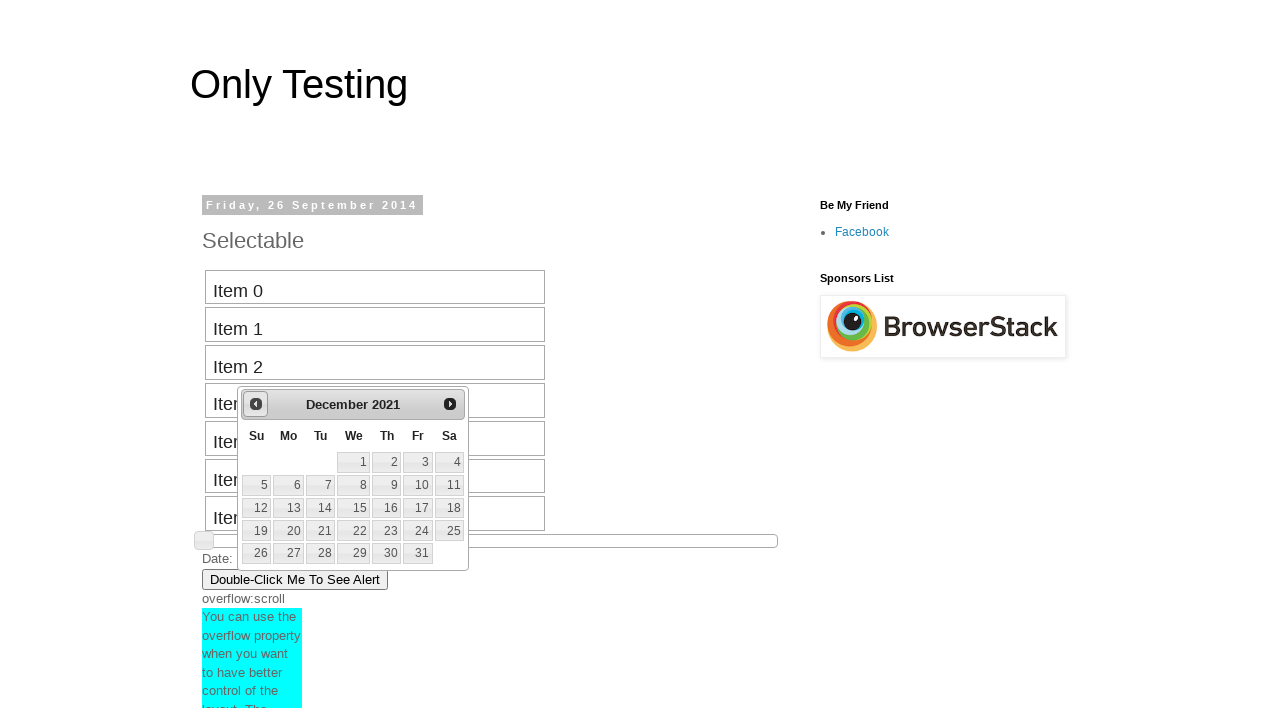

Retrieved current year from date picker: 2021
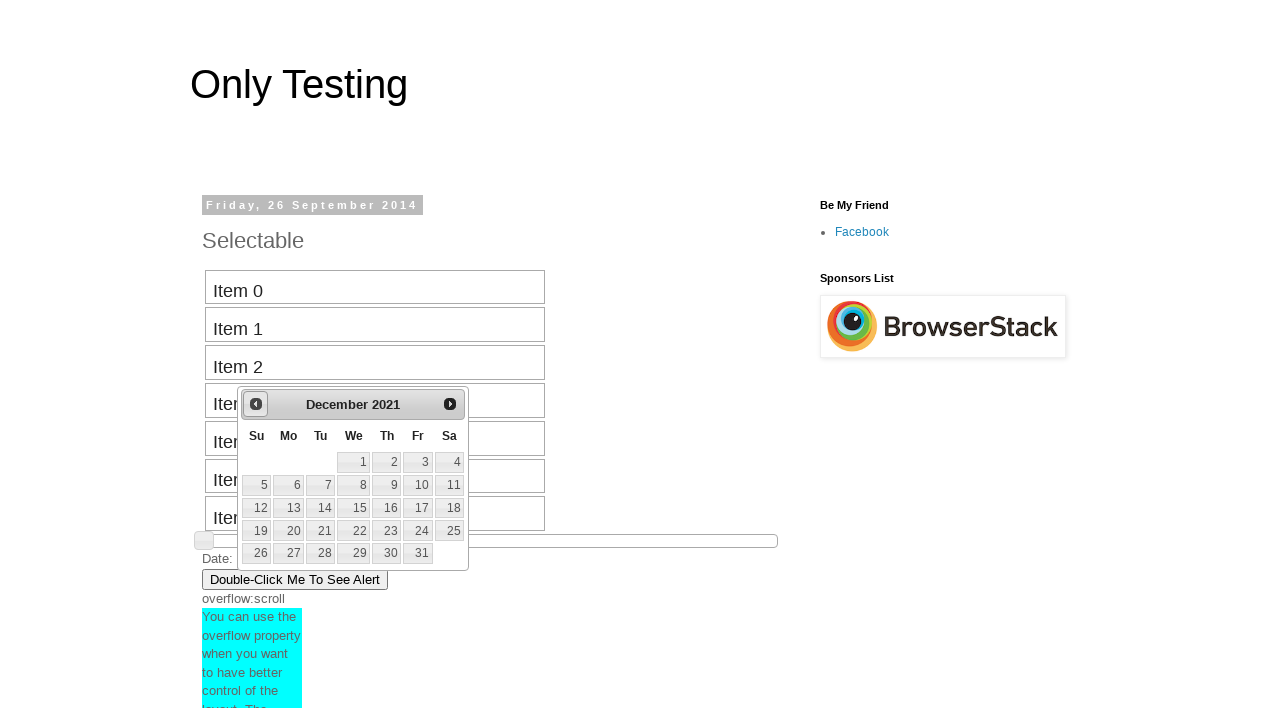

Clicked previous button to navigate backward in calendar (current: December 2021, target: August 2018) at (256, 404) on #ui-datepicker-div > div > a.ui-datepicker-prev span
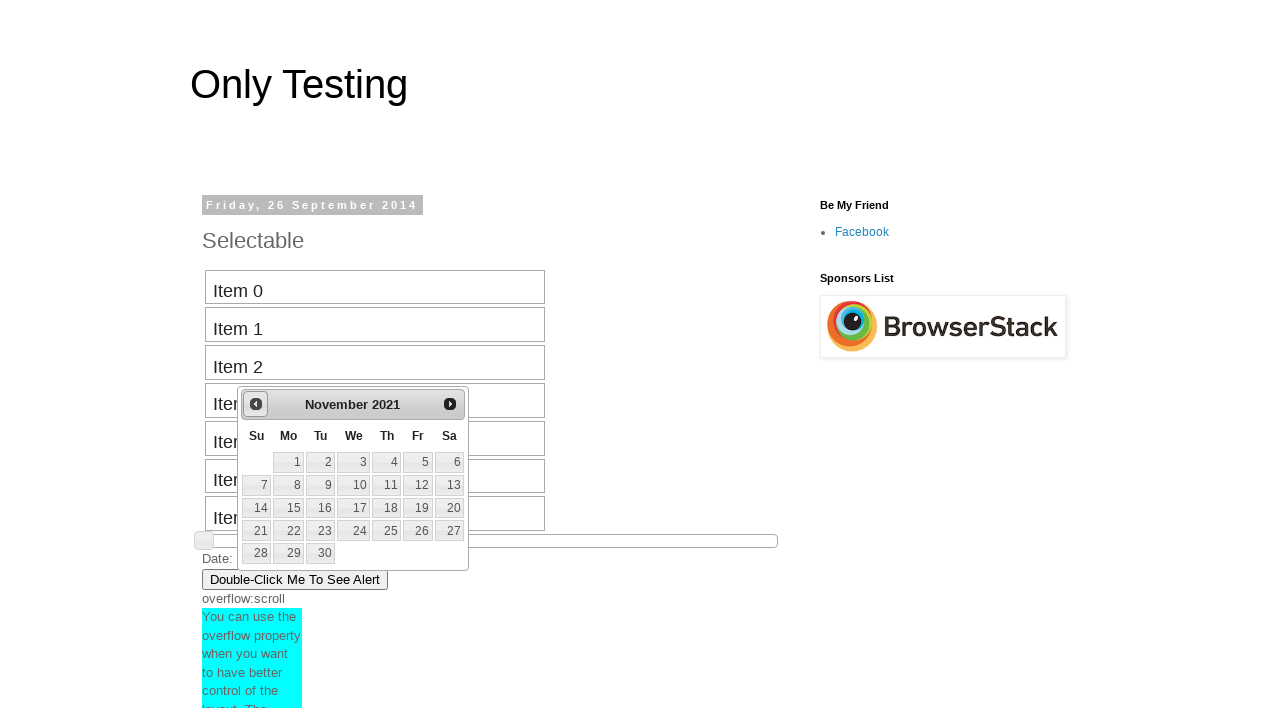

Retrieved current month from date picker: November
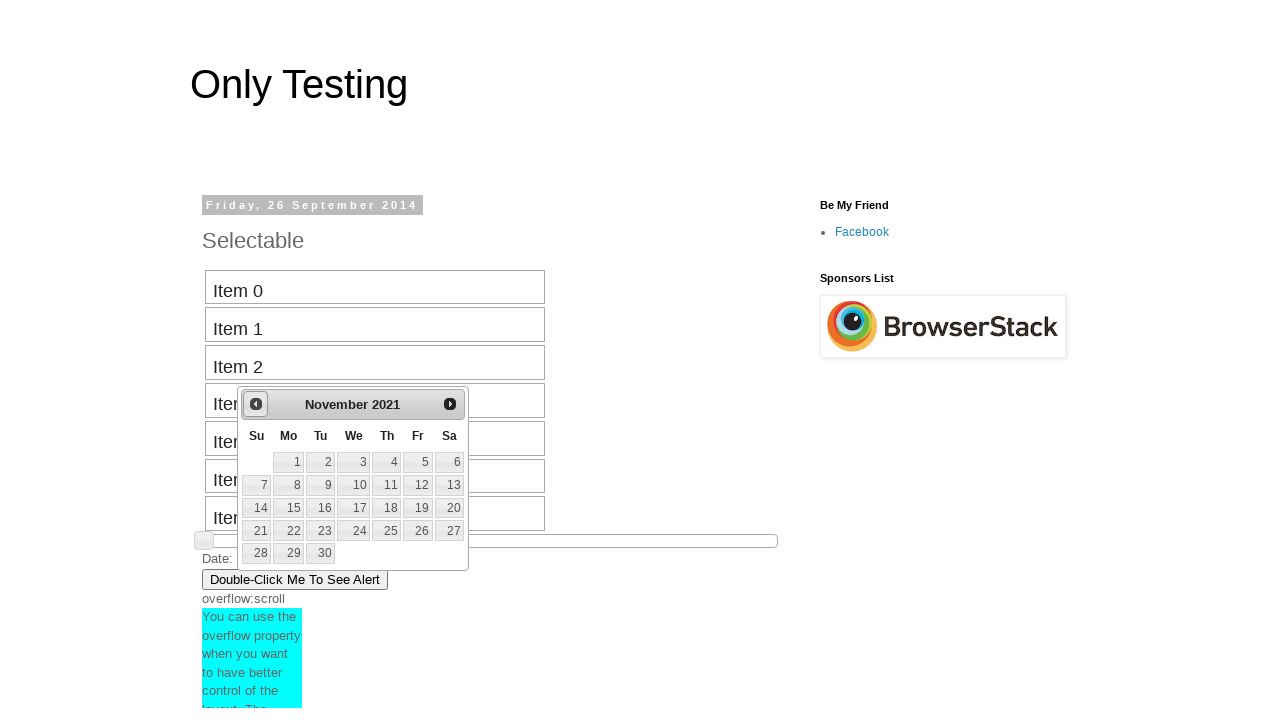

Retrieved current year from date picker: 2021
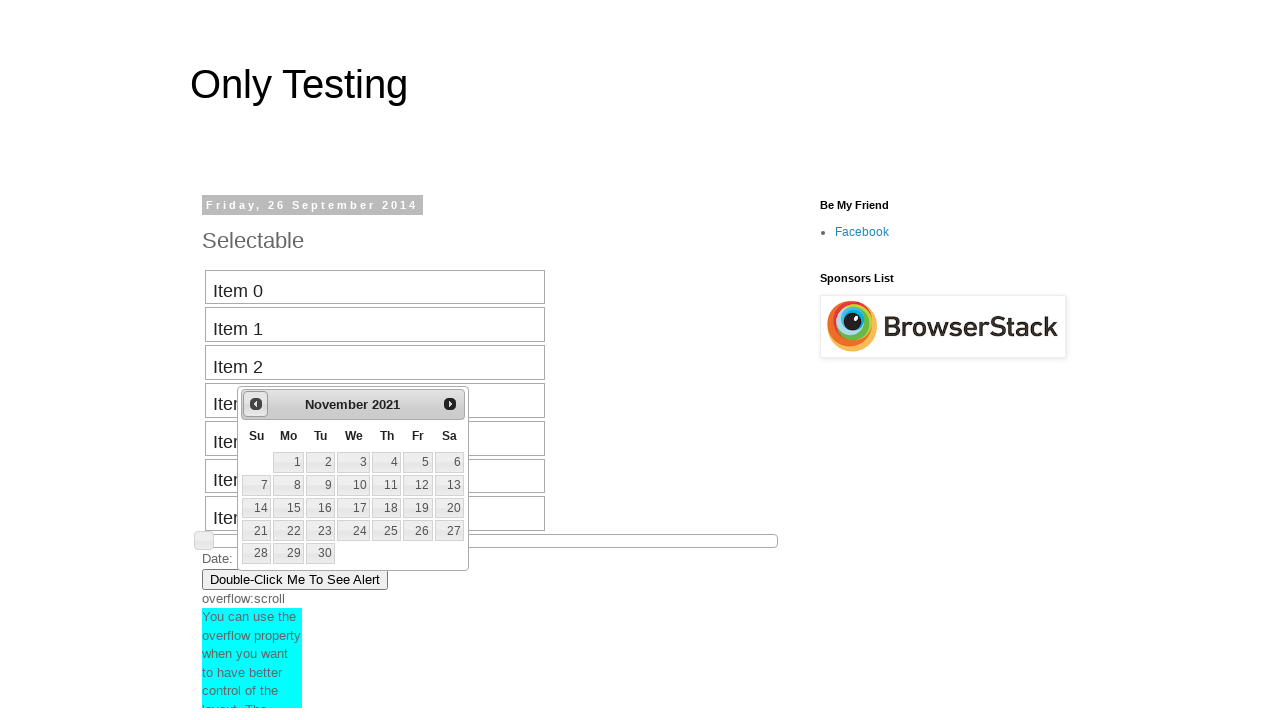

Clicked previous button to navigate backward in calendar (current: November 2021, target: August 2018) at (256, 404) on #ui-datepicker-div > div > a.ui-datepicker-prev span
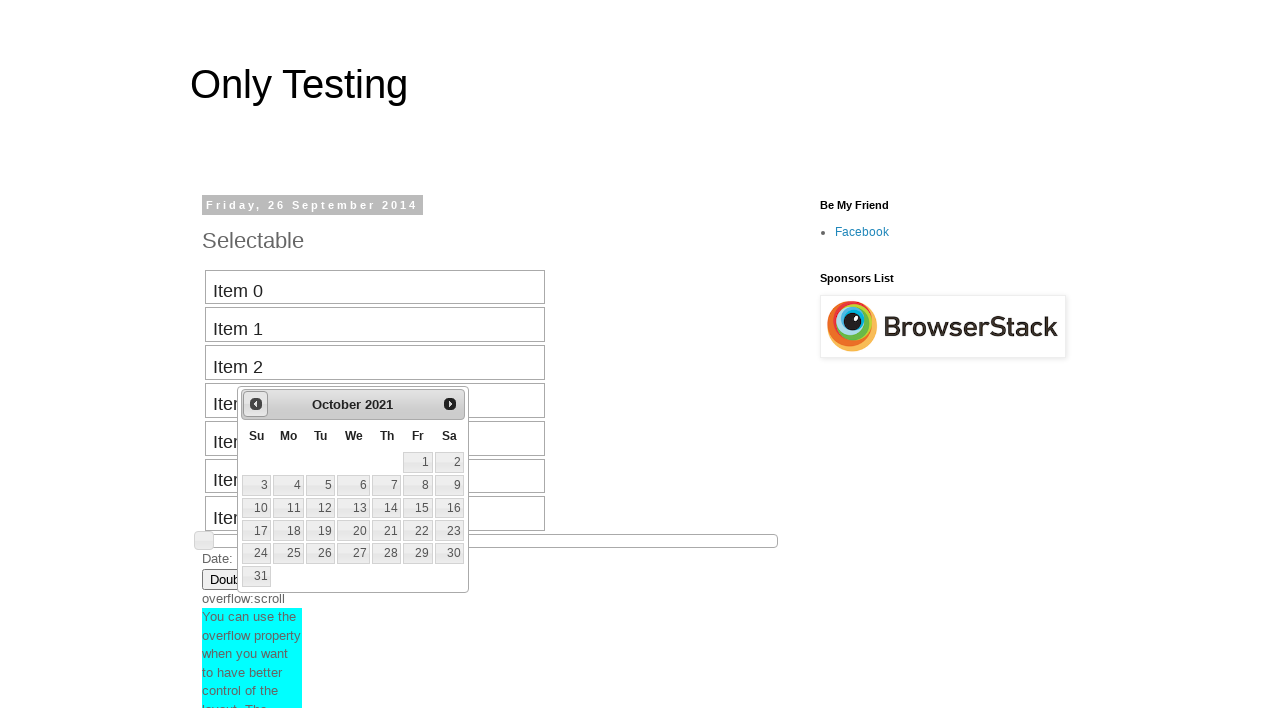

Retrieved current month from date picker: October
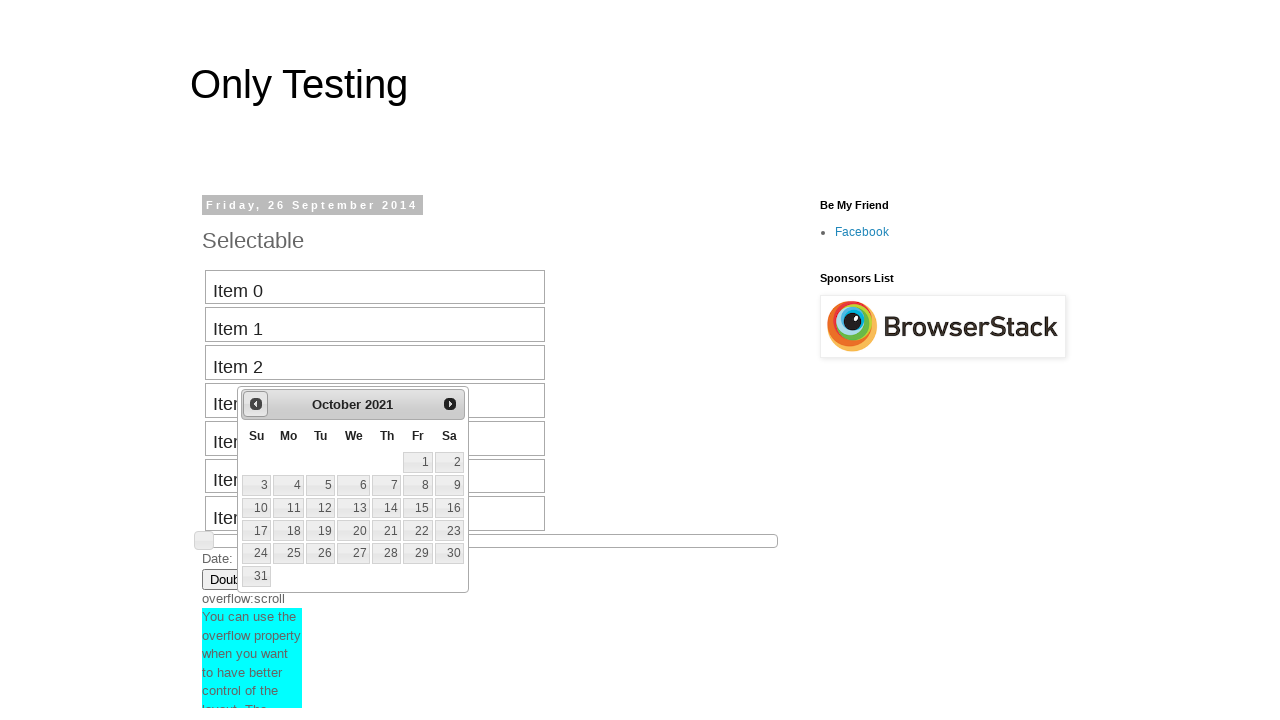

Retrieved current year from date picker: 2021
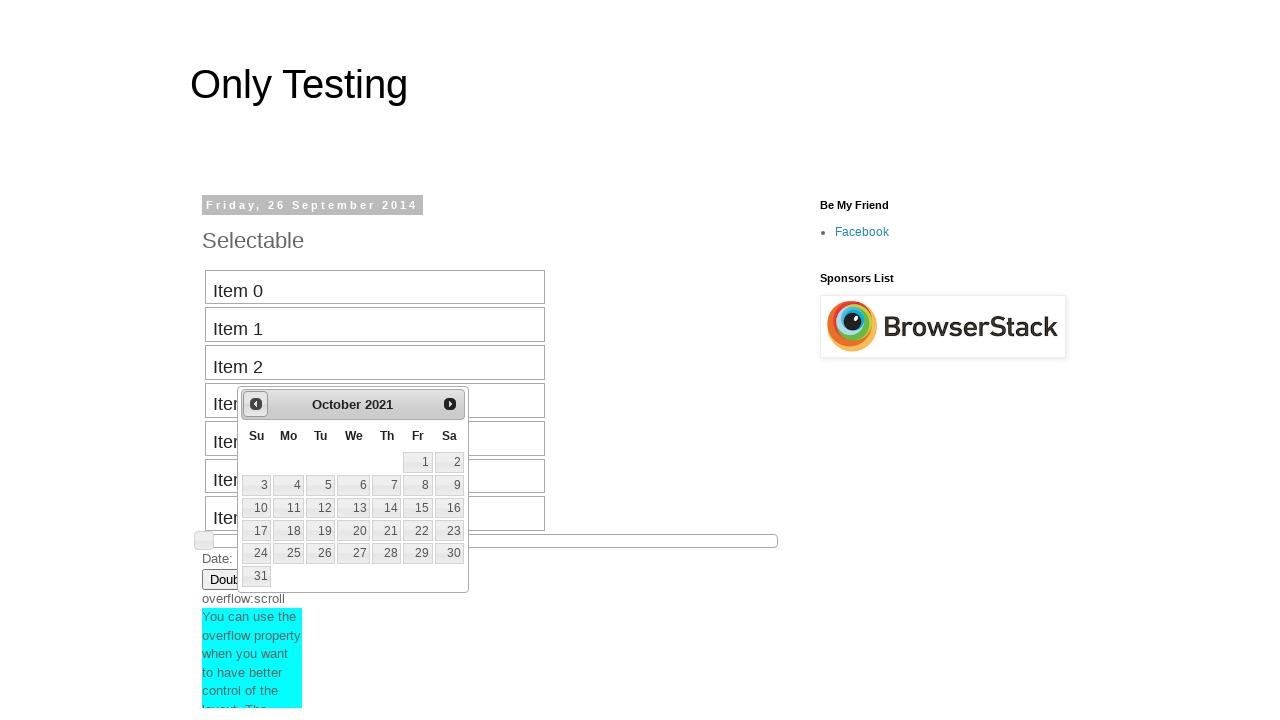

Clicked previous button to navigate backward in calendar (current: October 2021, target: August 2018) at (256, 404) on #ui-datepicker-div > div > a.ui-datepicker-prev span
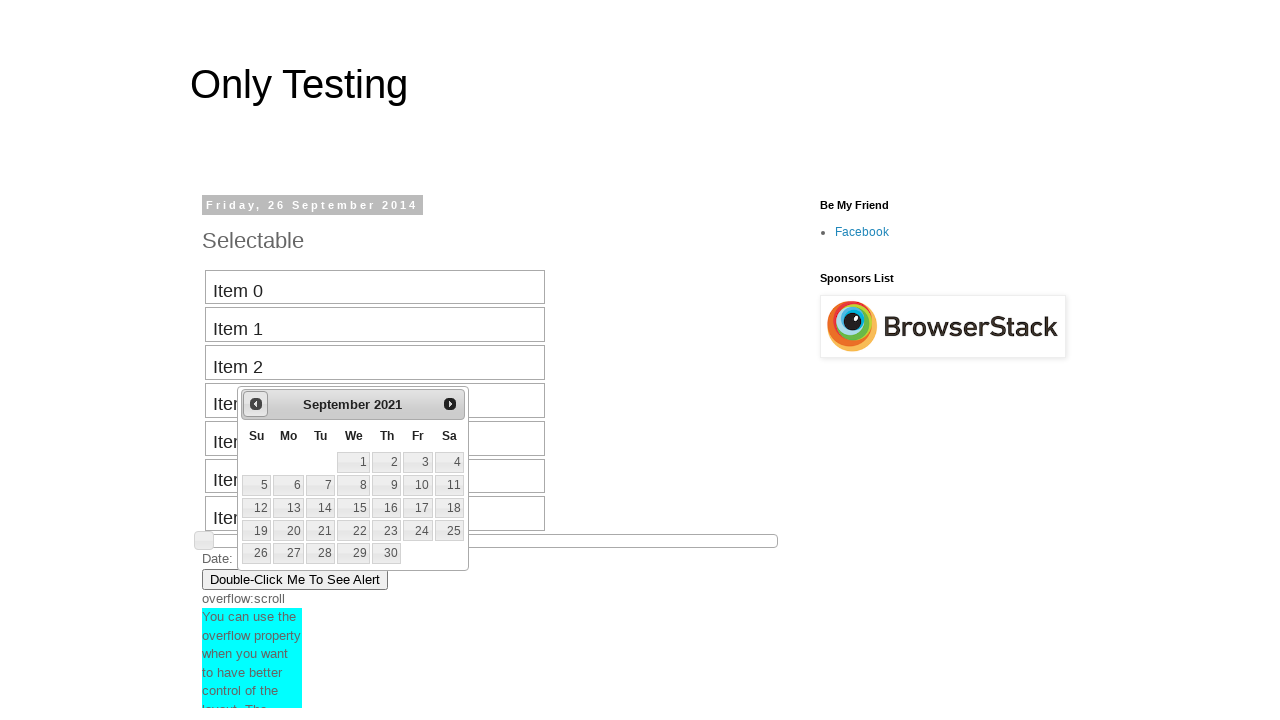

Retrieved current month from date picker: September
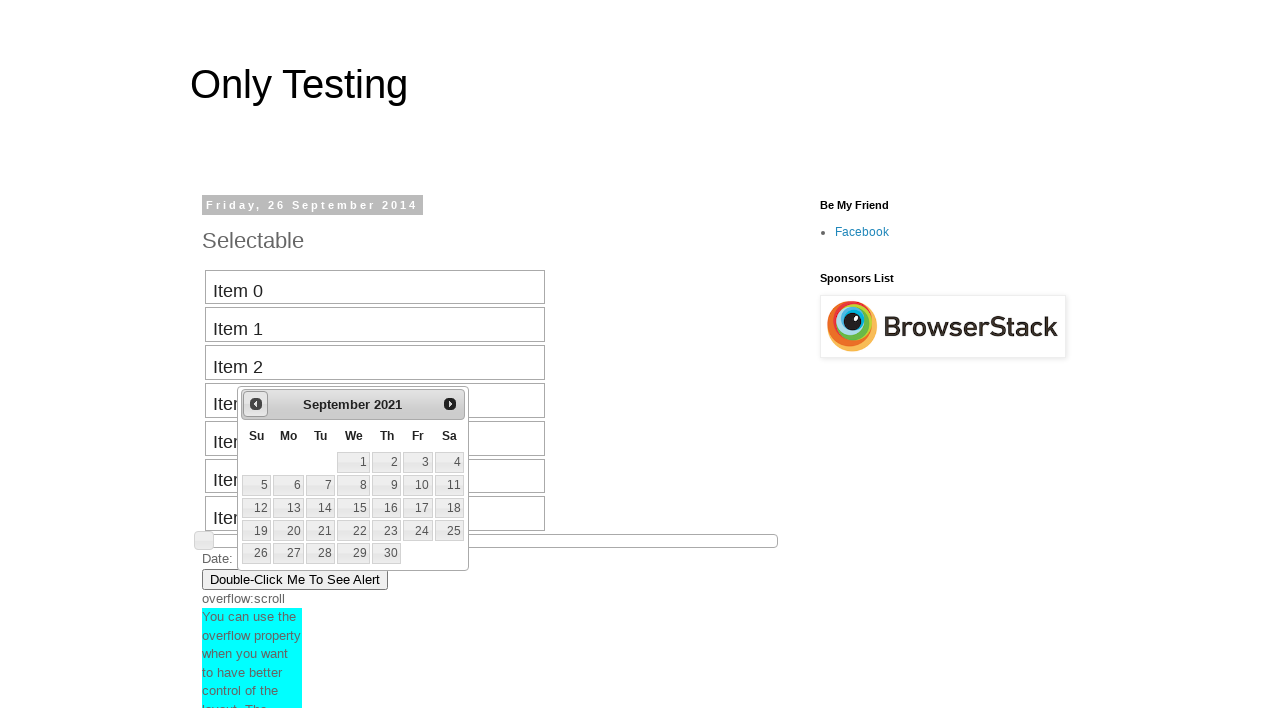

Retrieved current year from date picker: 2021
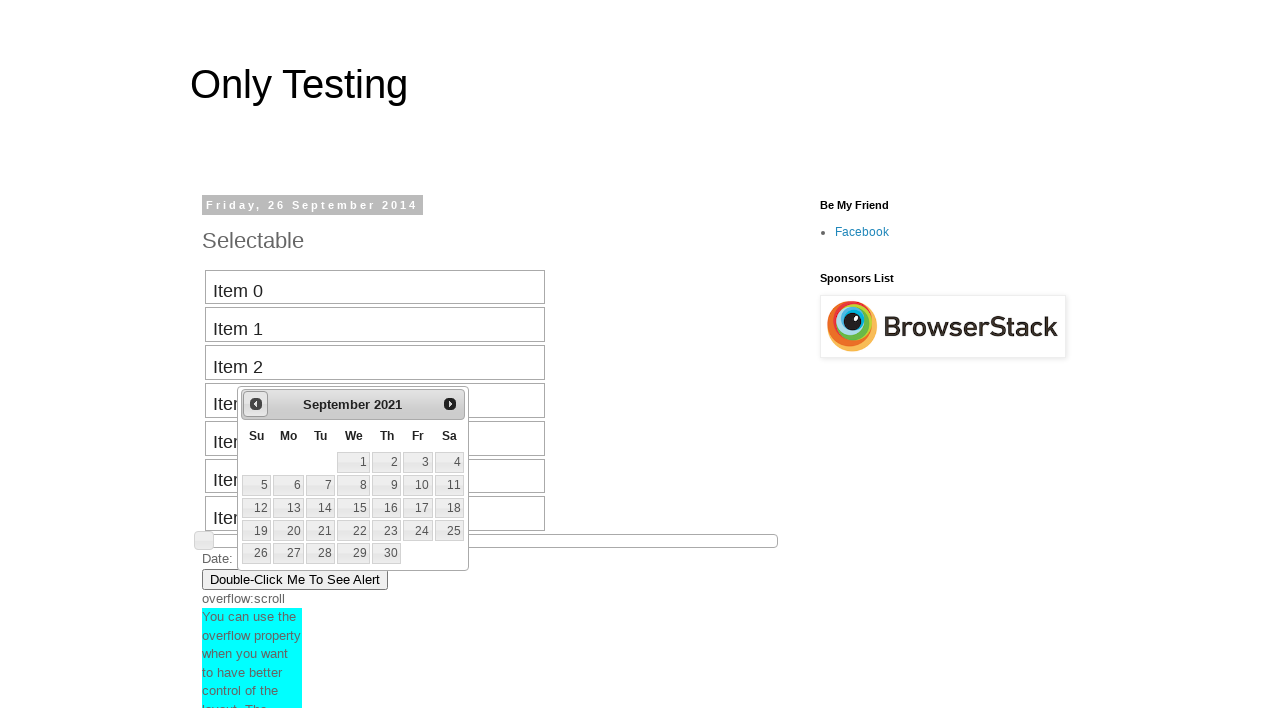

Clicked previous button to navigate backward in calendar (current: September 2021, target: August 2018) at (256, 404) on #ui-datepicker-div > div > a.ui-datepicker-prev span
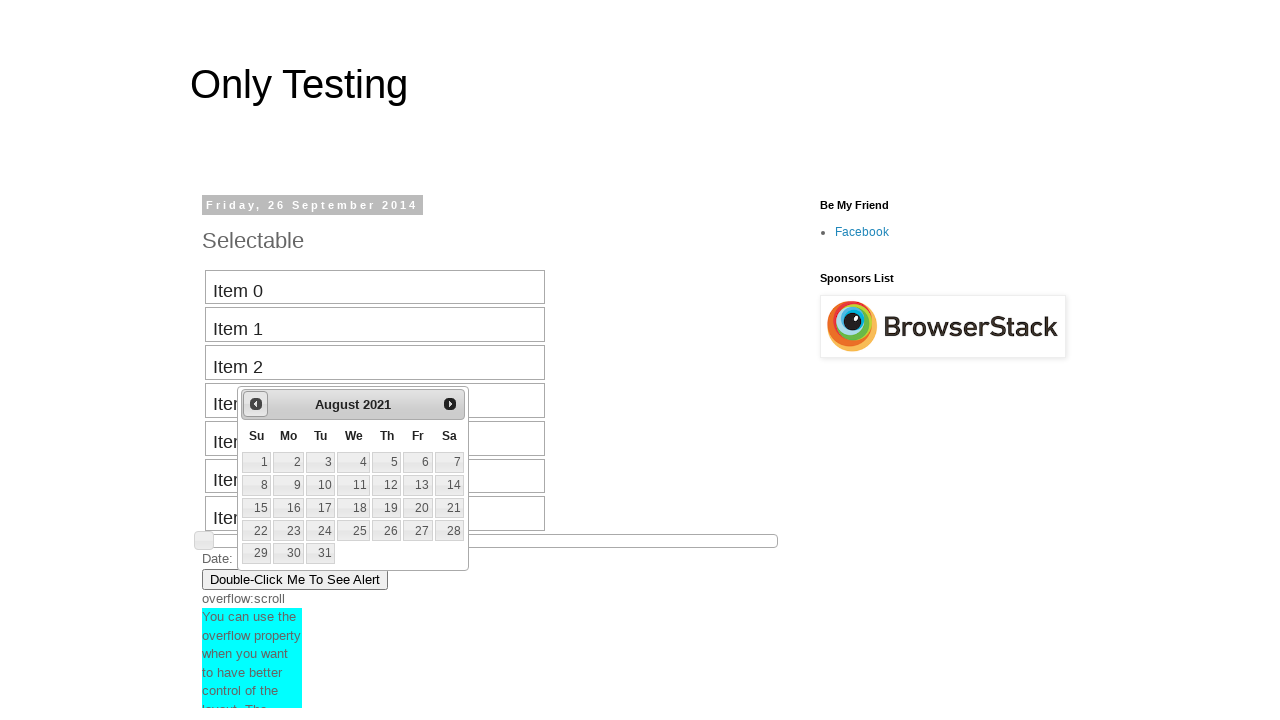

Retrieved current month from date picker: August
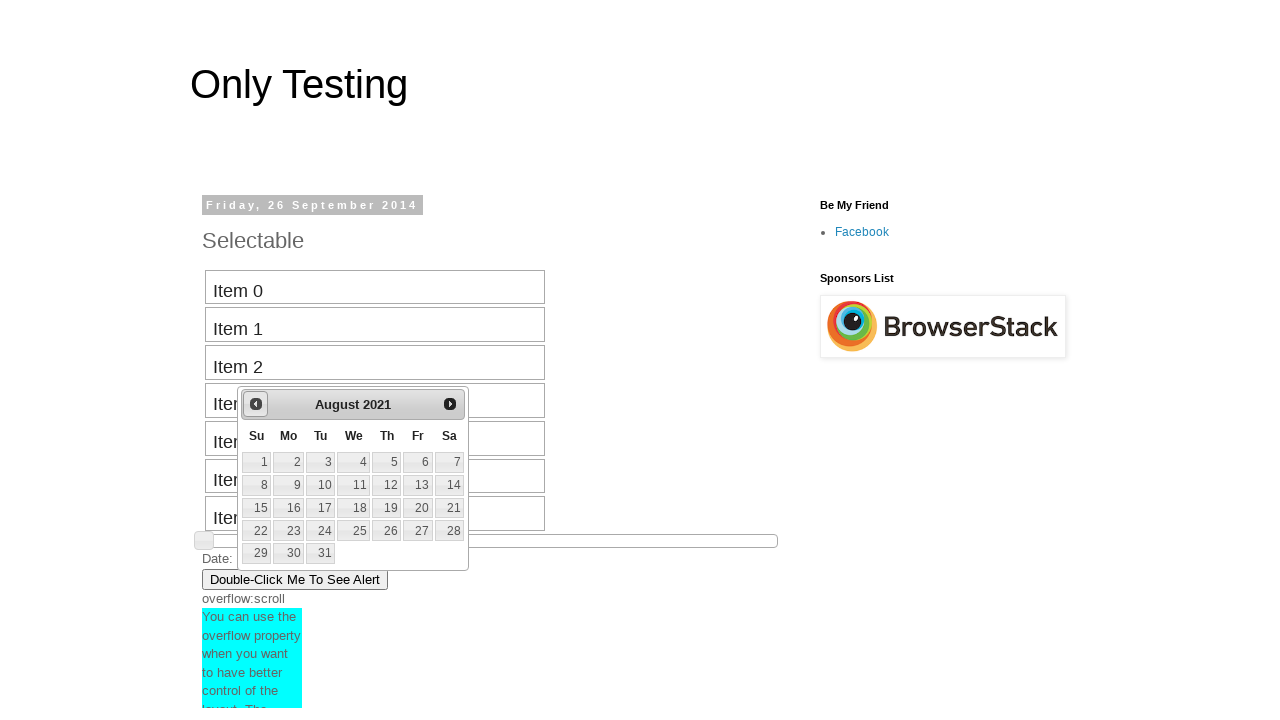

Retrieved current year from date picker: 2021
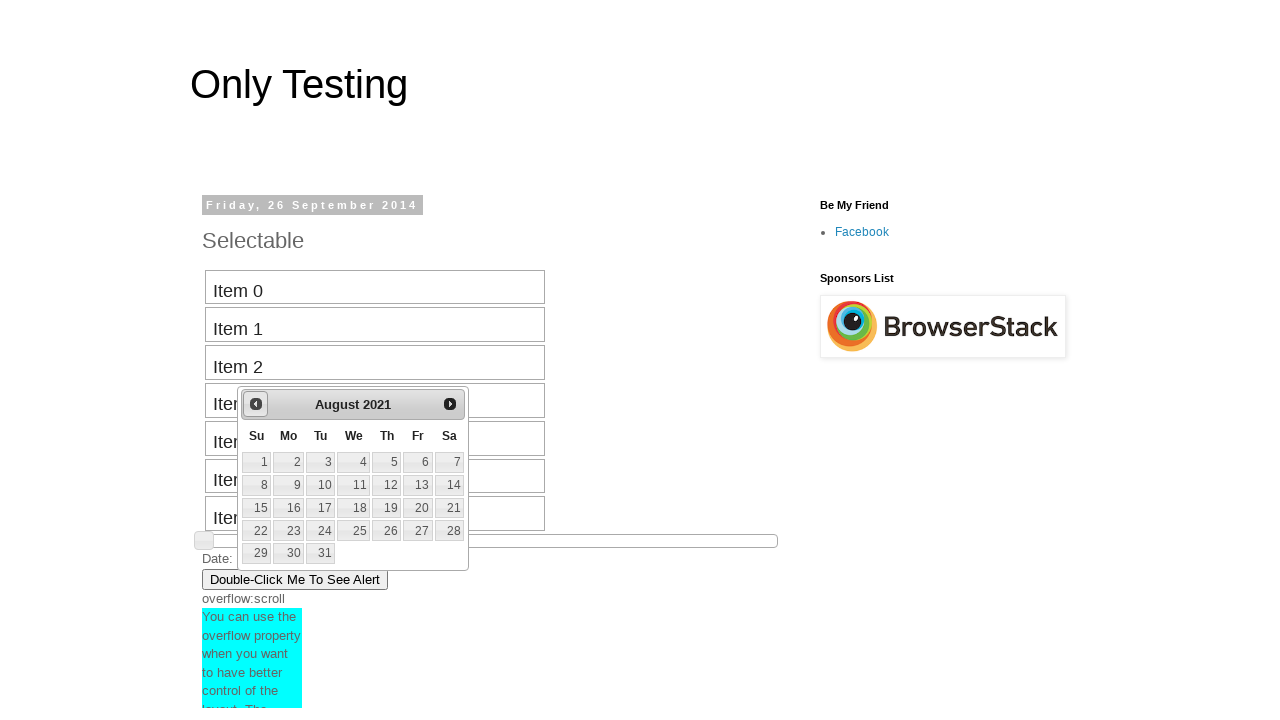

Clicked previous button to navigate backward in calendar (current: August 2021, target: August 2018) at (256, 404) on #ui-datepicker-div > div > a.ui-datepicker-prev span
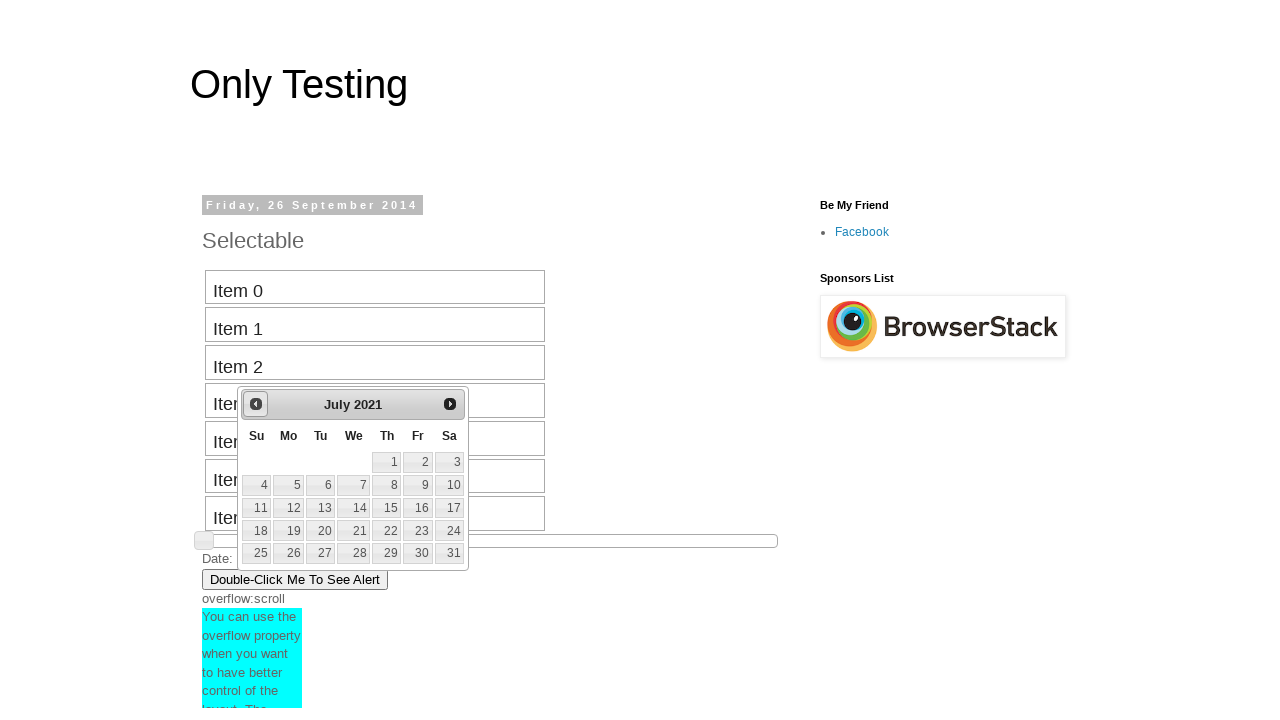

Retrieved current month from date picker: July
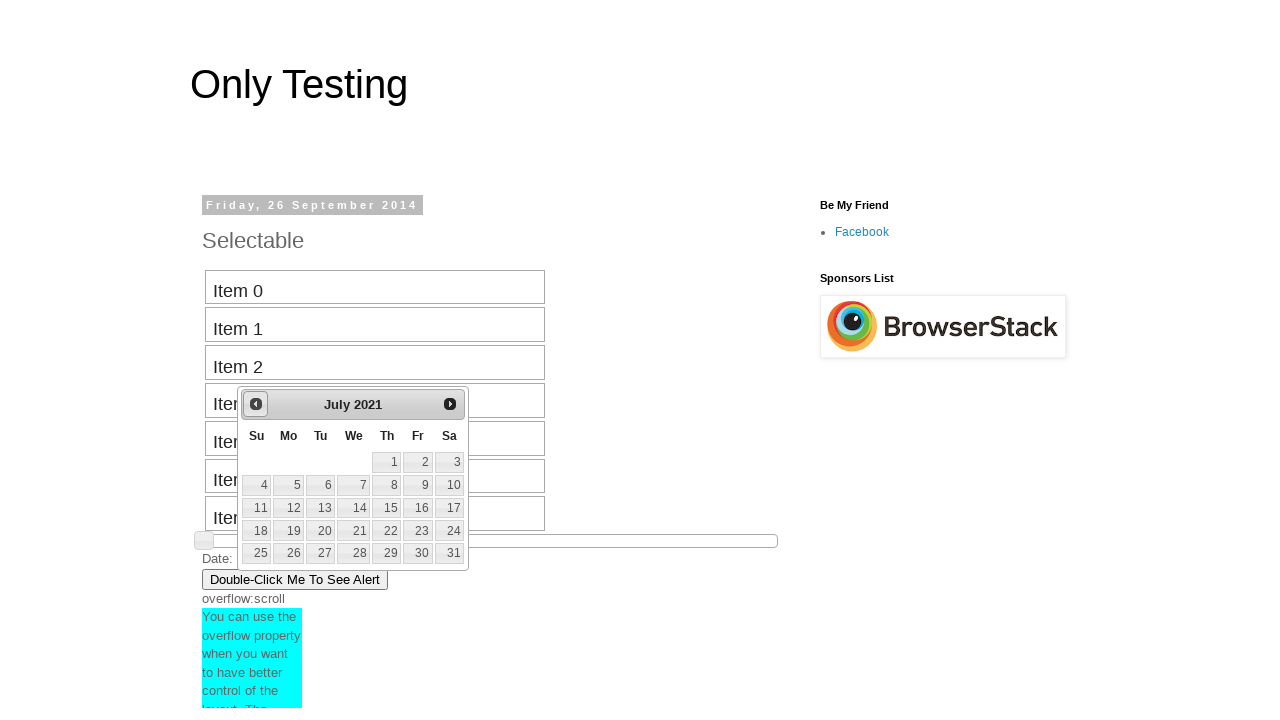

Retrieved current year from date picker: 2021
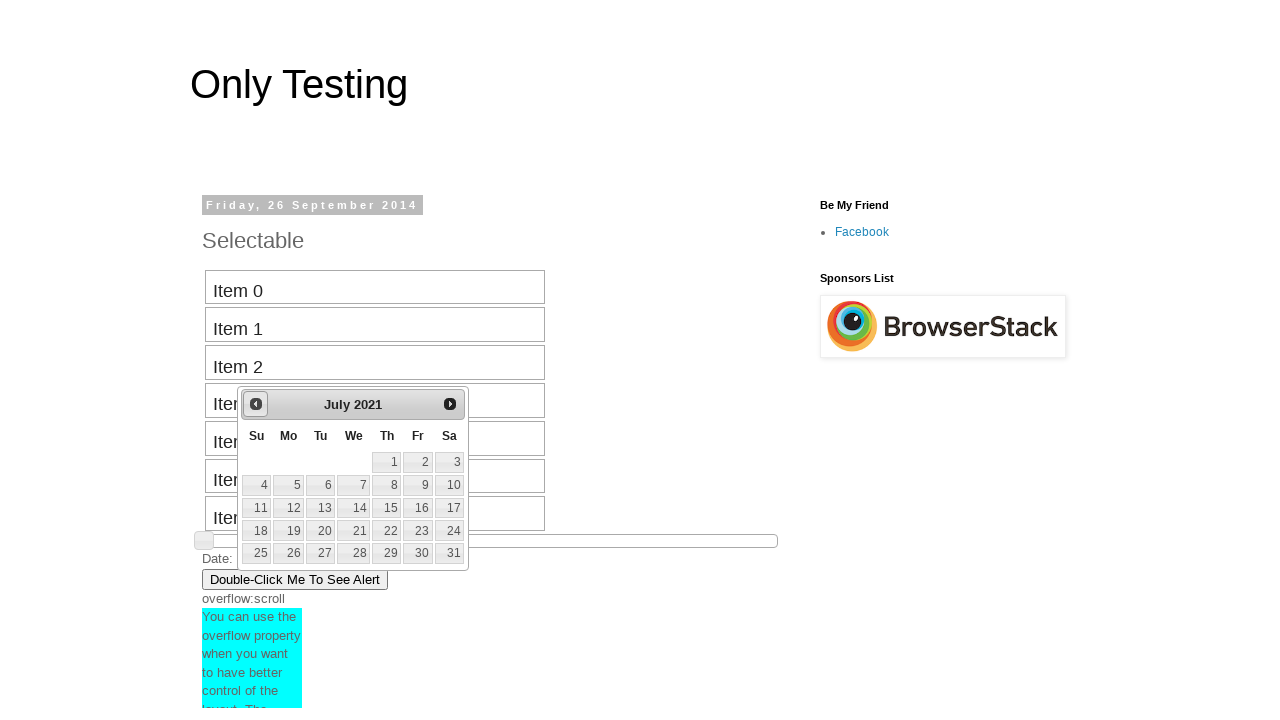

Clicked previous button to navigate backward in calendar (current: July 2021, target: August 2018) at (256, 404) on #ui-datepicker-div > div > a.ui-datepicker-prev span
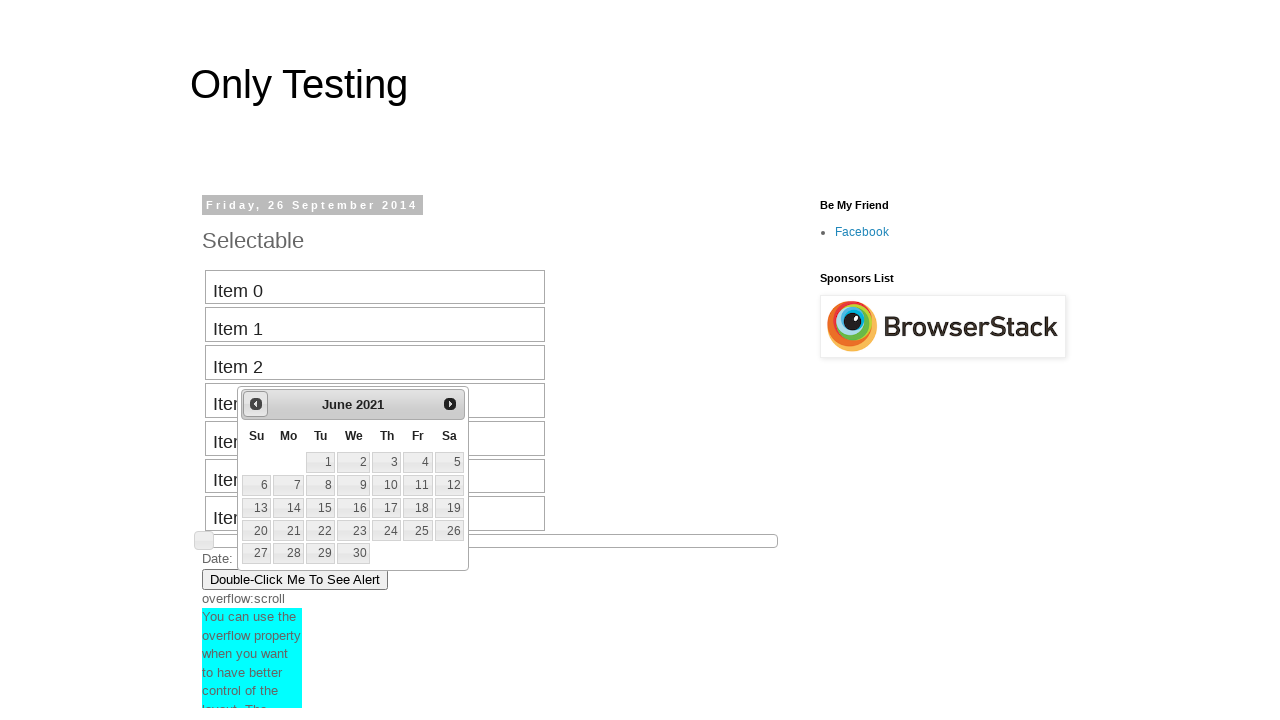

Retrieved current month from date picker: June
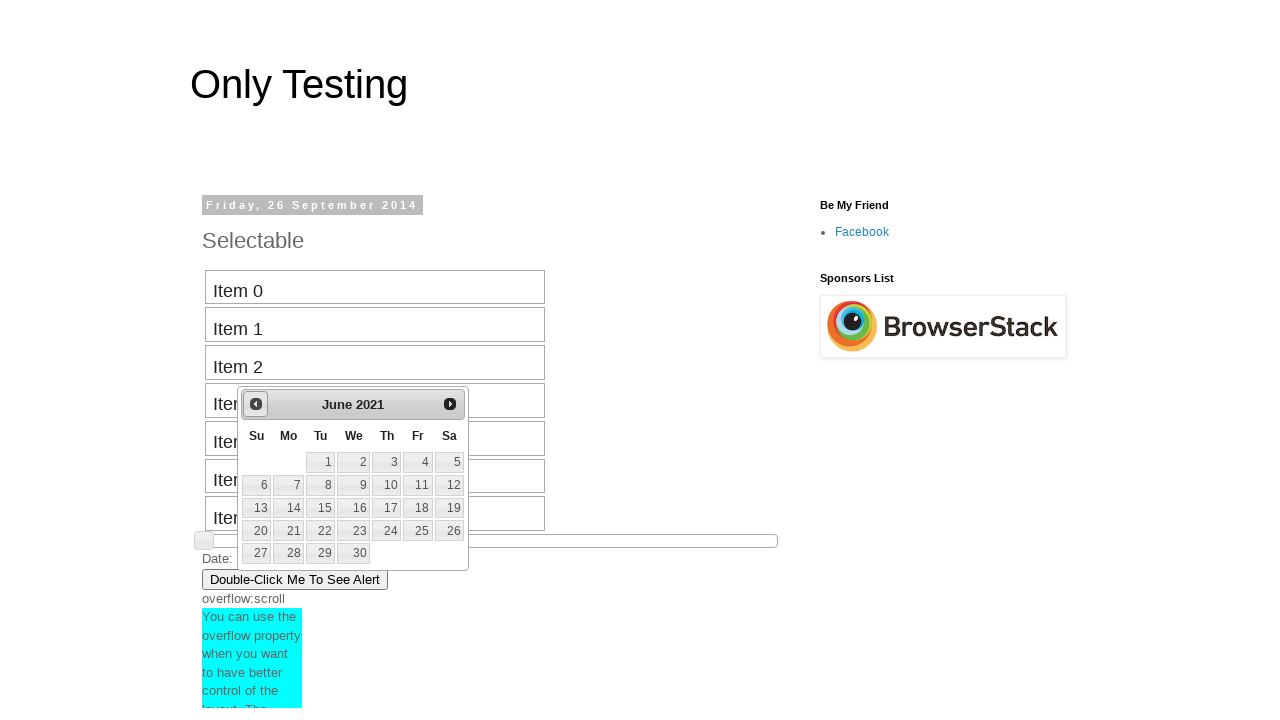

Retrieved current year from date picker: 2021
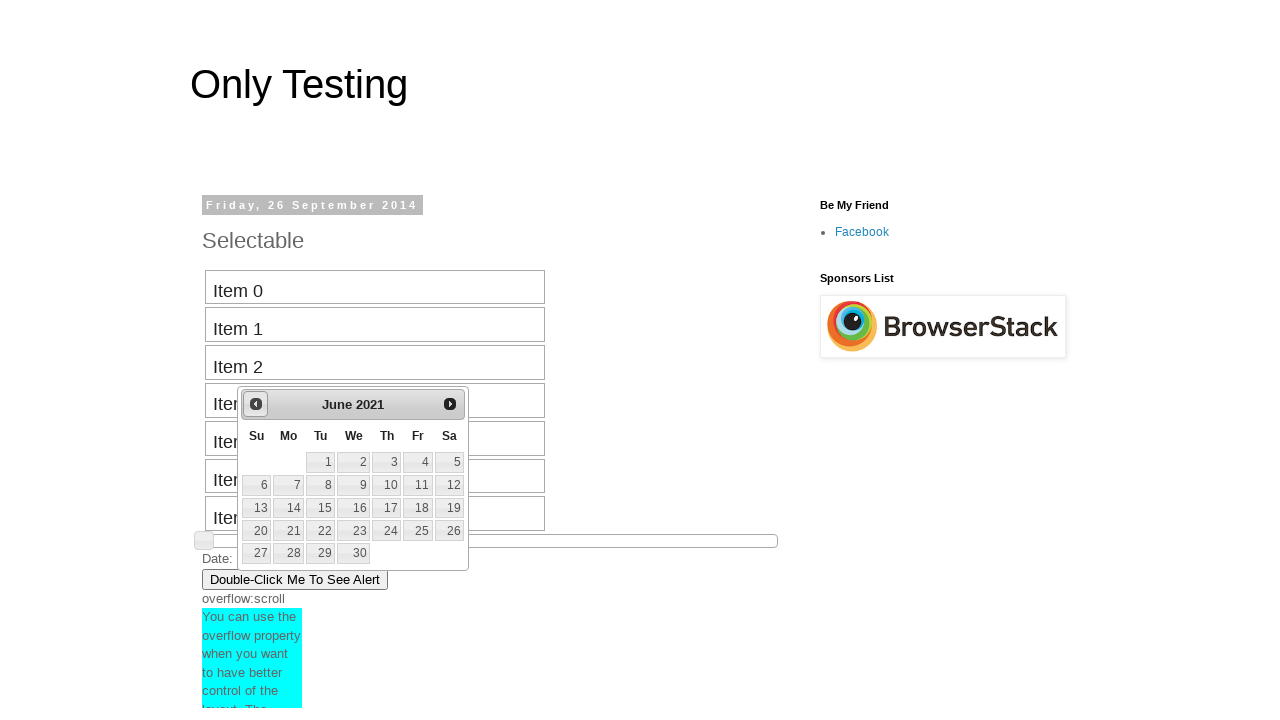

Clicked previous button to navigate backward in calendar (current: June 2021, target: August 2018) at (256, 404) on #ui-datepicker-div > div > a.ui-datepicker-prev span
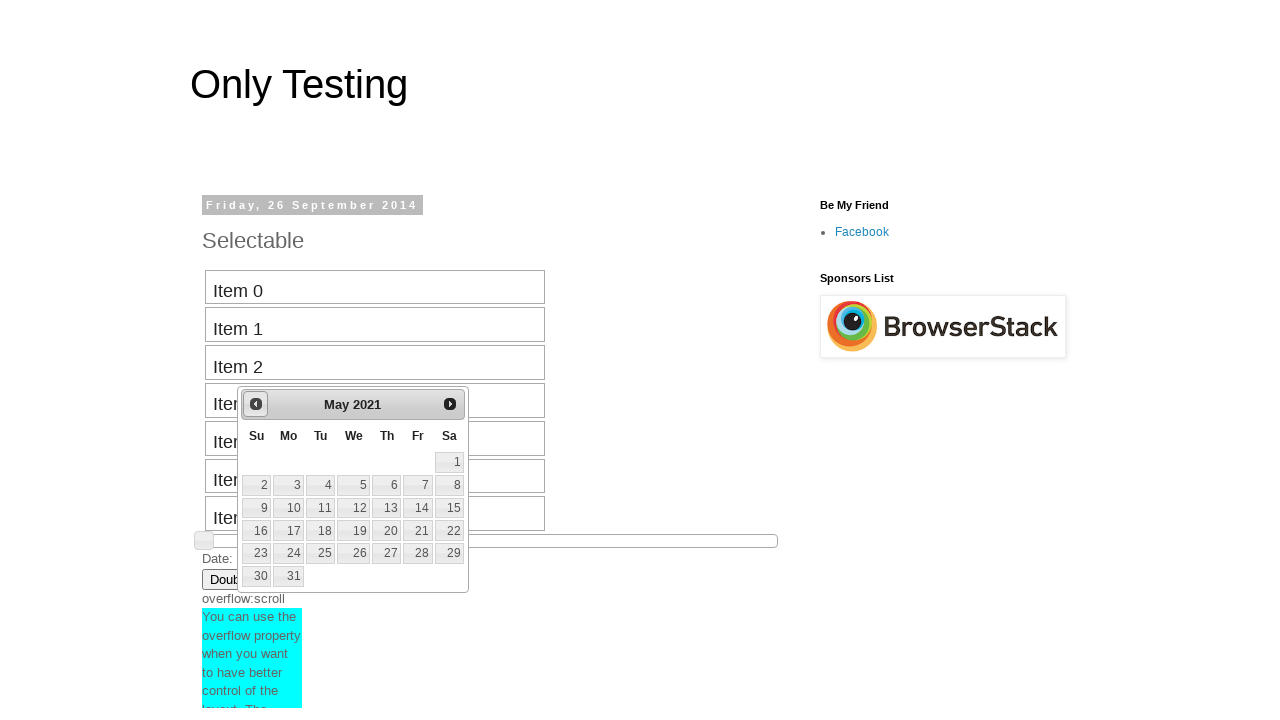

Retrieved current month from date picker: May
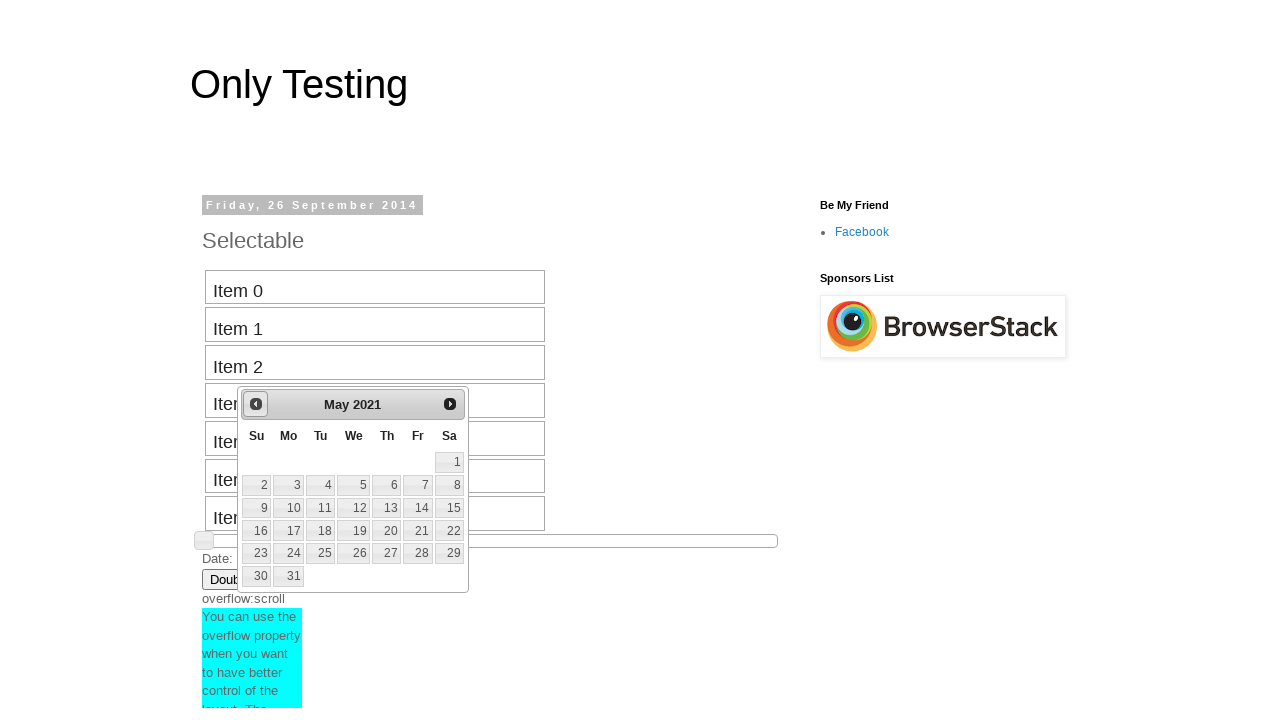

Retrieved current year from date picker: 2021
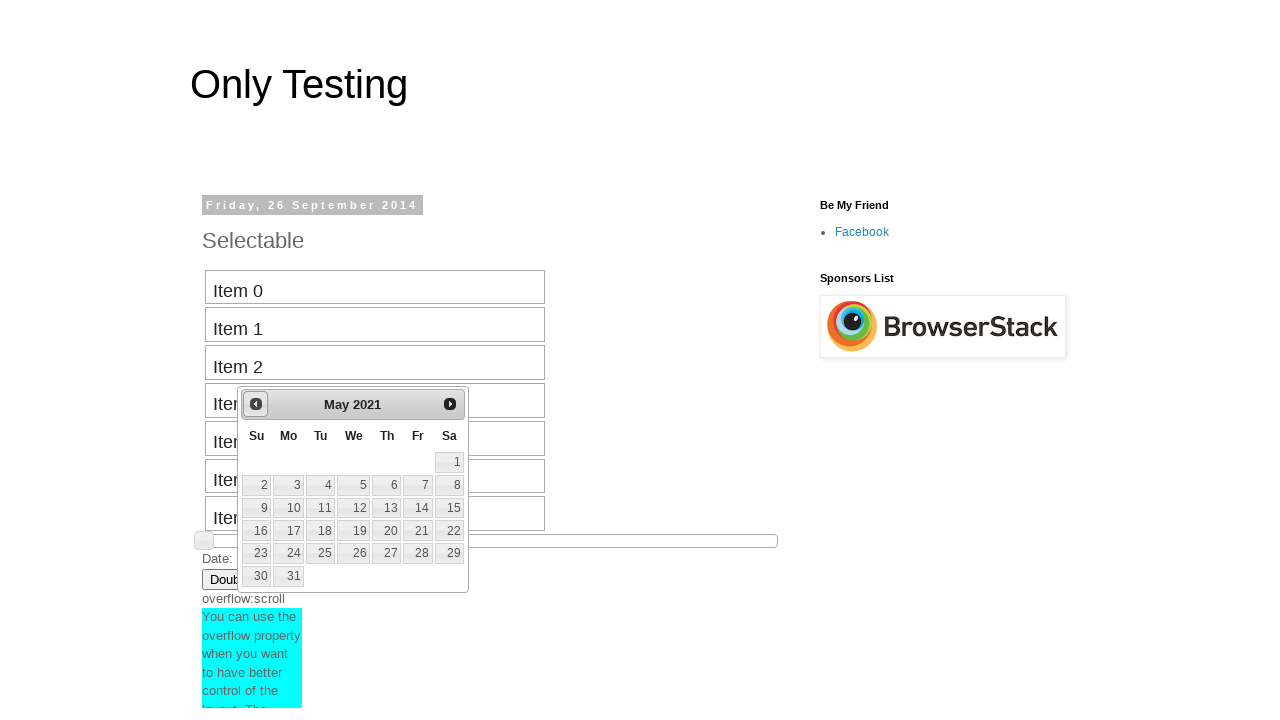

Clicked previous button to navigate backward in calendar (current: May 2021, target: August 2018) at (256, 404) on #ui-datepicker-div > div > a.ui-datepicker-prev span
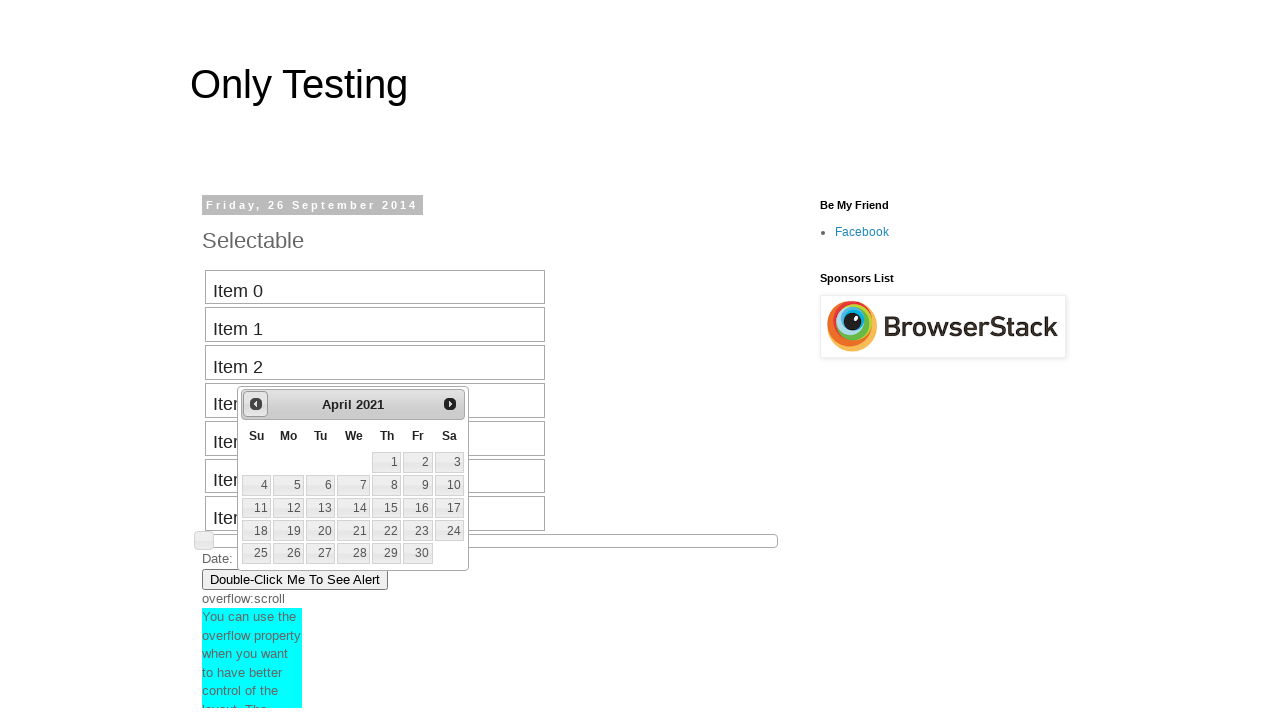

Retrieved current month from date picker: April
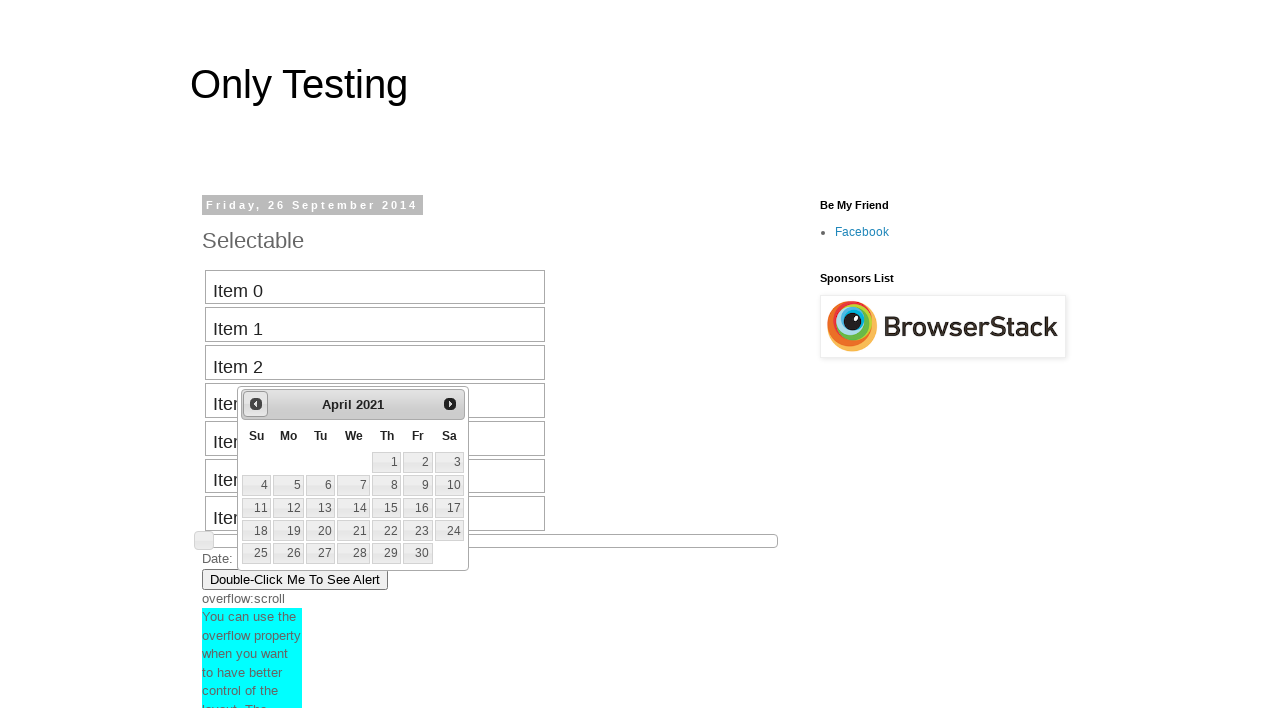

Retrieved current year from date picker: 2021
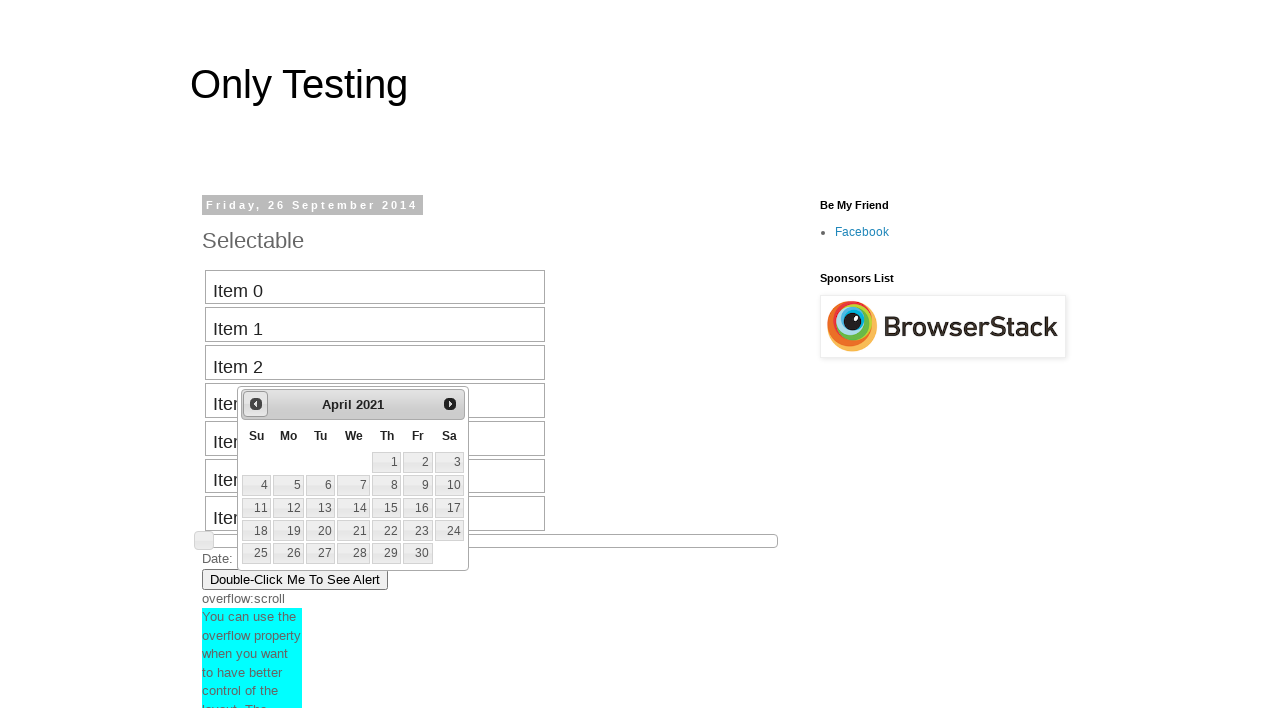

Clicked previous button to navigate backward in calendar (current: April 2021, target: August 2018) at (256, 404) on #ui-datepicker-div > div > a.ui-datepicker-prev span
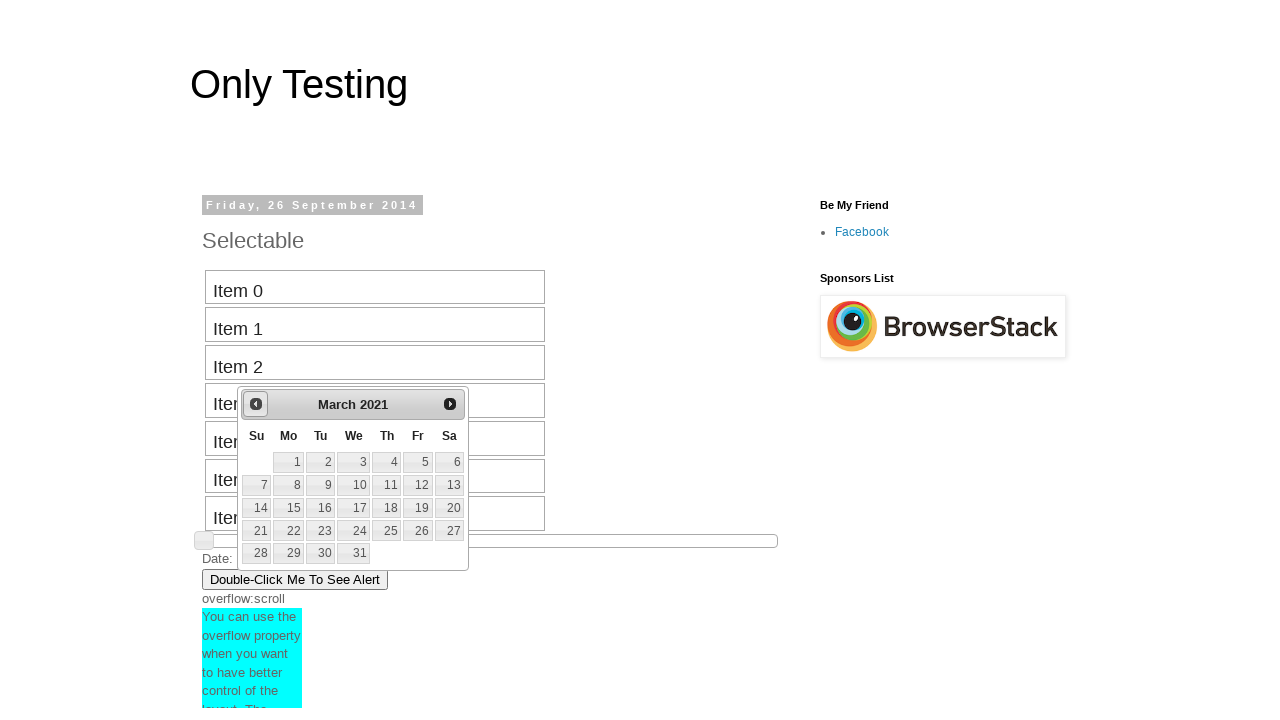

Retrieved current month from date picker: March
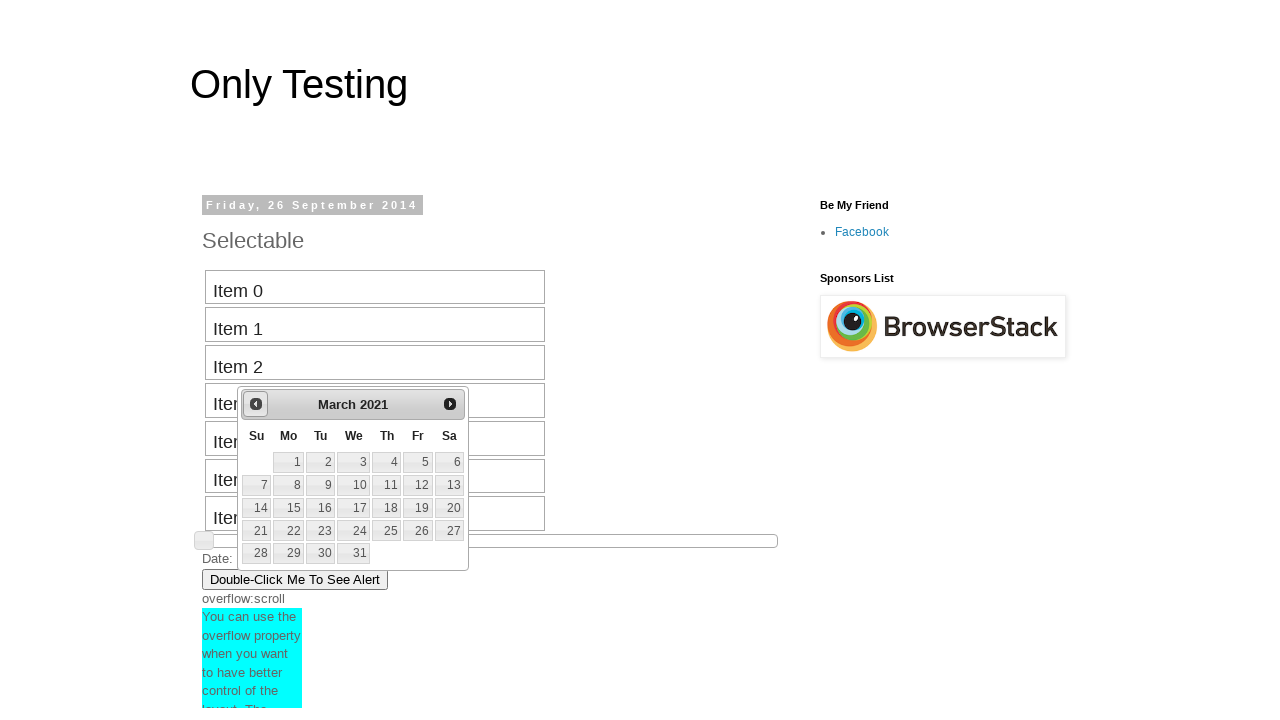

Retrieved current year from date picker: 2021
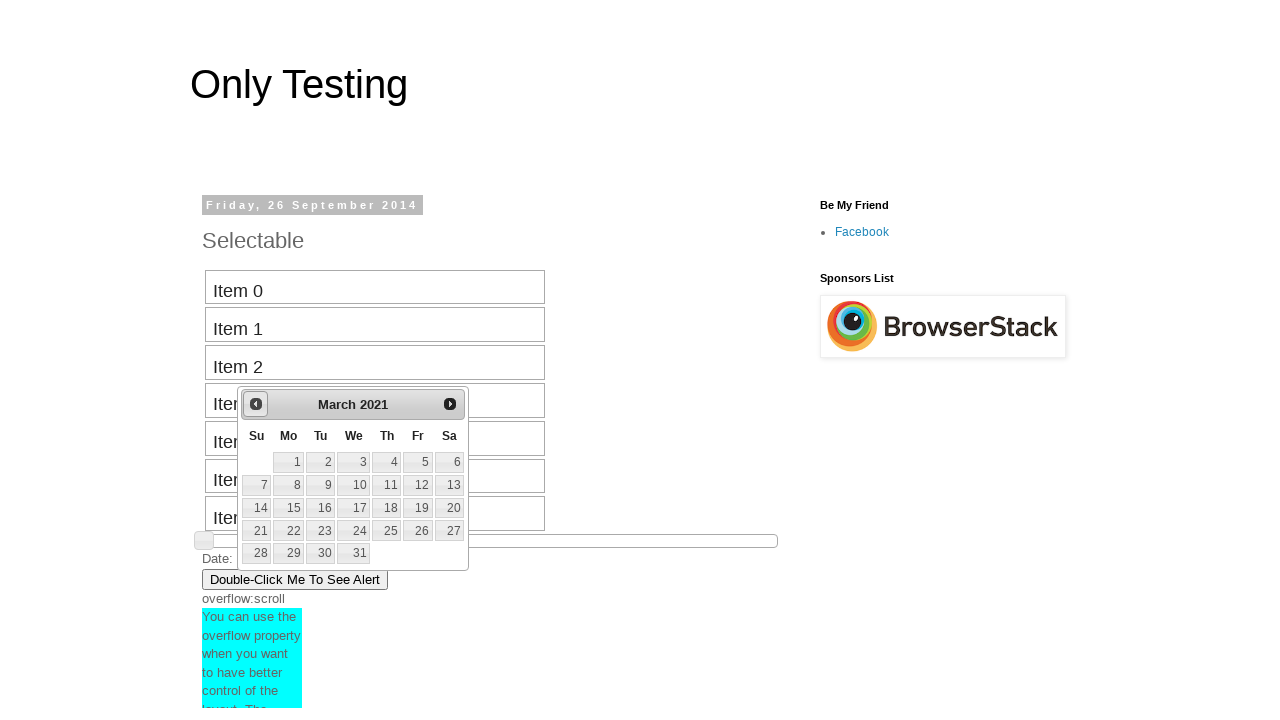

Clicked previous button to navigate backward in calendar (current: March 2021, target: August 2018) at (256, 404) on #ui-datepicker-div > div > a.ui-datepicker-prev span
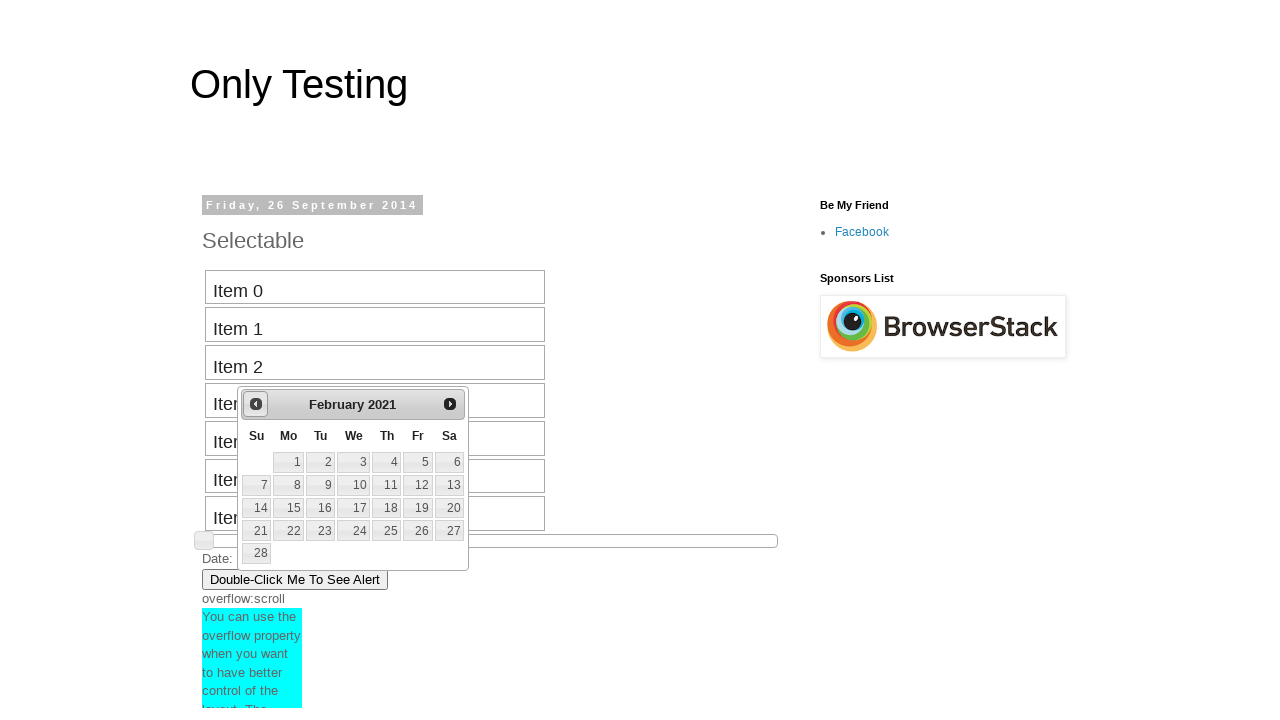

Retrieved current month from date picker: February
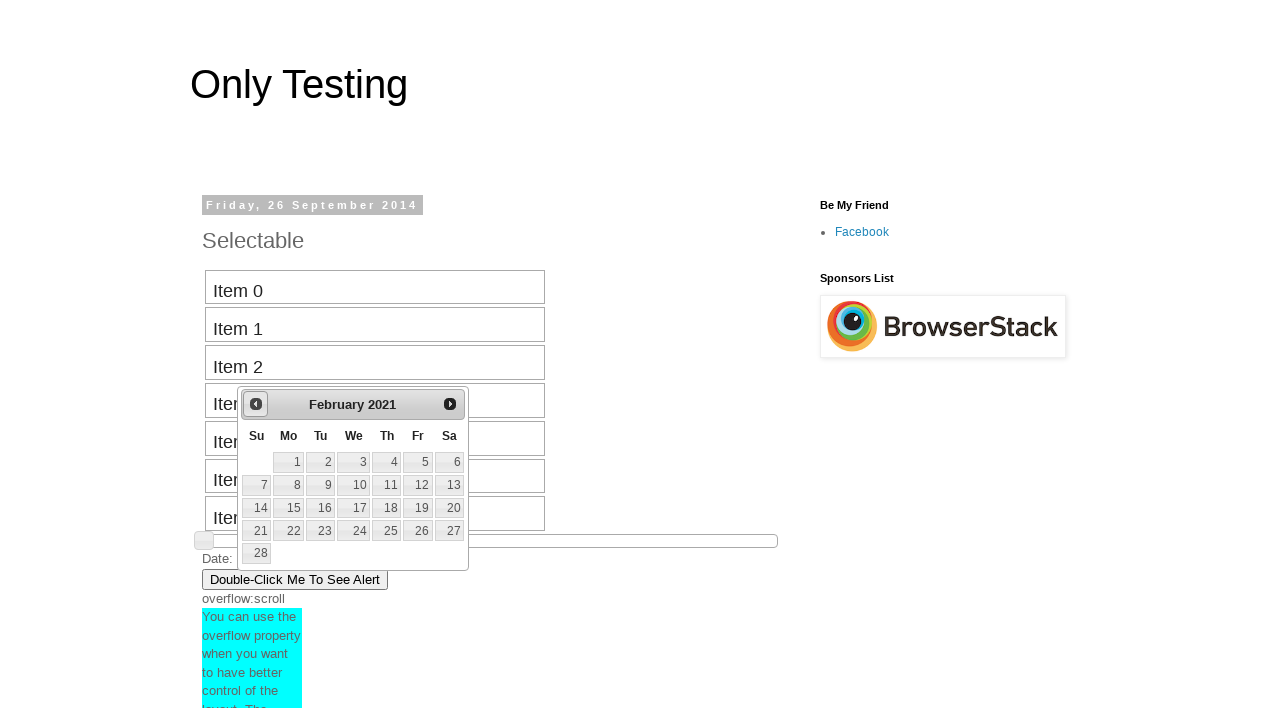

Retrieved current year from date picker: 2021
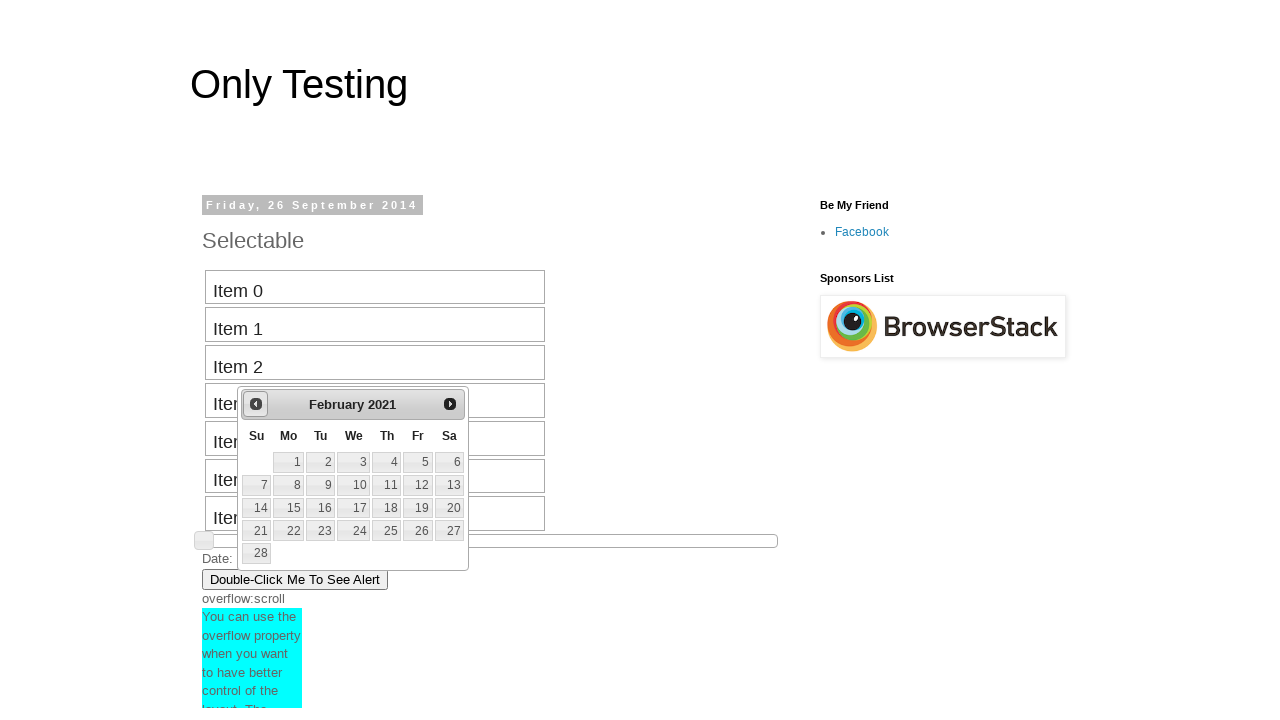

Clicked previous button to navigate backward in calendar (current: February 2021, target: August 2018) at (256, 404) on #ui-datepicker-div > div > a.ui-datepicker-prev span
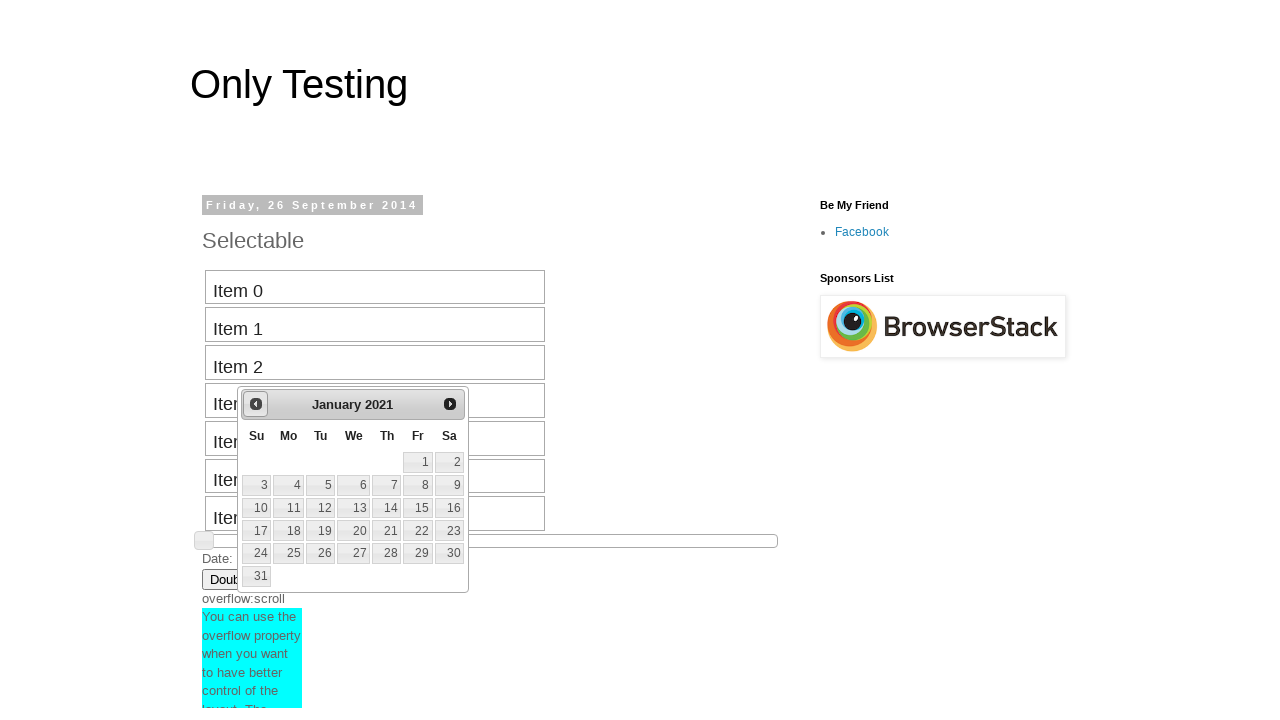

Retrieved current month from date picker: January
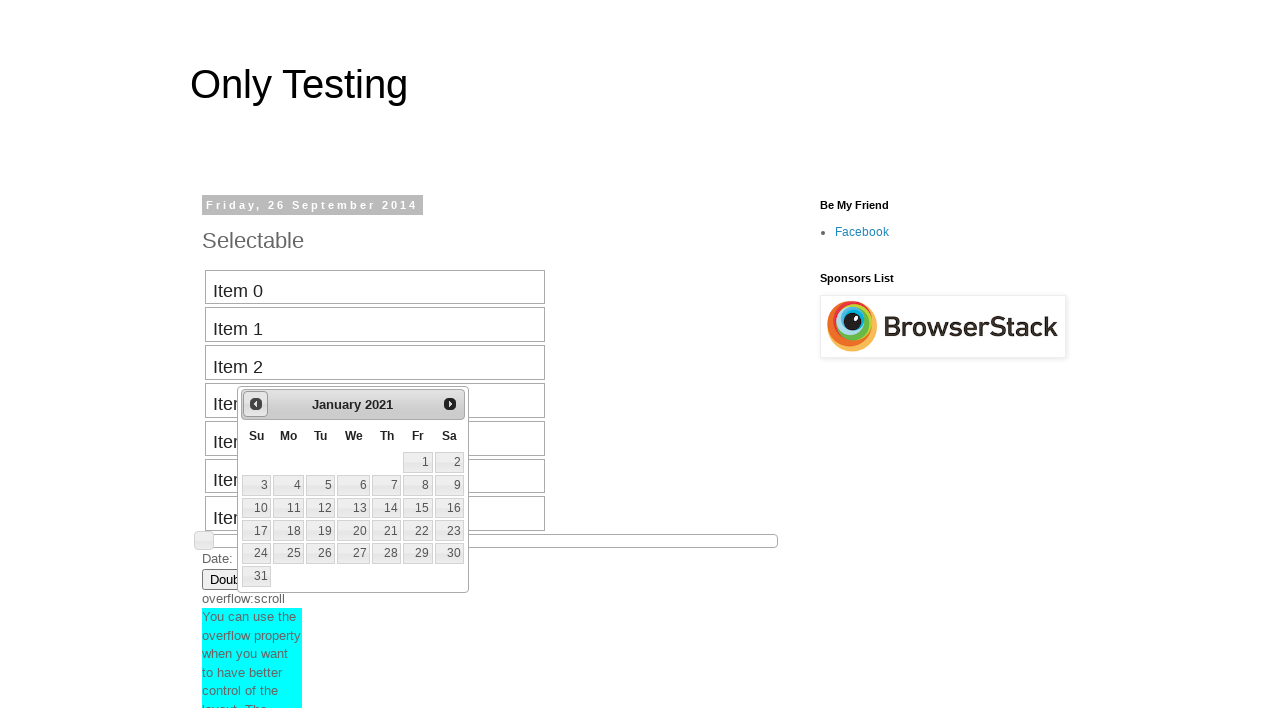

Retrieved current year from date picker: 2021
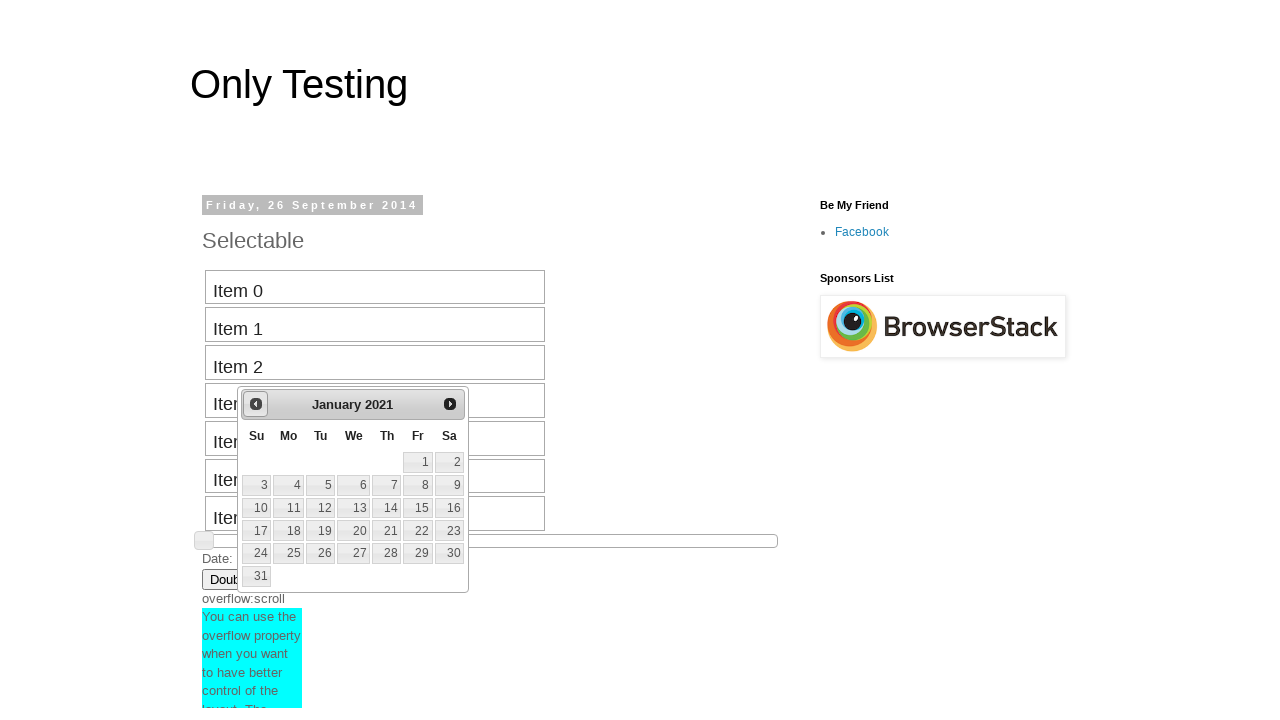

Clicked previous button to navigate backward in calendar (current: January 2021, target: August 2018) at (256, 404) on #ui-datepicker-div > div > a.ui-datepicker-prev span
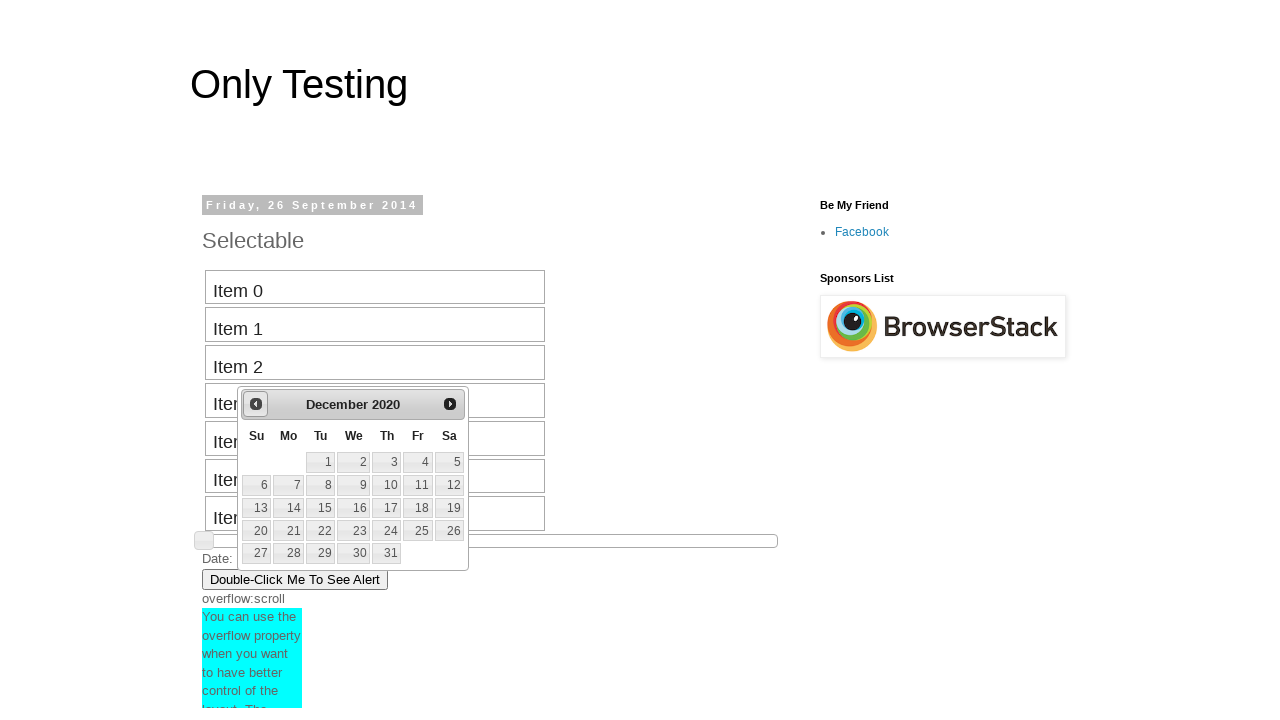

Retrieved current month from date picker: December
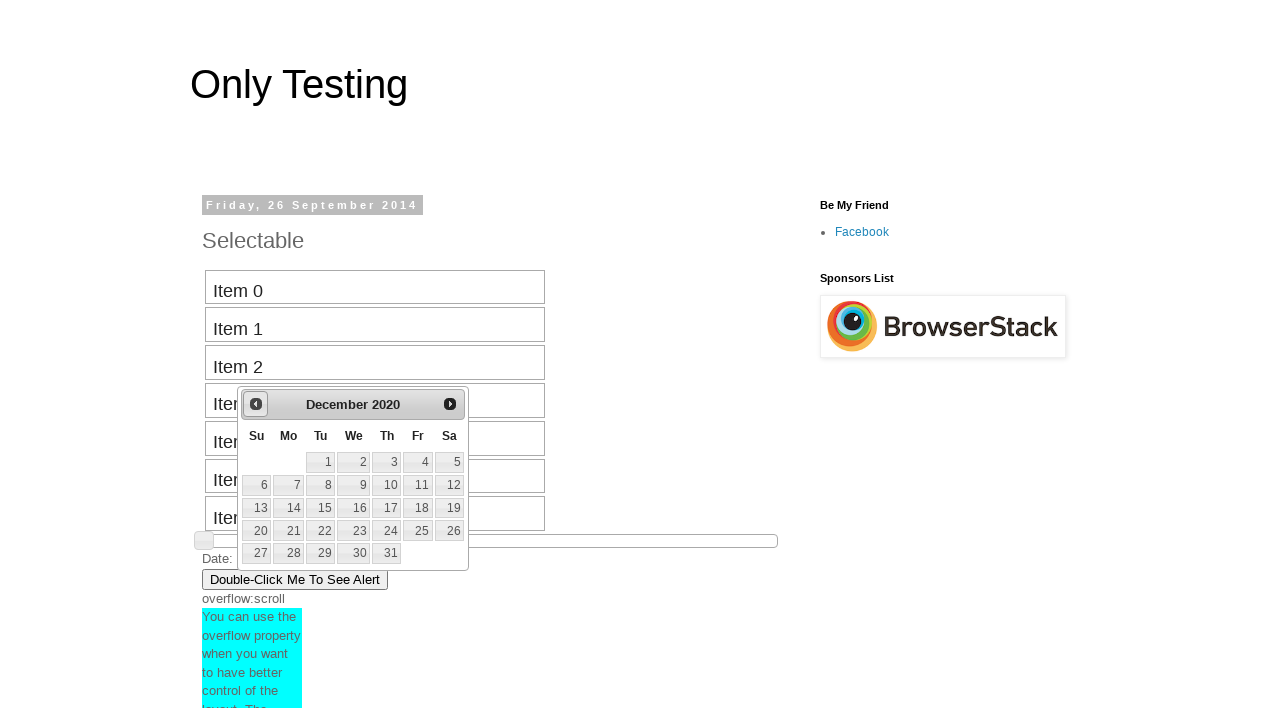

Retrieved current year from date picker: 2020
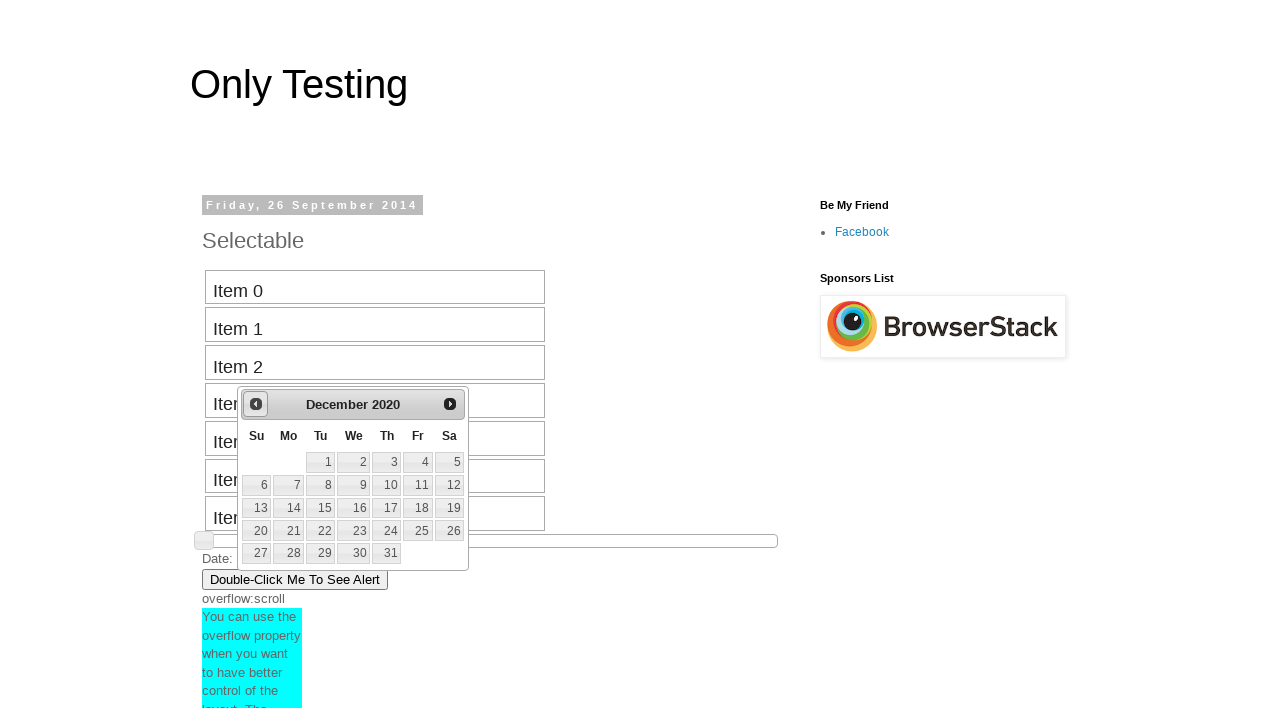

Clicked previous button to navigate backward in calendar (current: December 2020, target: August 2018) at (256, 404) on #ui-datepicker-div > div > a.ui-datepicker-prev span
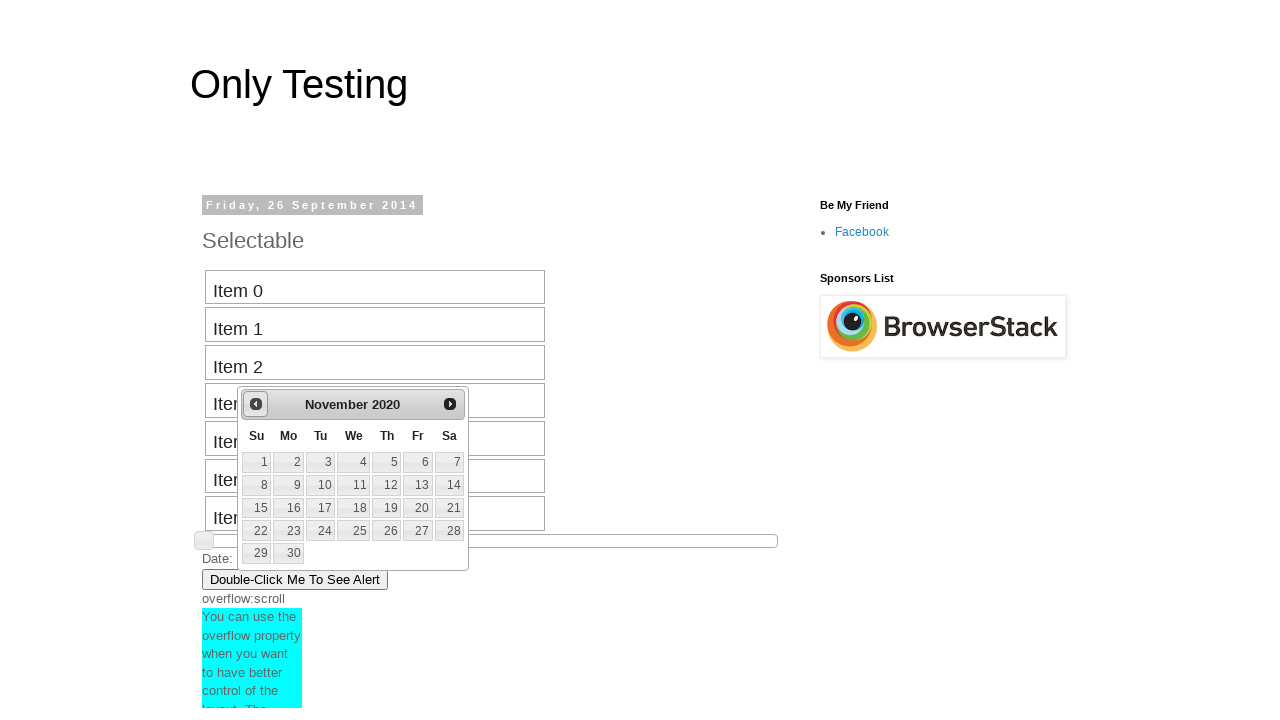

Retrieved current month from date picker: November
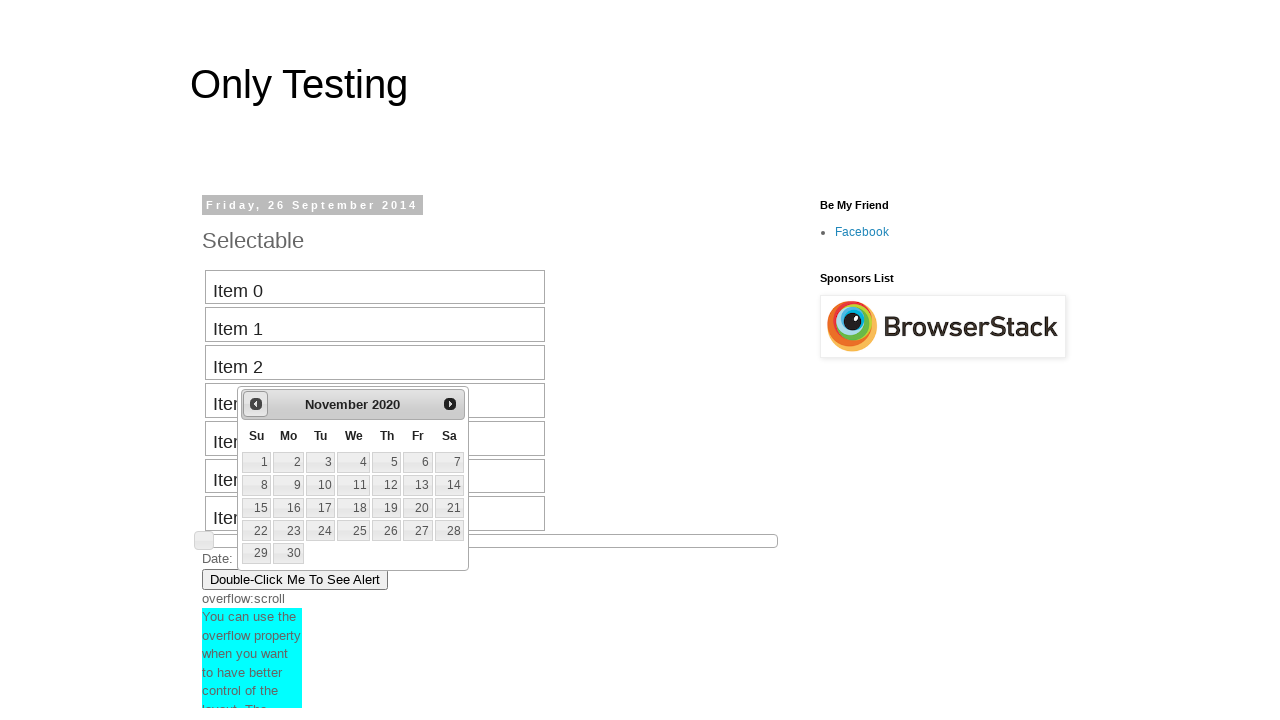

Retrieved current year from date picker: 2020
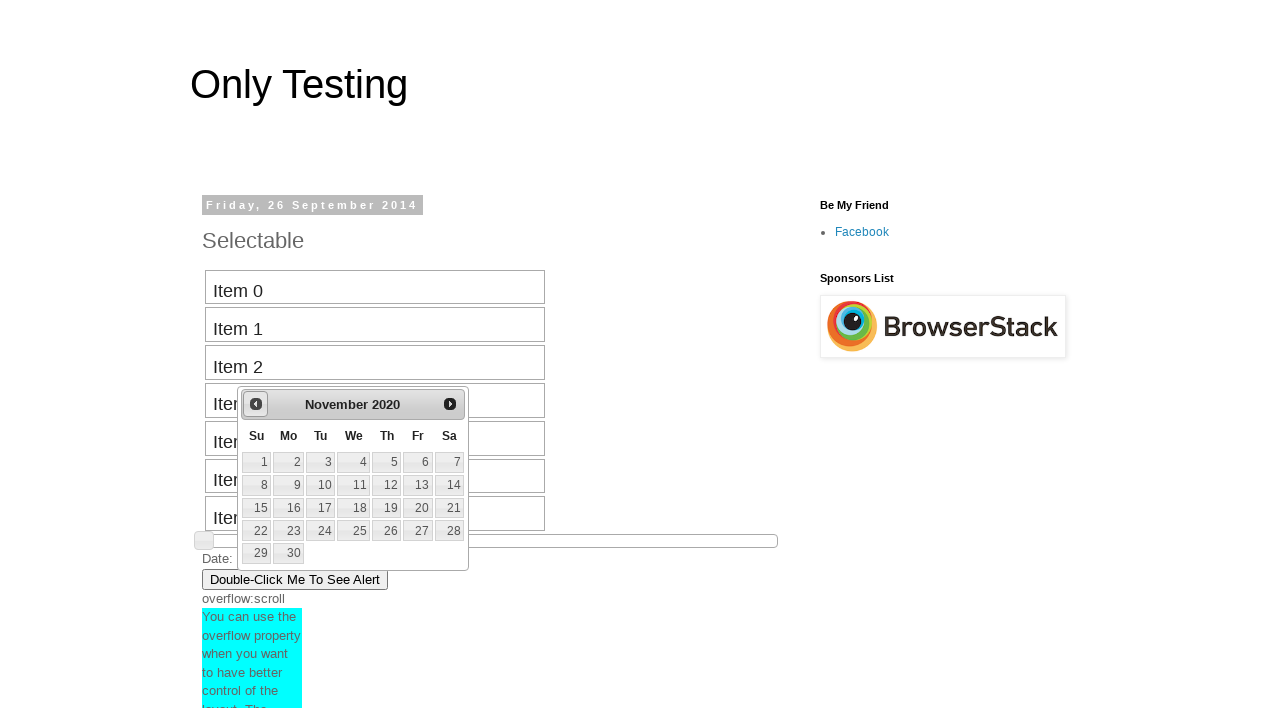

Clicked previous button to navigate backward in calendar (current: November 2020, target: August 2018) at (256, 404) on #ui-datepicker-div > div > a.ui-datepicker-prev span
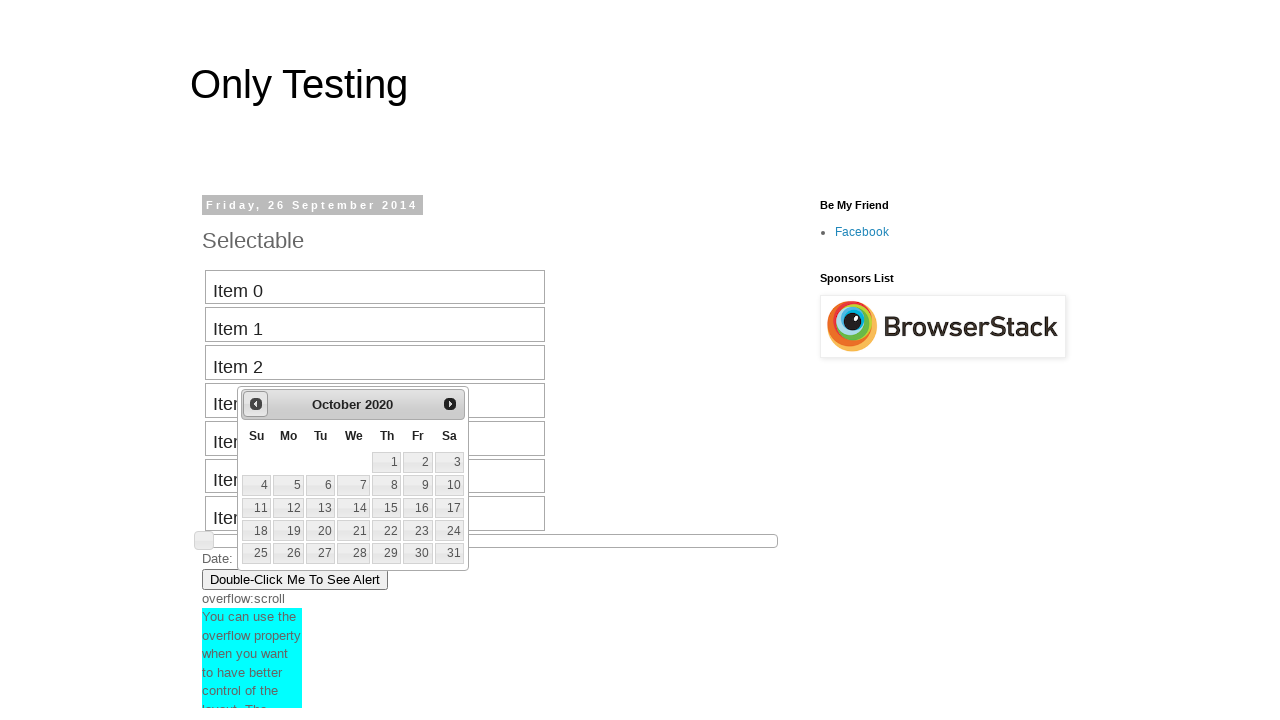

Retrieved current month from date picker: October
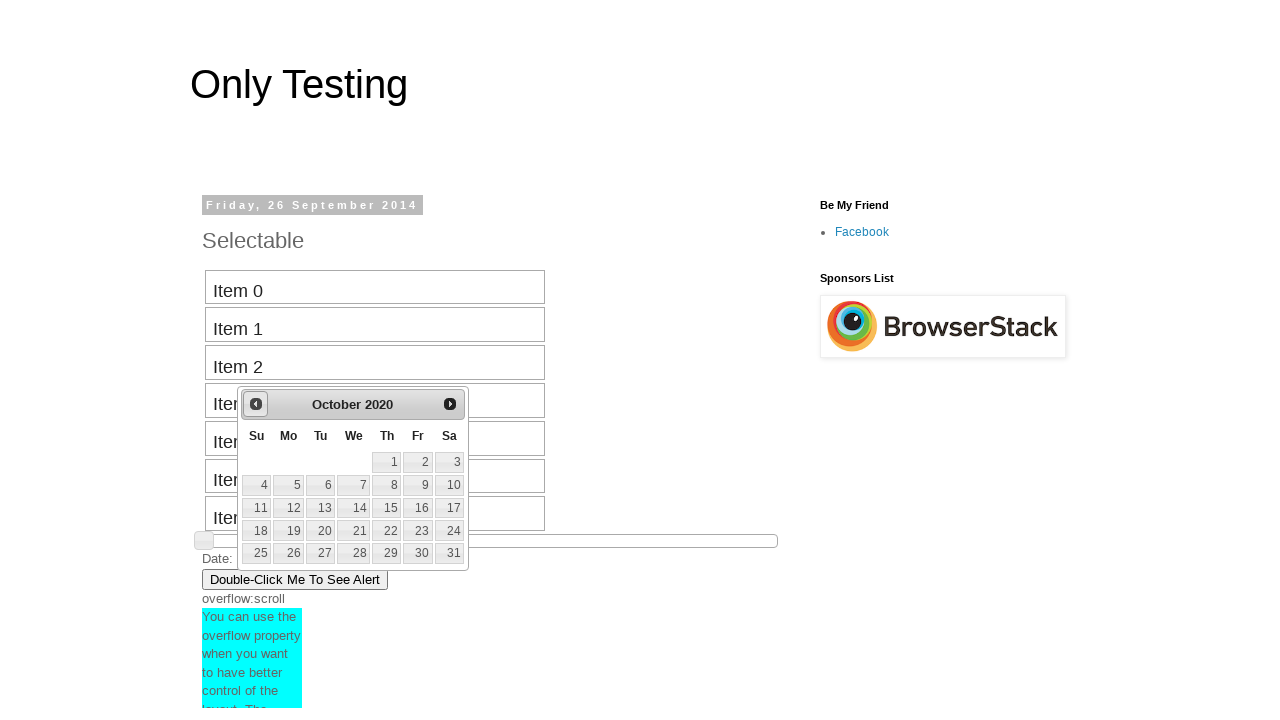

Retrieved current year from date picker: 2020
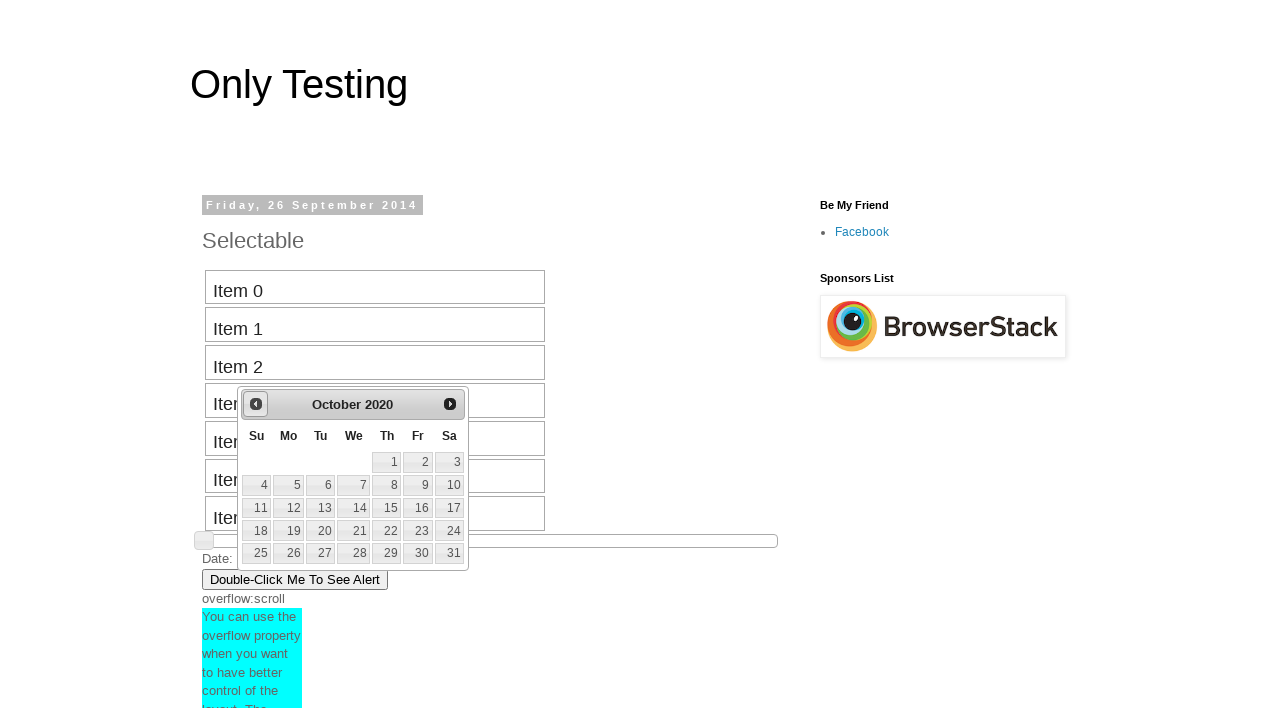

Clicked previous button to navigate backward in calendar (current: October 2020, target: August 2018) at (256, 404) on #ui-datepicker-div > div > a.ui-datepicker-prev span
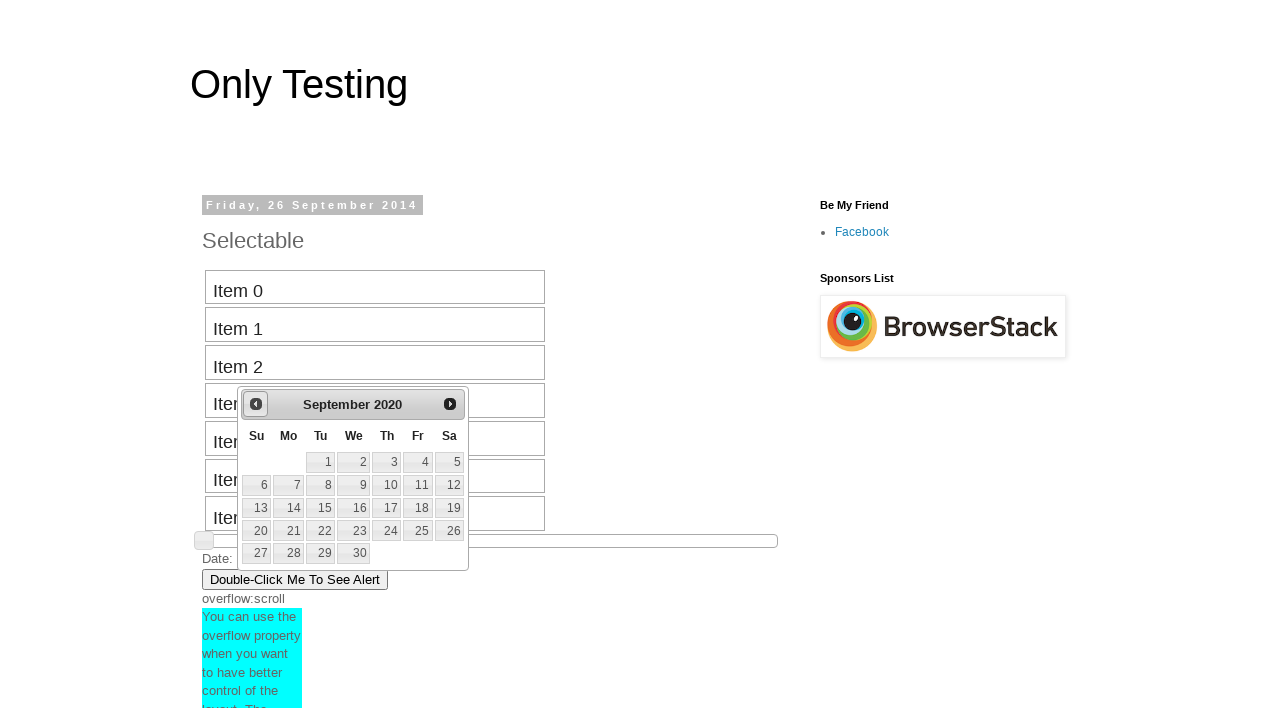

Retrieved current month from date picker: September
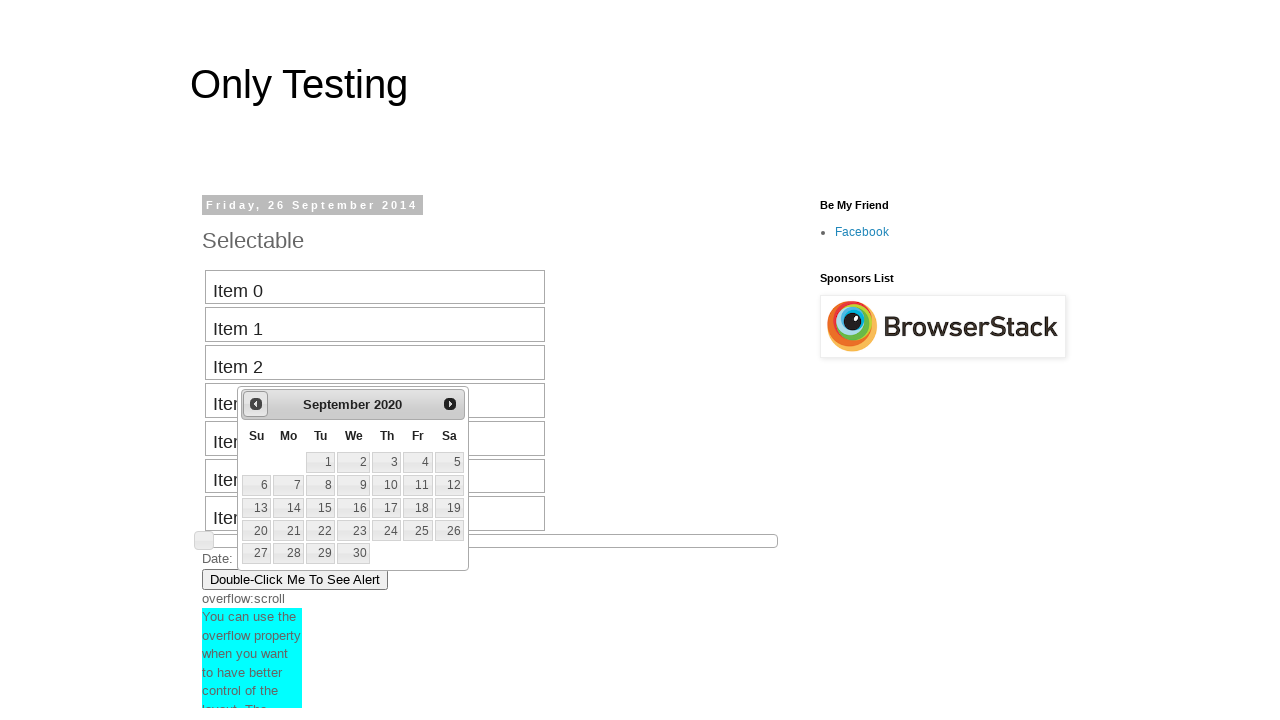

Retrieved current year from date picker: 2020
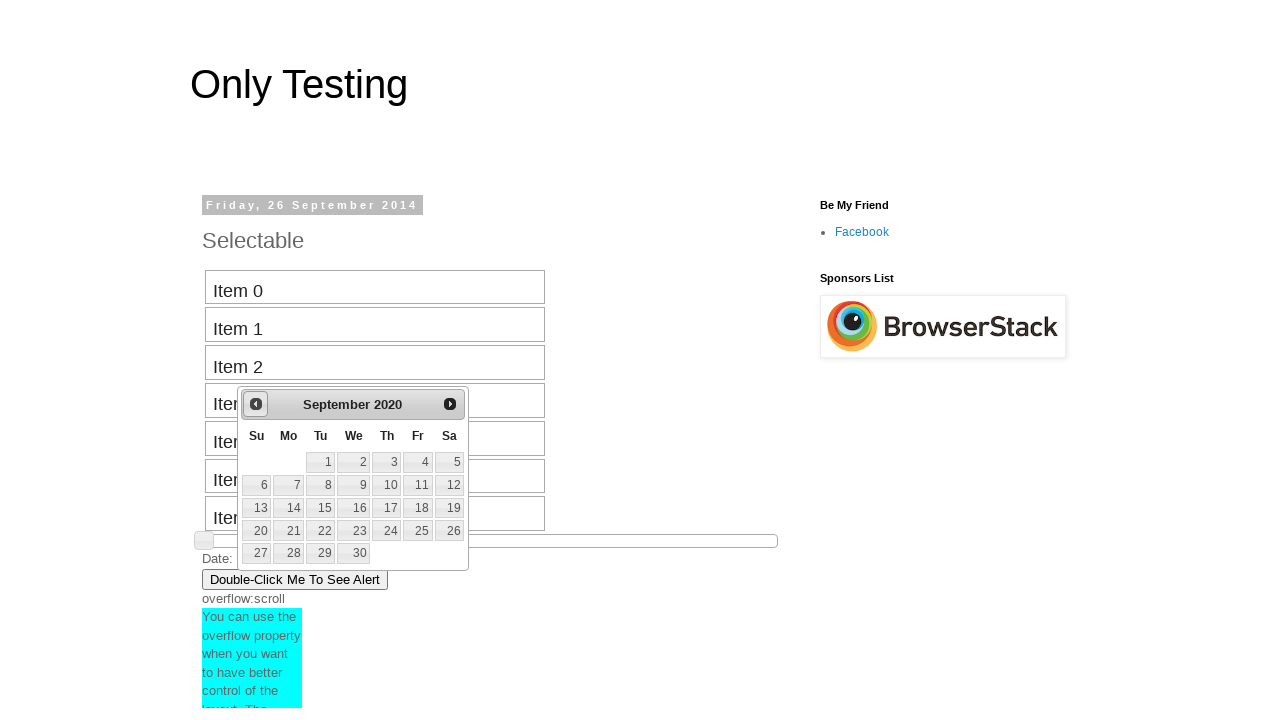

Clicked previous button to navigate backward in calendar (current: September 2020, target: August 2018) at (256, 404) on #ui-datepicker-div > div > a.ui-datepicker-prev span
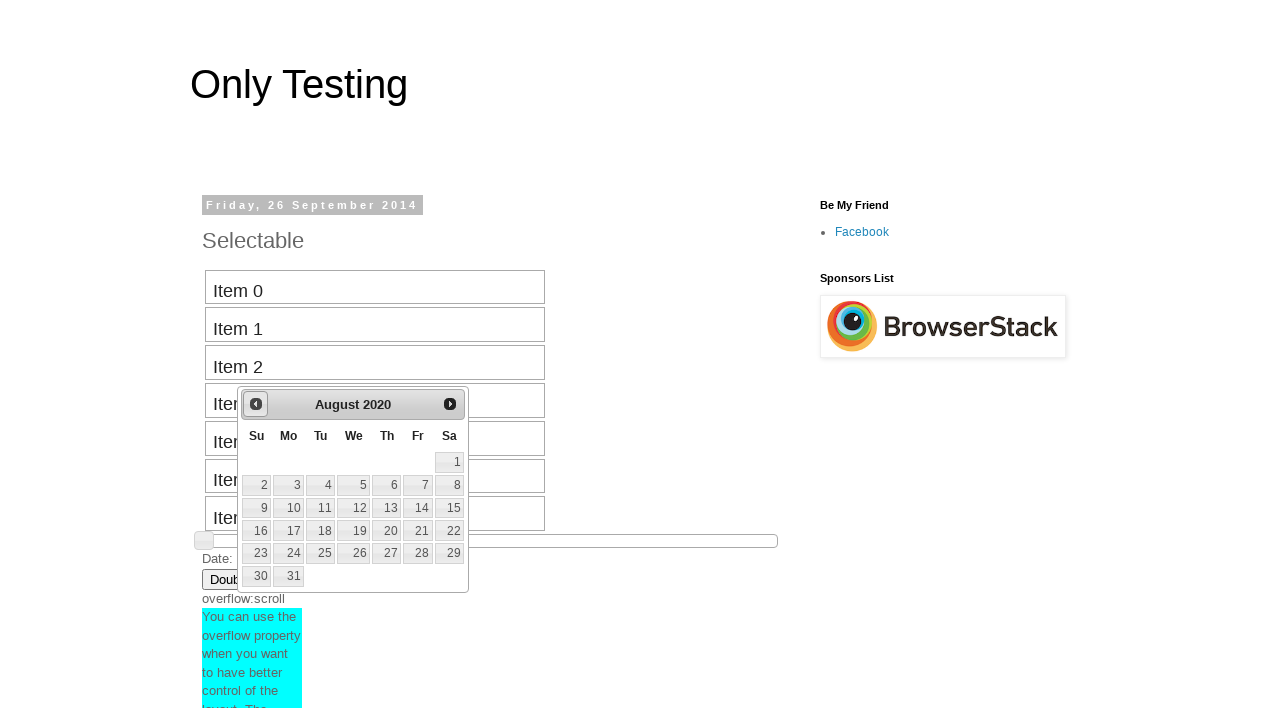

Retrieved current month from date picker: August
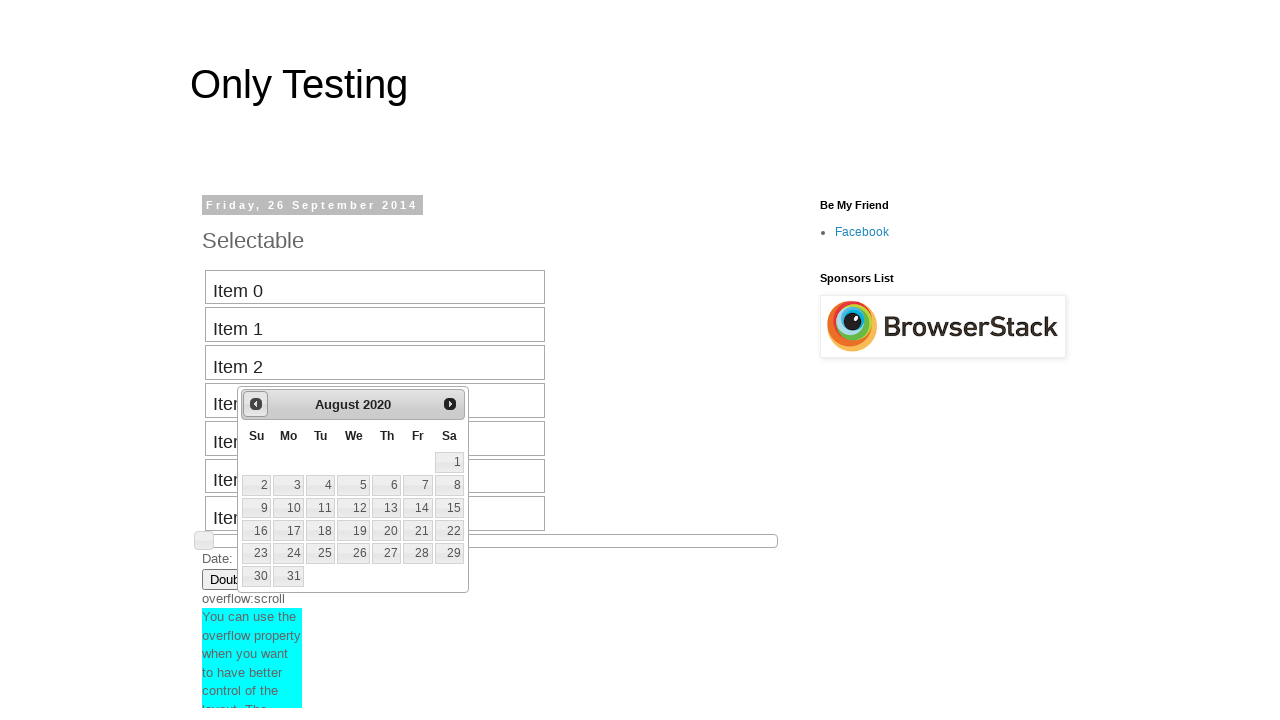

Retrieved current year from date picker: 2020
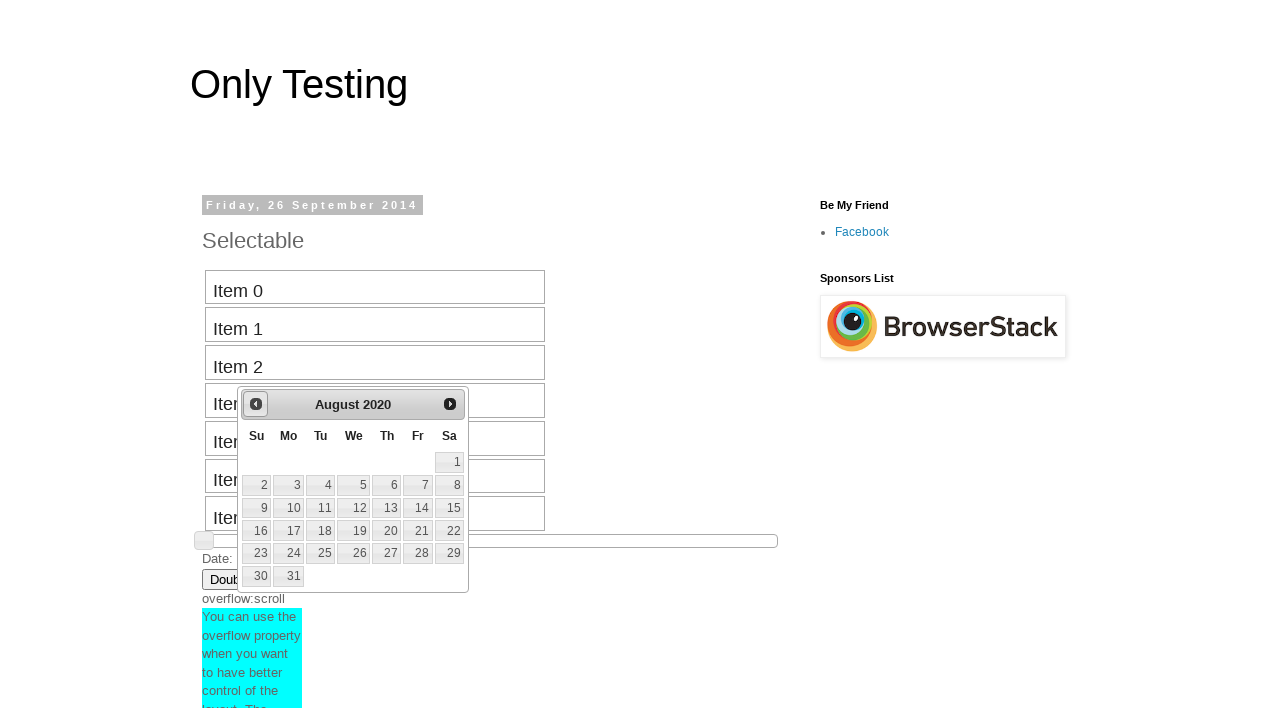

Clicked previous button to navigate backward in calendar (current: August 2020, target: August 2018) at (256, 404) on #ui-datepicker-div > div > a.ui-datepicker-prev span
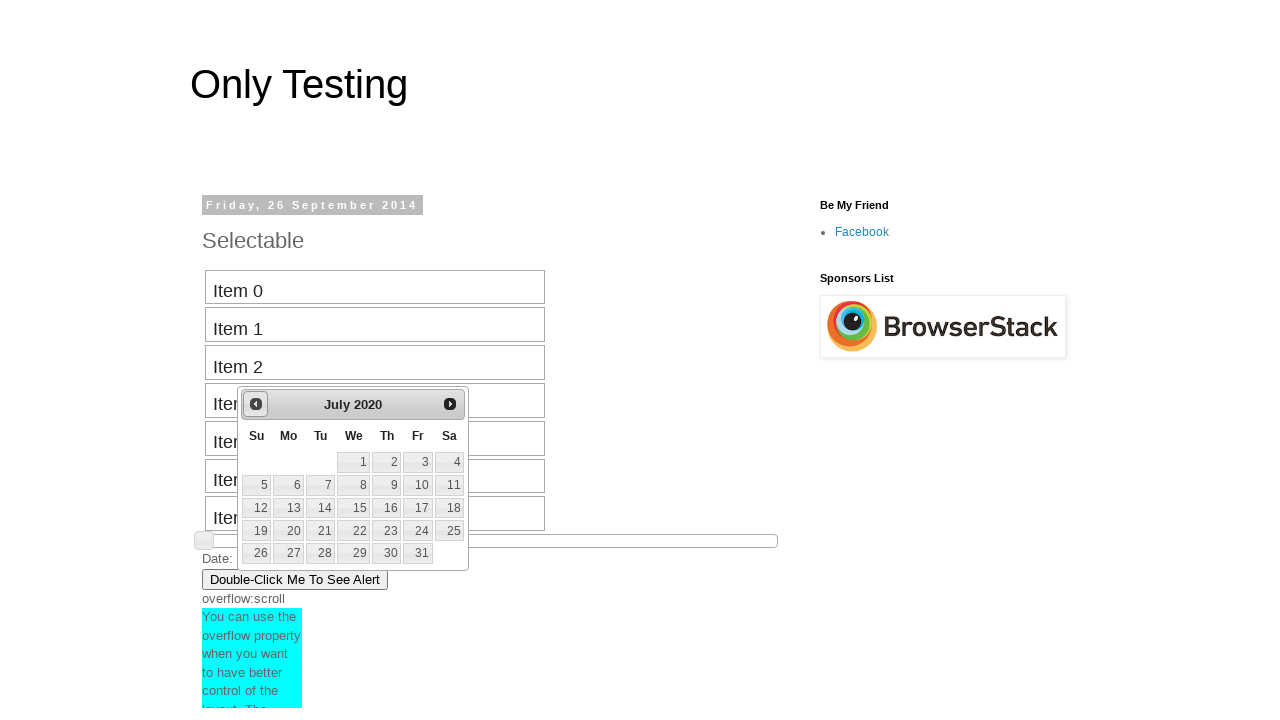

Retrieved current month from date picker: July
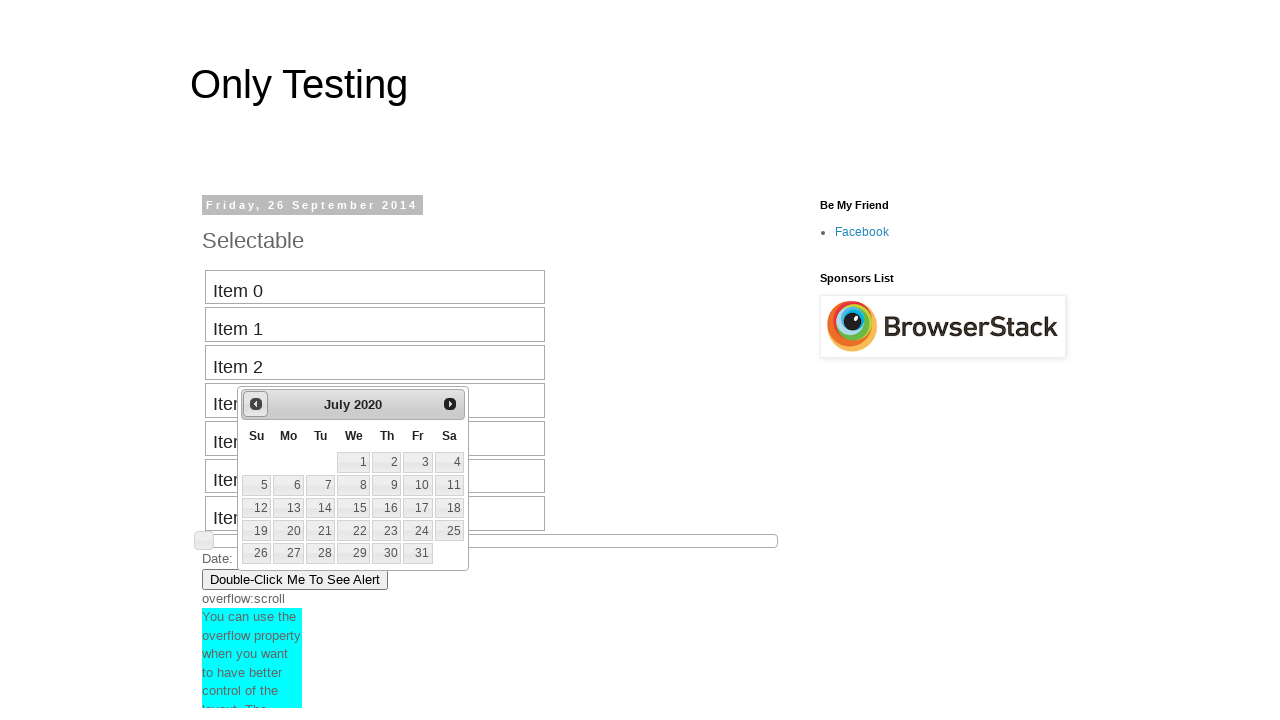

Retrieved current year from date picker: 2020
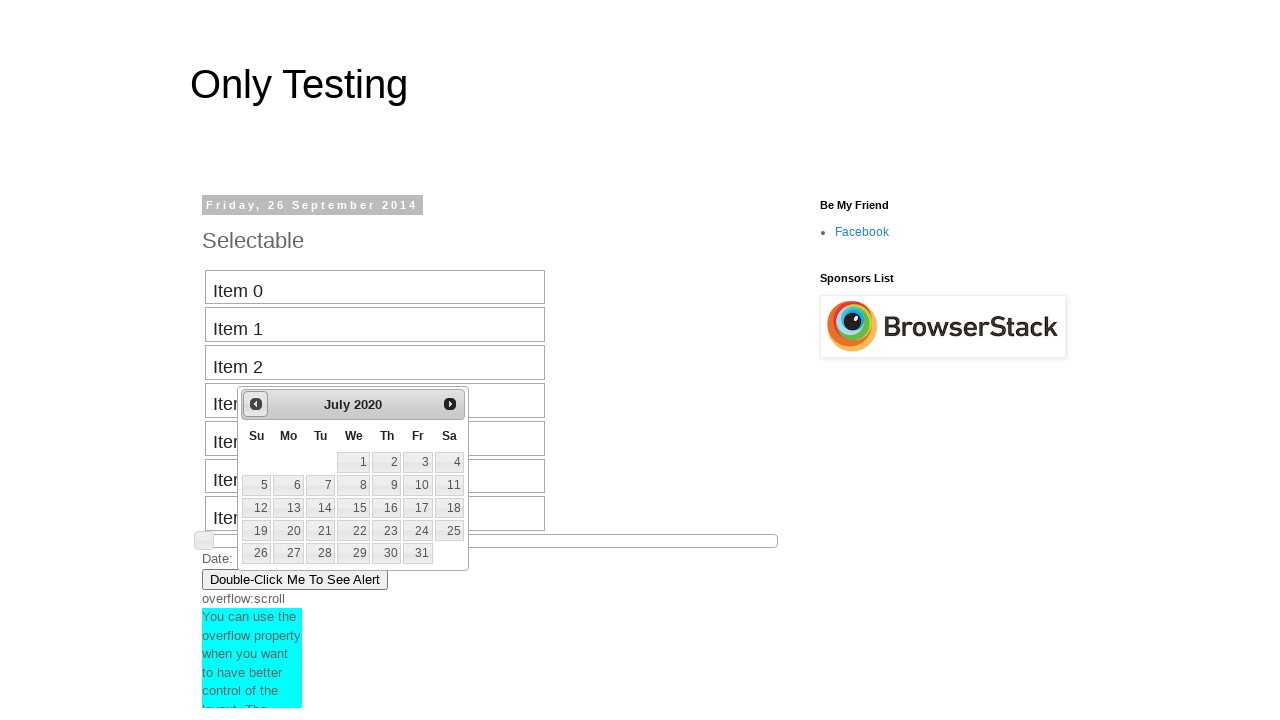

Clicked previous button to navigate backward in calendar (current: July 2020, target: August 2018) at (256, 404) on #ui-datepicker-div > div > a.ui-datepicker-prev span
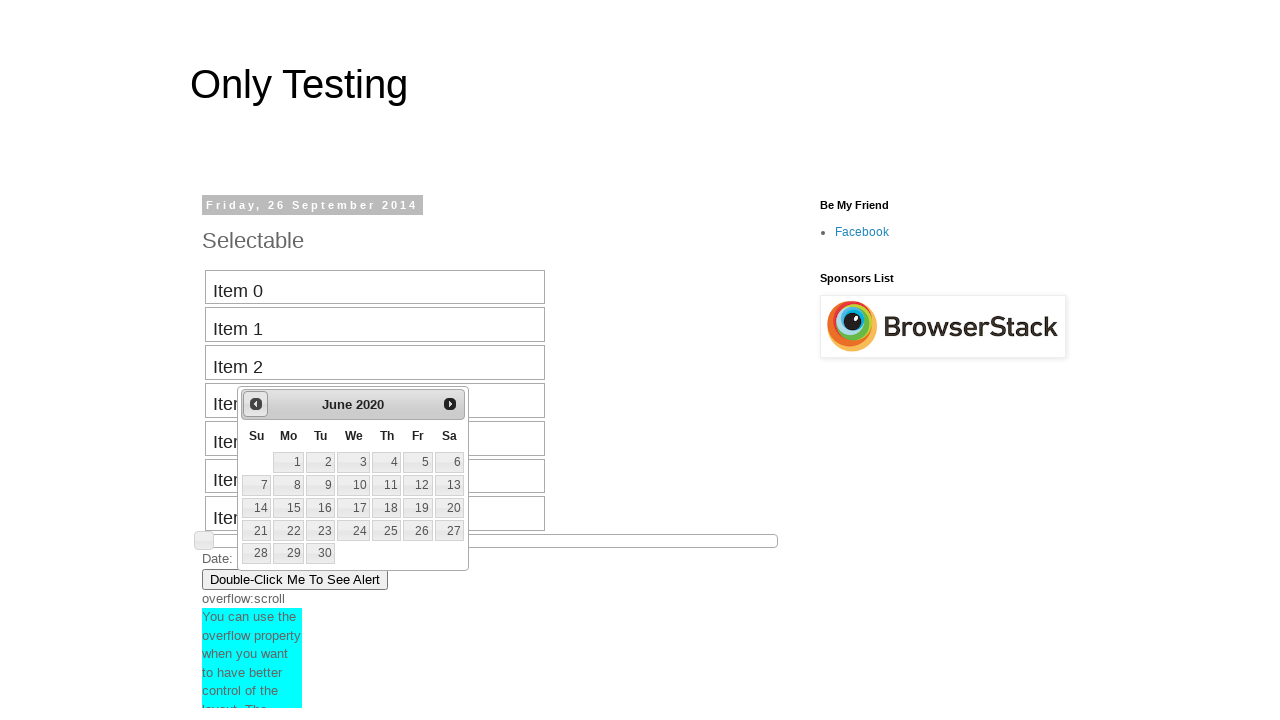

Retrieved current month from date picker: June
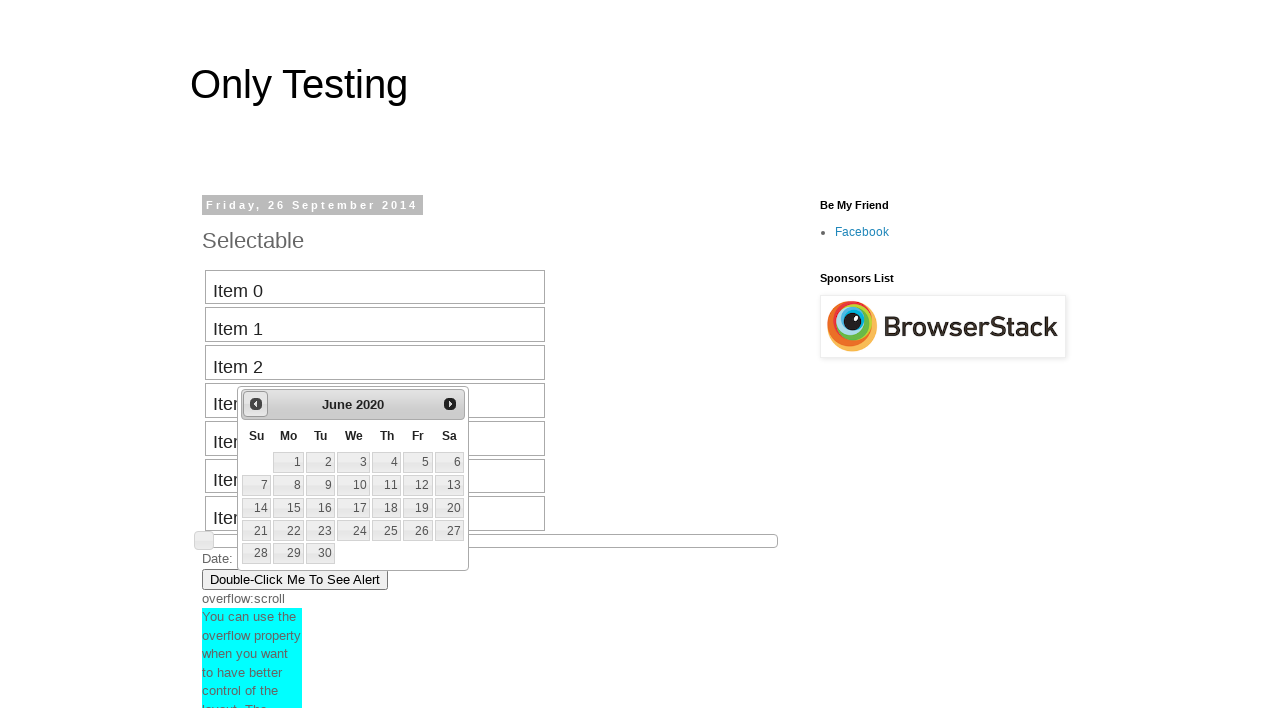

Retrieved current year from date picker: 2020
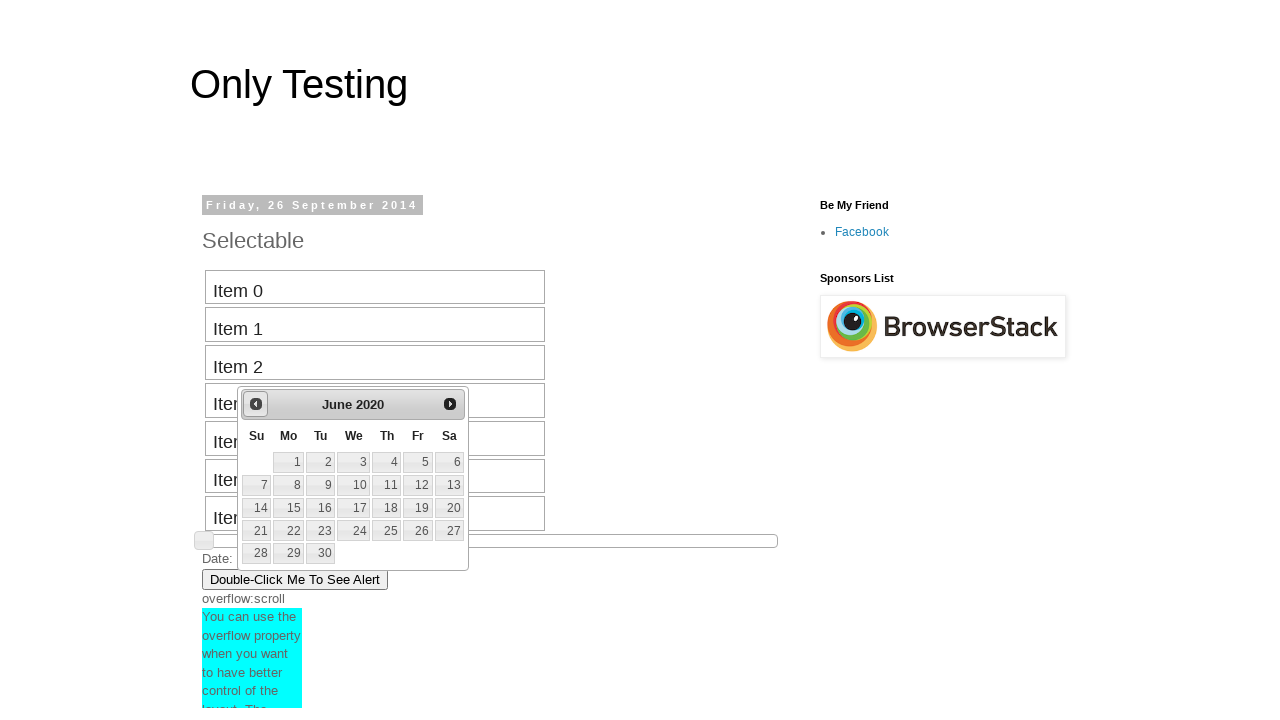

Clicked previous button to navigate backward in calendar (current: June 2020, target: August 2018) at (256, 404) on #ui-datepicker-div > div > a.ui-datepicker-prev span
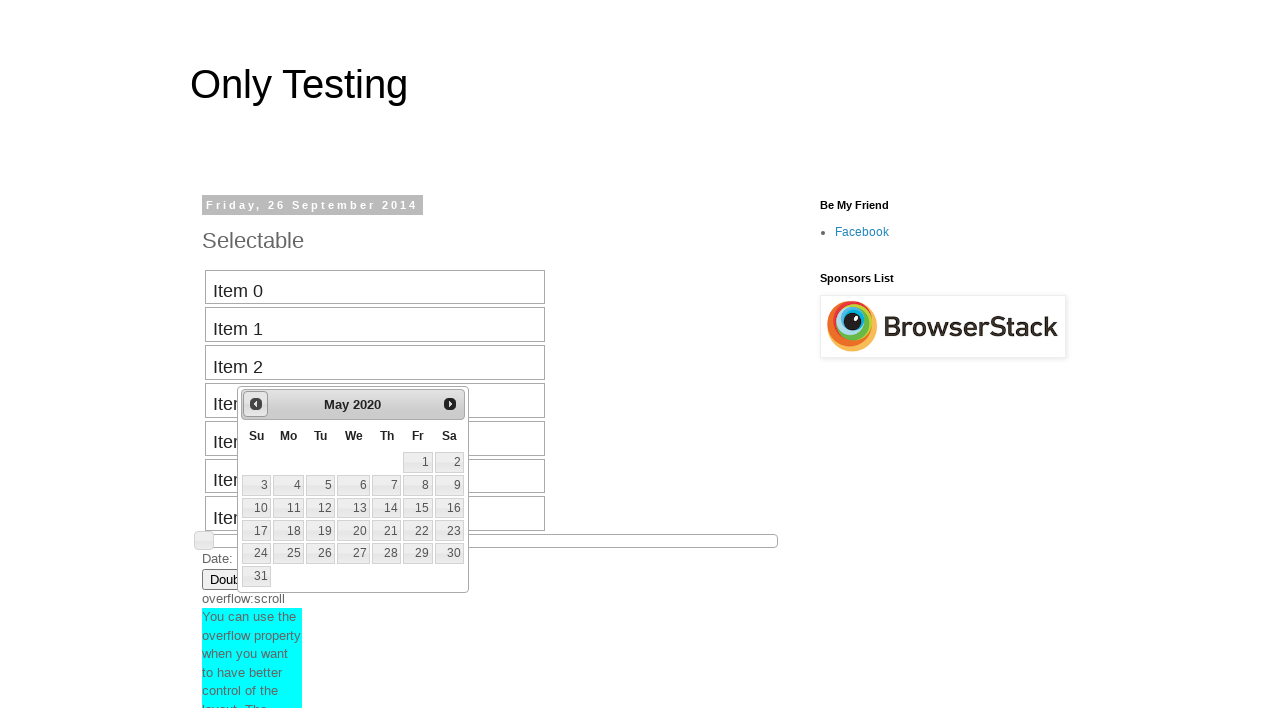

Retrieved current month from date picker: May
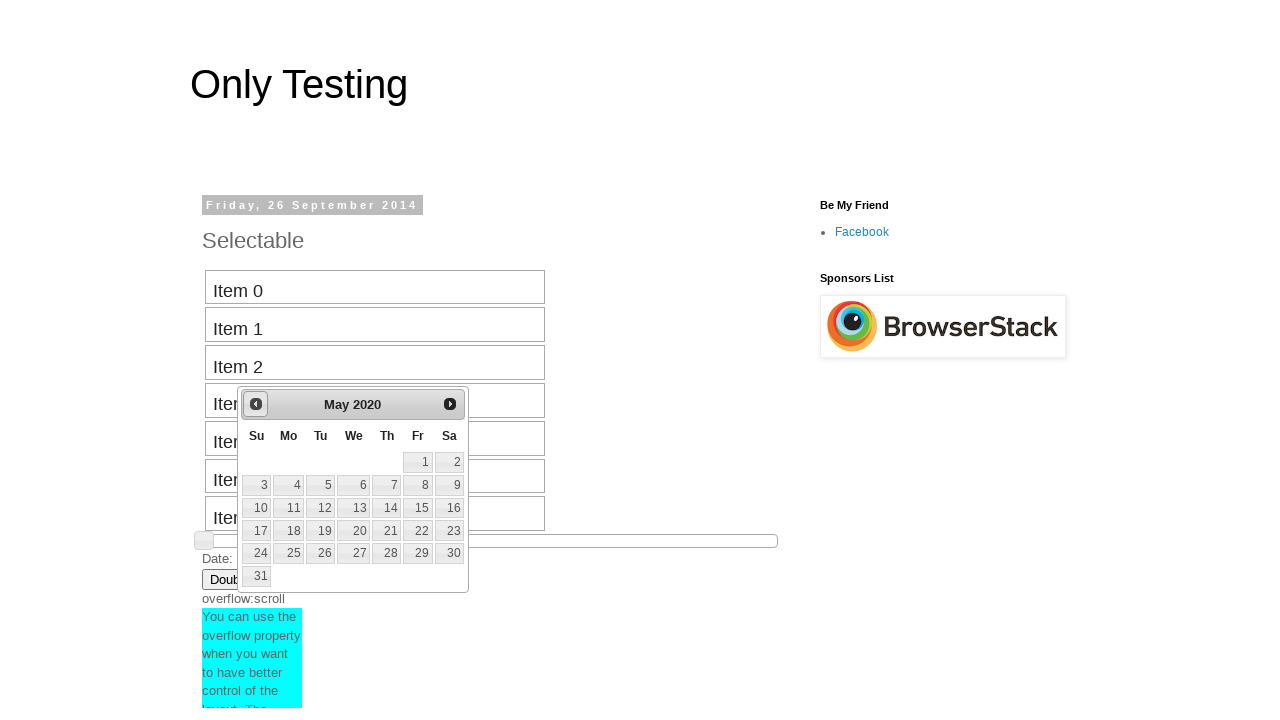

Retrieved current year from date picker: 2020
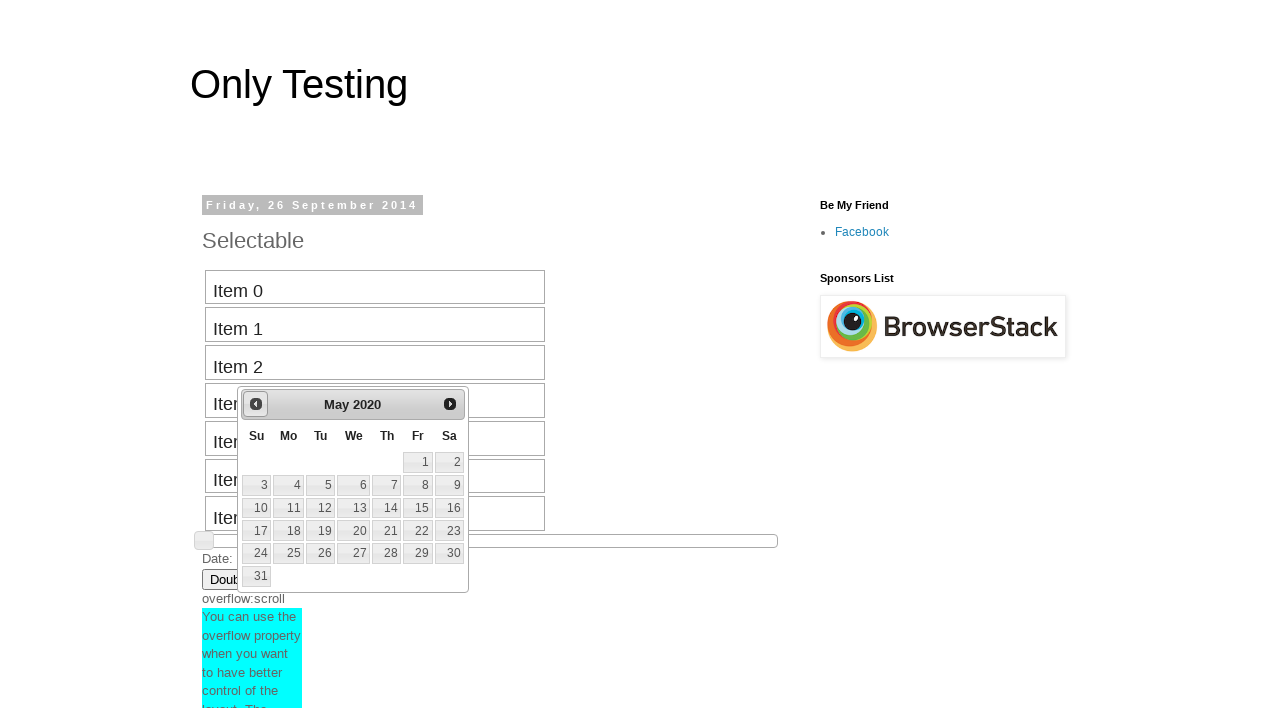

Clicked previous button to navigate backward in calendar (current: May 2020, target: August 2018) at (256, 404) on #ui-datepicker-div > div > a.ui-datepicker-prev span
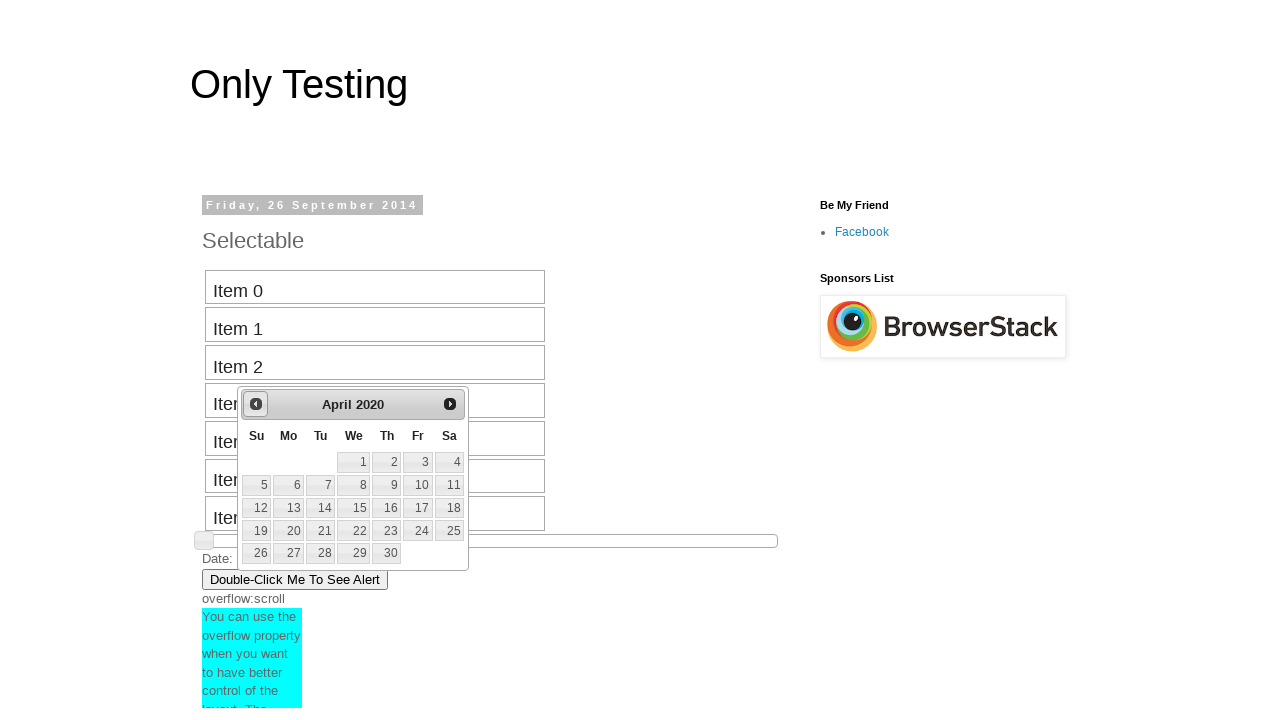

Retrieved current month from date picker: April
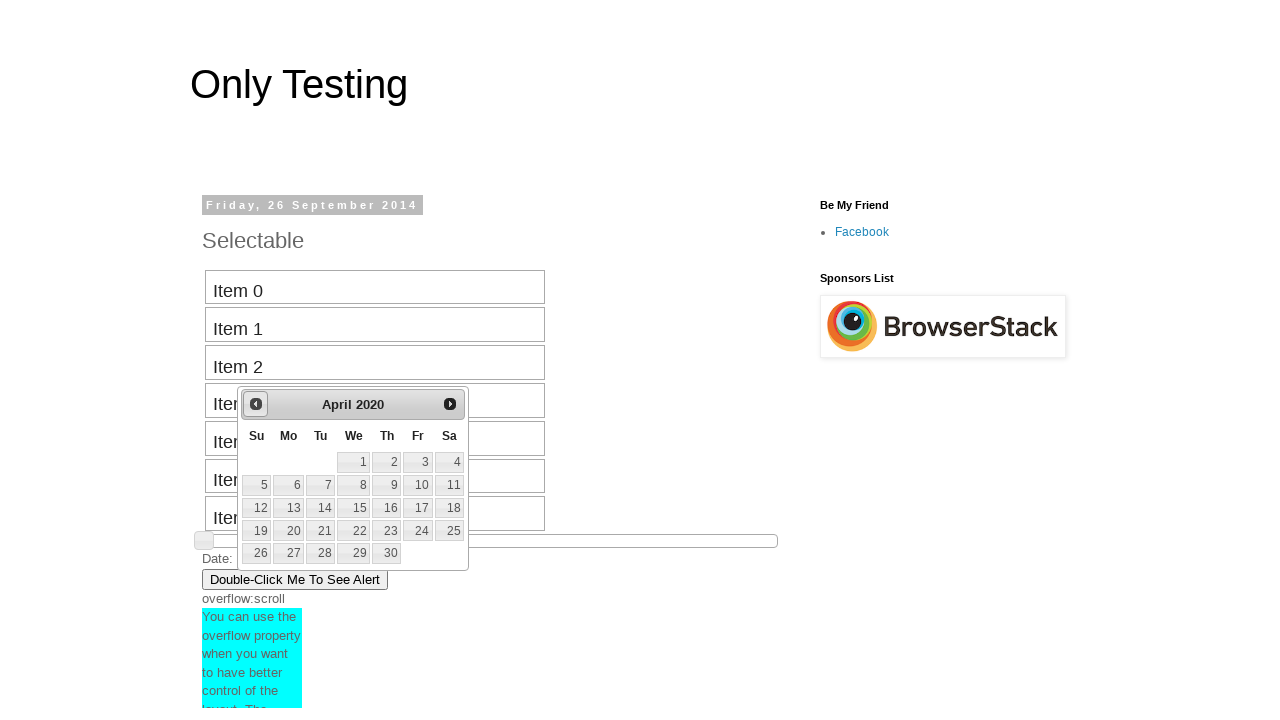

Retrieved current year from date picker: 2020
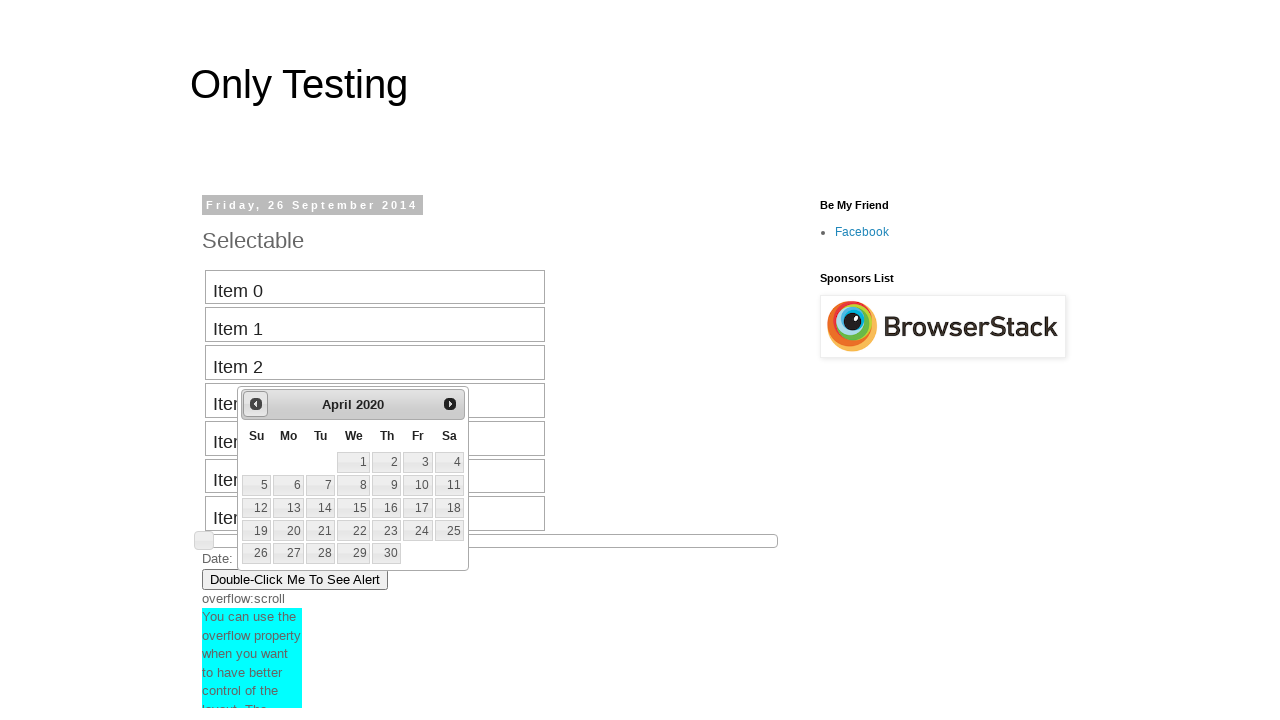

Clicked previous button to navigate backward in calendar (current: April 2020, target: August 2018) at (256, 404) on #ui-datepicker-div > div > a.ui-datepicker-prev span
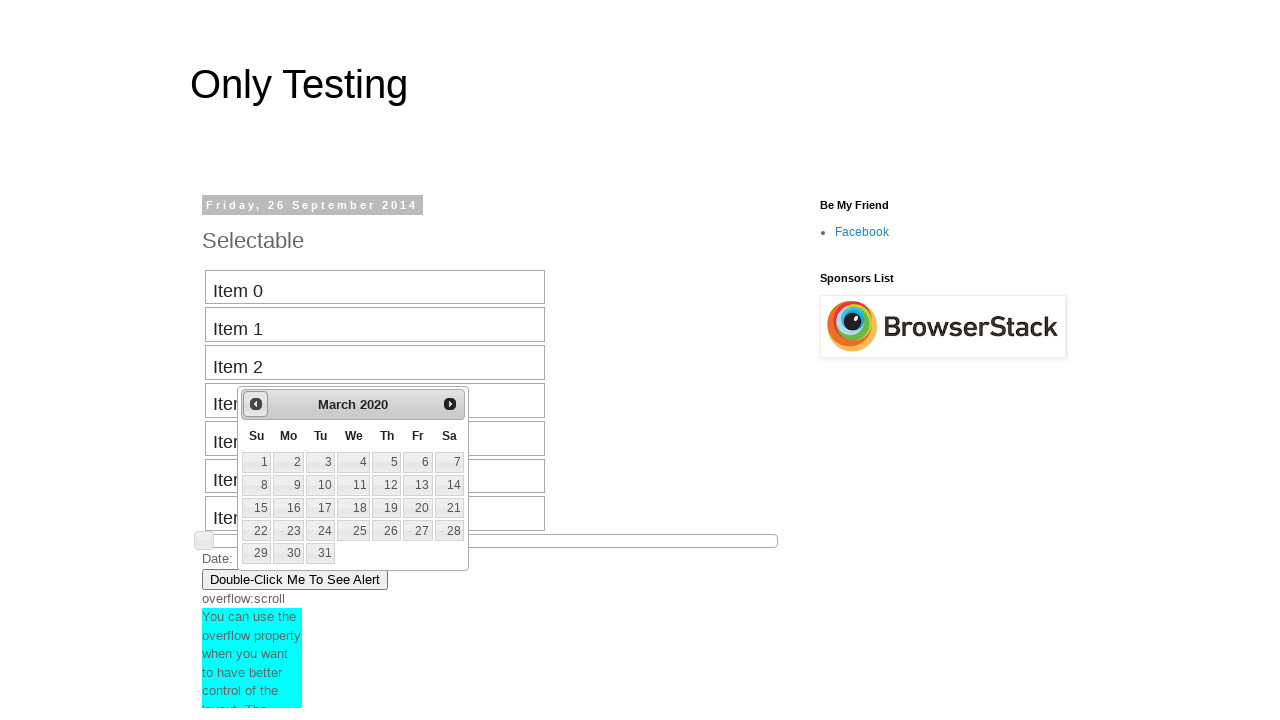

Retrieved current month from date picker: March
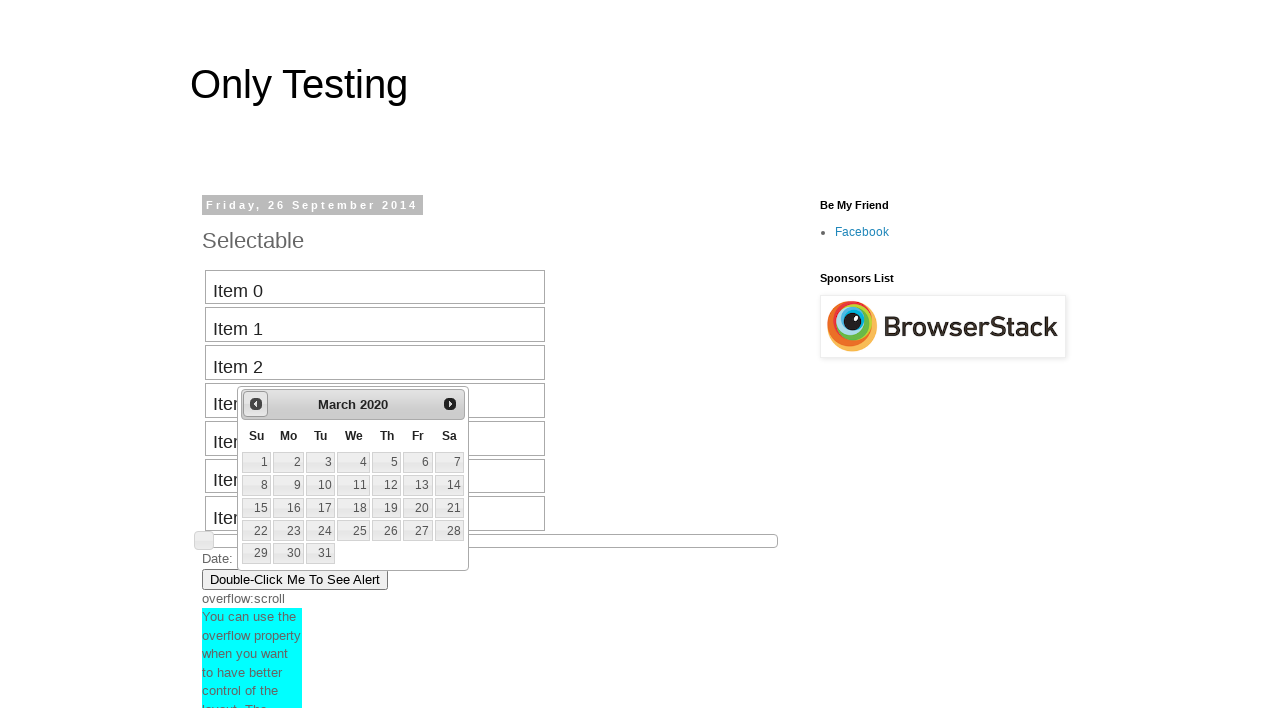

Retrieved current year from date picker: 2020
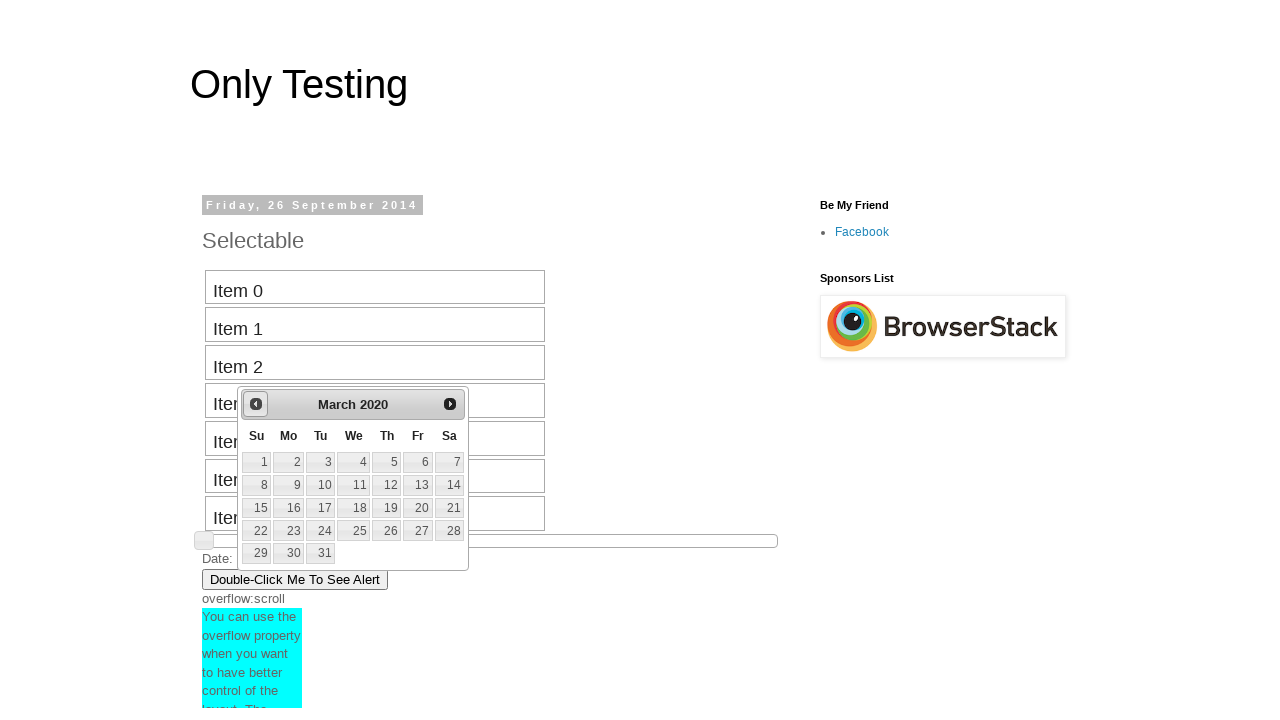

Clicked previous button to navigate backward in calendar (current: March 2020, target: August 2018) at (256, 404) on #ui-datepicker-div > div > a.ui-datepicker-prev span
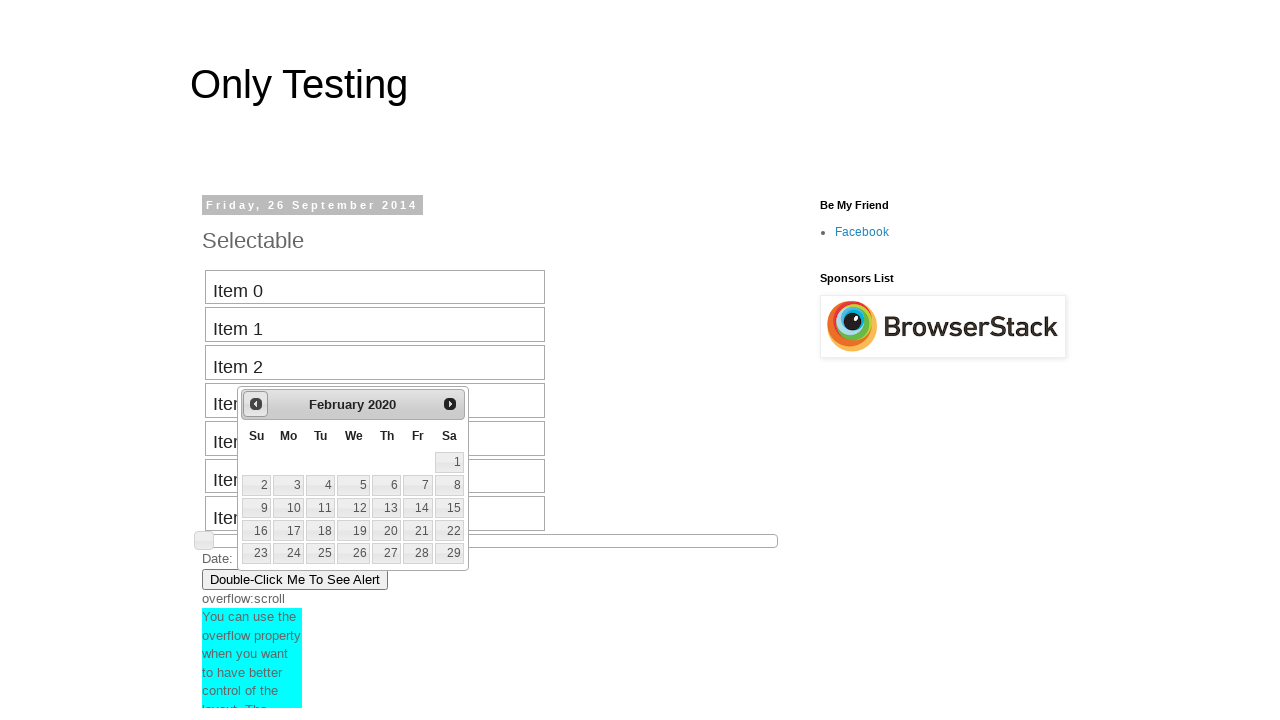

Retrieved current month from date picker: February
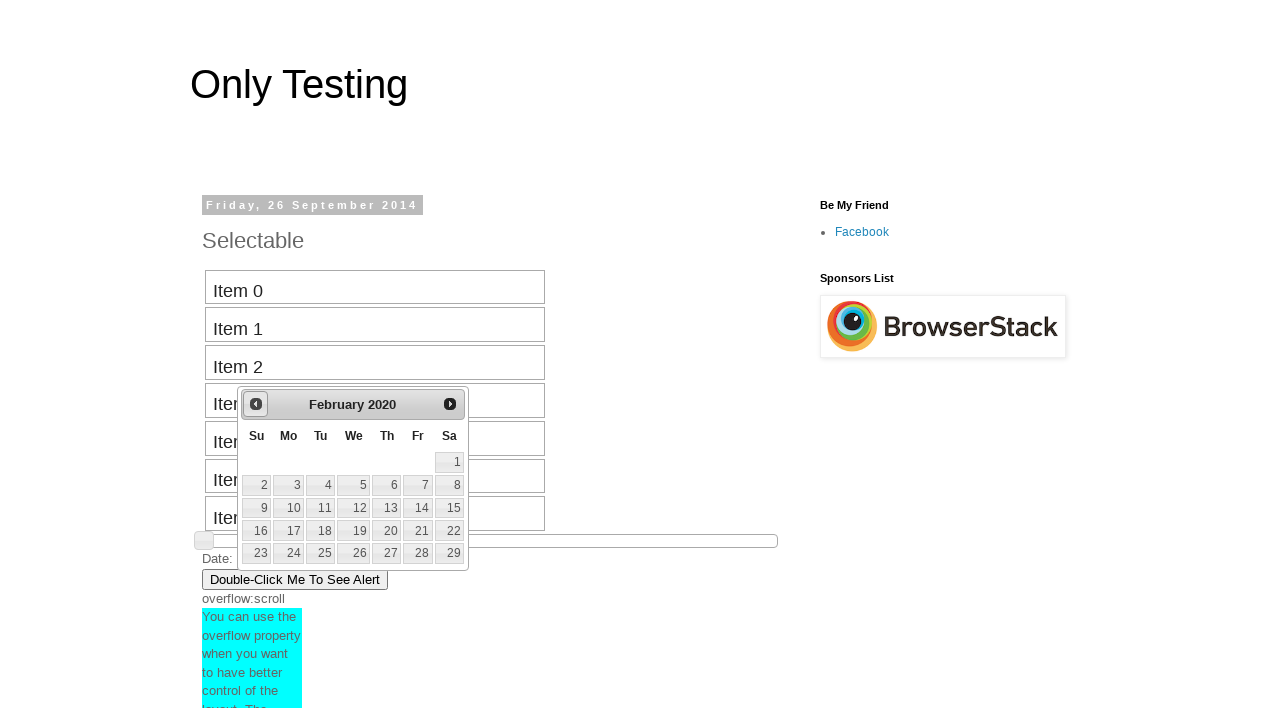

Retrieved current year from date picker: 2020
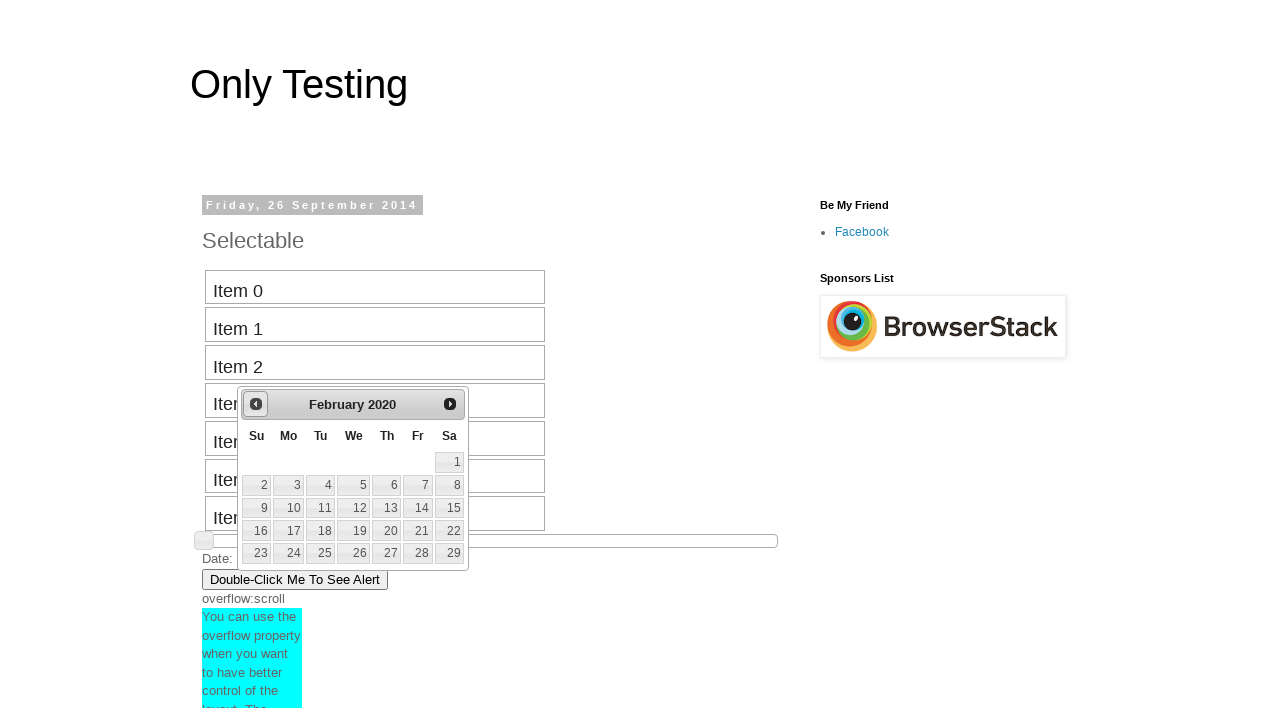

Clicked previous button to navigate backward in calendar (current: February 2020, target: August 2018) at (256, 404) on #ui-datepicker-div > div > a.ui-datepicker-prev span
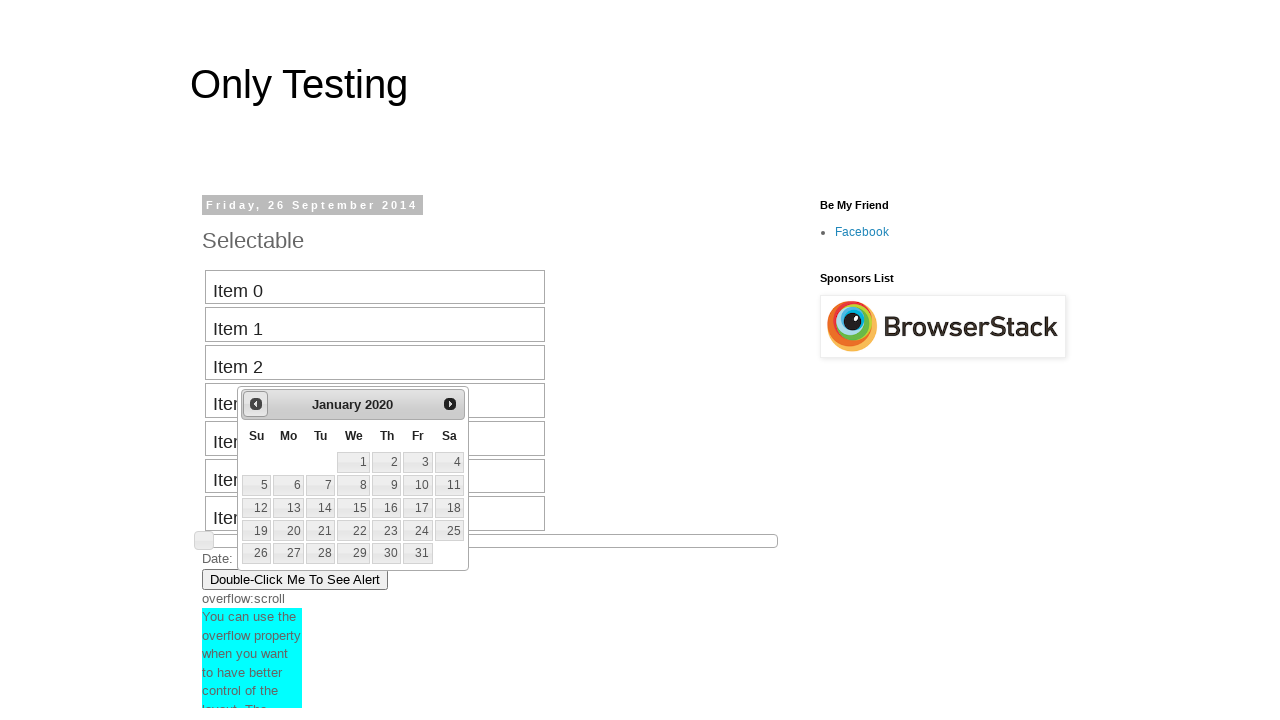

Retrieved current month from date picker: January
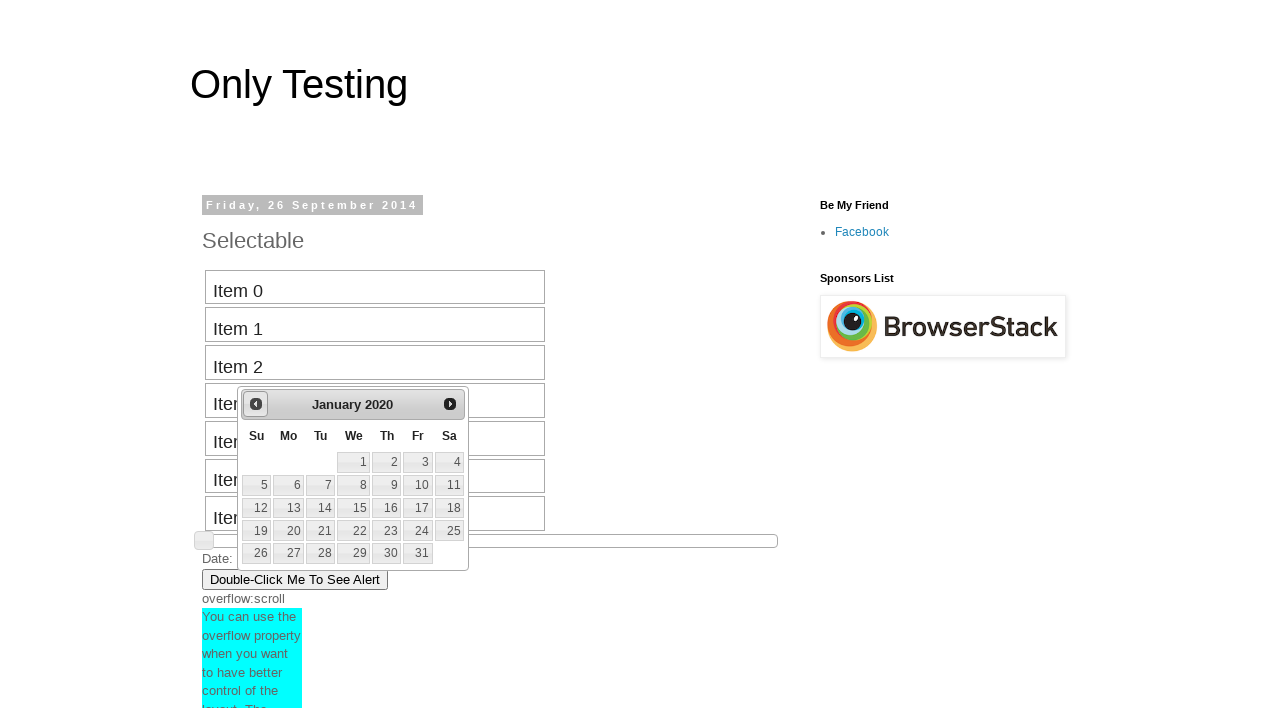

Retrieved current year from date picker: 2020
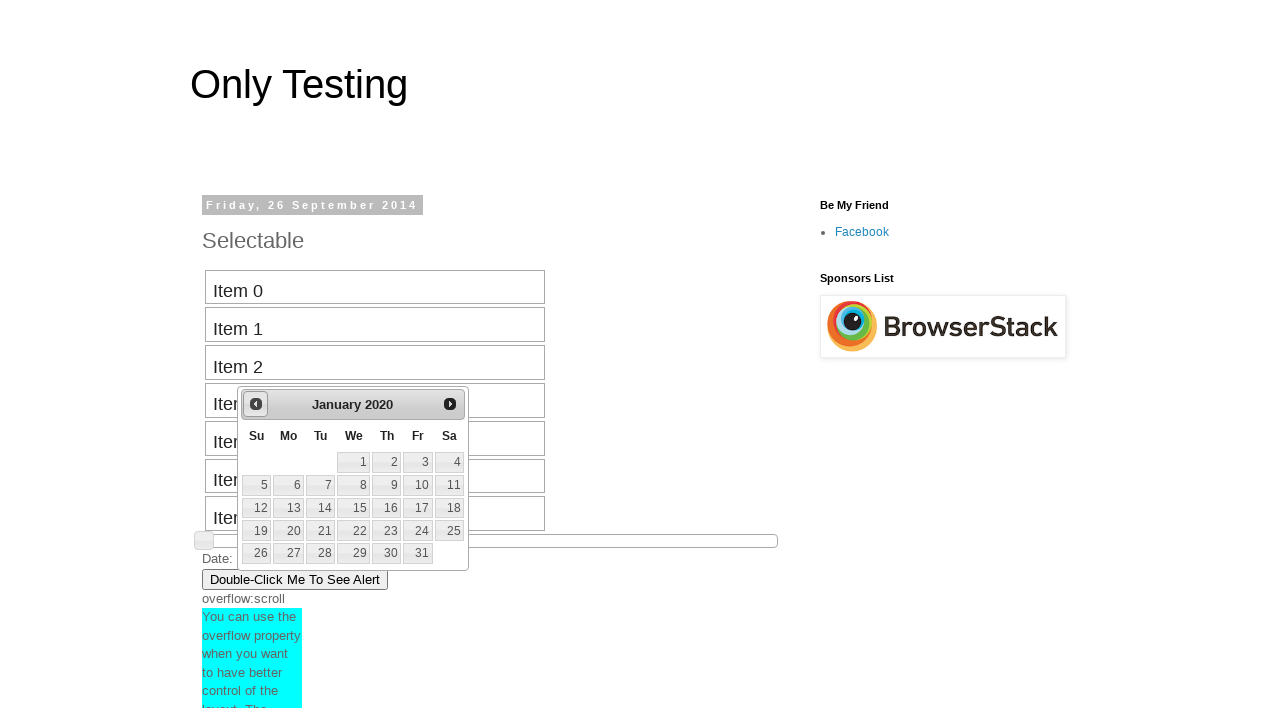

Clicked previous button to navigate backward in calendar (current: January 2020, target: August 2018) at (256, 404) on #ui-datepicker-div > div > a.ui-datepicker-prev span
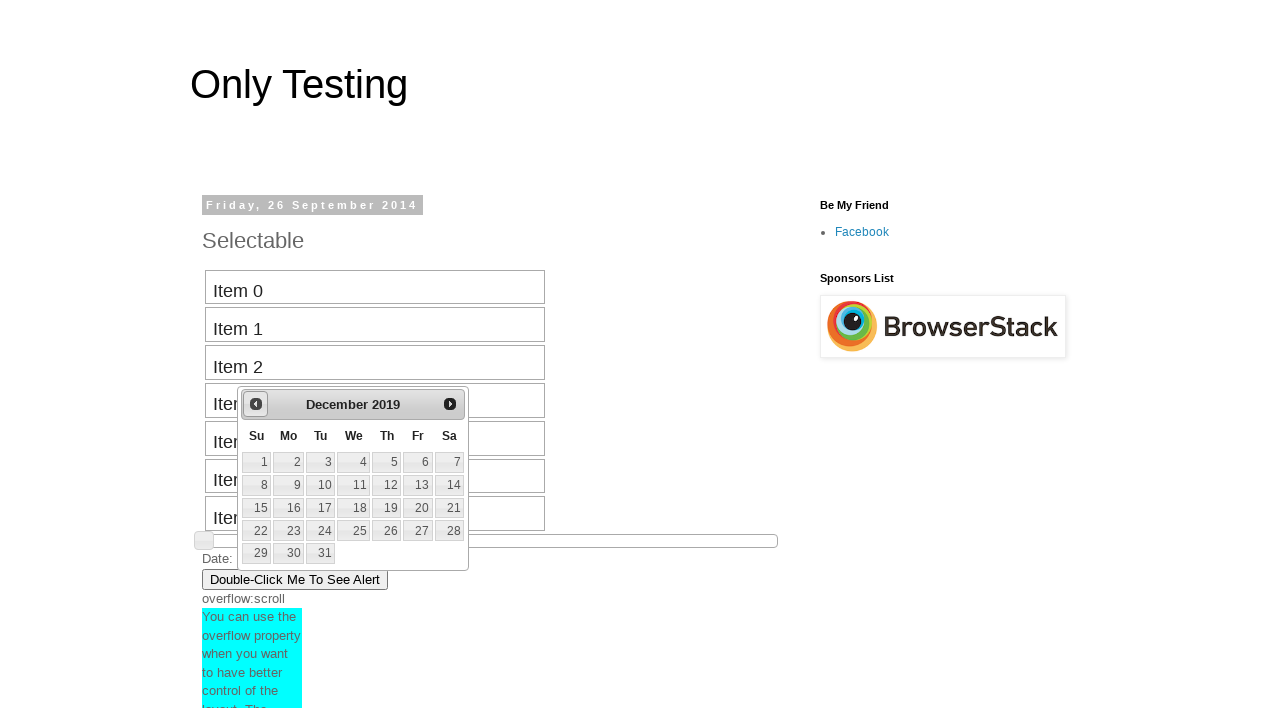

Retrieved current month from date picker: December
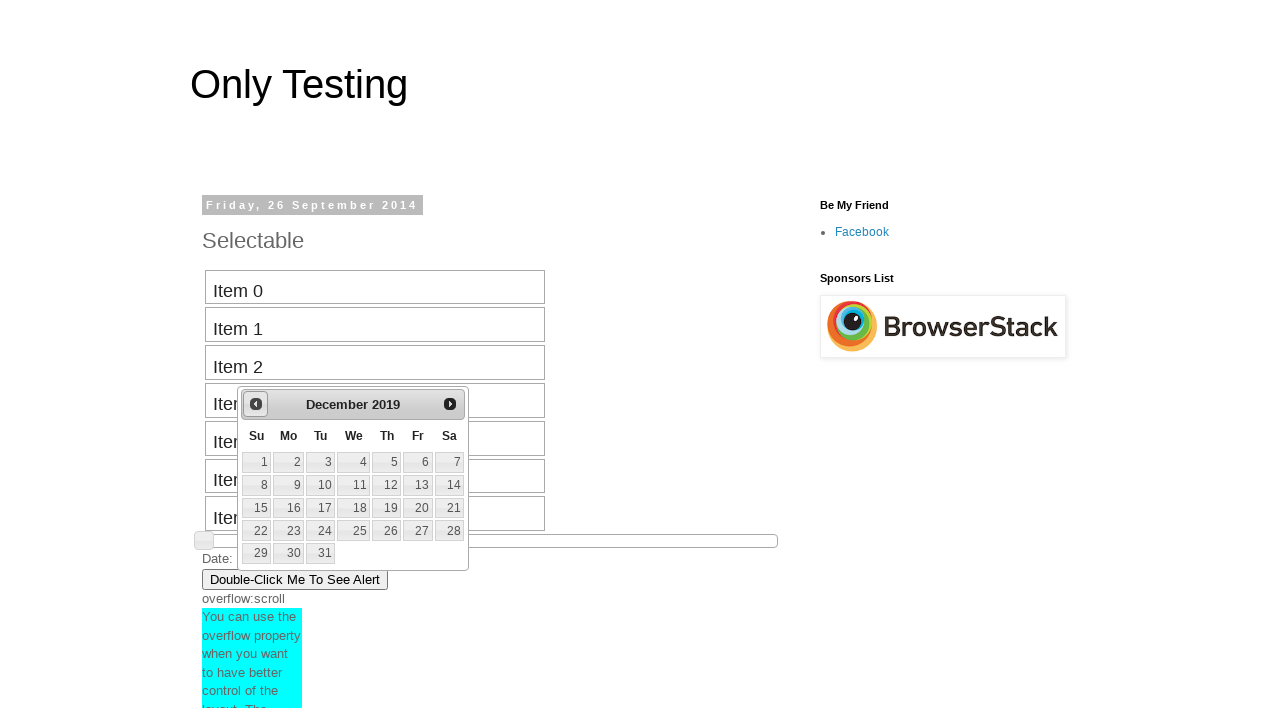

Retrieved current year from date picker: 2019
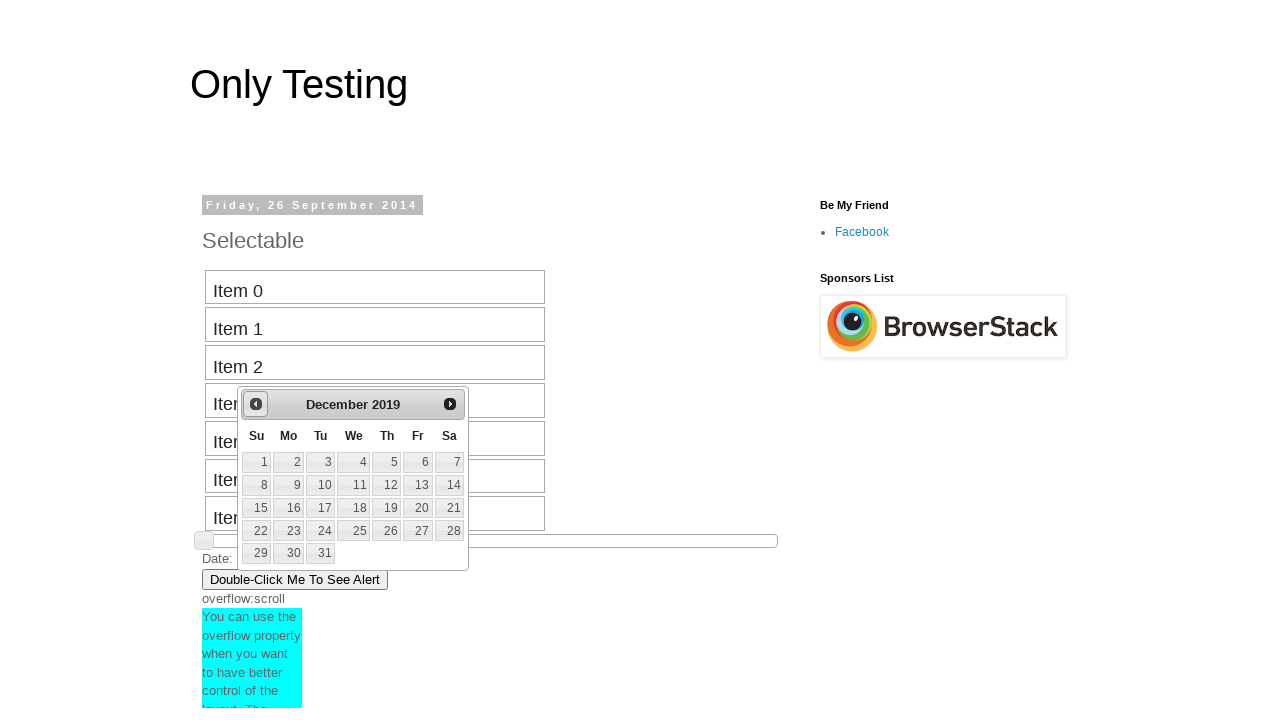

Clicked previous button to navigate backward in calendar (current: December 2019, target: August 2018) at (256, 404) on #ui-datepicker-div > div > a.ui-datepicker-prev span
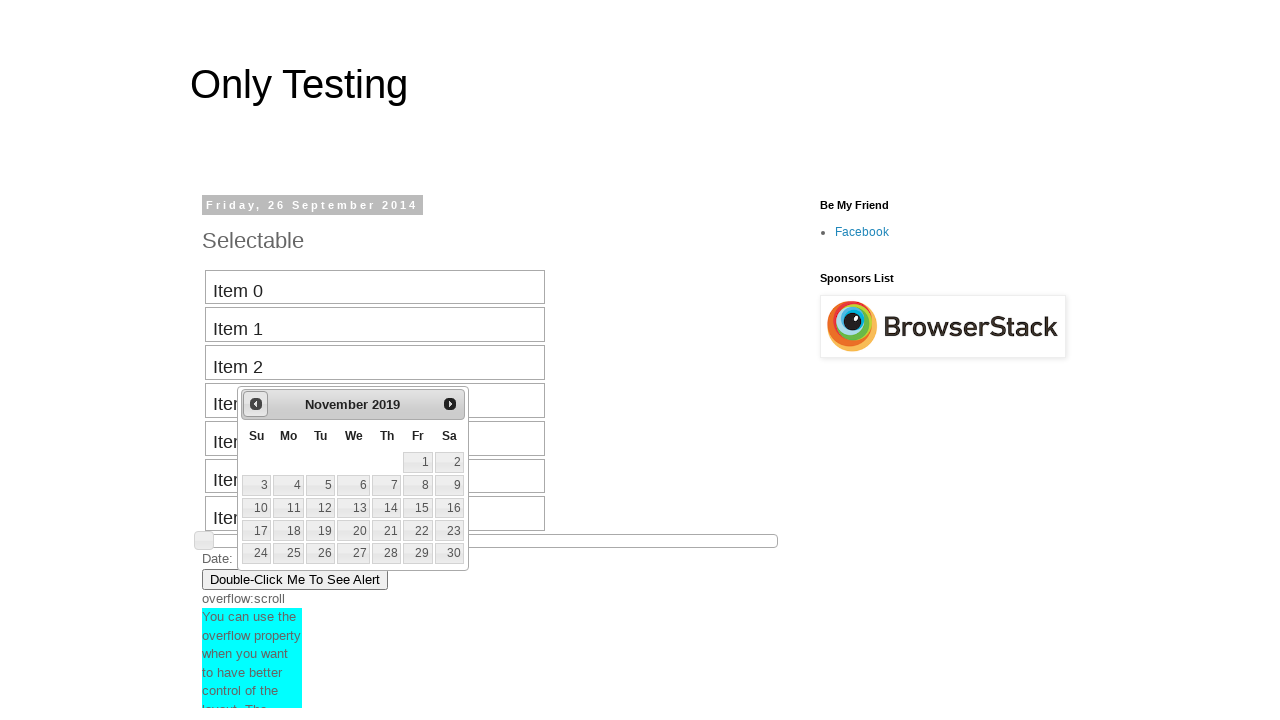

Retrieved current month from date picker: November
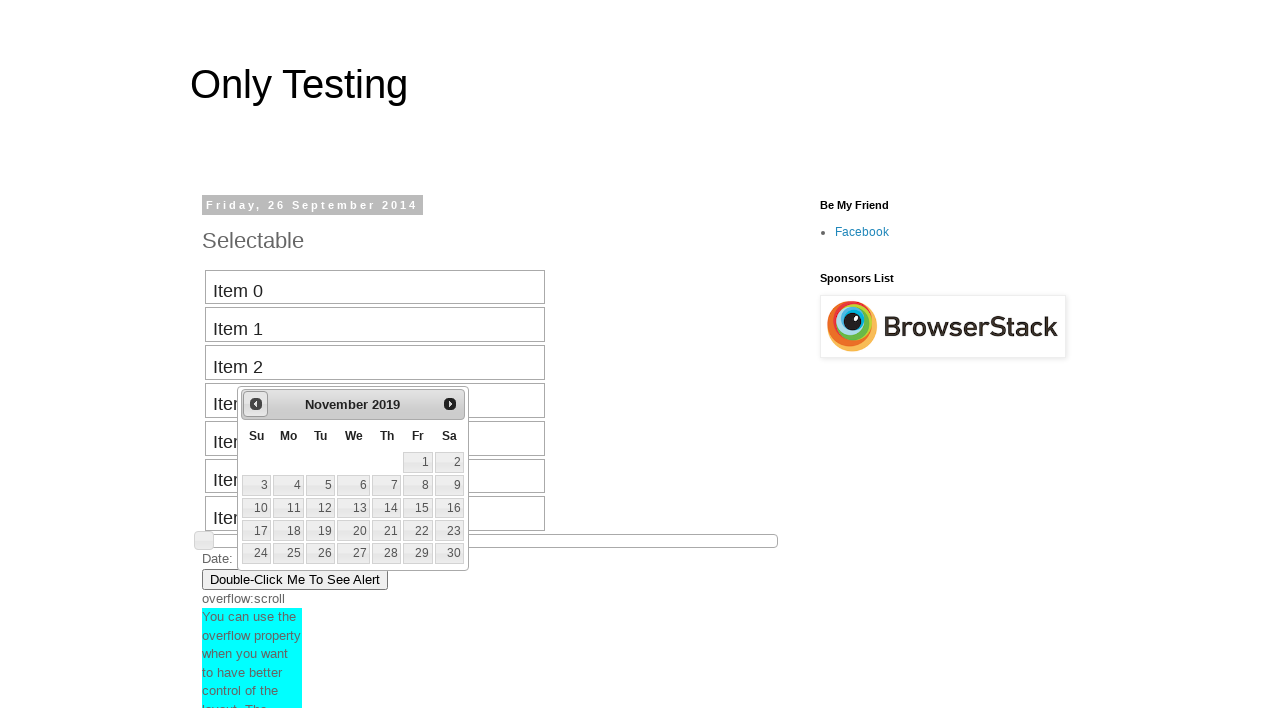

Retrieved current year from date picker: 2019
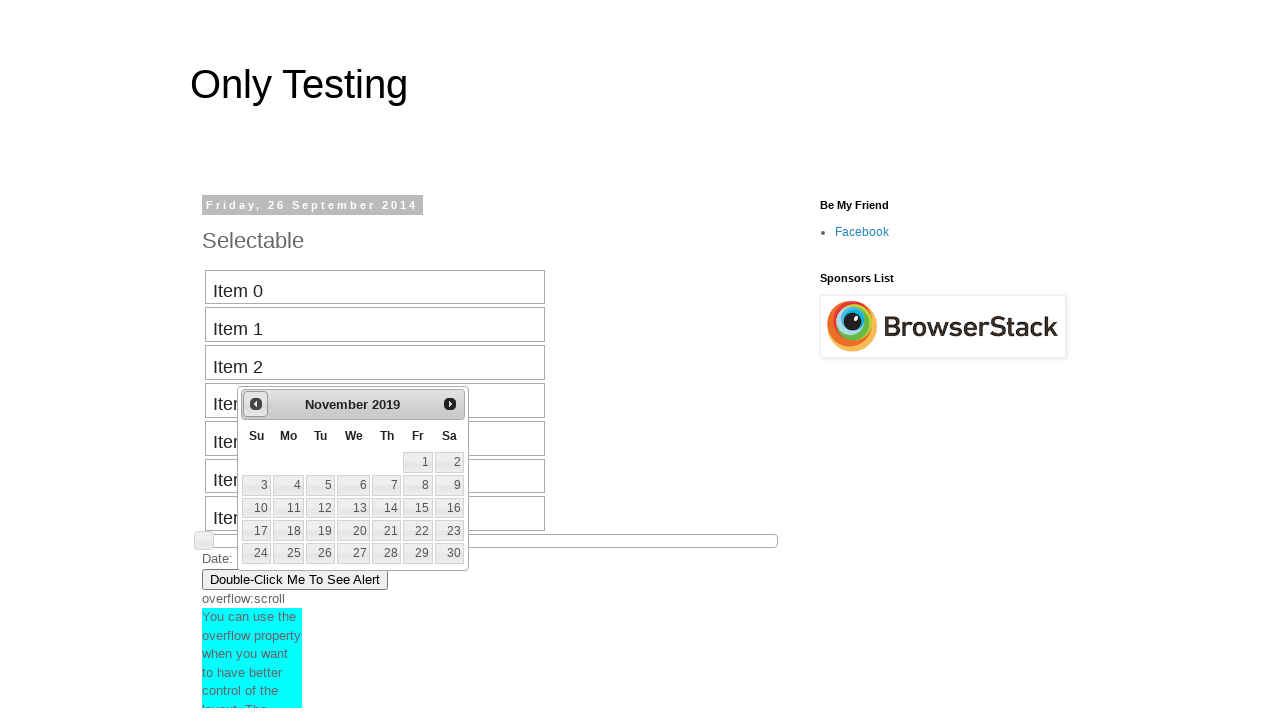

Clicked previous button to navigate backward in calendar (current: November 2019, target: August 2018) at (256, 404) on #ui-datepicker-div > div > a.ui-datepicker-prev span
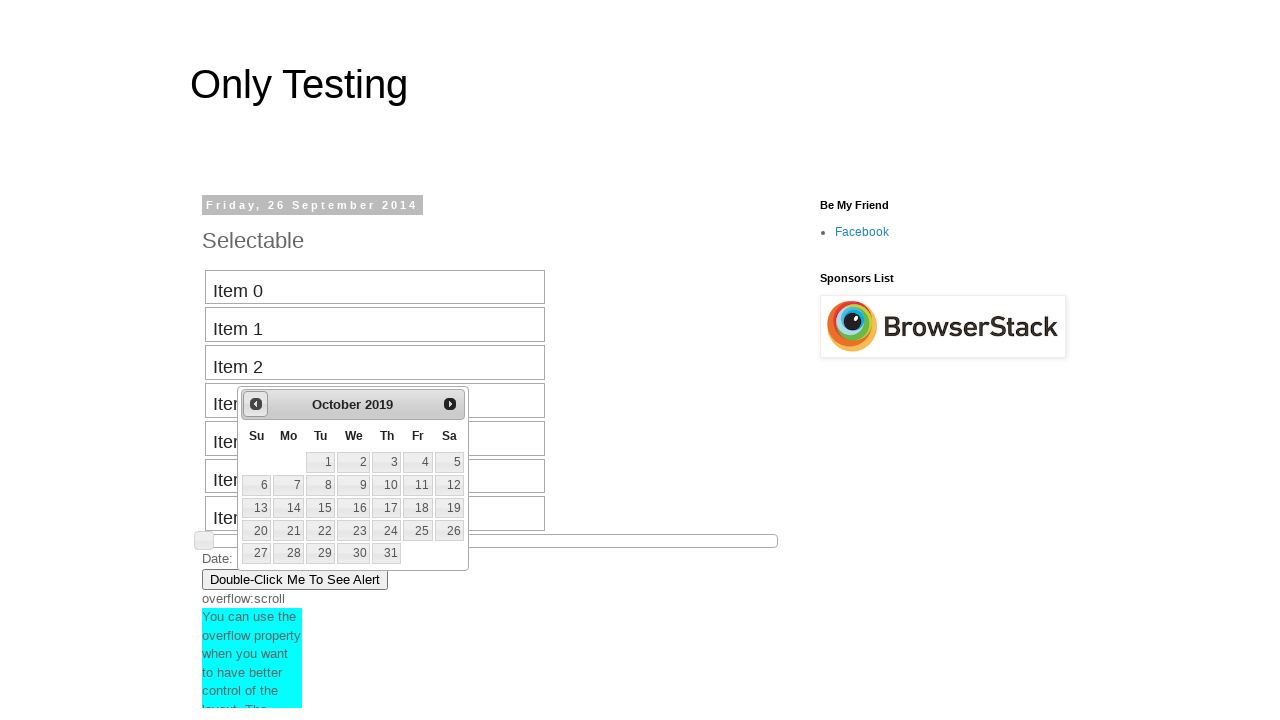

Retrieved current month from date picker: October
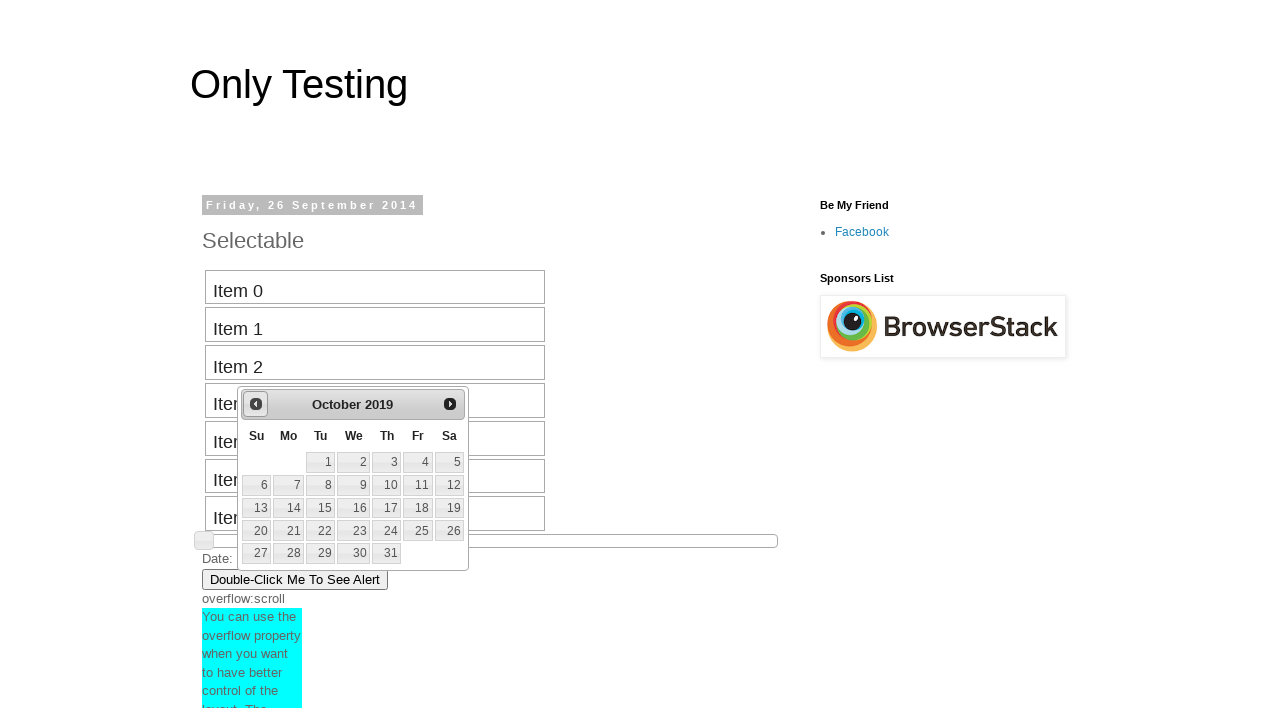

Retrieved current year from date picker: 2019
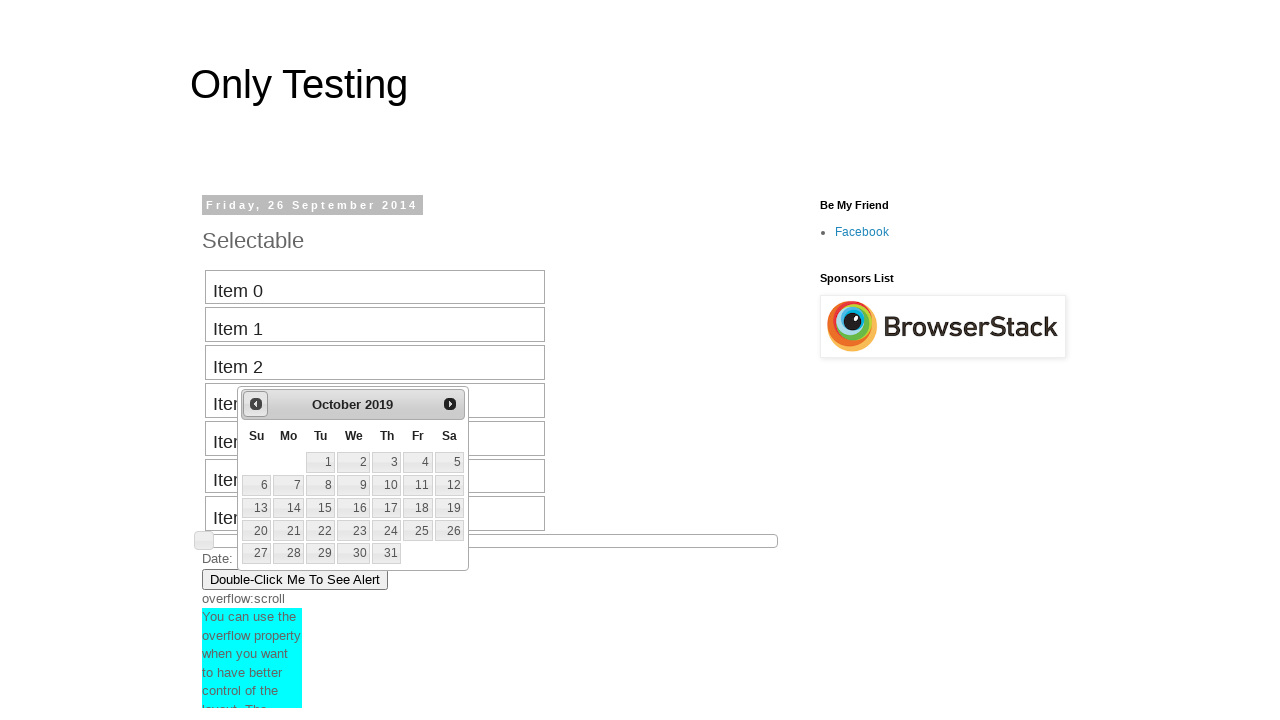

Clicked previous button to navigate backward in calendar (current: October 2019, target: August 2018) at (256, 404) on #ui-datepicker-div > div > a.ui-datepicker-prev span
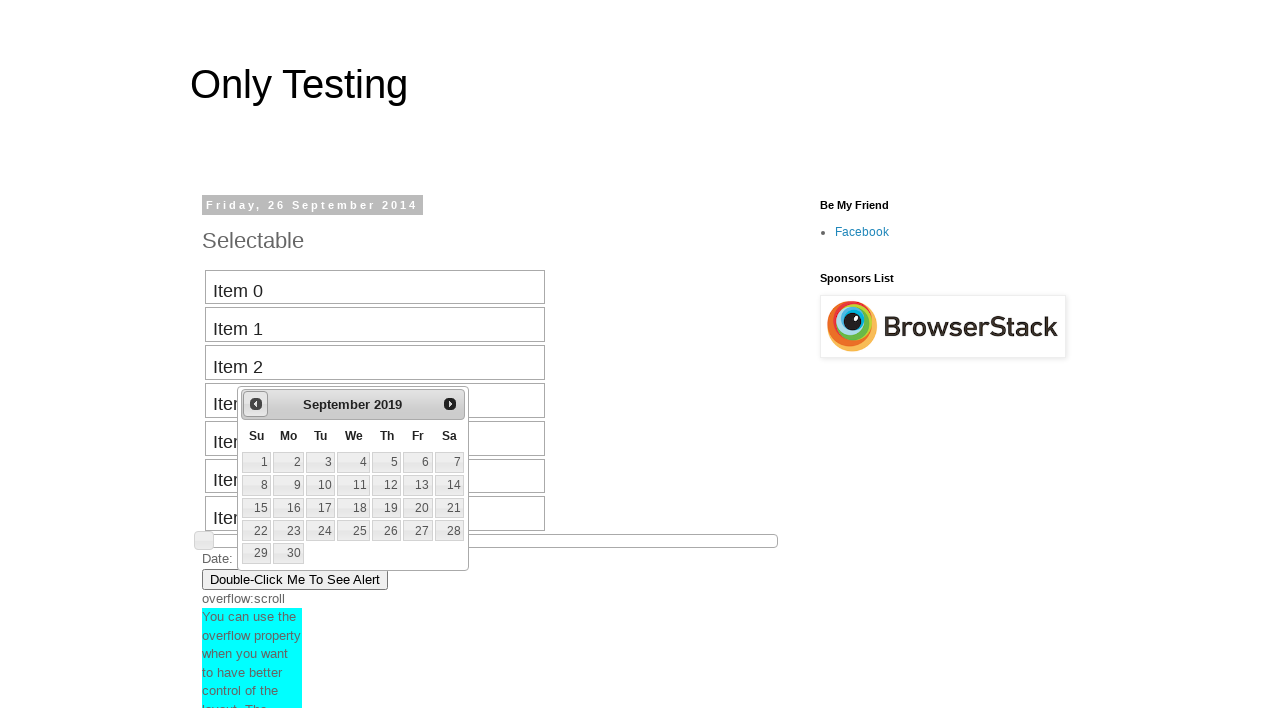

Retrieved current month from date picker: September
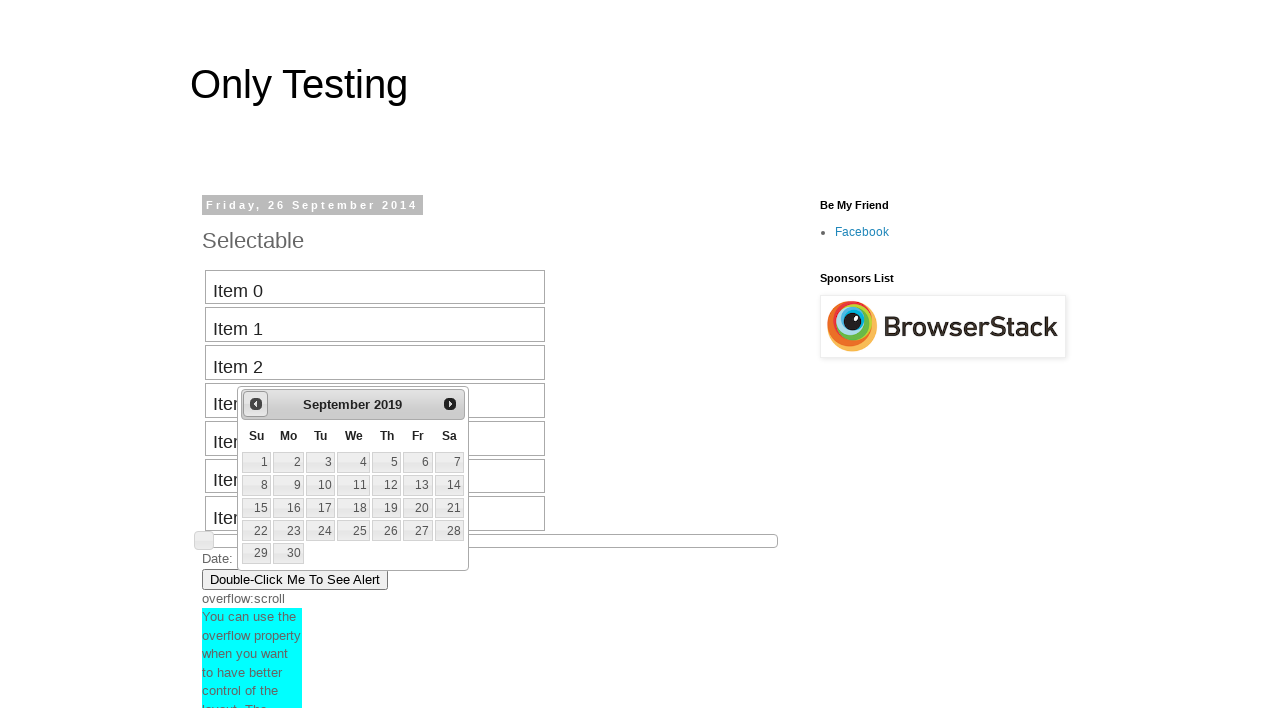

Retrieved current year from date picker: 2019
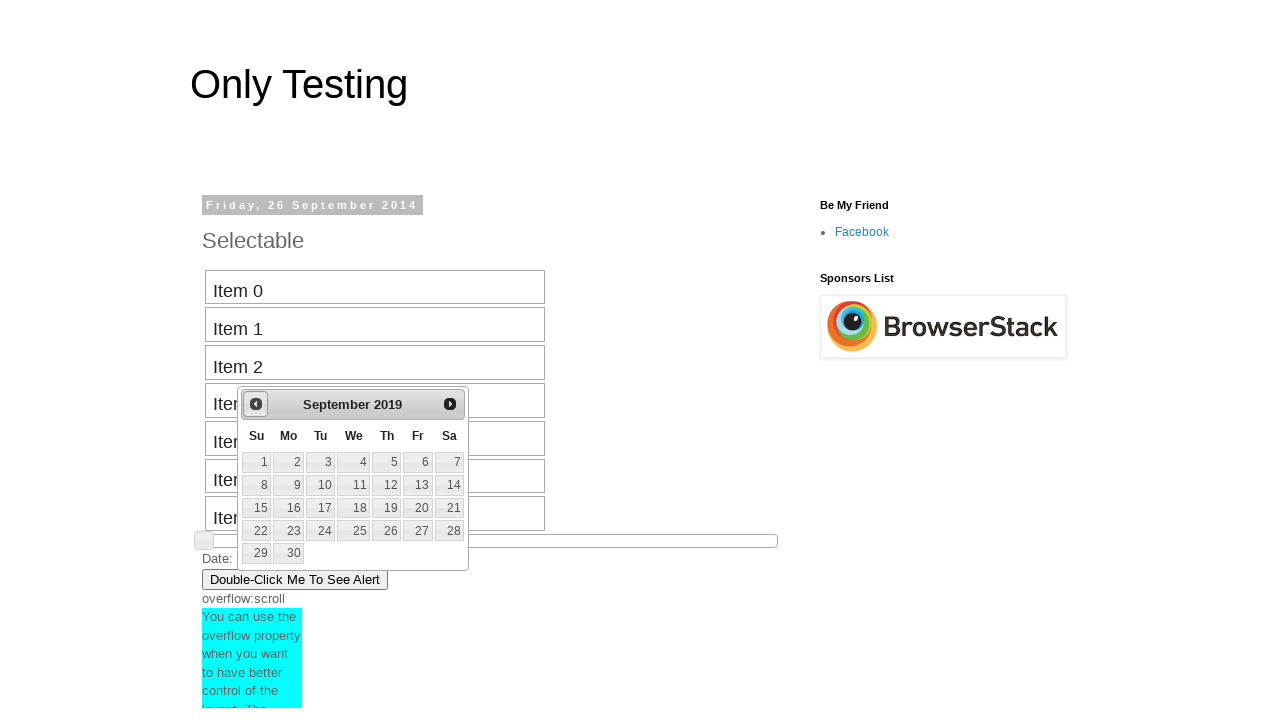

Clicked previous button to navigate backward in calendar (current: September 2019, target: August 2018) at (256, 404) on #ui-datepicker-div > div > a.ui-datepicker-prev span
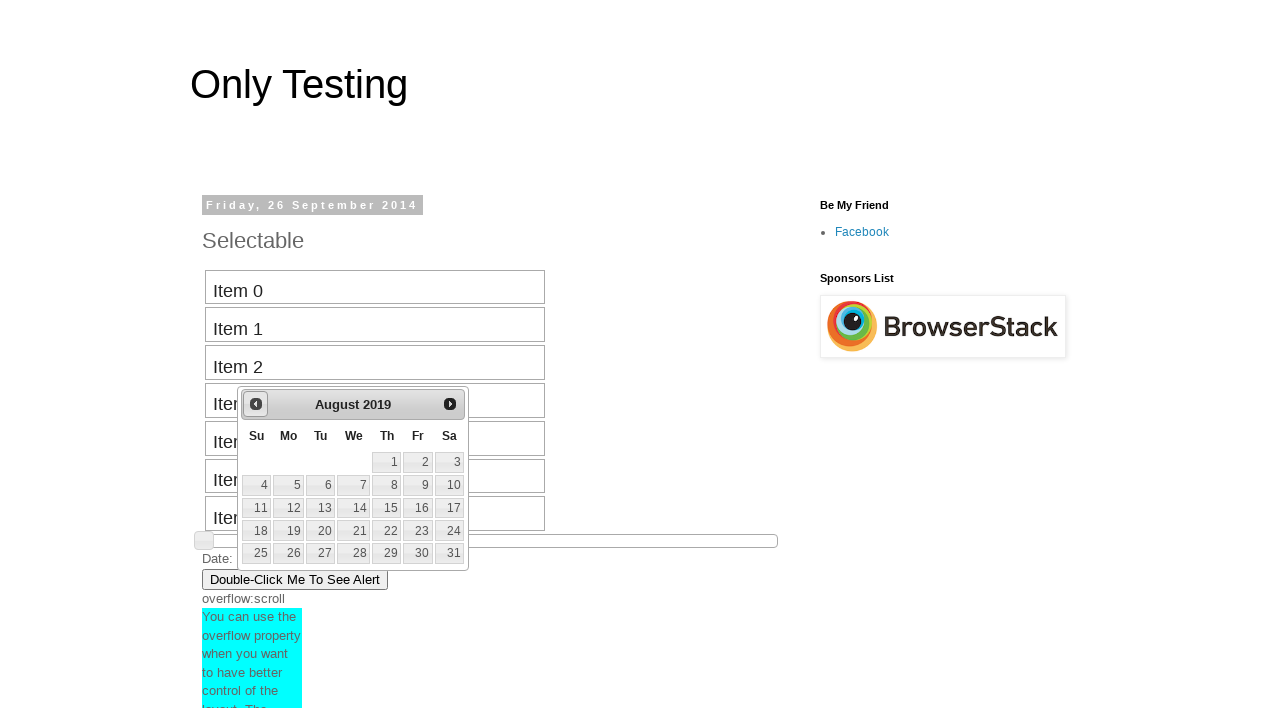

Retrieved current month from date picker: August
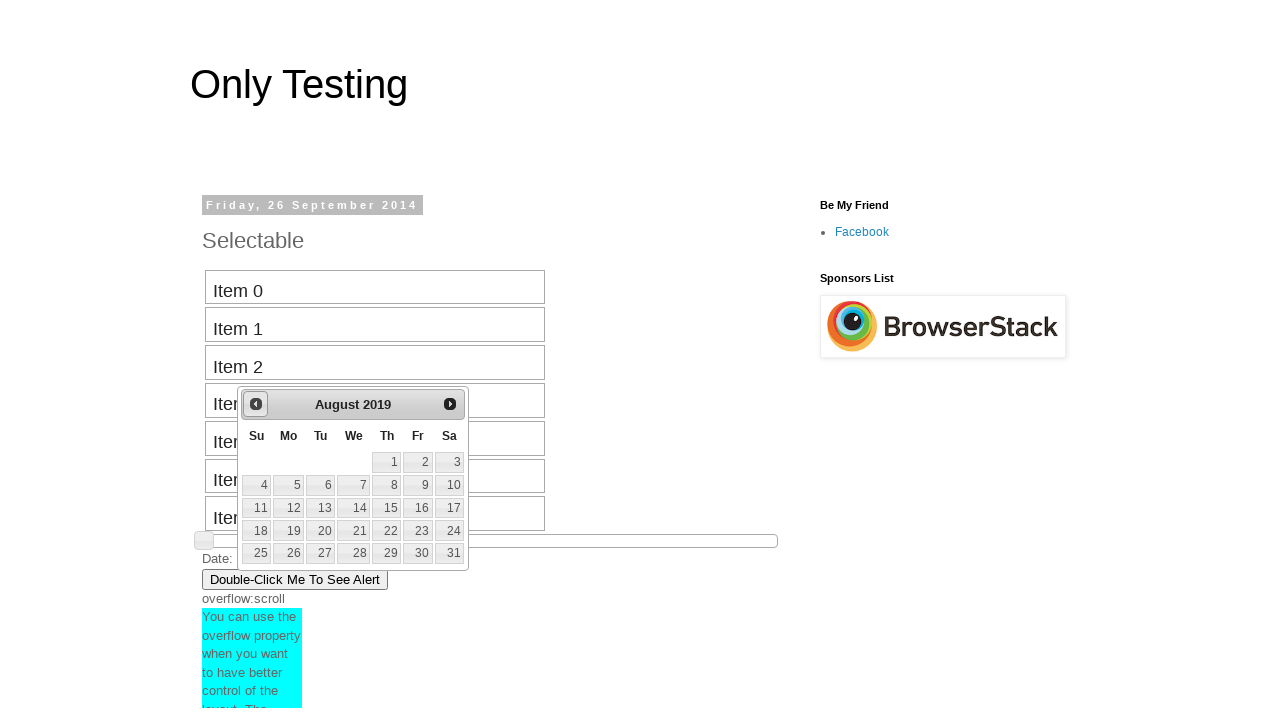

Retrieved current year from date picker: 2019
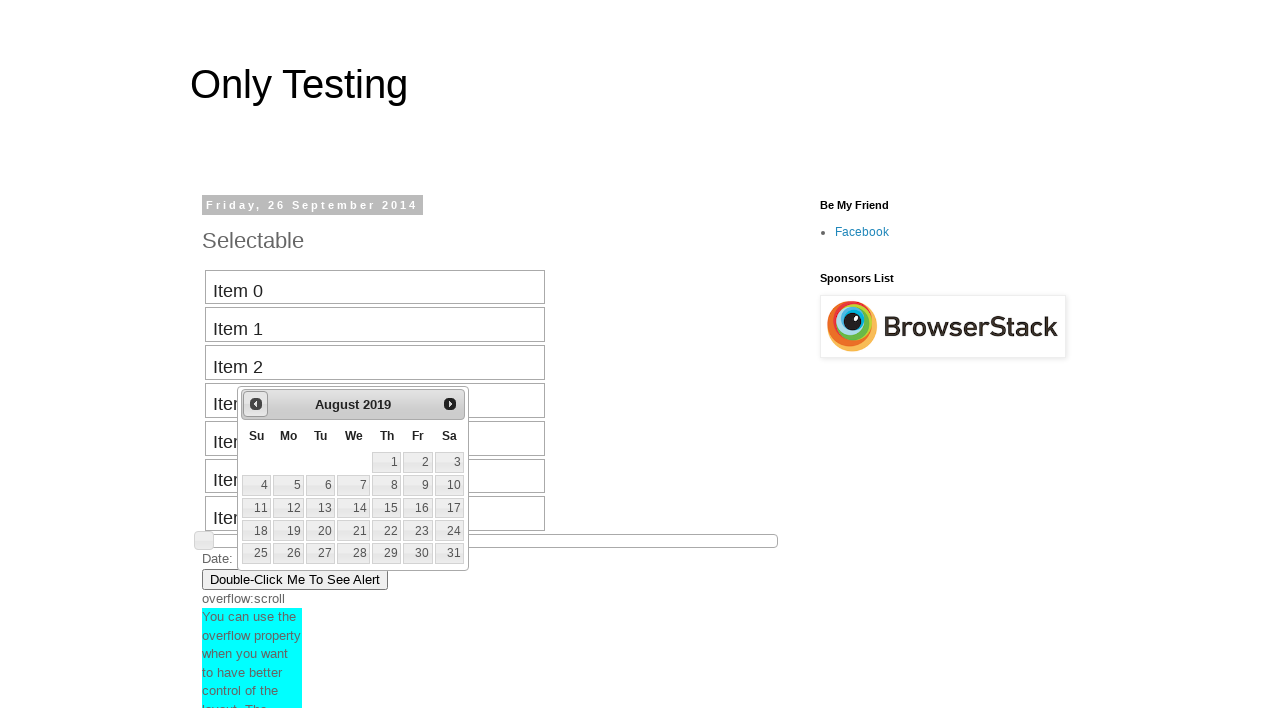

Clicked previous button to navigate backward in calendar (current: August 2019, target: August 2018) at (256, 404) on #ui-datepicker-div > div > a.ui-datepicker-prev span
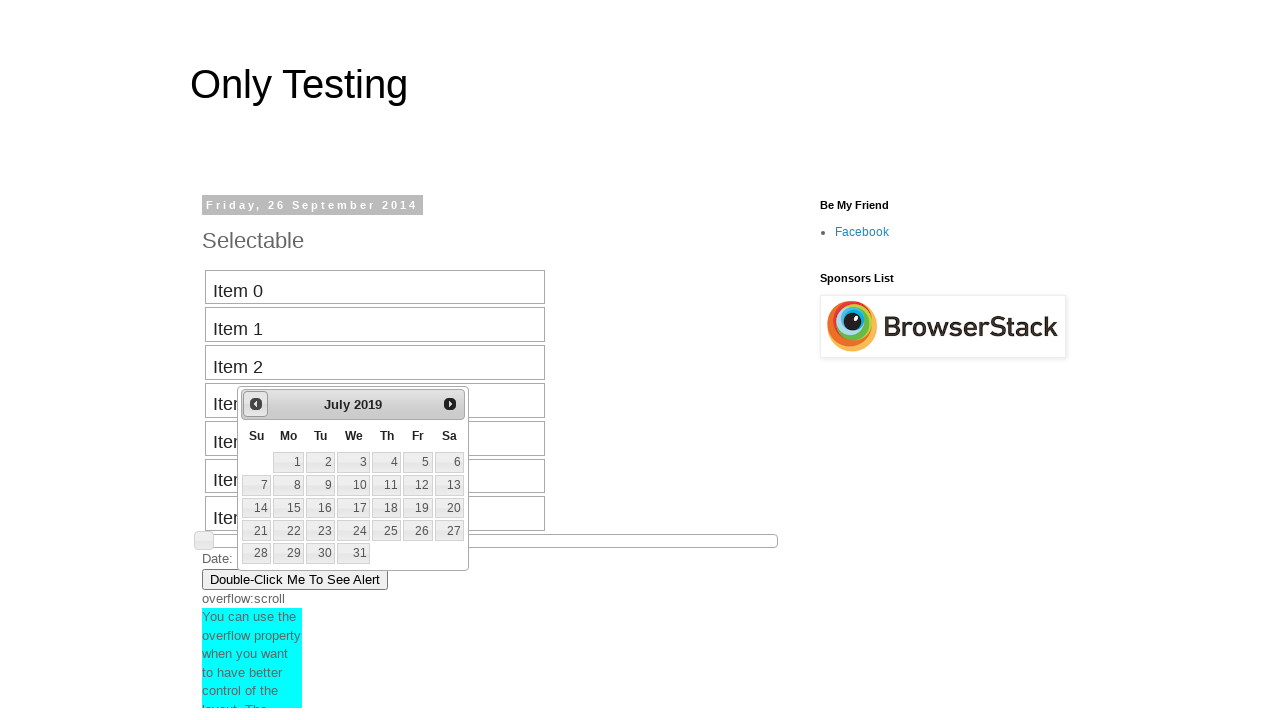

Retrieved current month from date picker: July
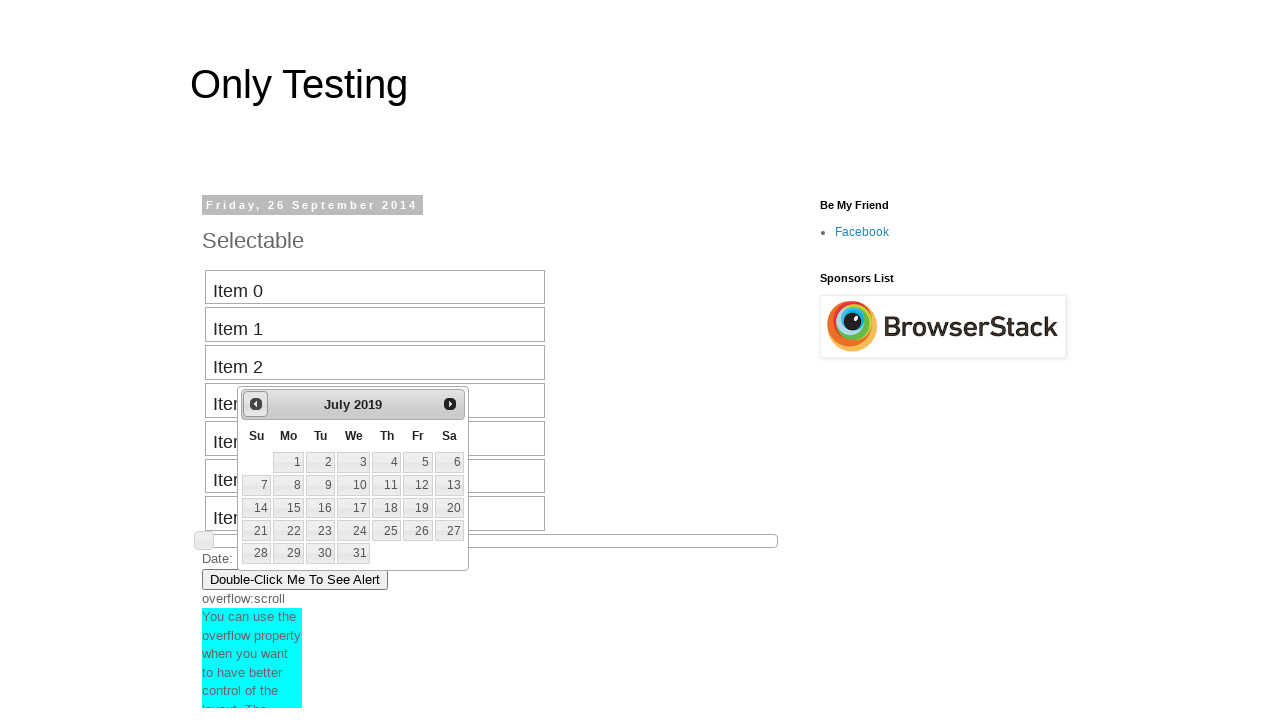

Retrieved current year from date picker: 2019
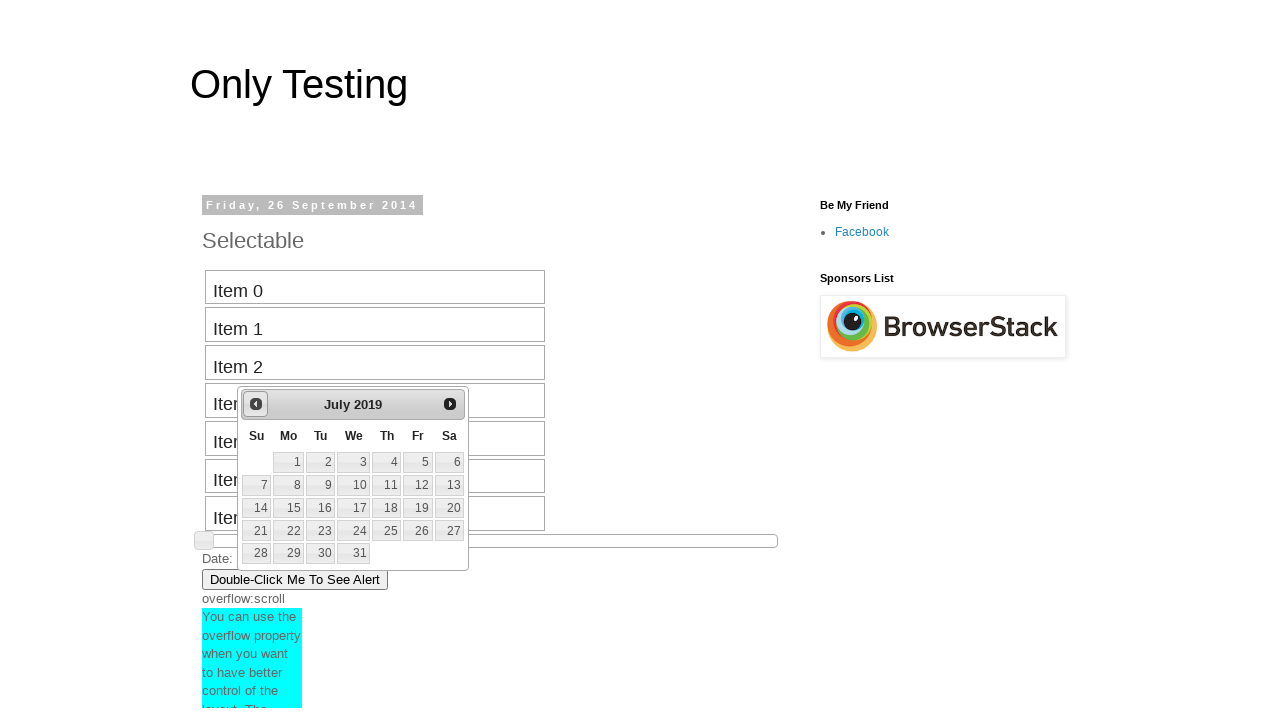

Clicked previous button to navigate backward in calendar (current: July 2019, target: August 2018) at (256, 404) on #ui-datepicker-div > div > a.ui-datepicker-prev span
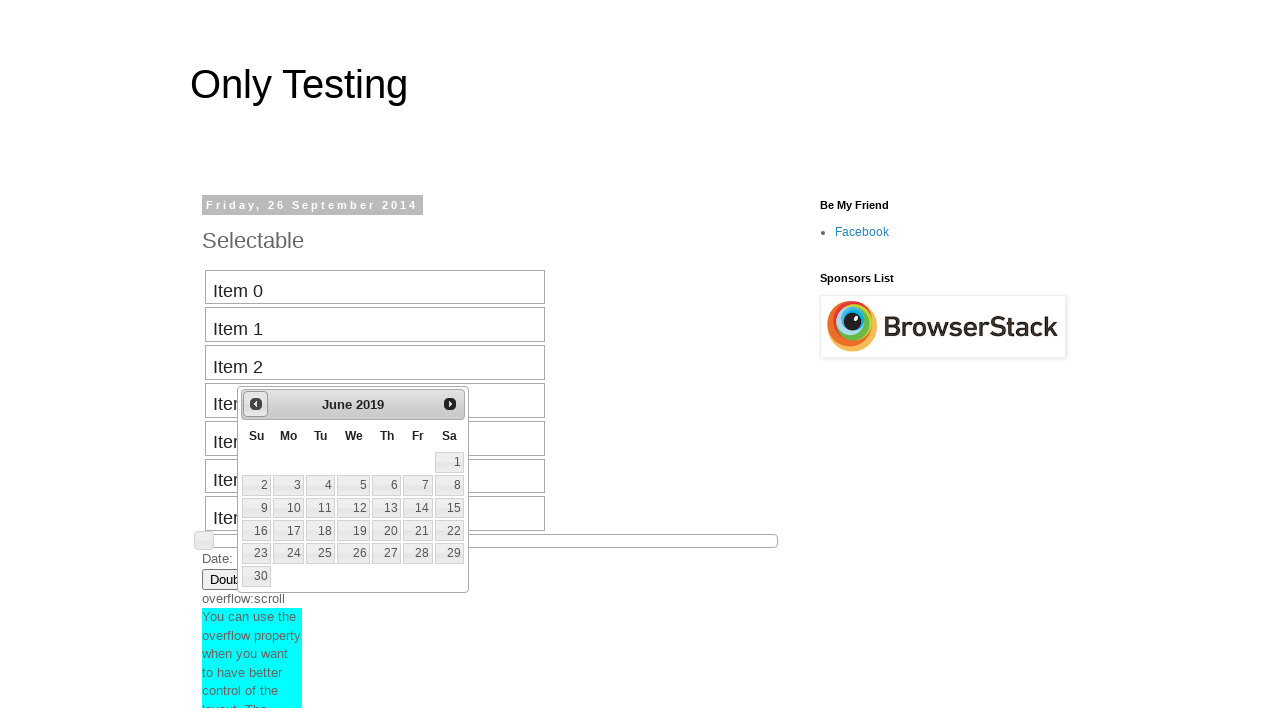

Retrieved current month from date picker: June
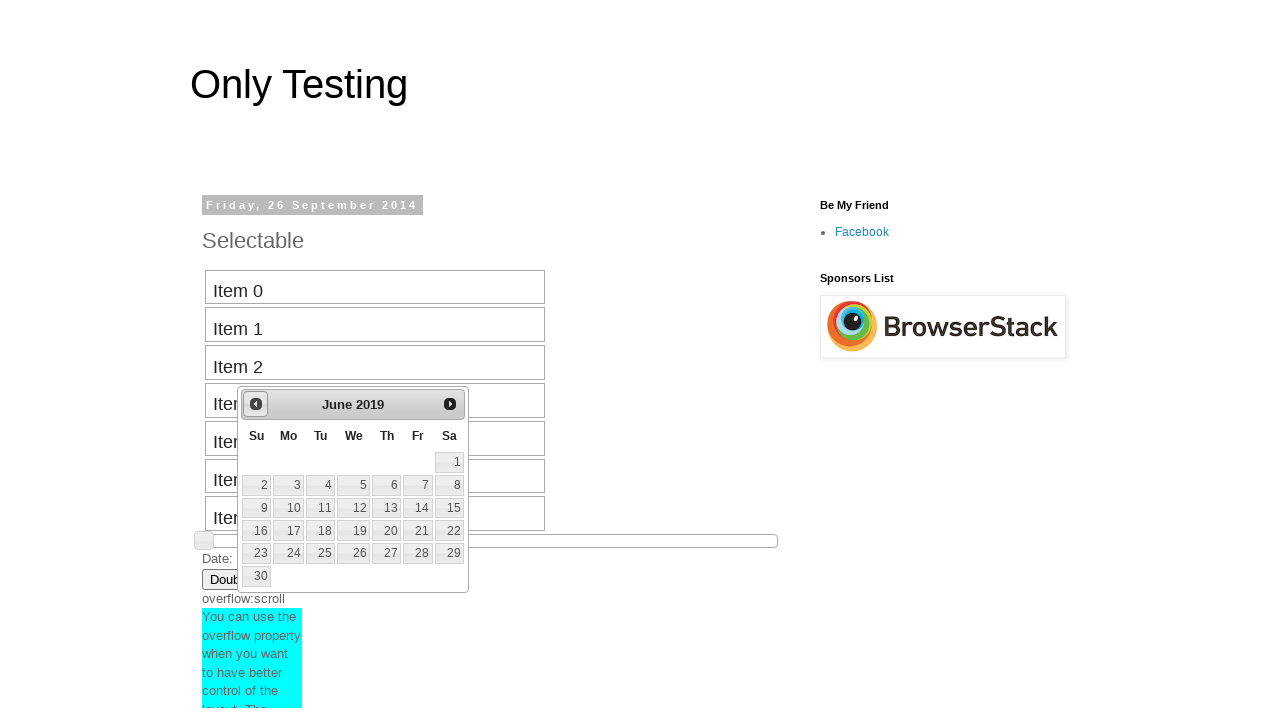

Retrieved current year from date picker: 2019
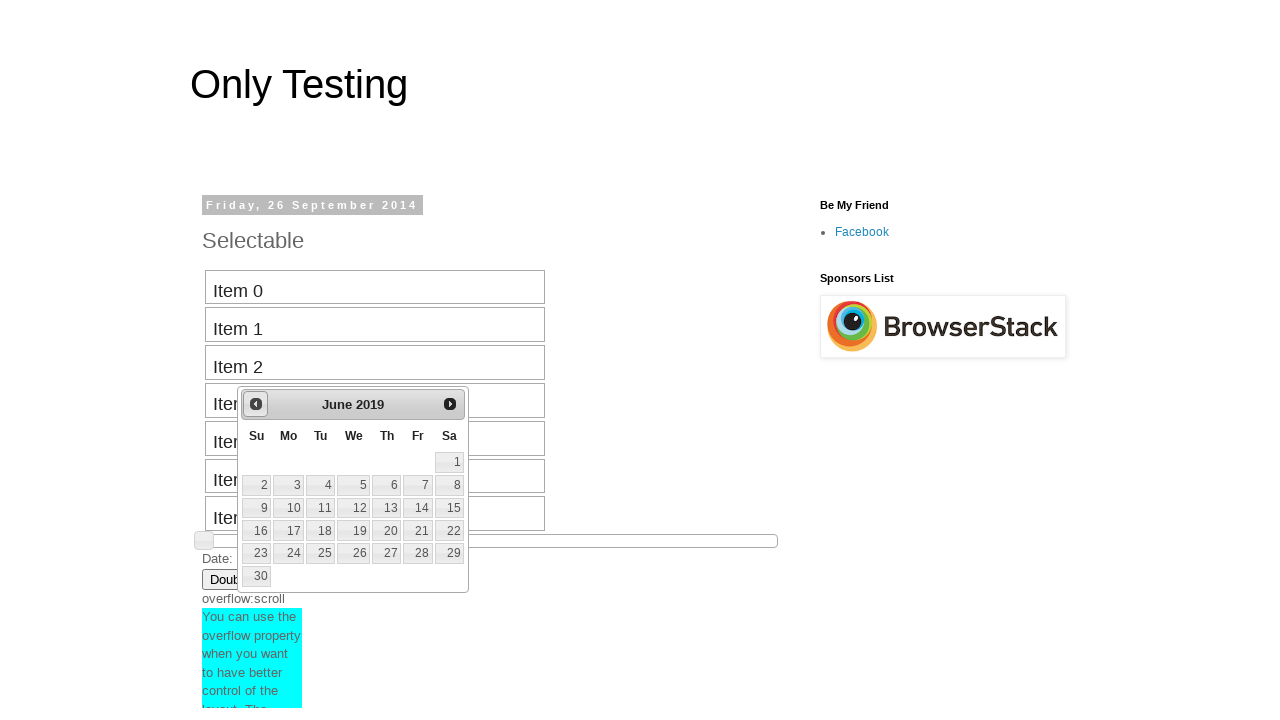

Clicked previous button to navigate backward in calendar (current: June 2019, target: August 2018) at (256, 404) on #ui-datepicker-div > div > a.ui-datepicker-prev span
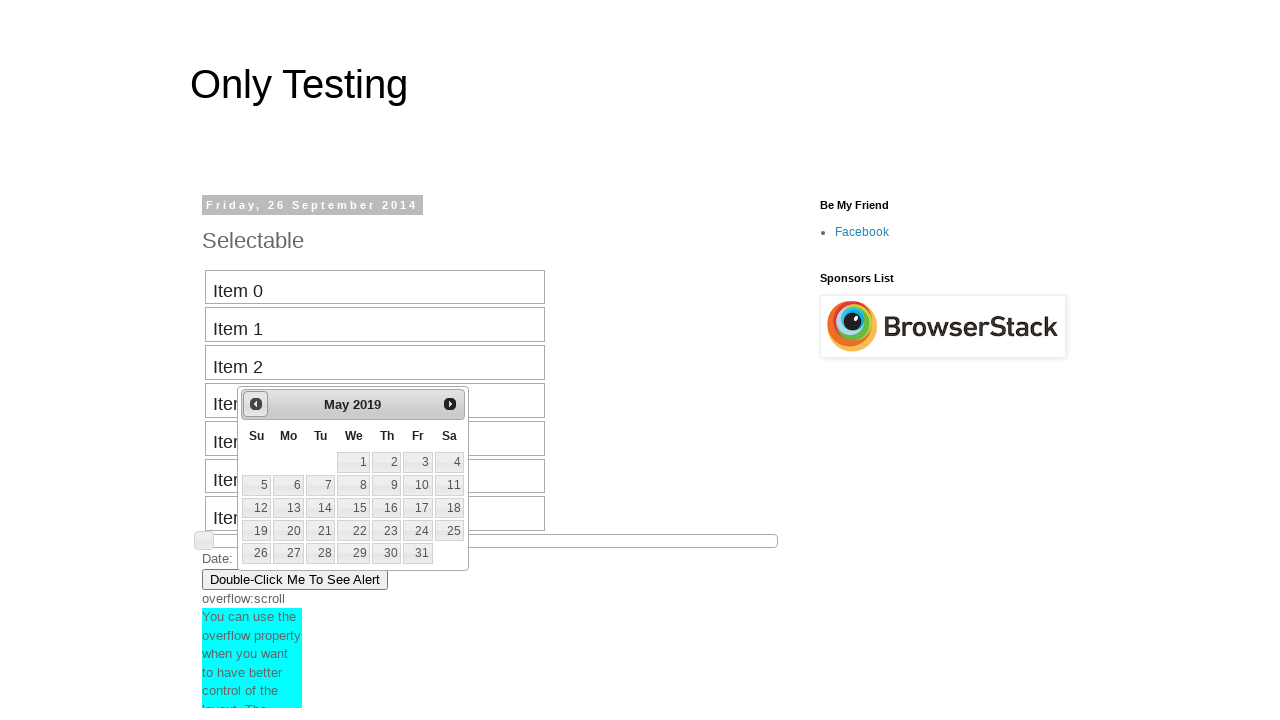

Retrieved current month from date picker: May
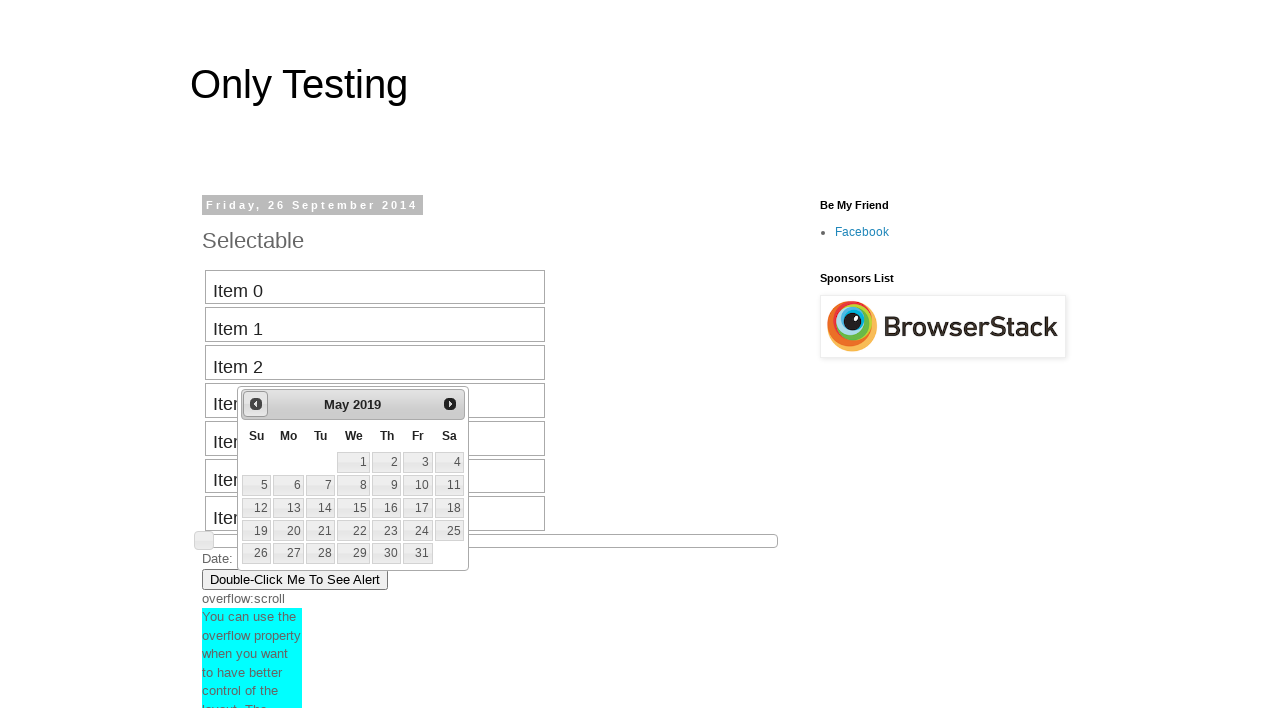

Retrieved current year from date picker: 2019
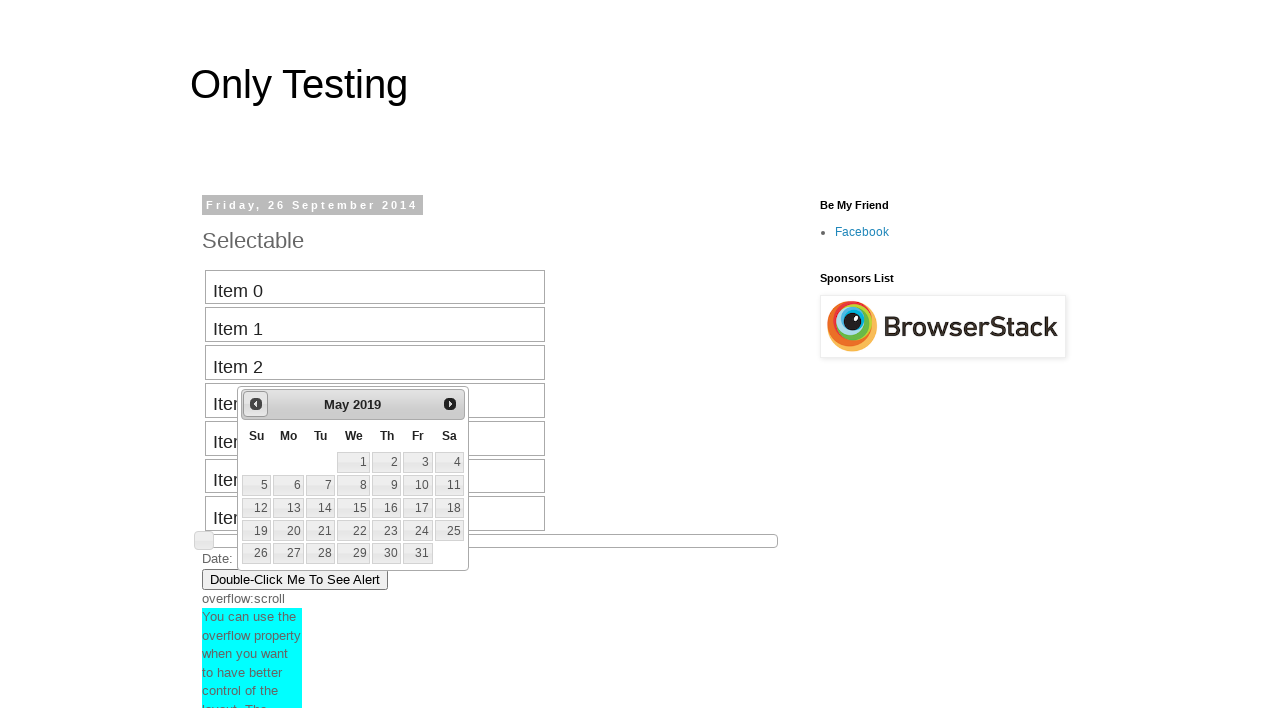

Clicked previous button to navigate backward in calendar (current: May 2019, target: August 2018) at (256, 404) on #ui-datepicker-div > div > a.ui-datepicker-prev span
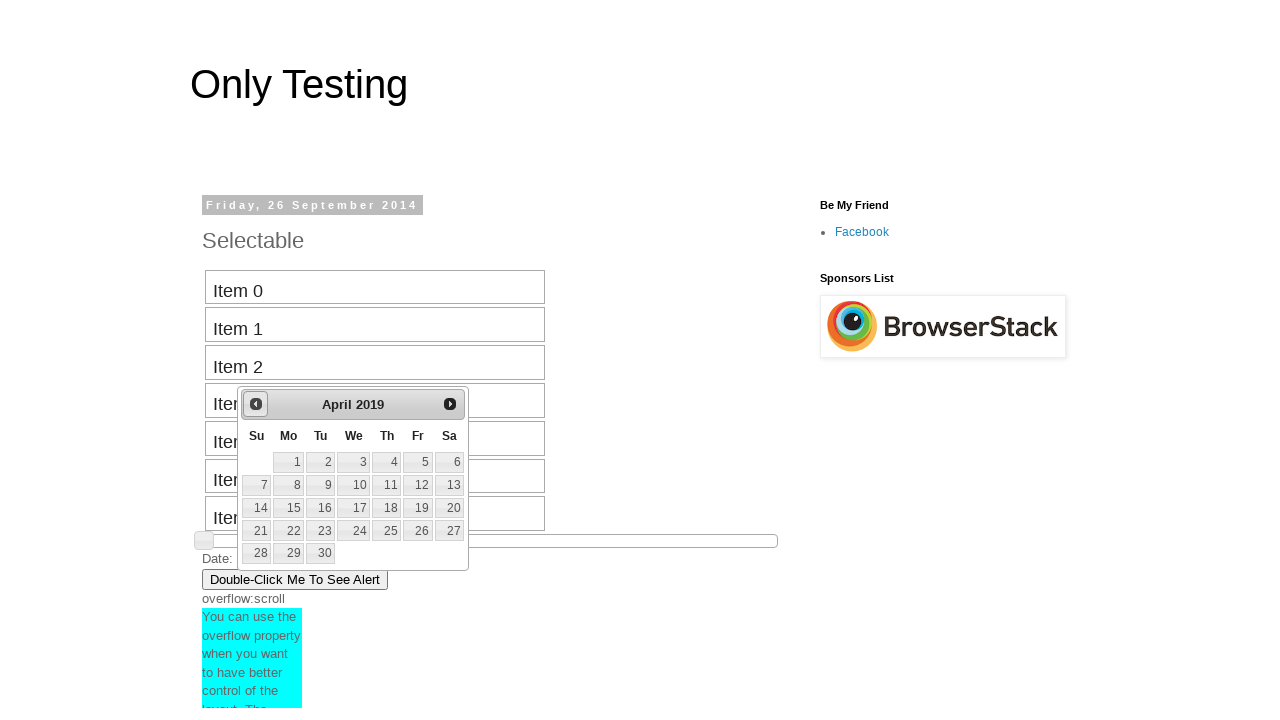

Retrieved current month from date picker: April
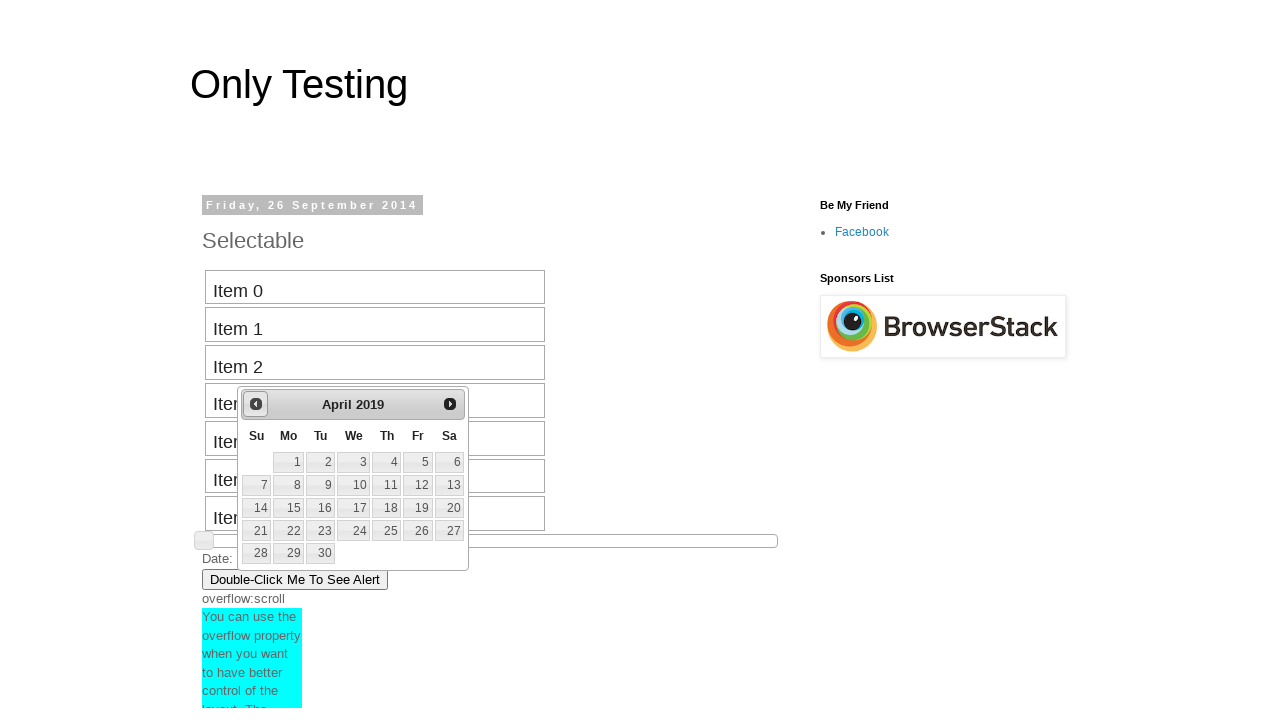

Retrieved current year from date picker: 2019
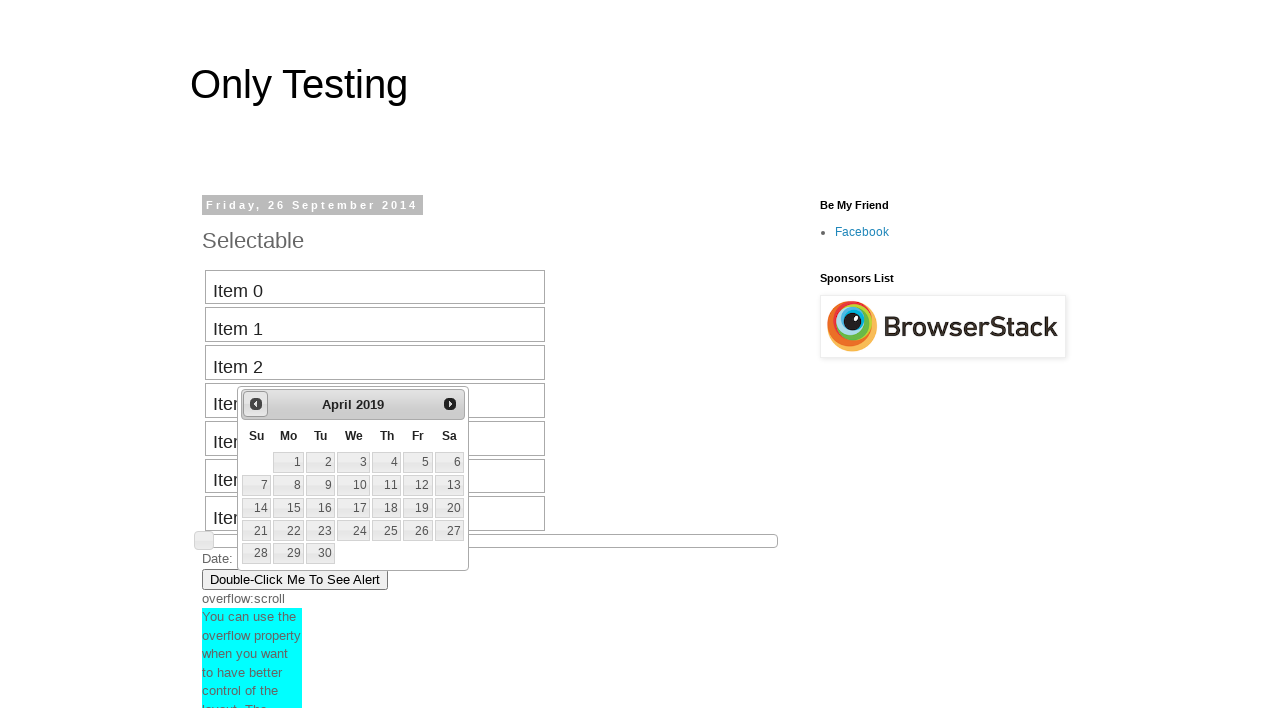

Clicked previous button to navigate backward in calendar (current: April 2019, target: August 2018) at (256, 404) on #ui-datepicker-div > div > a.ui-datepicker-prev span
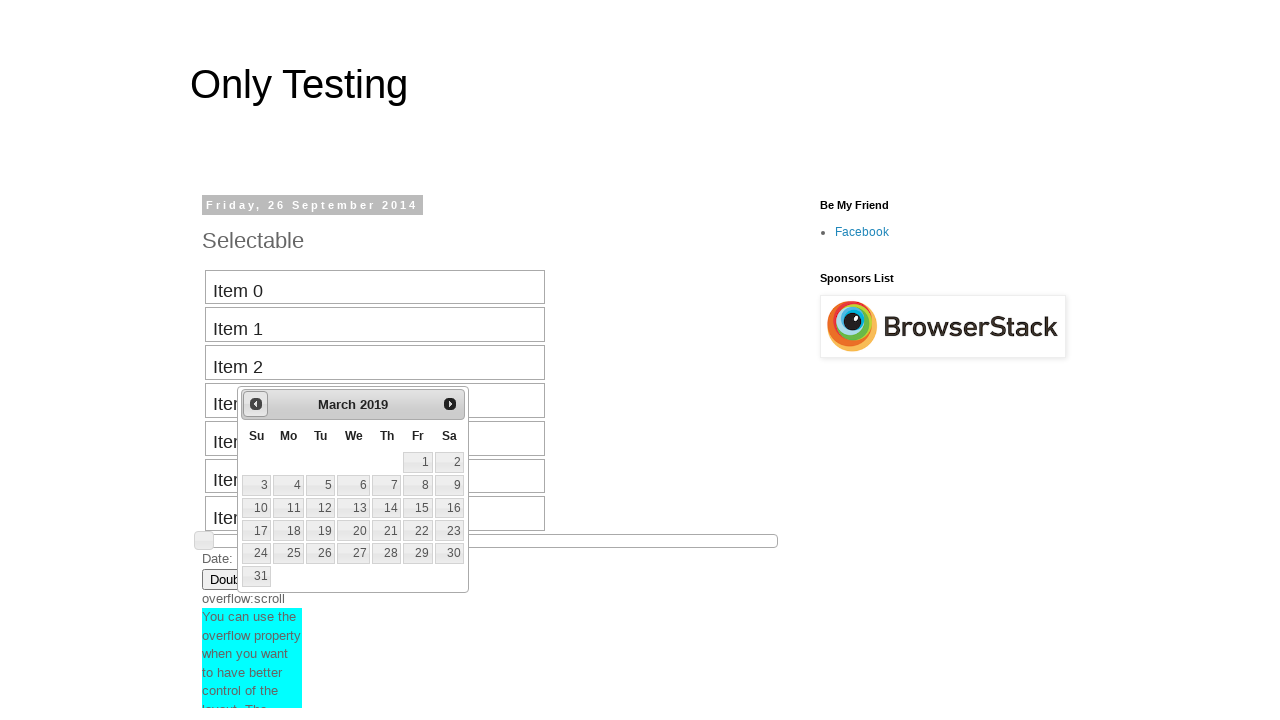

Retrieved current month from date picker: March
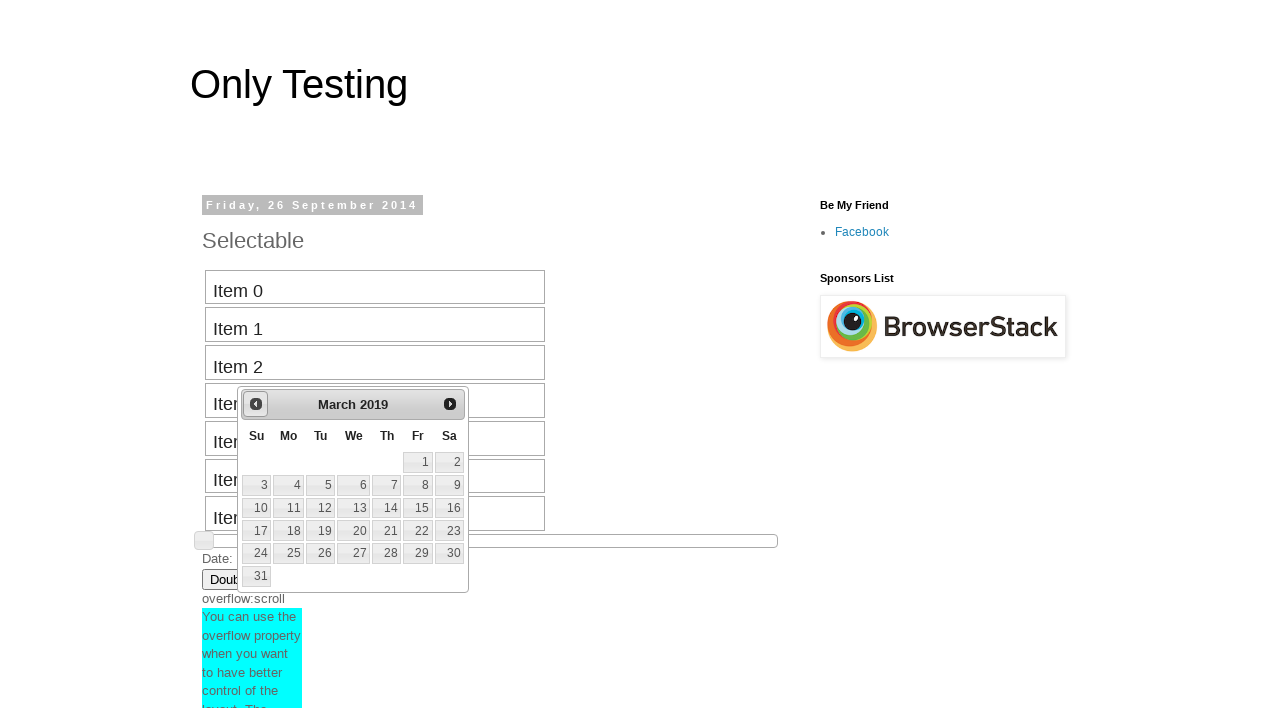

Retrieved current year from date picker: 2019
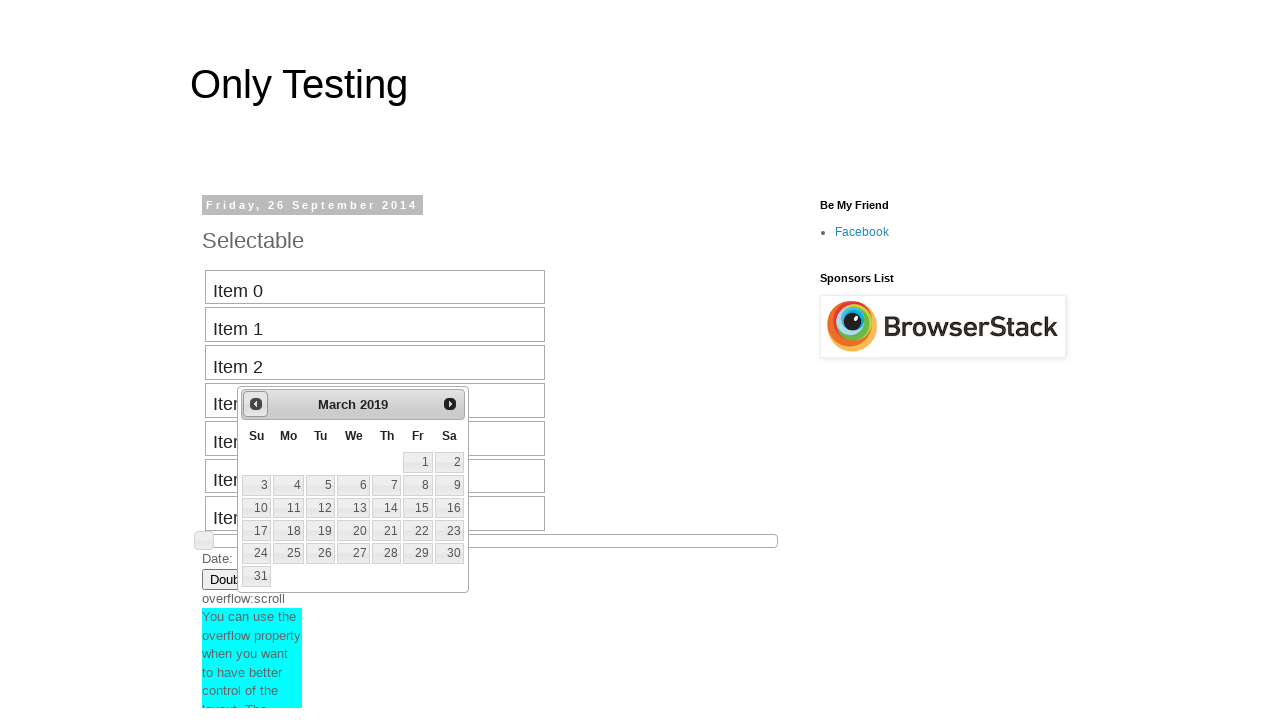

Clicked previous button to navigate backward in calendar (current: March 2019, target: August 2018) at (256, 404) on #ui-datepicker-div > div > a.ui-datepicker-prev span
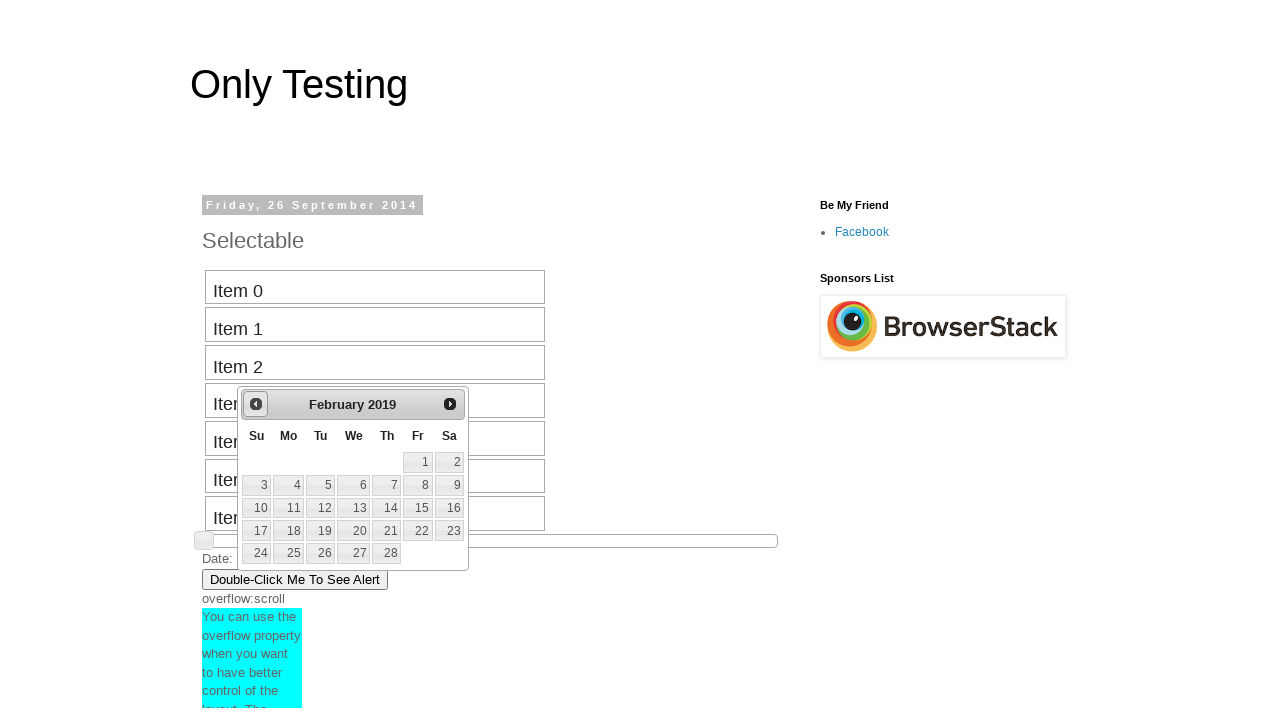

Retrieved current month from date picker: February
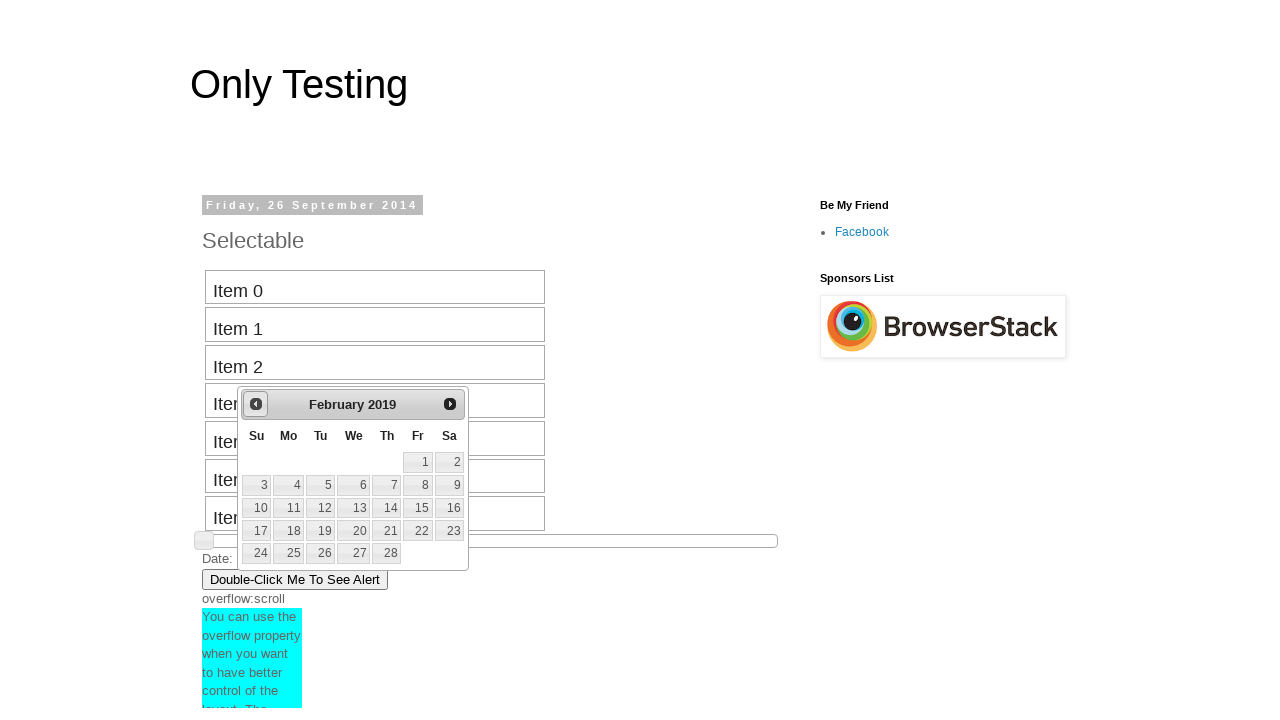

Retrieved current year from date picker: 2019
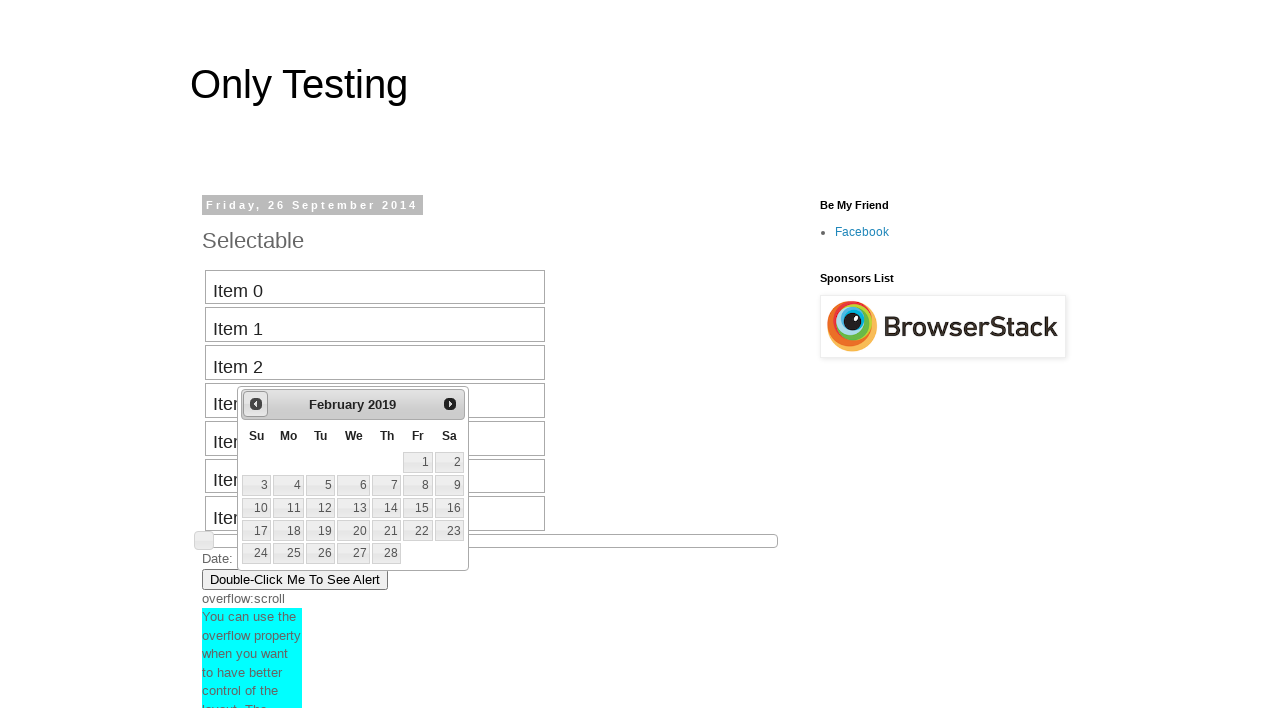

Clicked previous button to navigate backward in calendar (current: February 2019, target: August 2018) at (256, 404) on #ui-datepicker-div > div > a.ui-datepicker-prev span
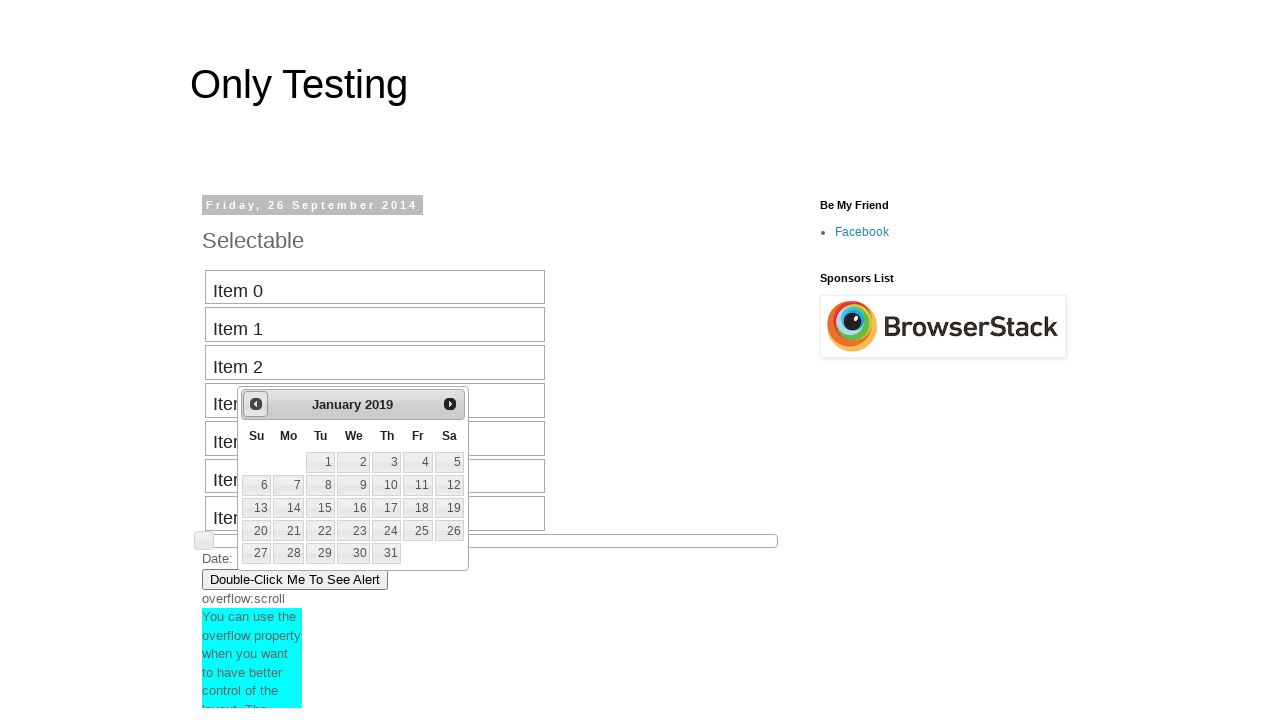

Retrieved current month from date picker: January
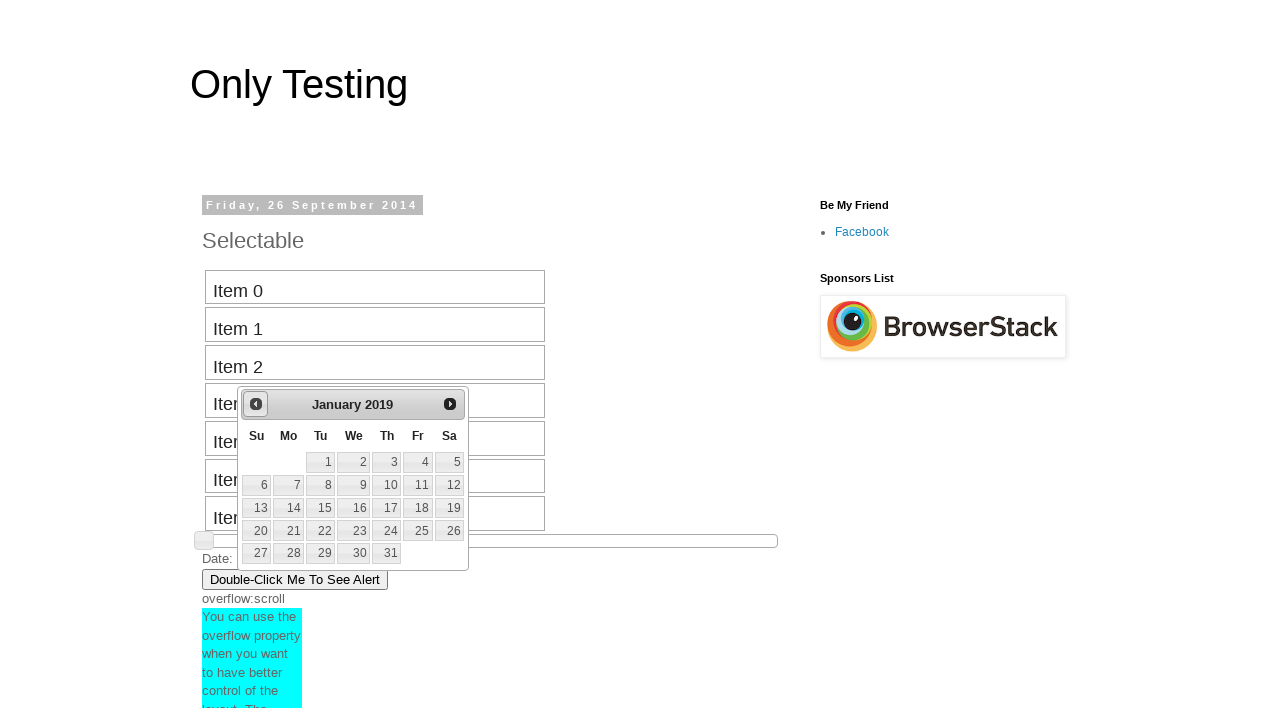

Retrieved current year from date picker: 2019
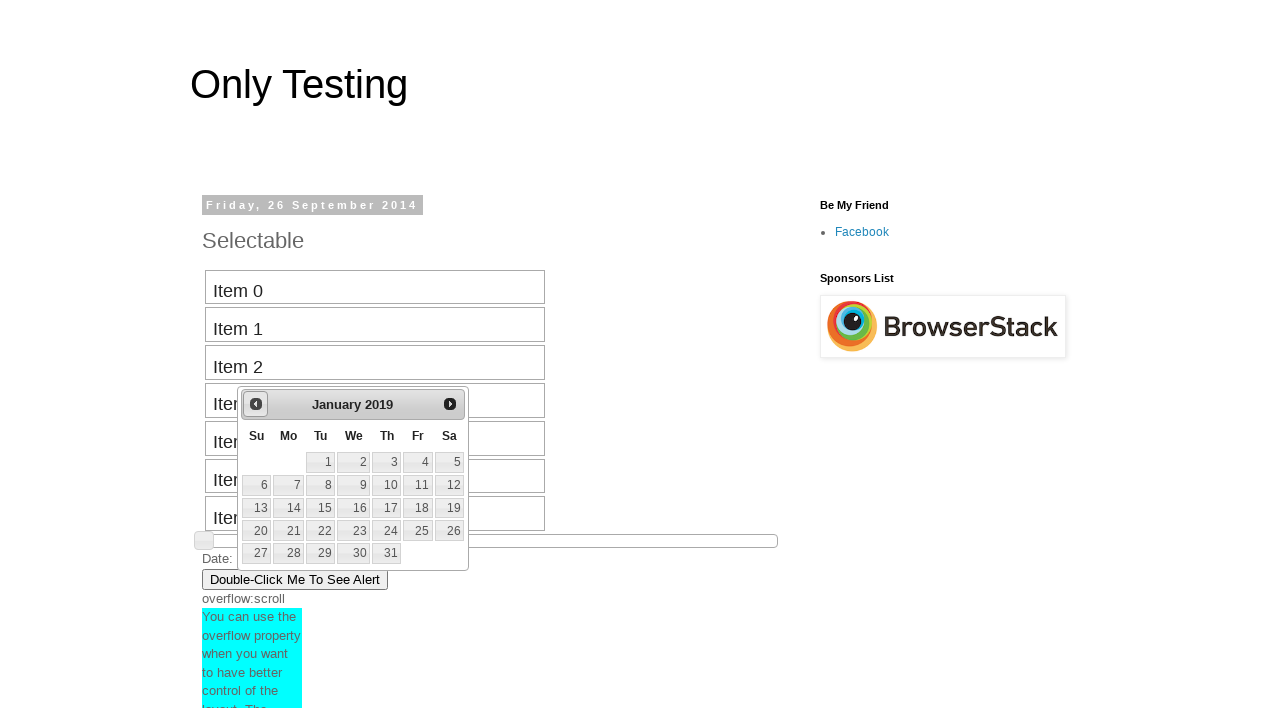

Clicked previous button to navigate backward in calendar (current: January 2019, target: August 2018) at (256, 404) on #ui-datepicker-div > div > a.ui-datepicker-prev span
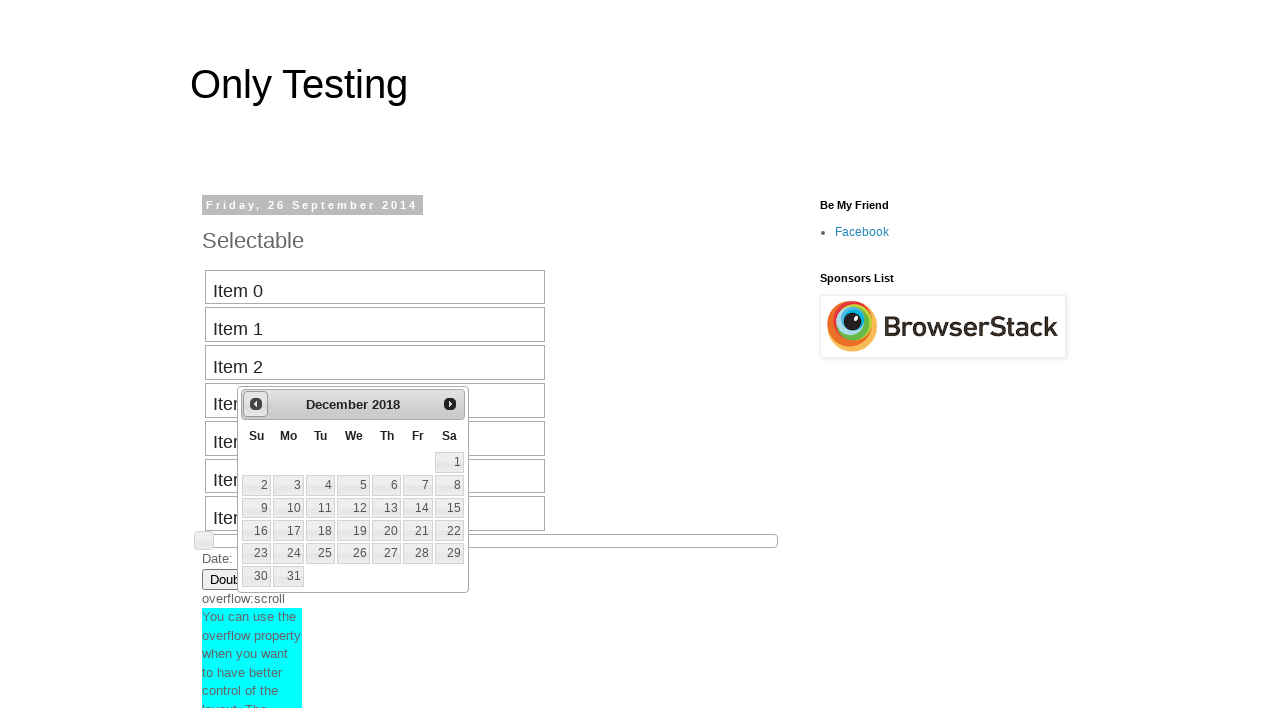

Retrieved current month from date picker: December
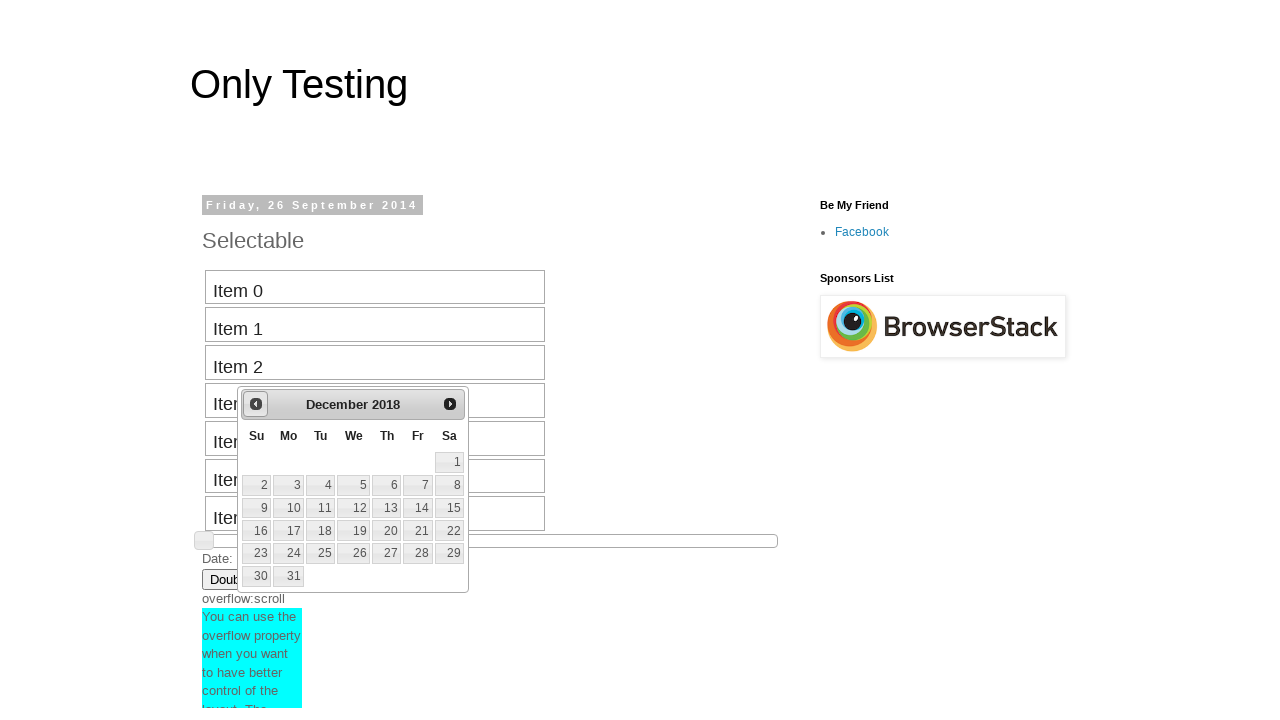

Retrieved current year from date picker: 2018
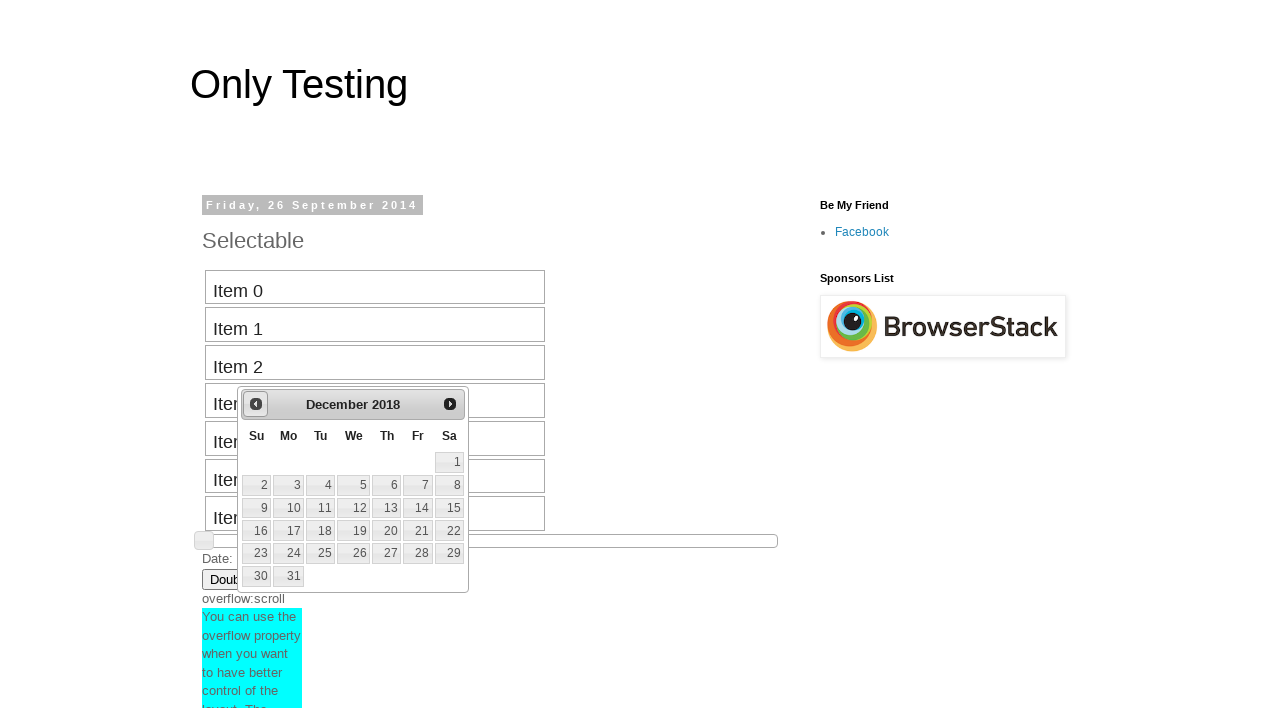

Clicked previous button to navigate backward in calendar (current: December 2018, target: August 2018) at (256, 404) on #ui-datepicker-div > div > a.ui-datepicker-prev span
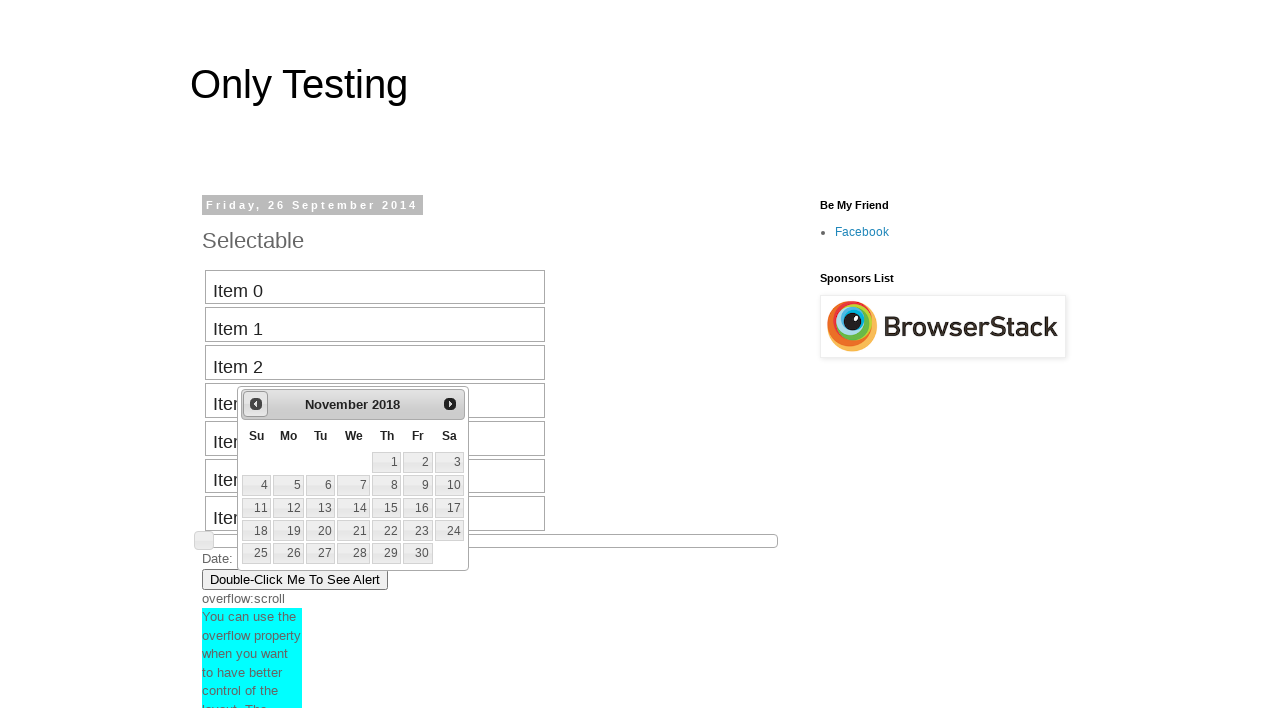

Retrieved current month from date picker: November
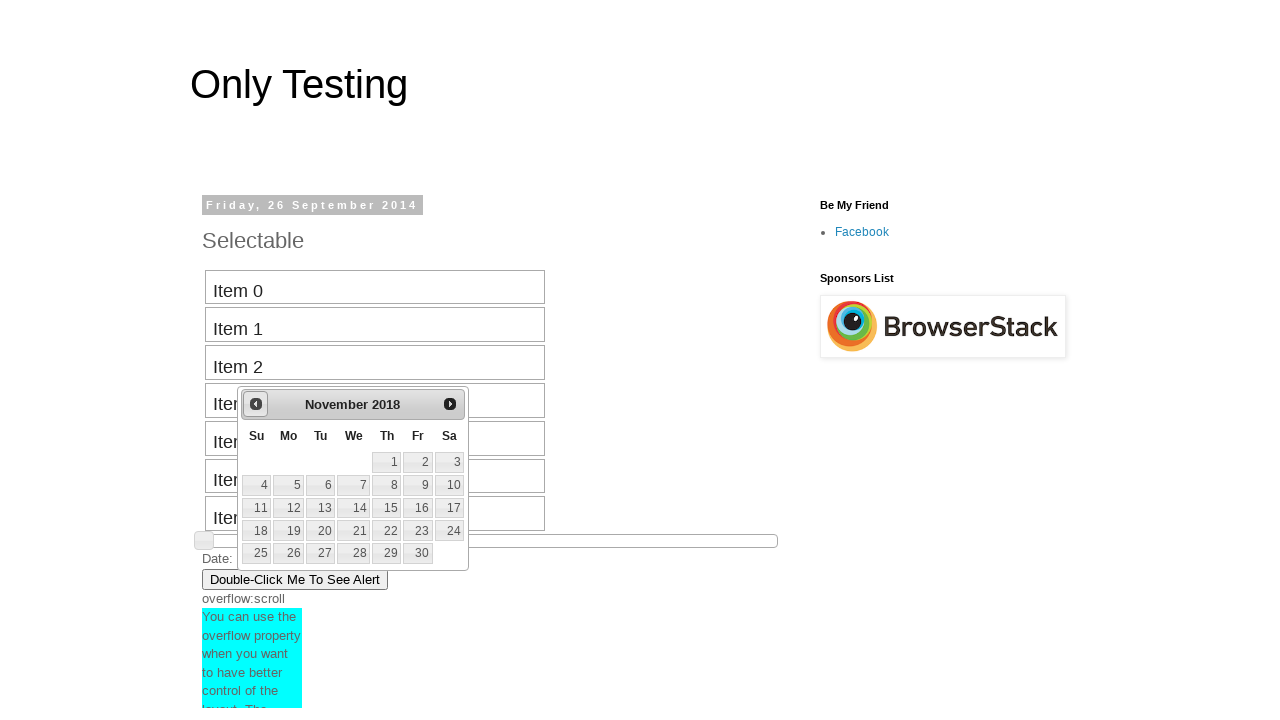

Retrieved current year from date picker: 2018
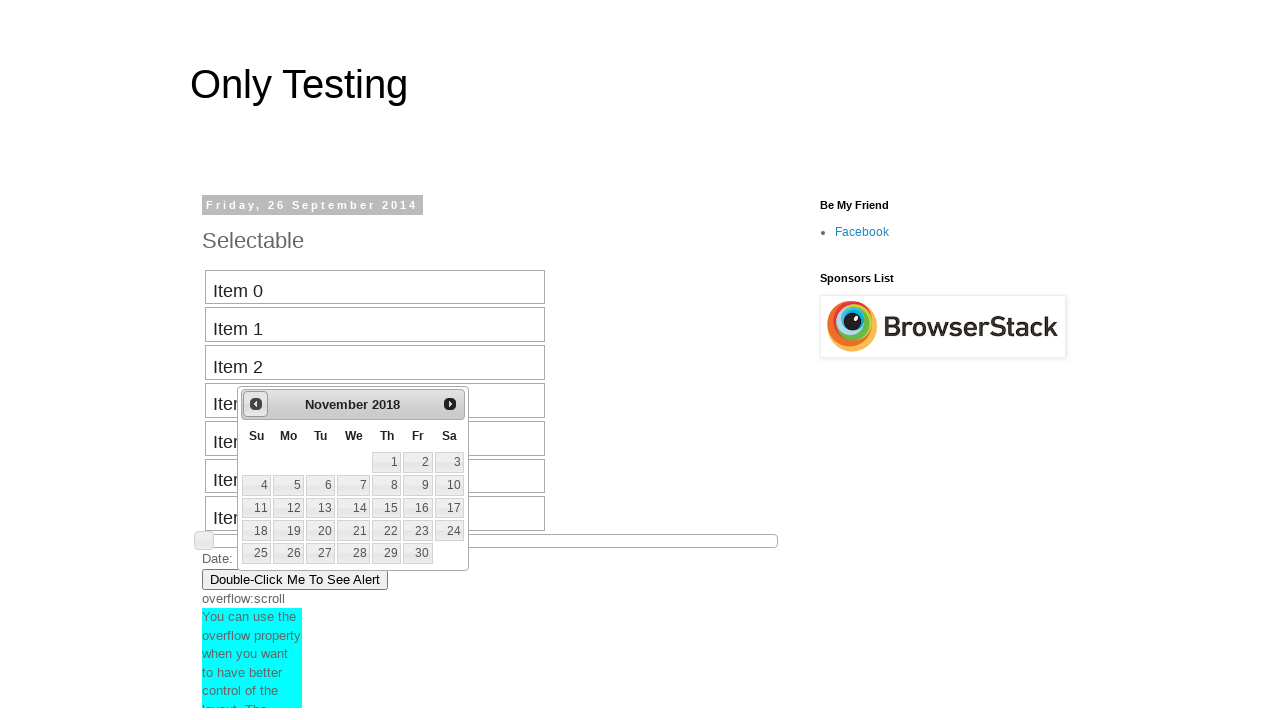

Clicked previous button to navigate backward in calendar (current: November 2018, target: August 2018) at (256, 404) on #ui-datepicker-div > div > a.ui-datepicker-prev span
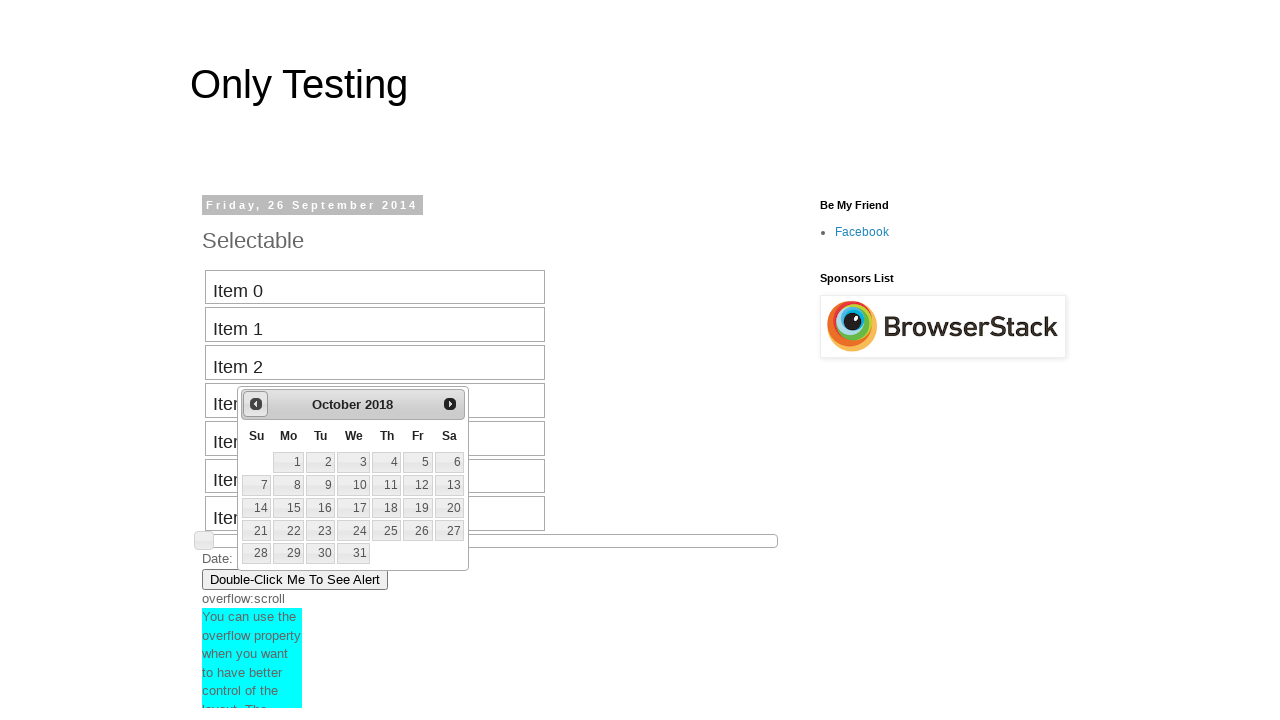

Retrieved current month from date picker: October
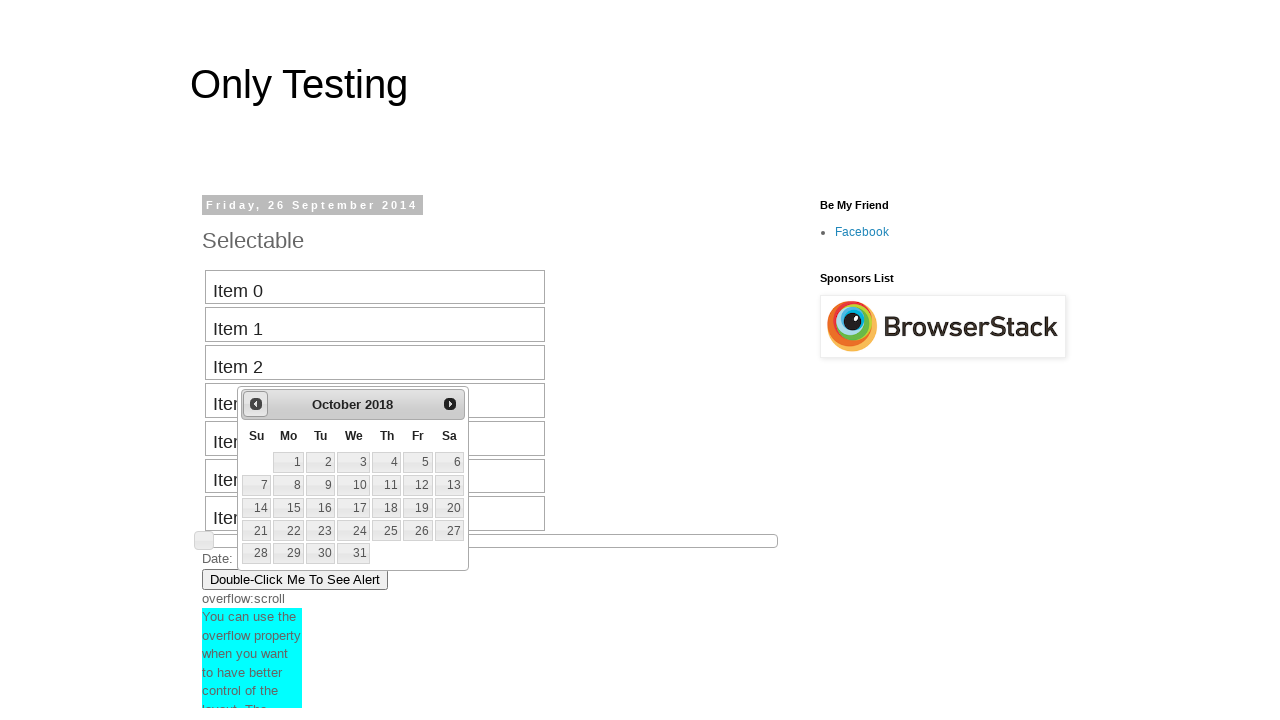

Retrieved current year from date picker: 2018
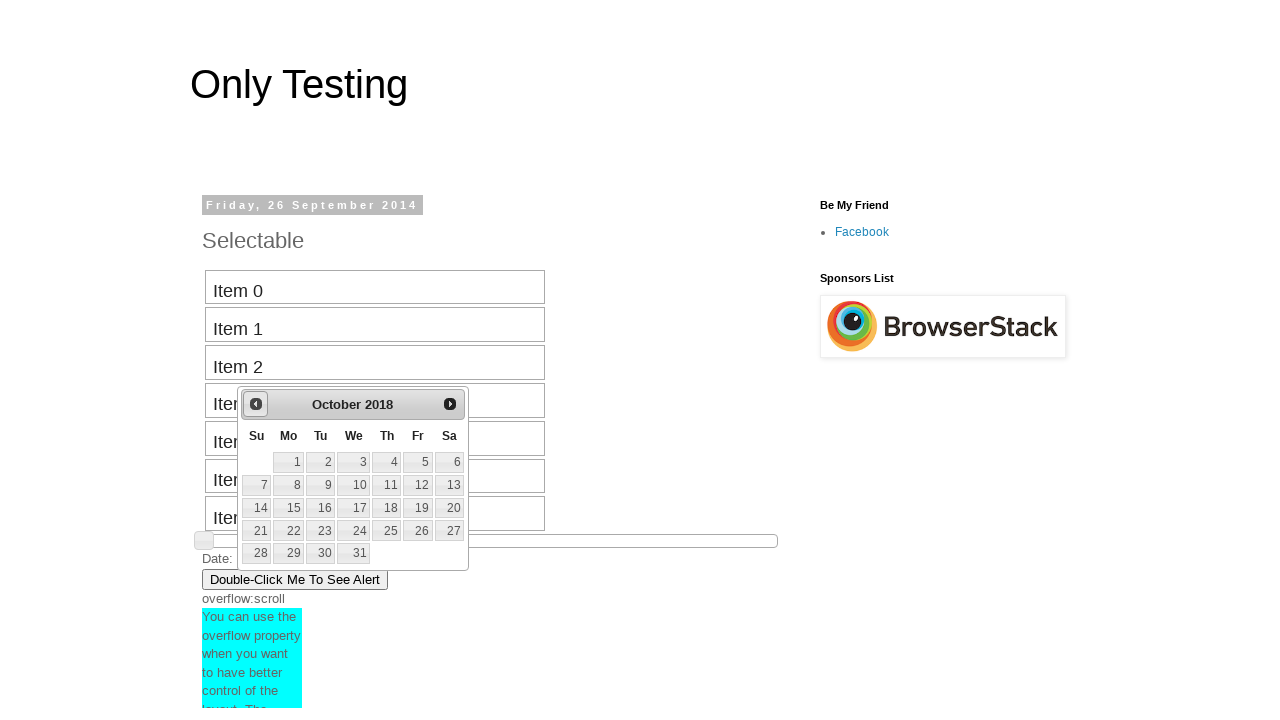

Clicked previous button to navigate backward in calendar (current: October 2018, target: August 2018) at (256, 404) on #ui-datepicker-div > div > a.ui-datepicker-prev span
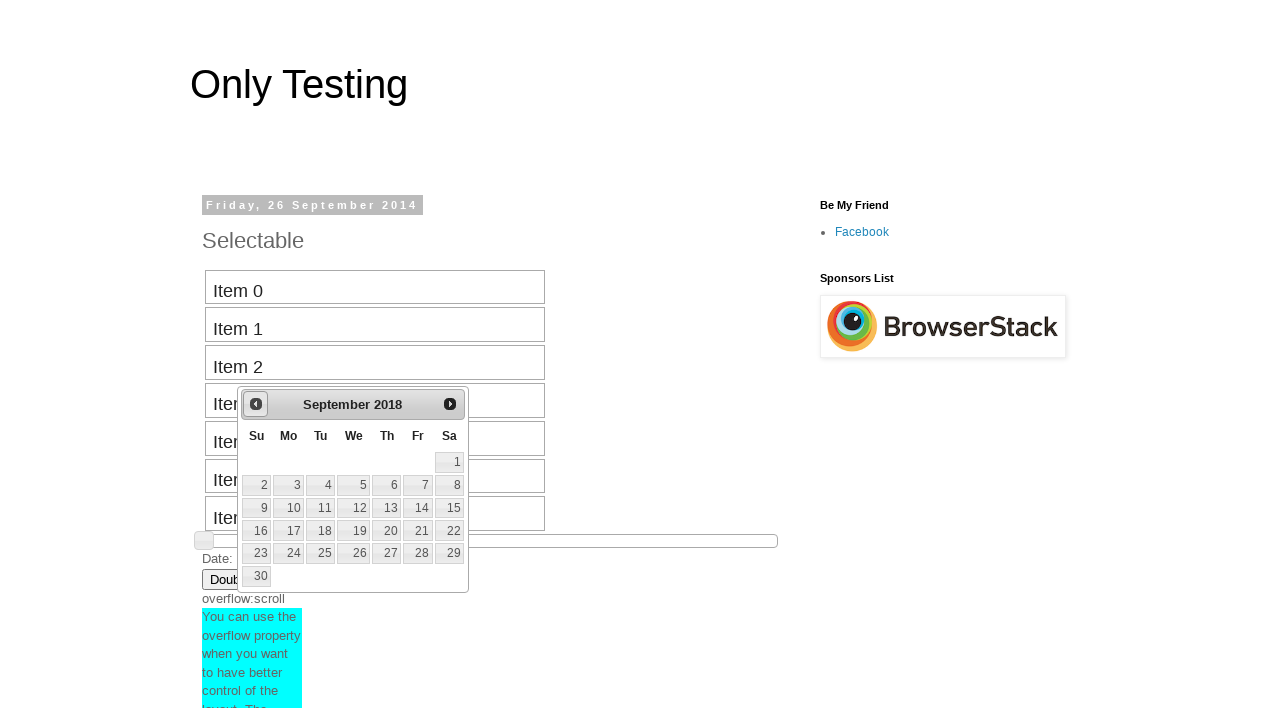

Retrieved current month from date picker: September
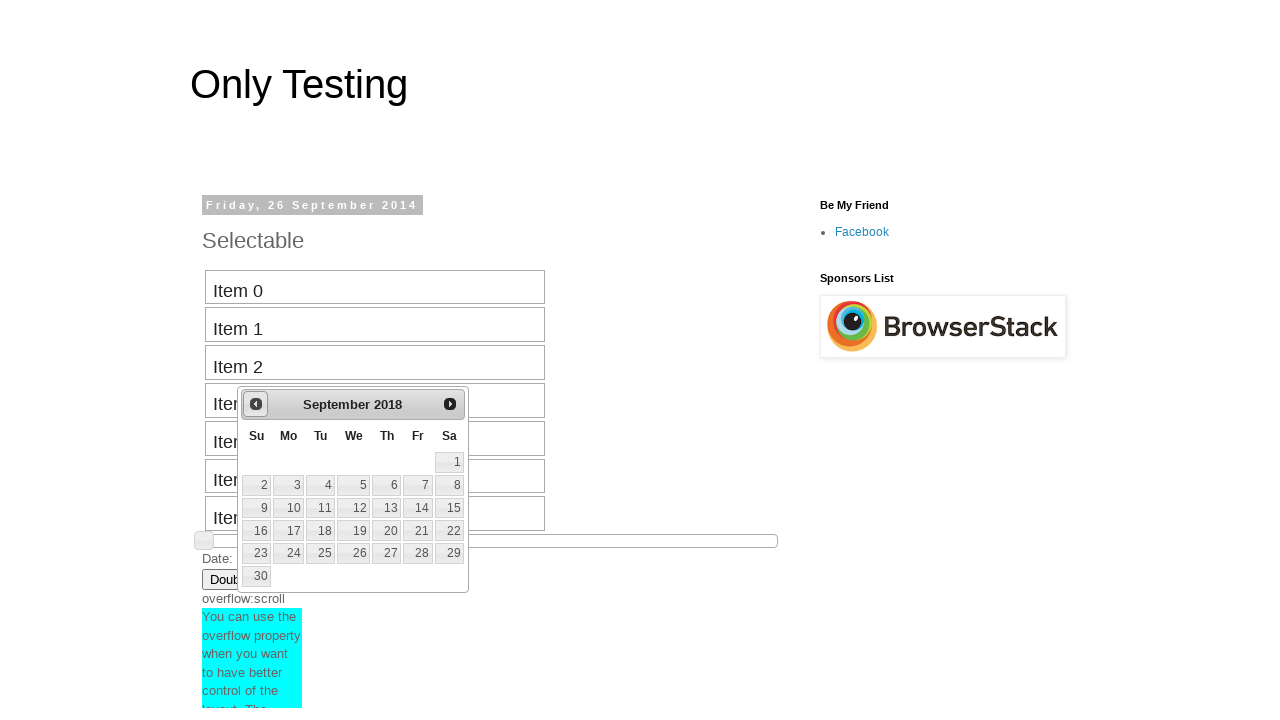

Retrieved current year from date picker: 2018
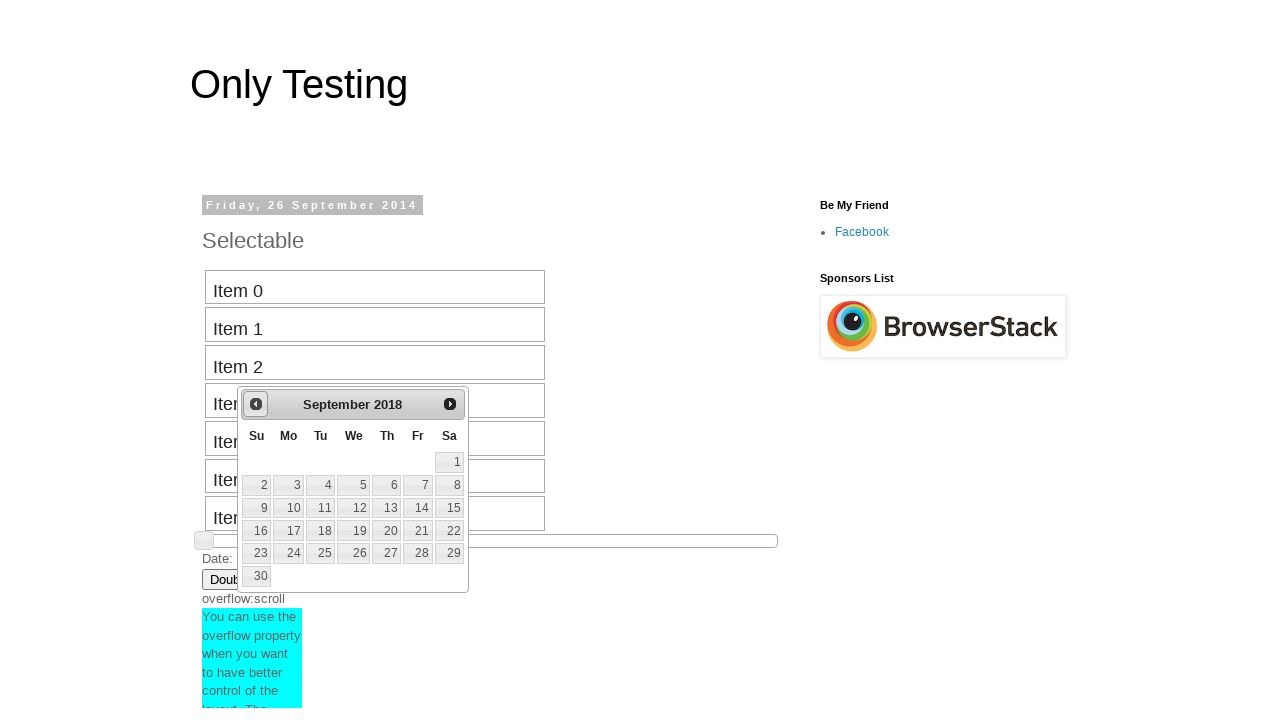

Clicked previous button to navigate backward in calendar (current: September 2018, target: August 2018) at (256, 404) on #ui-datepicker-div > div > a.ui-datepicker-prev span
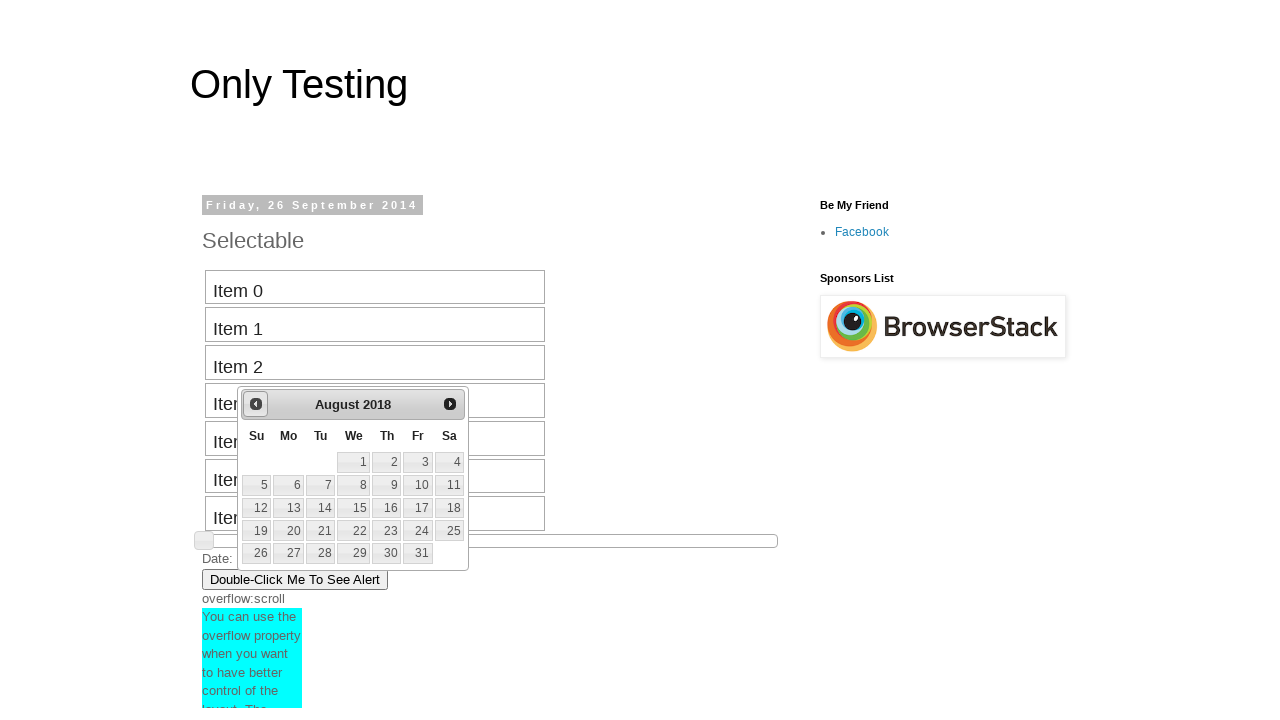

Retrieved current month from date picker: August
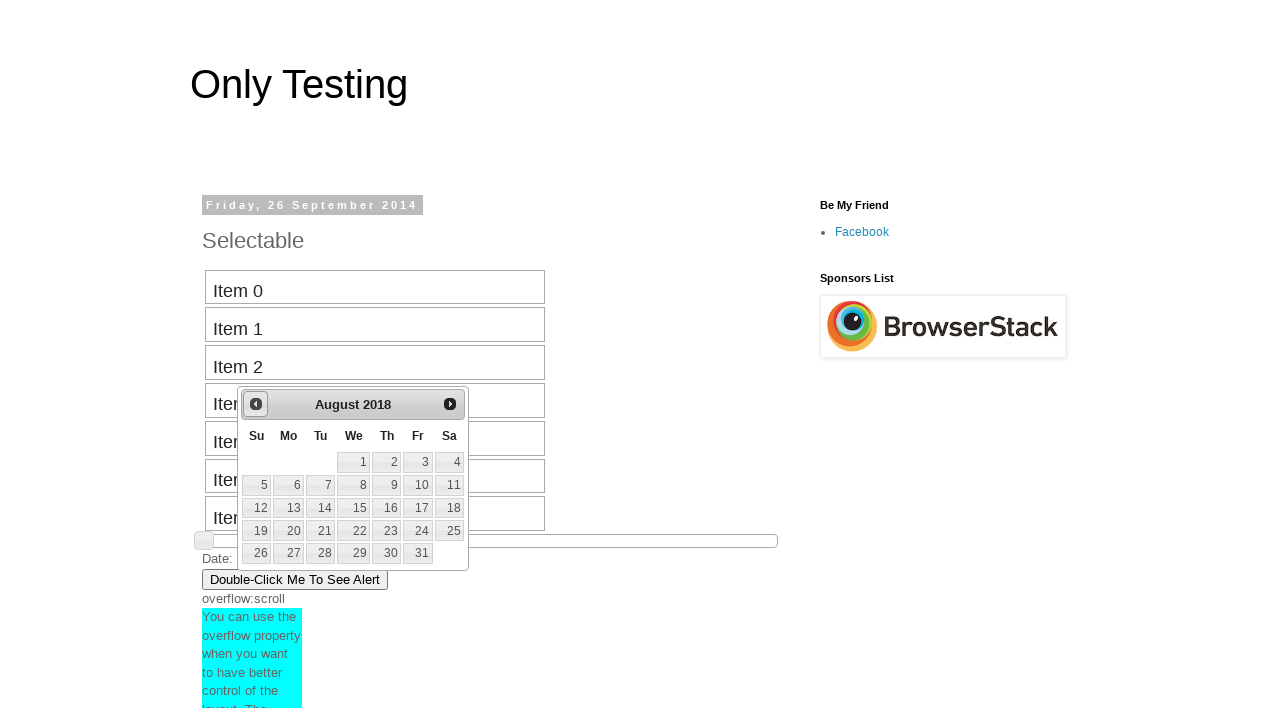

Retrieved current year from date picker: 2018
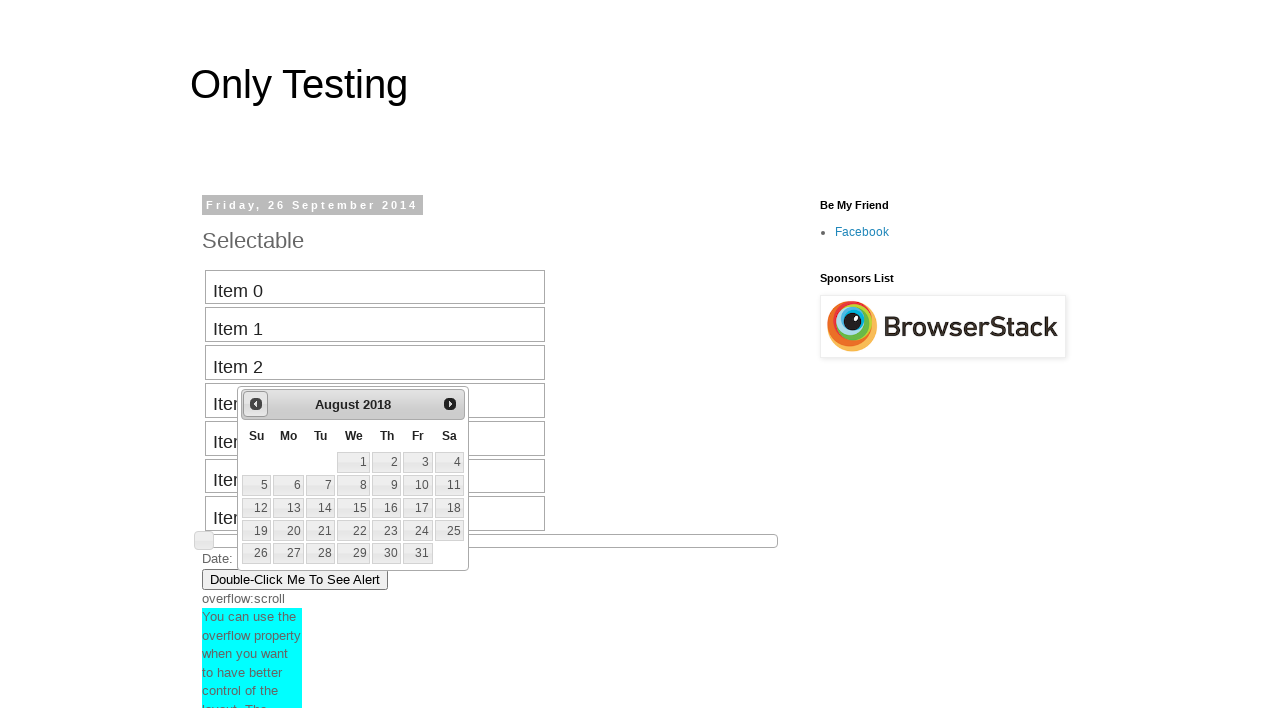

Located date picker cells (count: 35)
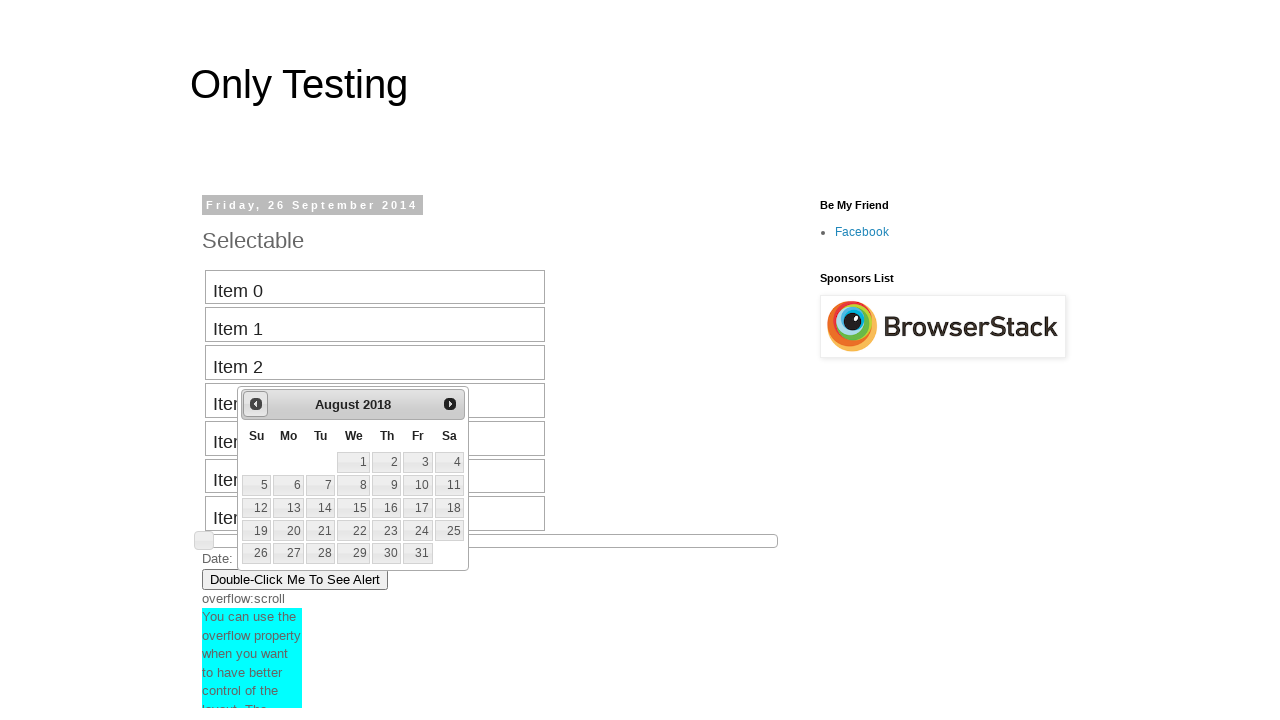

Clicked date 18 in the date picker calendar at (449, 508) on #ui-datepicker-div >> td >> nth=20 >> a:text-is('18')
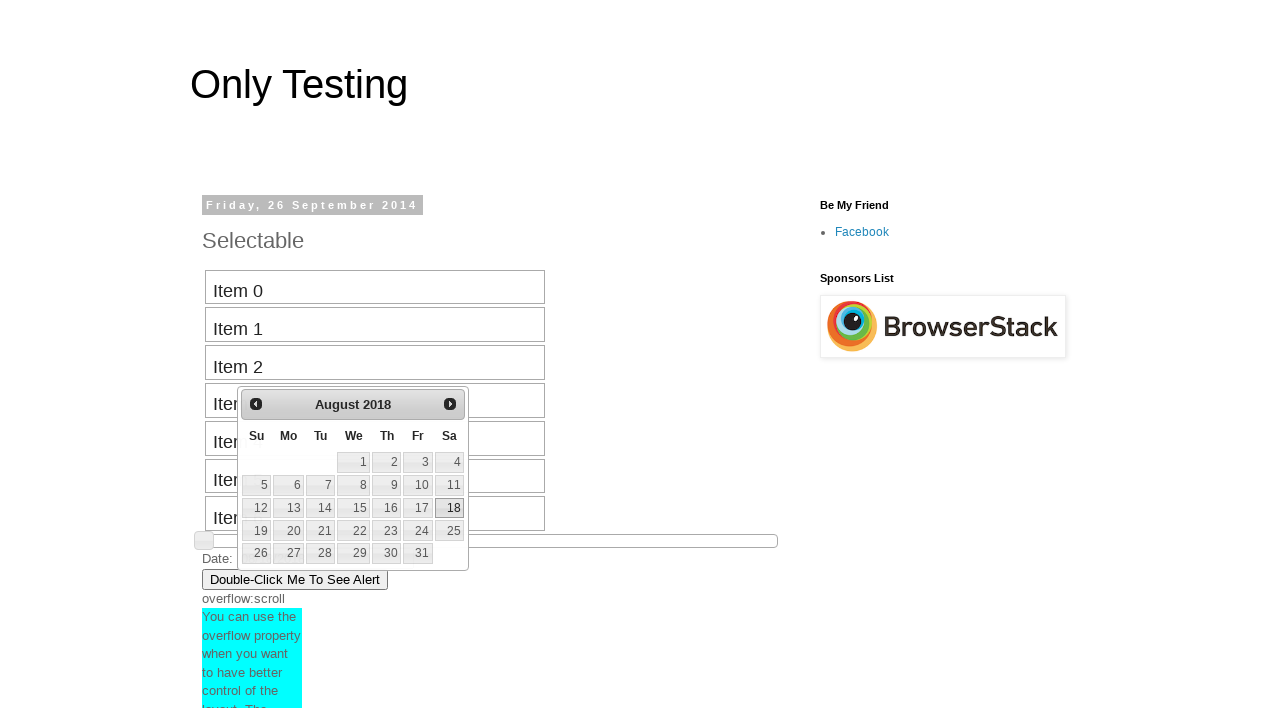

Waited 1 second to verify date selection was completed
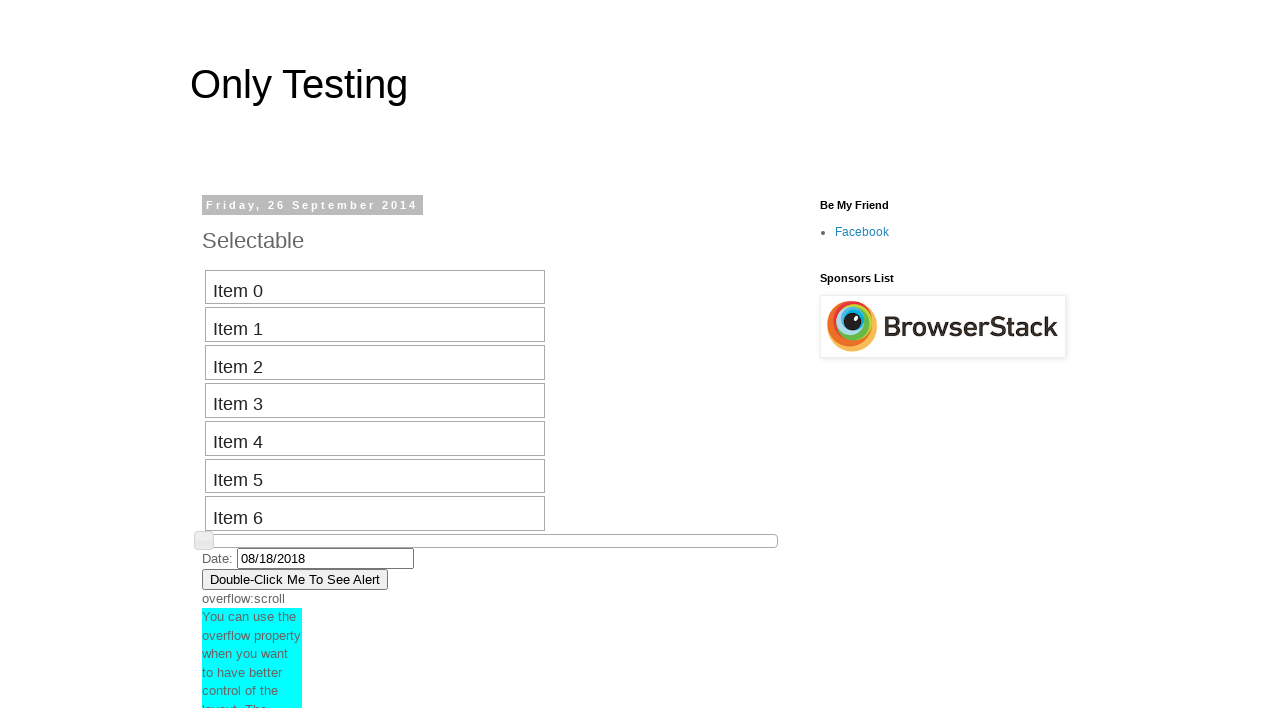

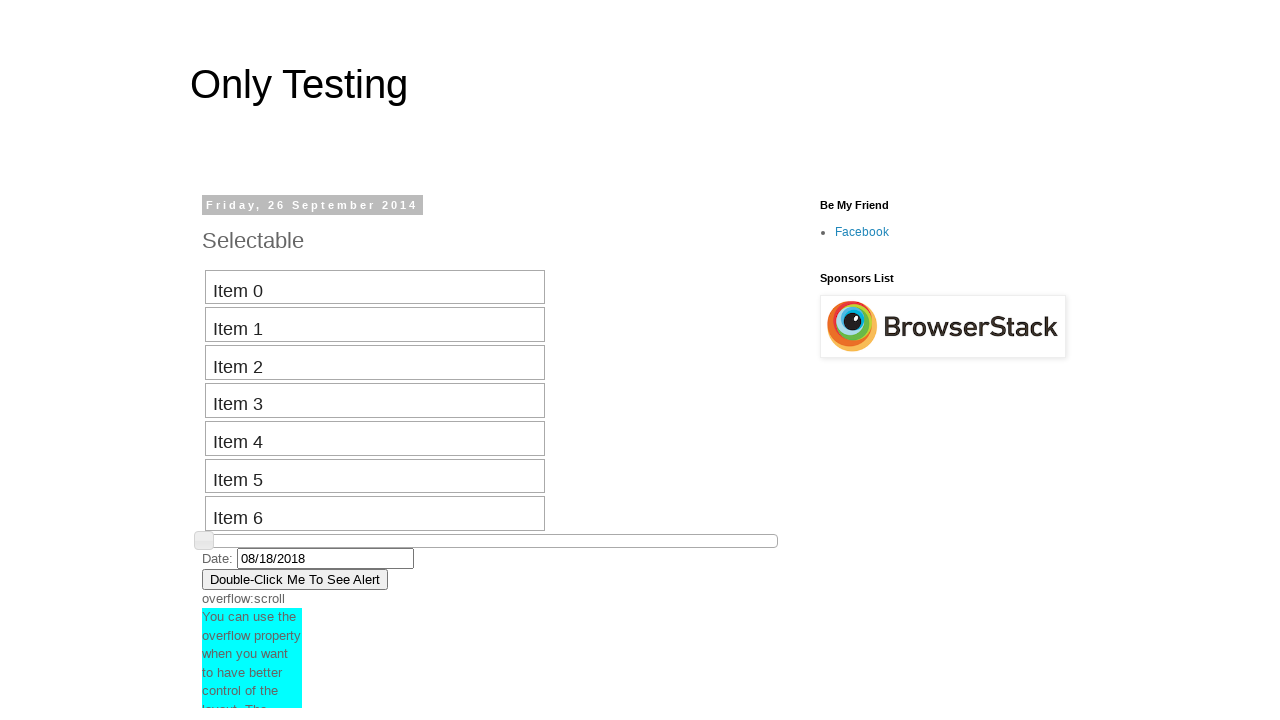